Tests dropdown selection functionality by selecting a country from the dropdown menu and verifying all available options

Starting URL: https://www.globalsqa.com/demo-site/select-dropdown-menu/

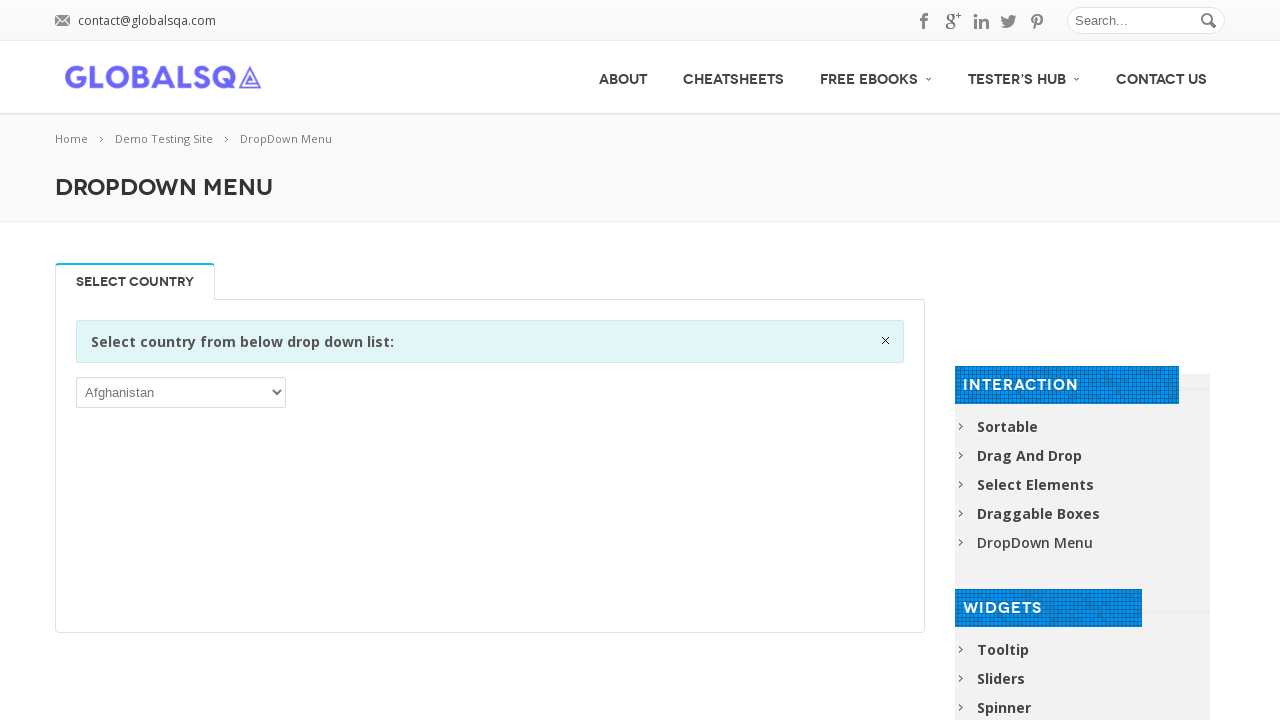

Located the country dropdown element
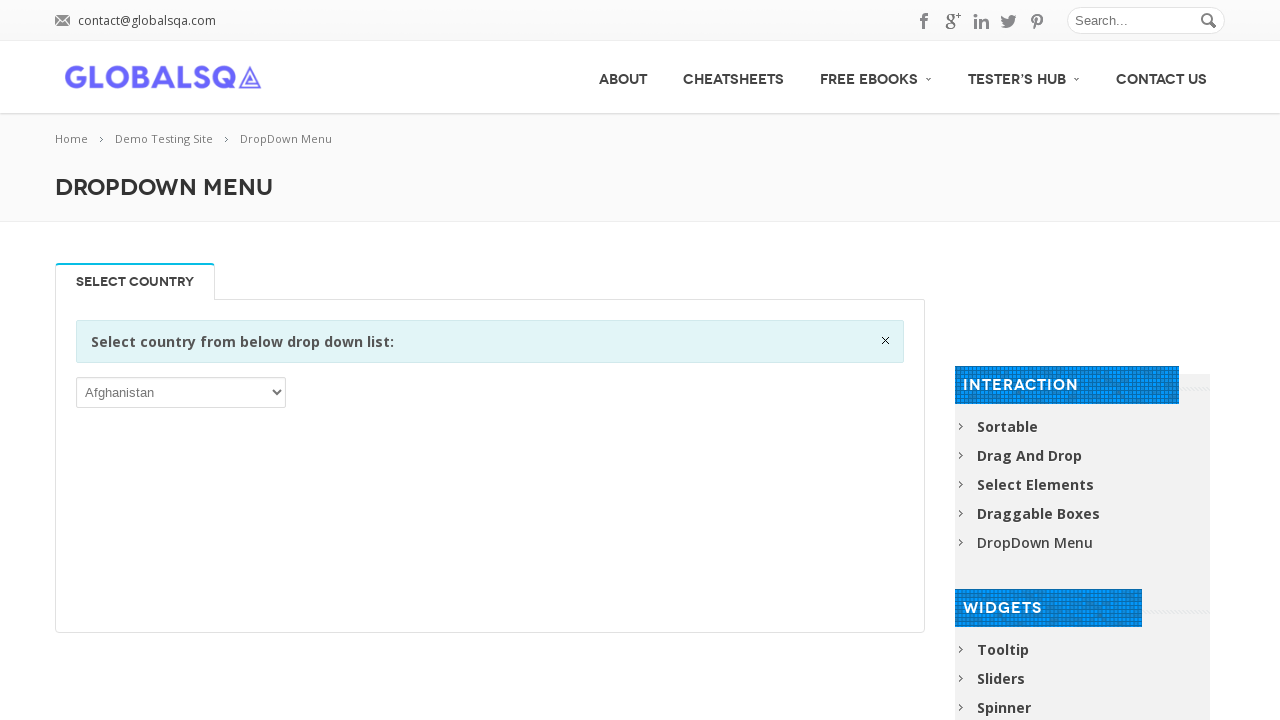

Selected 'India' from the dropdown menu on xpath=//div[@class='single_tab_div resp-tab-content resp-tab-content-active']//p
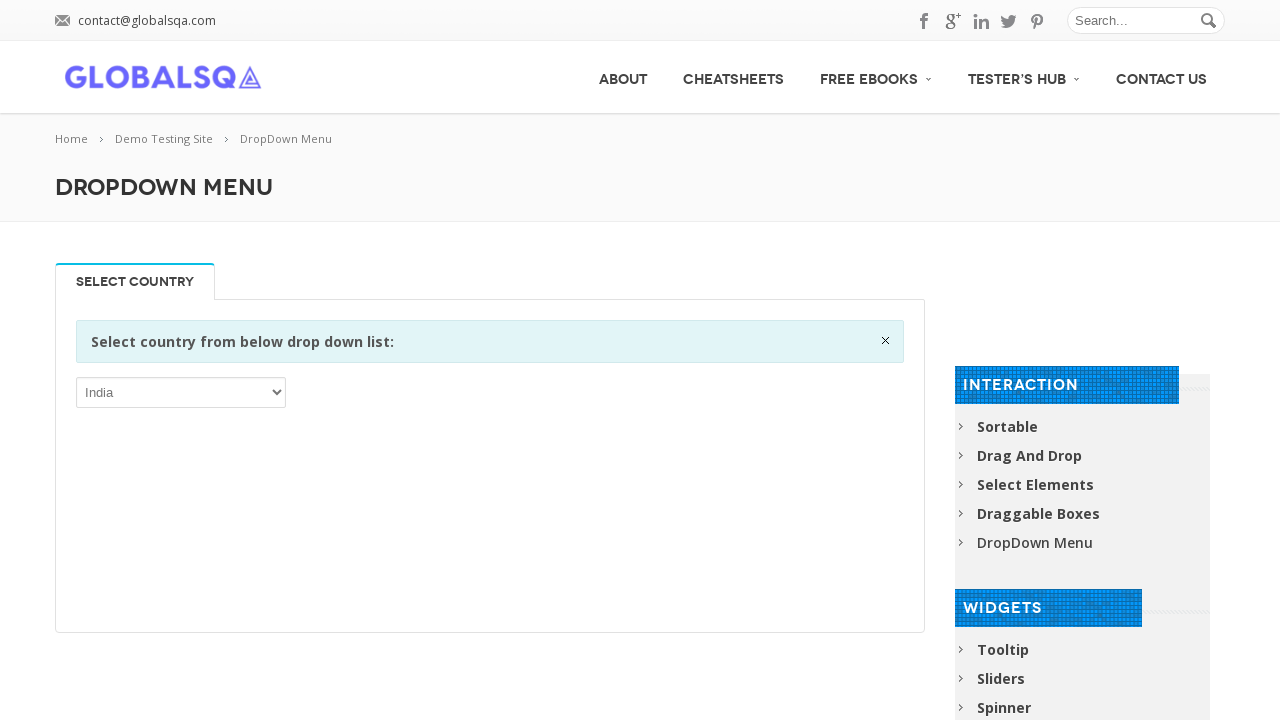

Retrieved all dropdown options - Total count: 249
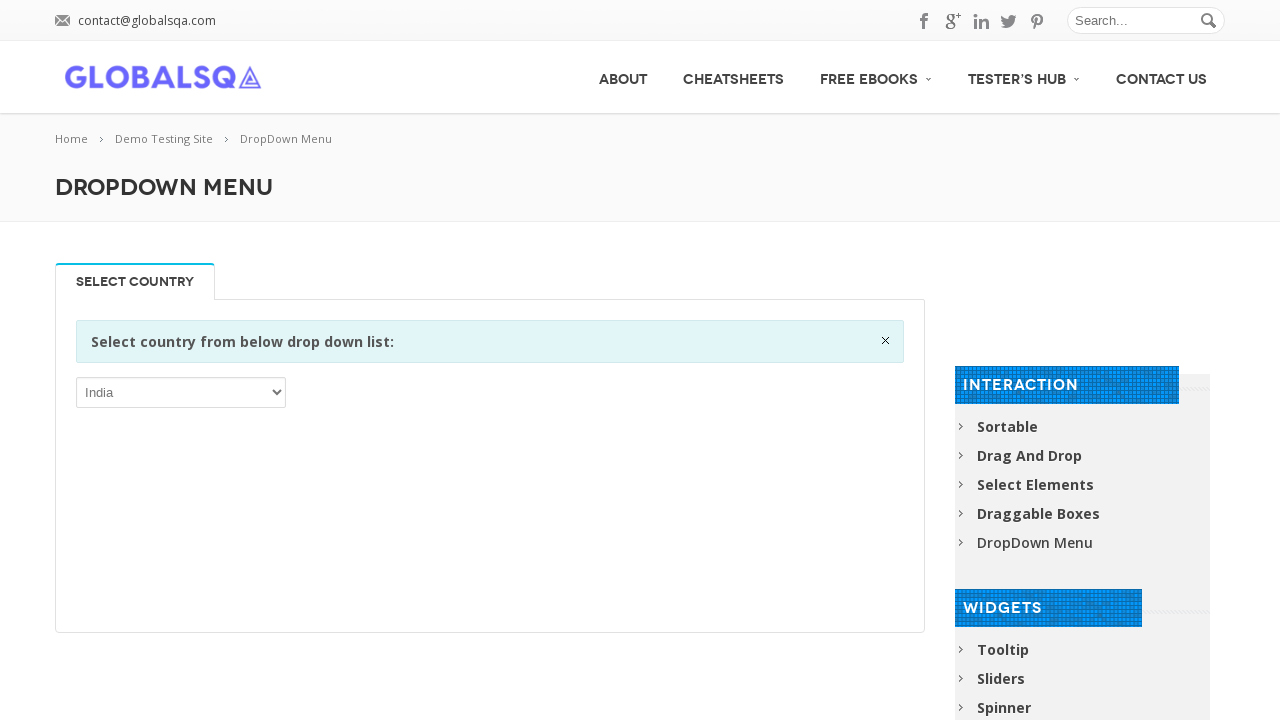

Verified dropdown option: Afghanistan
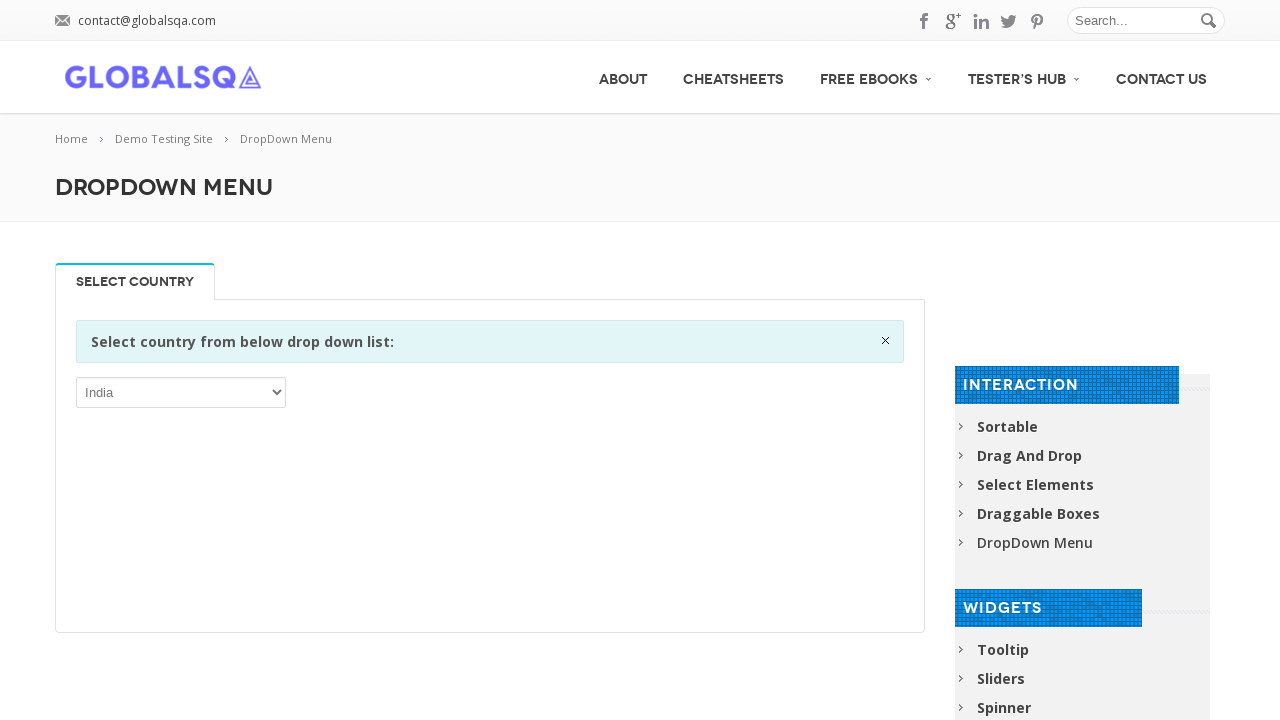

Verified dropdown option: Åland Islands
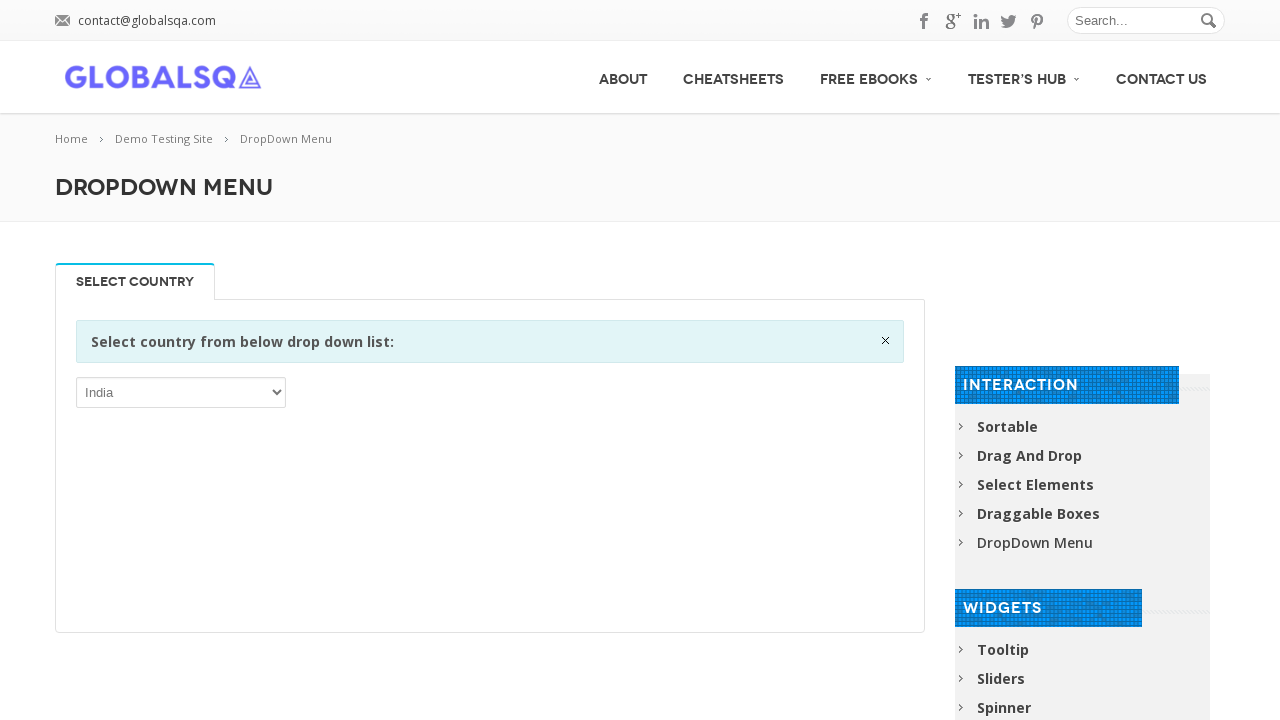

Verified dropdown option: Albania
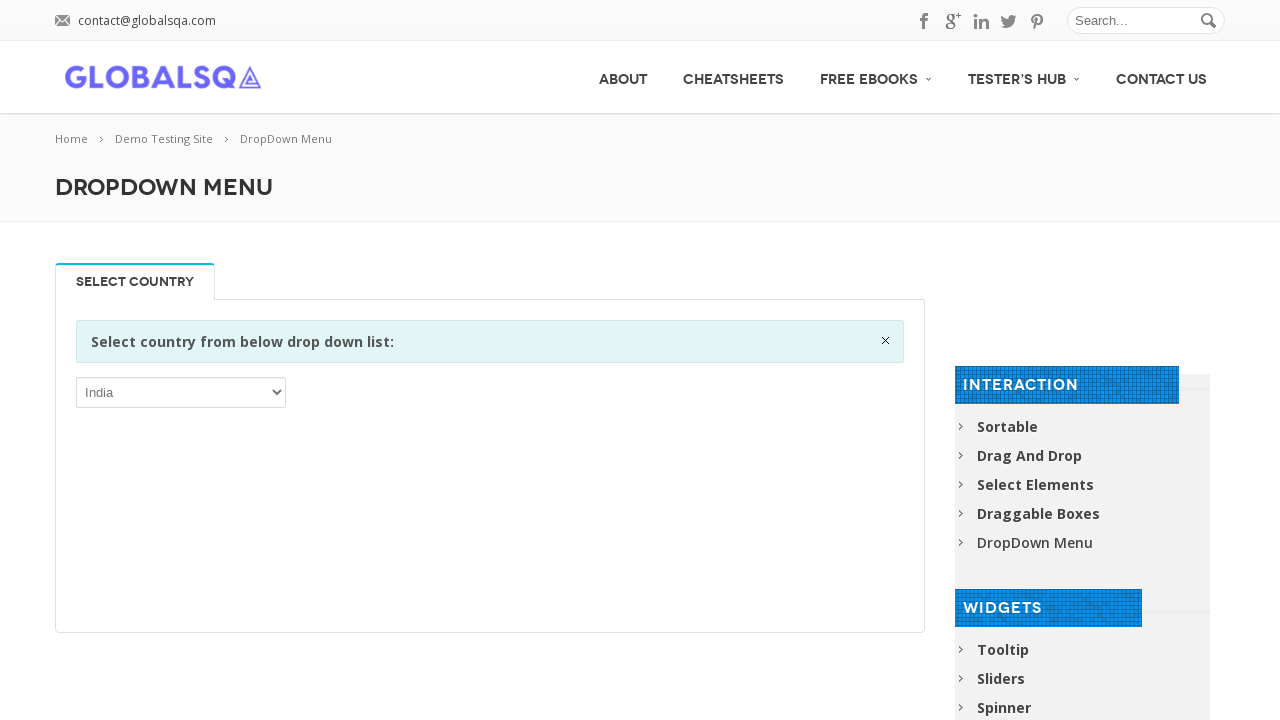

Verified dropdown option: Algeria
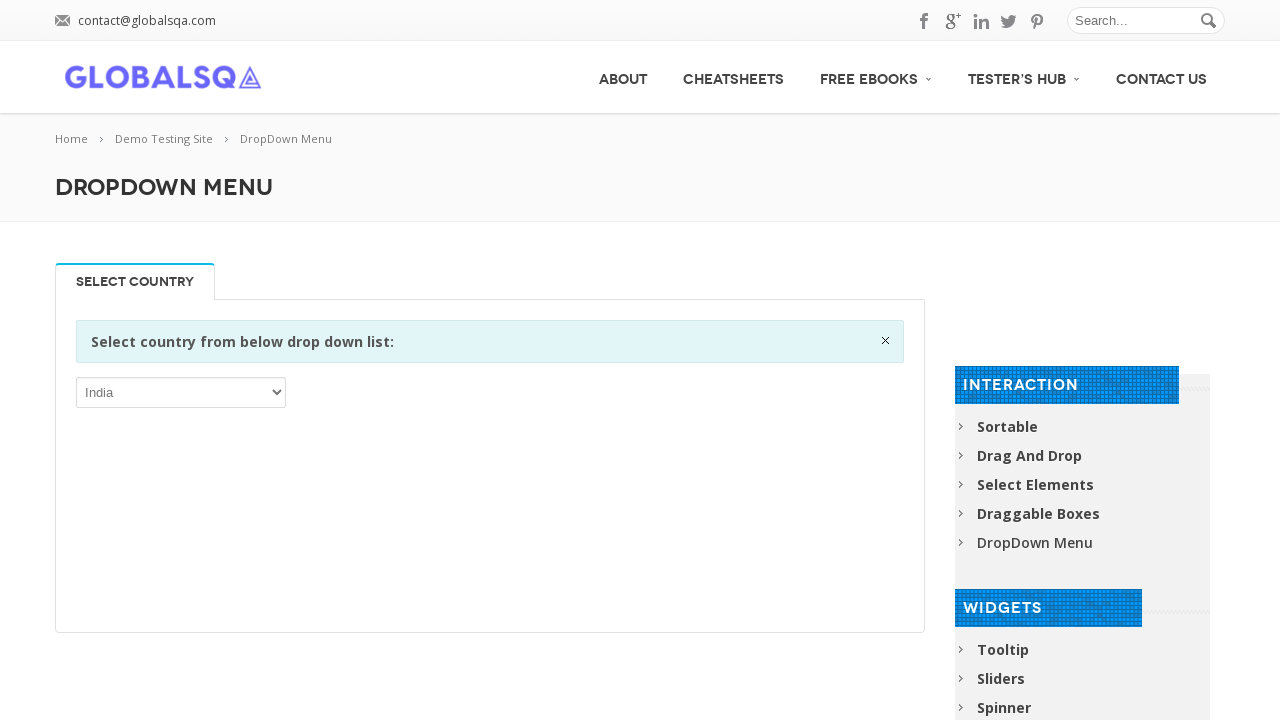

Verified dropdown option: American Samoa
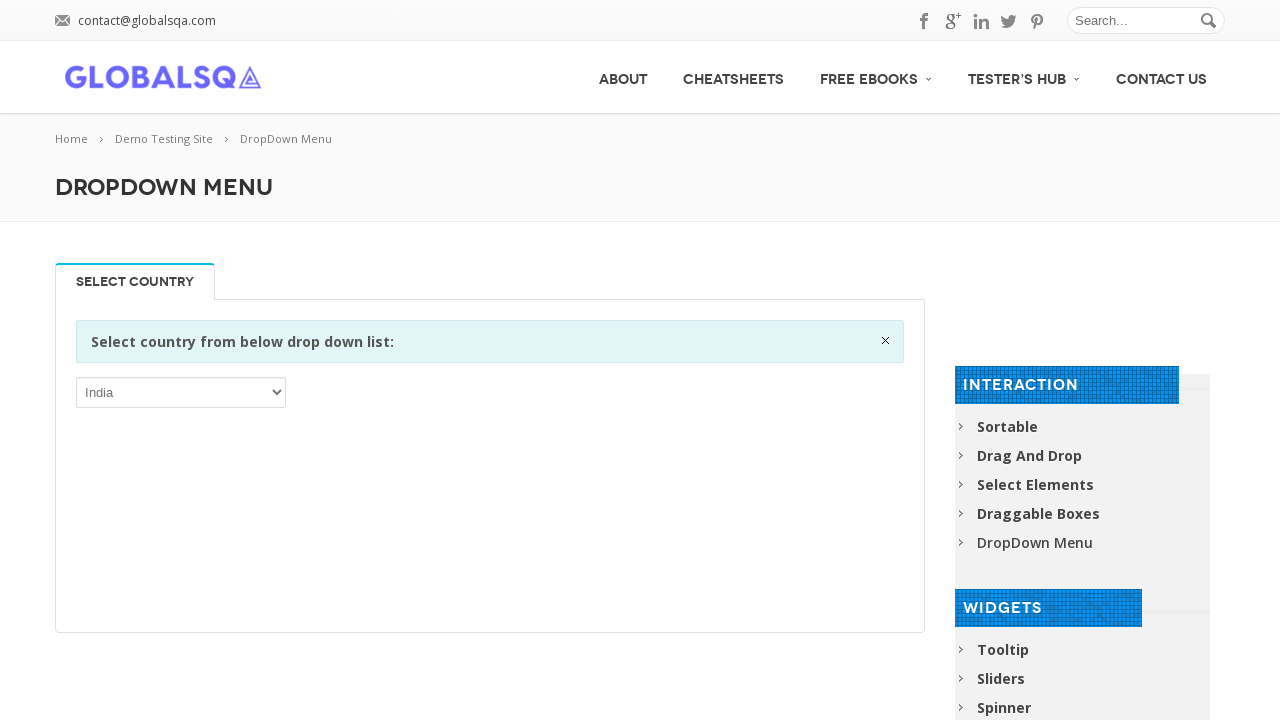

Verified dropdown option: Andorra
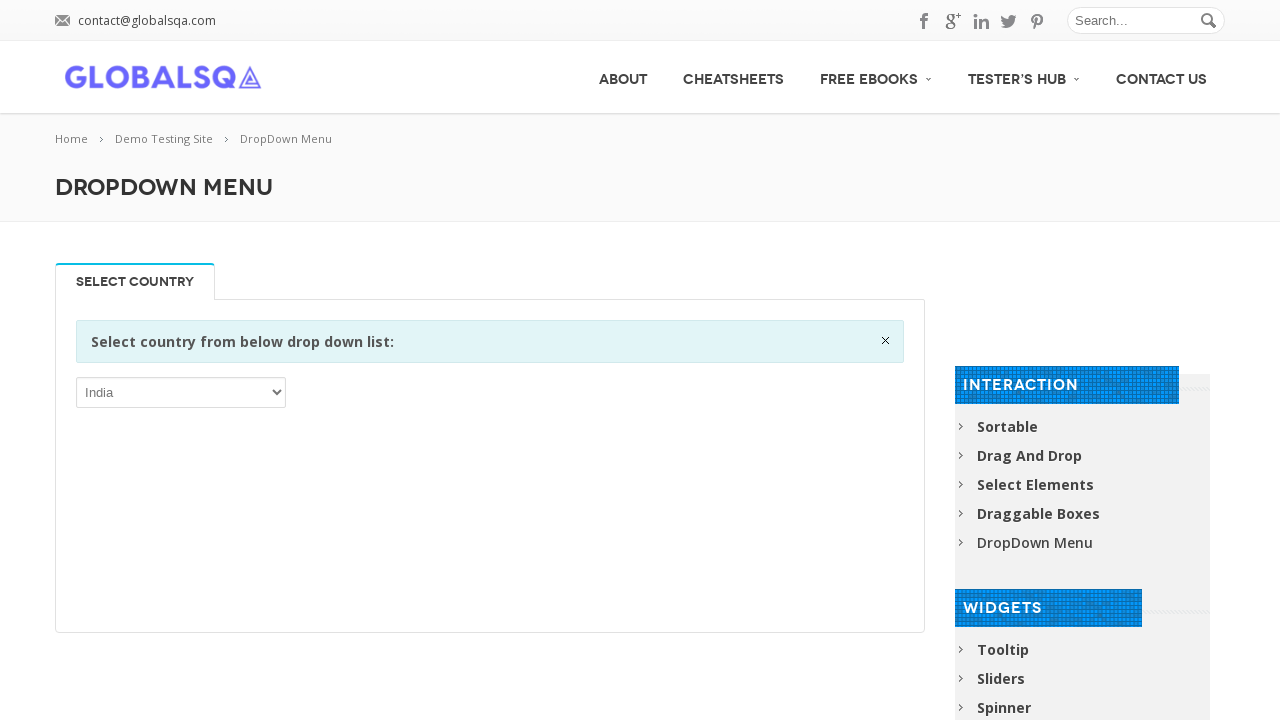

Verified dropdown option: Angola
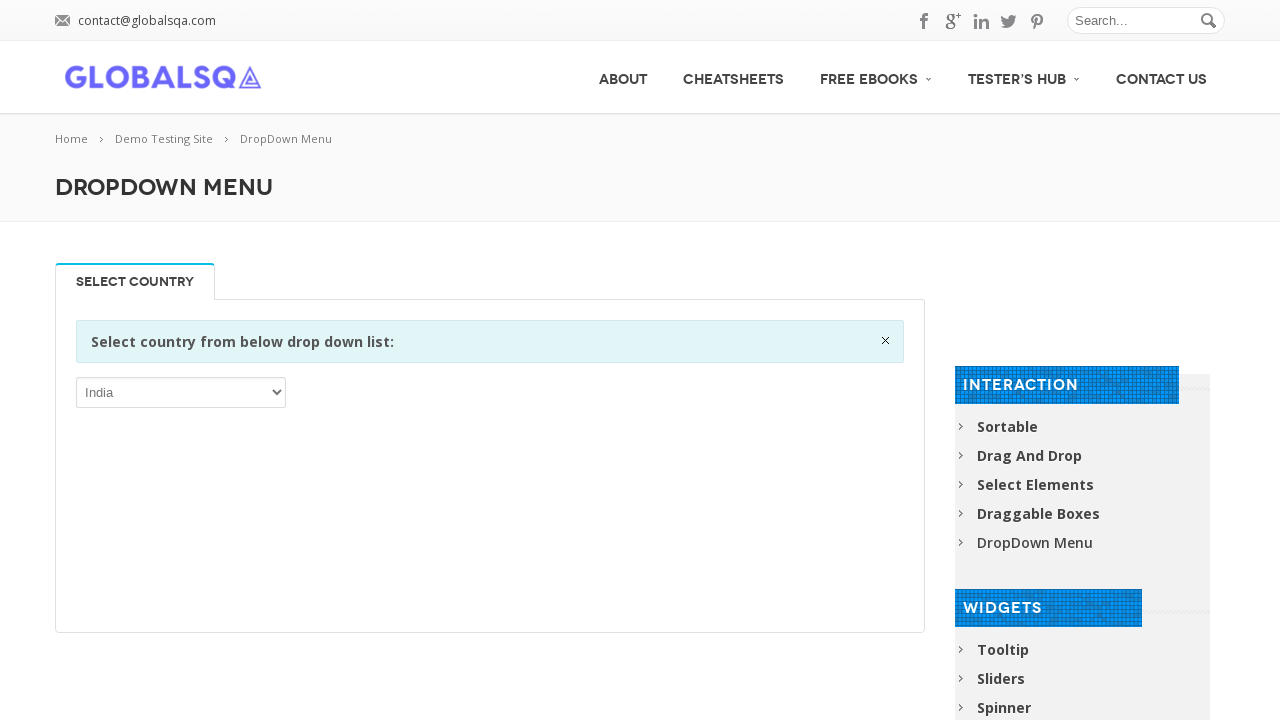

Verified dropdown option: Anguilla
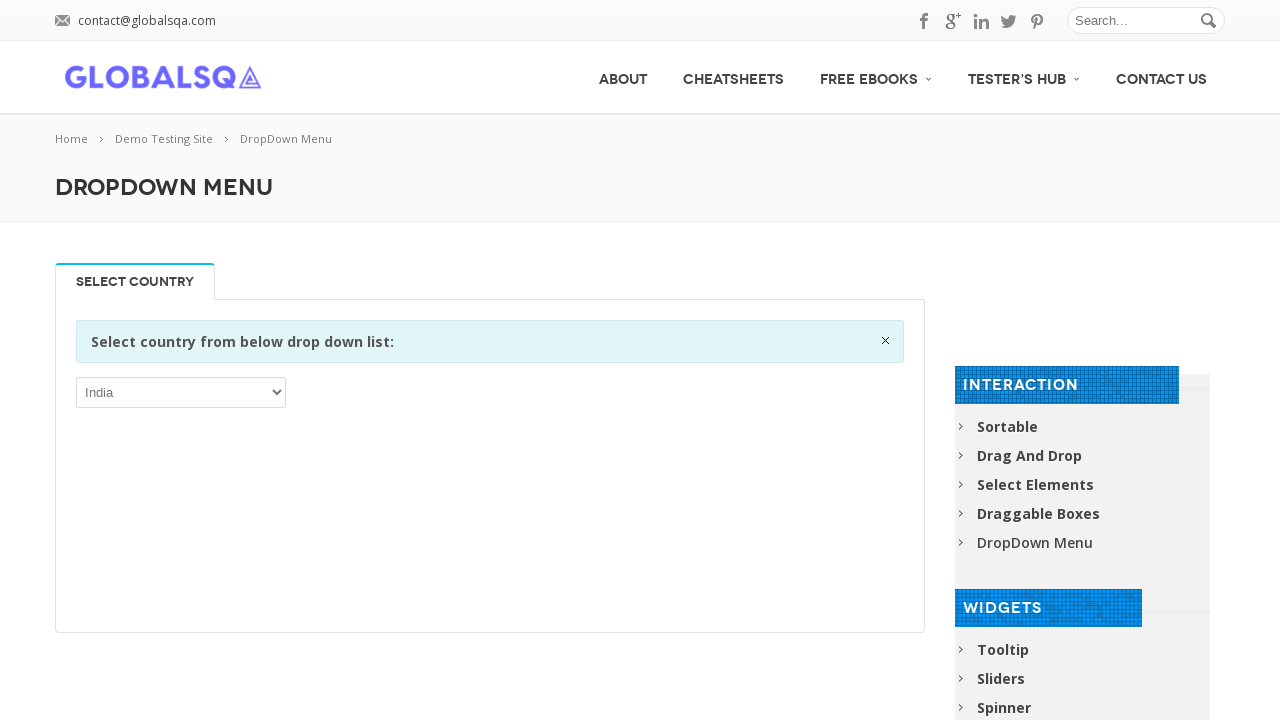

Verified dropdown option: Antarctica
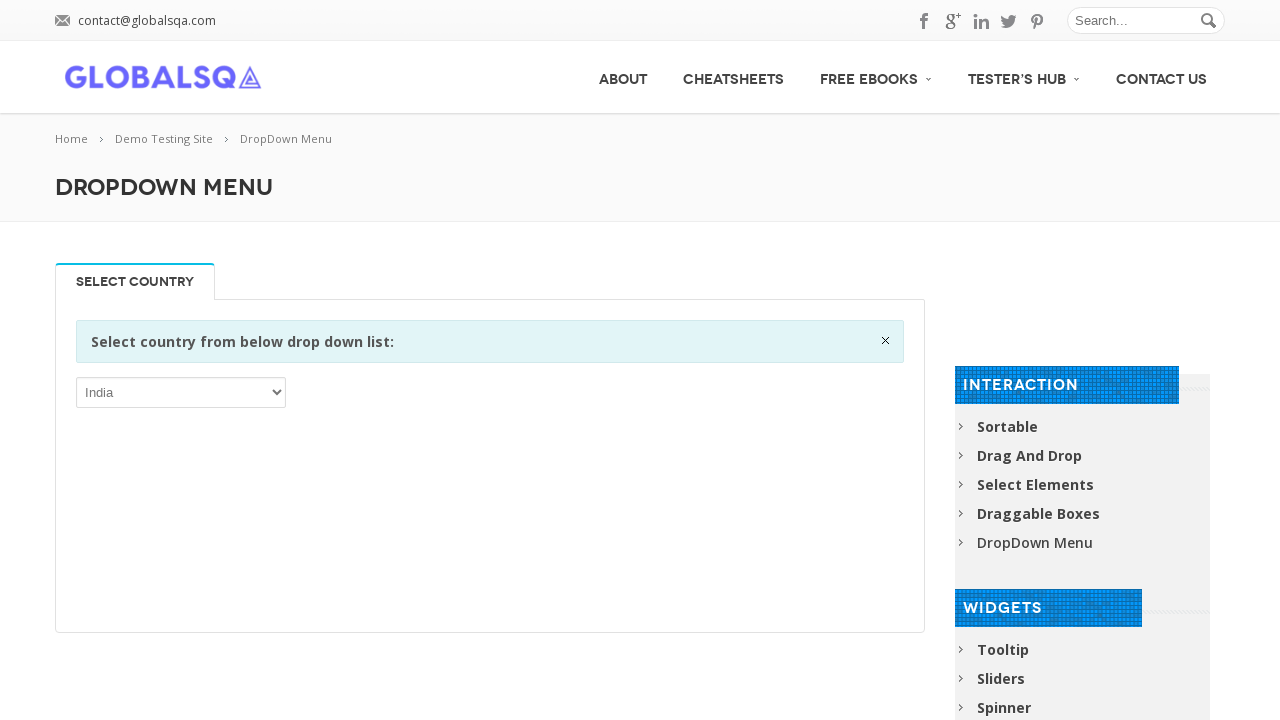

Verified dropdown option: Antigua and Barbuda
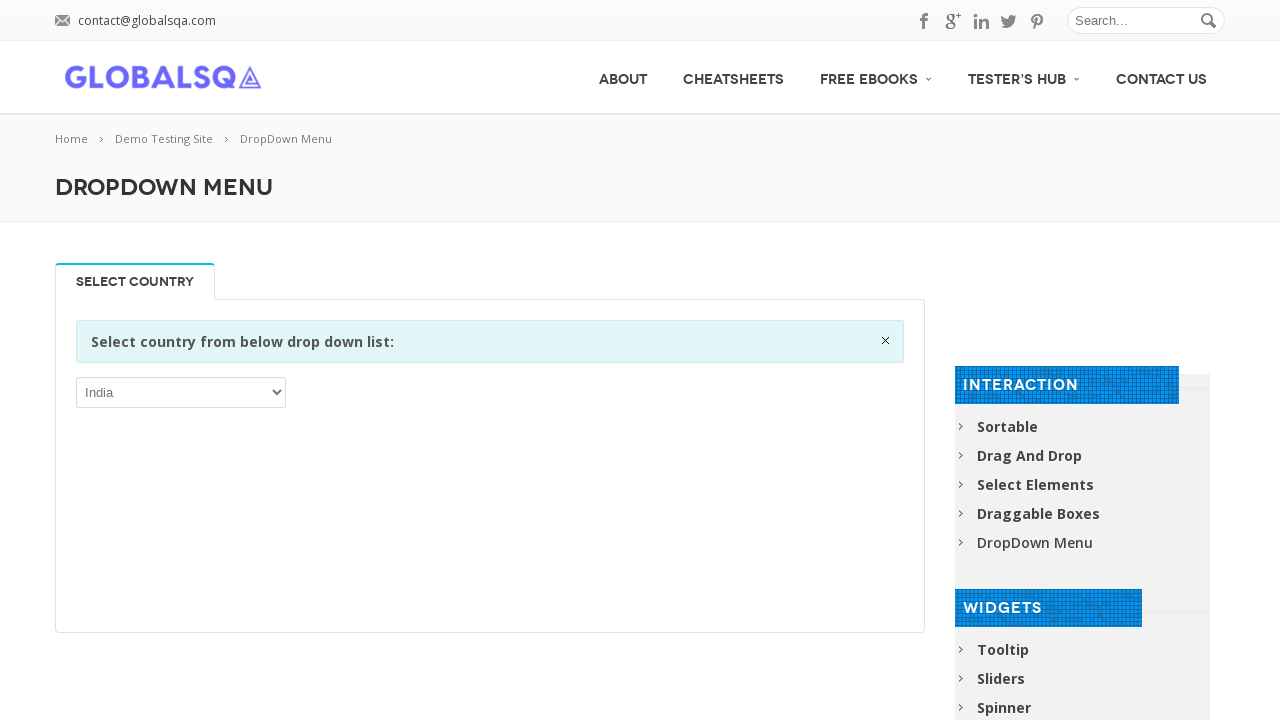

Verified dropdown option: Argentina
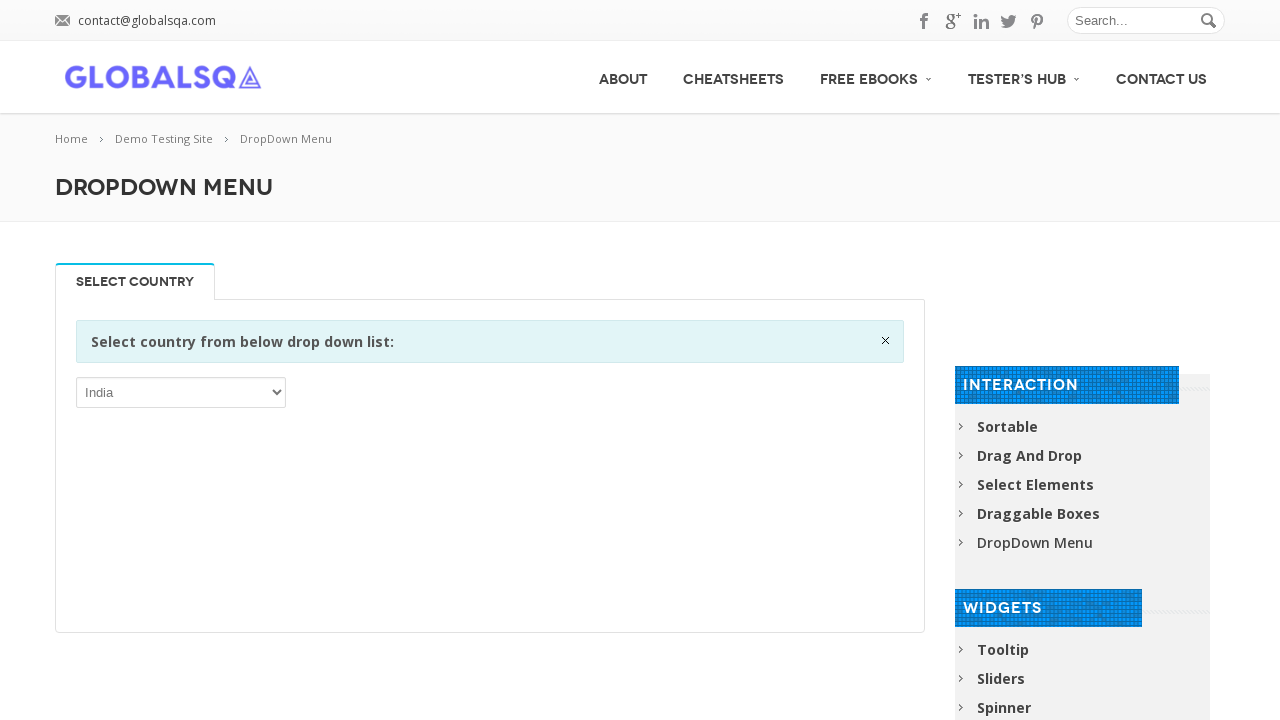

Verified dropdown option: Armenia
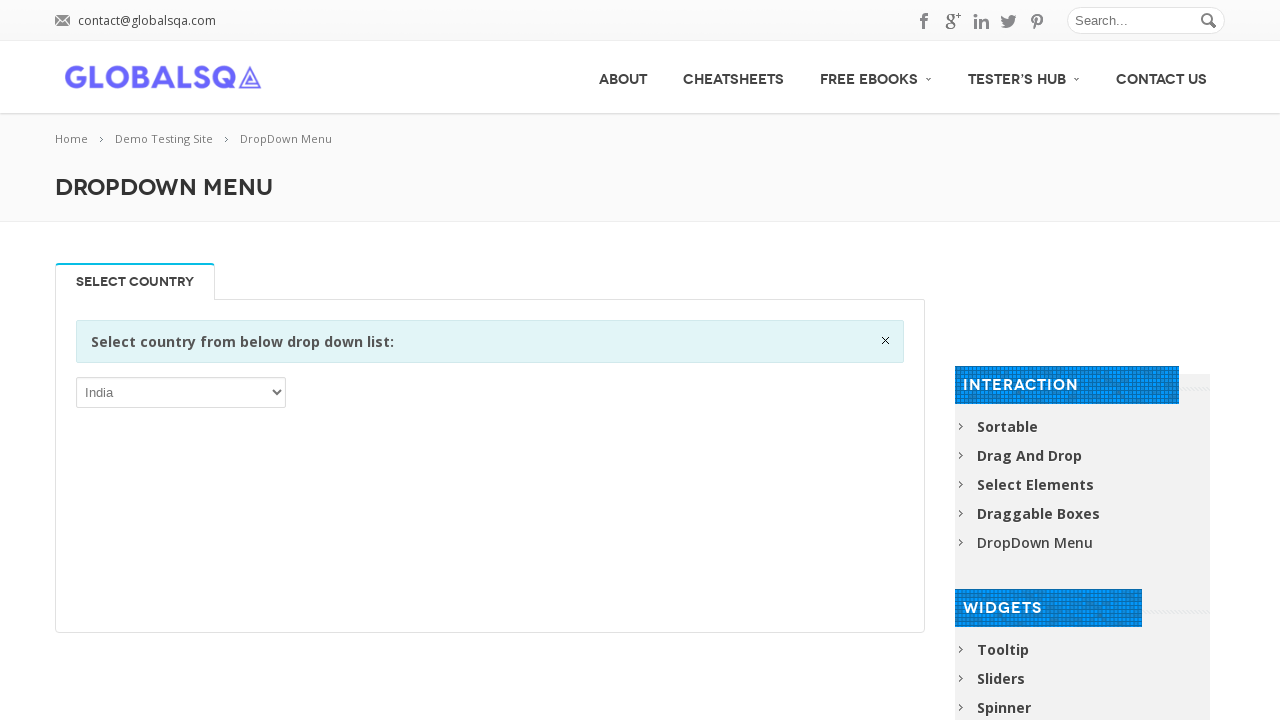

Verified dropdown option: Aruba
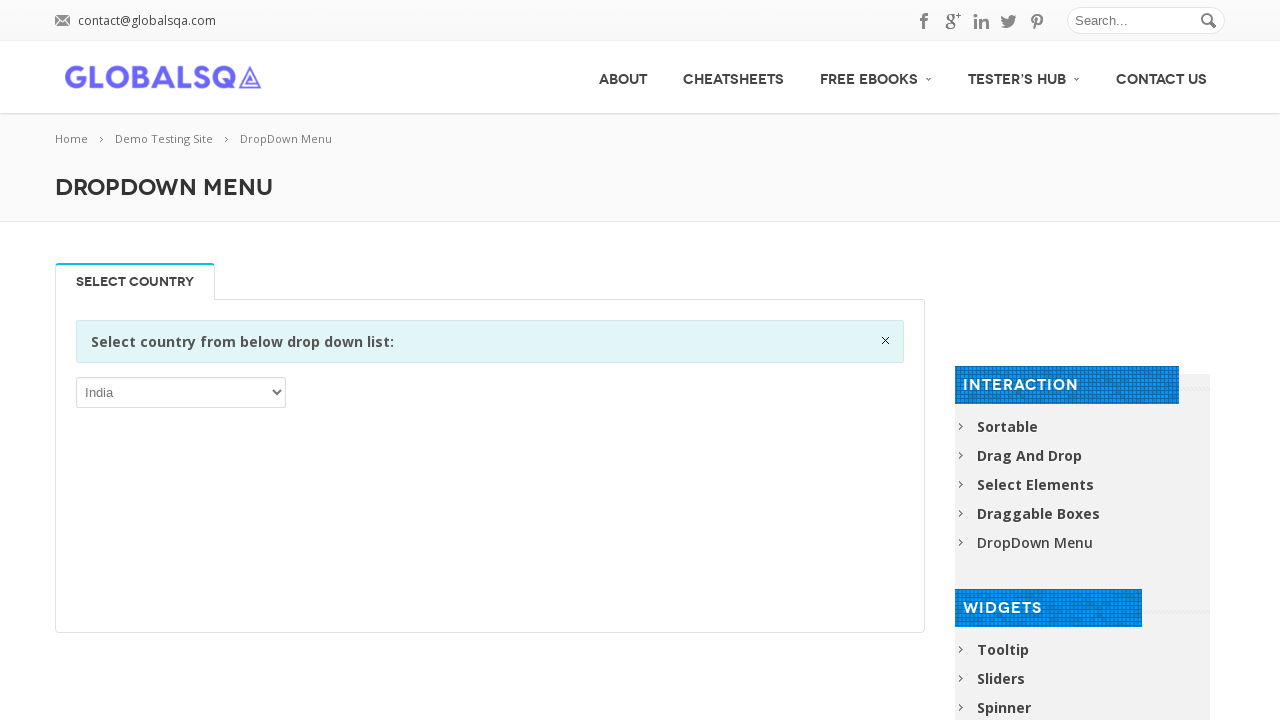

Verified dropdown option: Australia
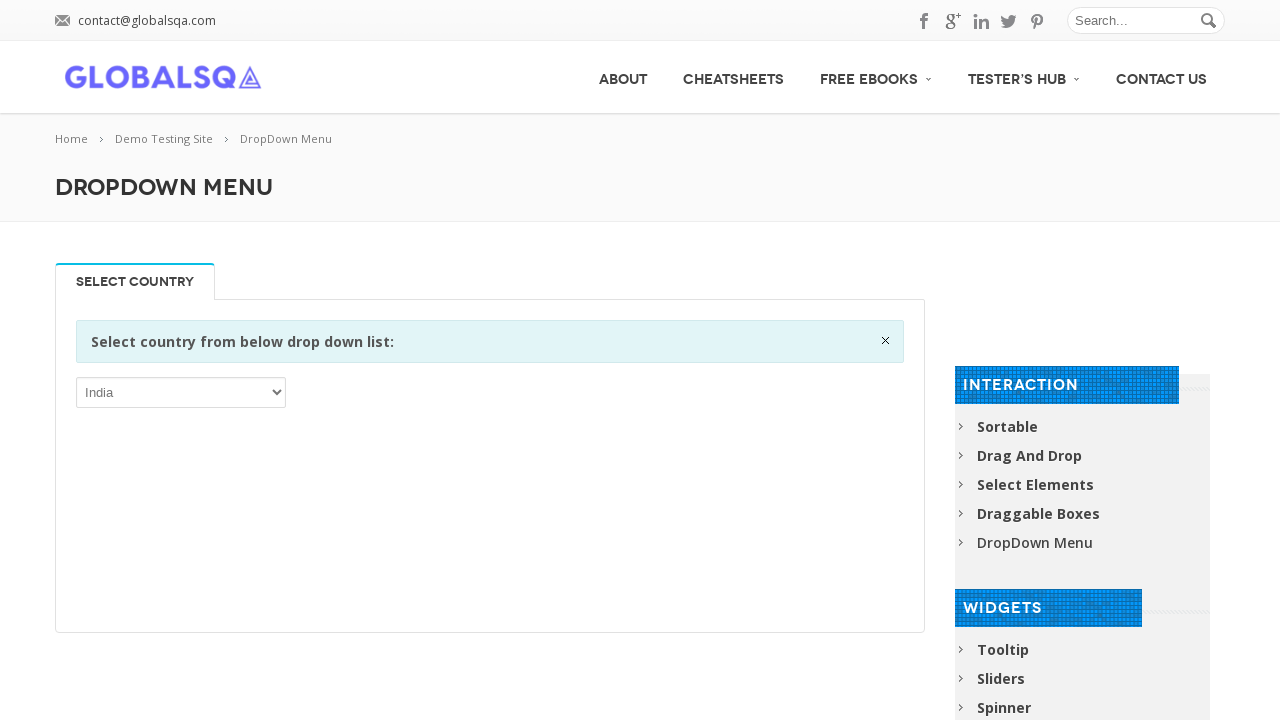

Verified dropdown option: Austria
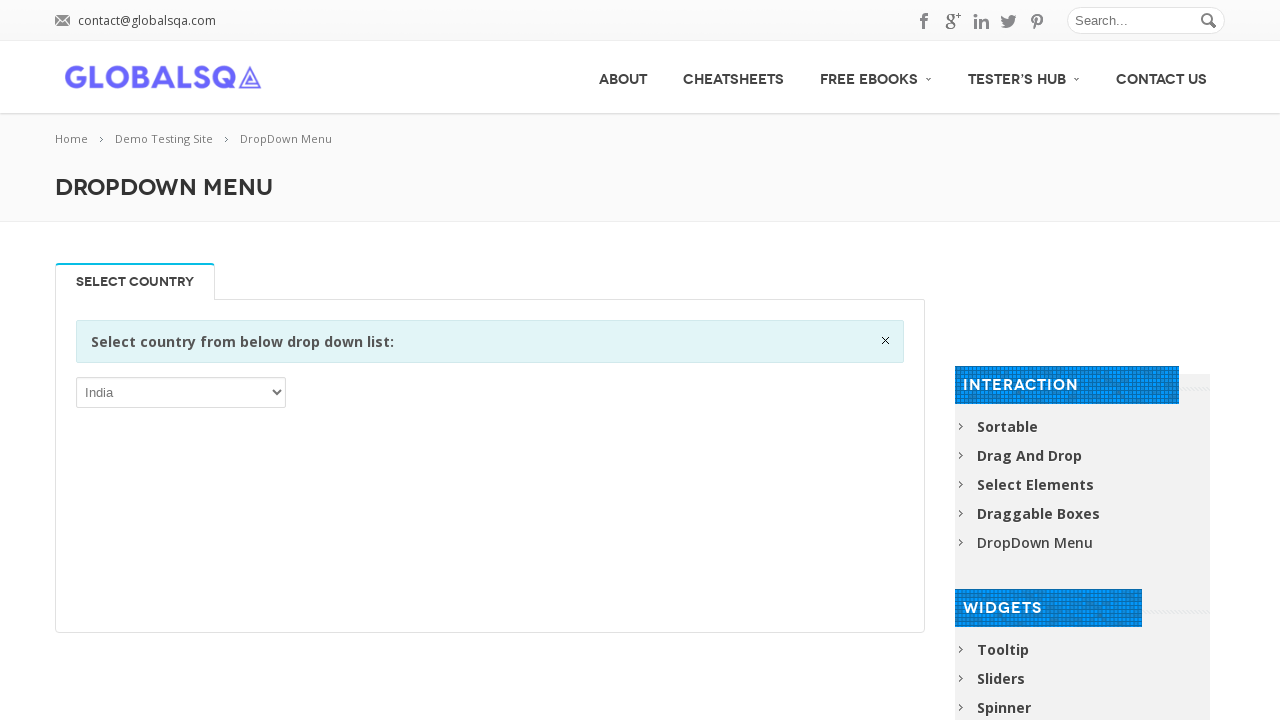

Verified dropdown option: Azerbaijan
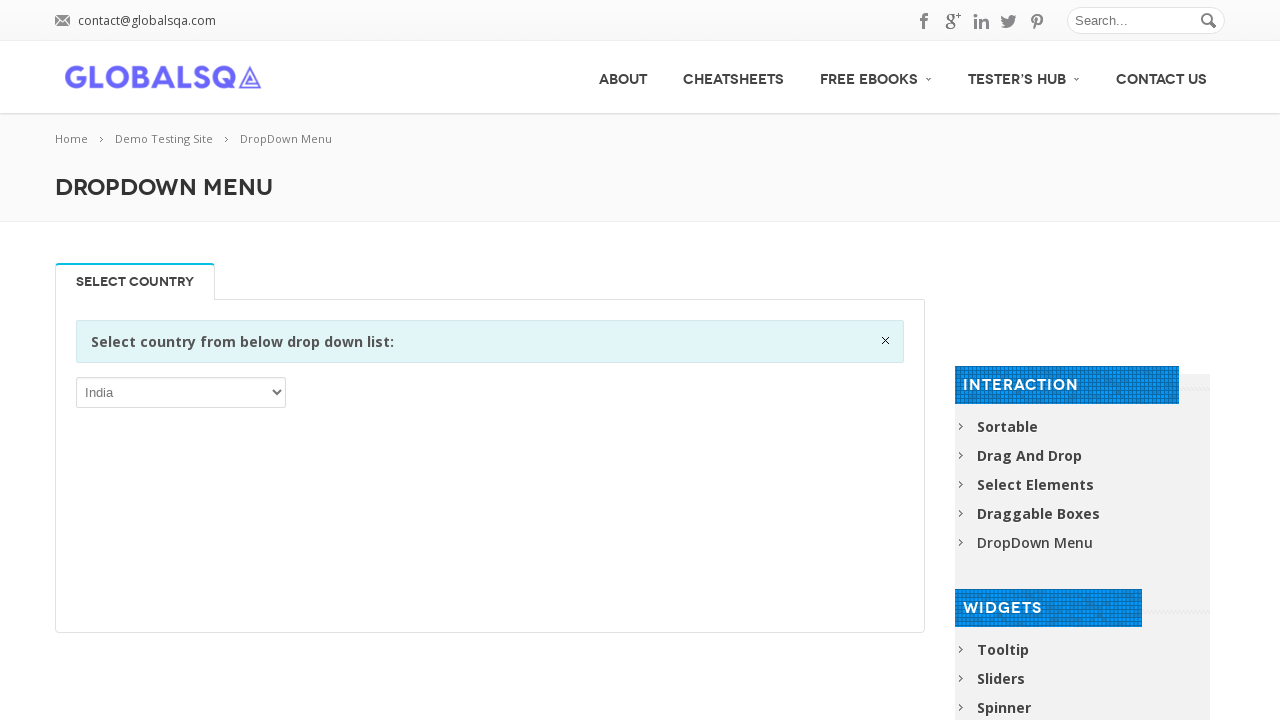

Verified dropdown option: Bahamas
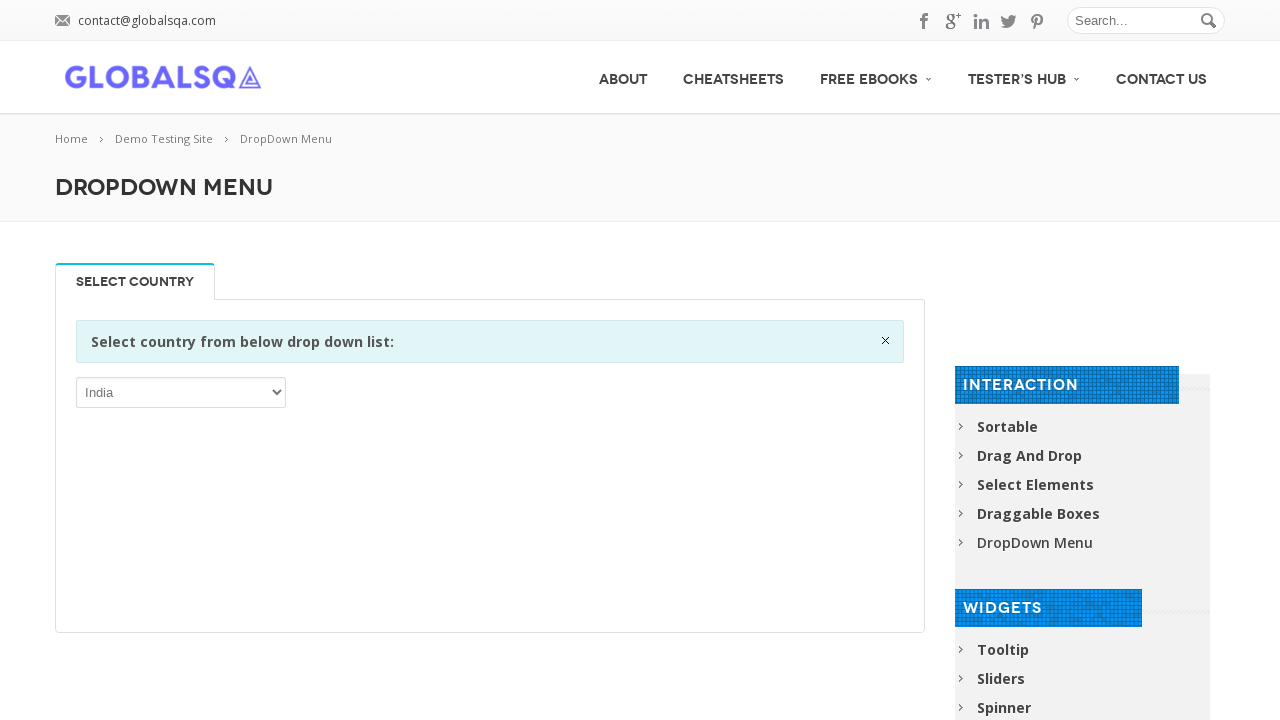

Verified dropdown option: Bahrain
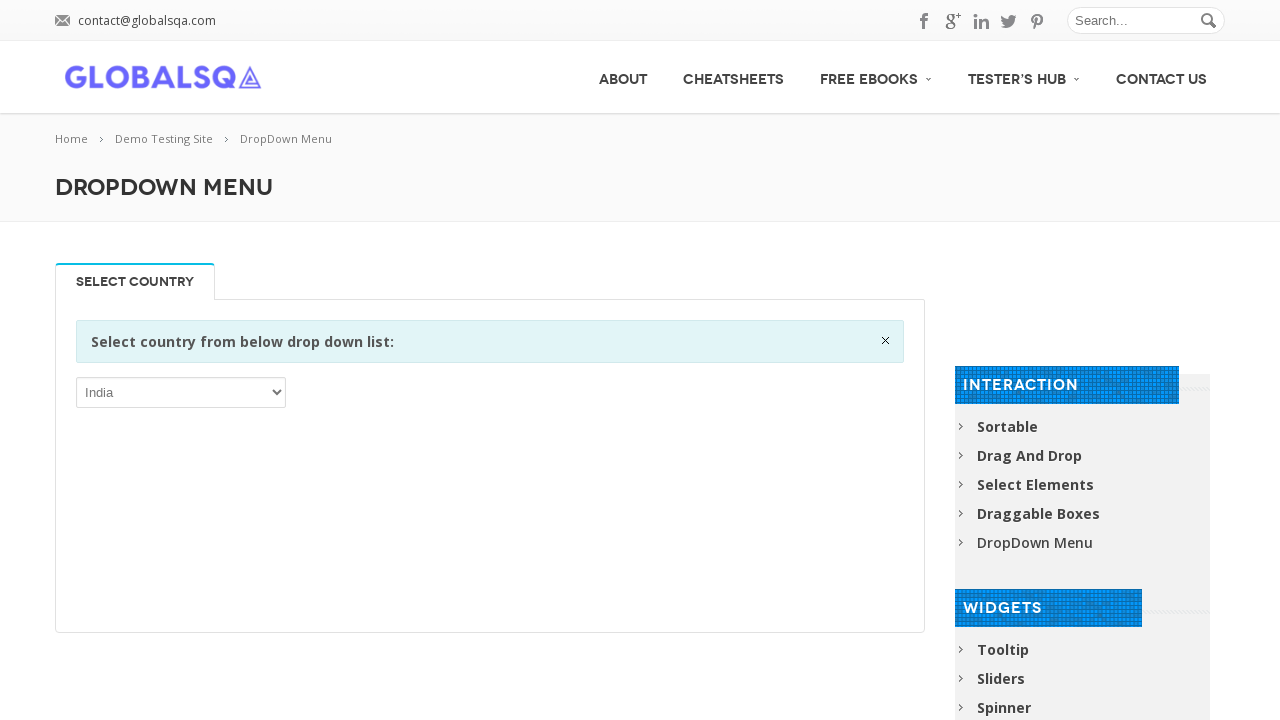

Verified dropdown option: Bangladesh
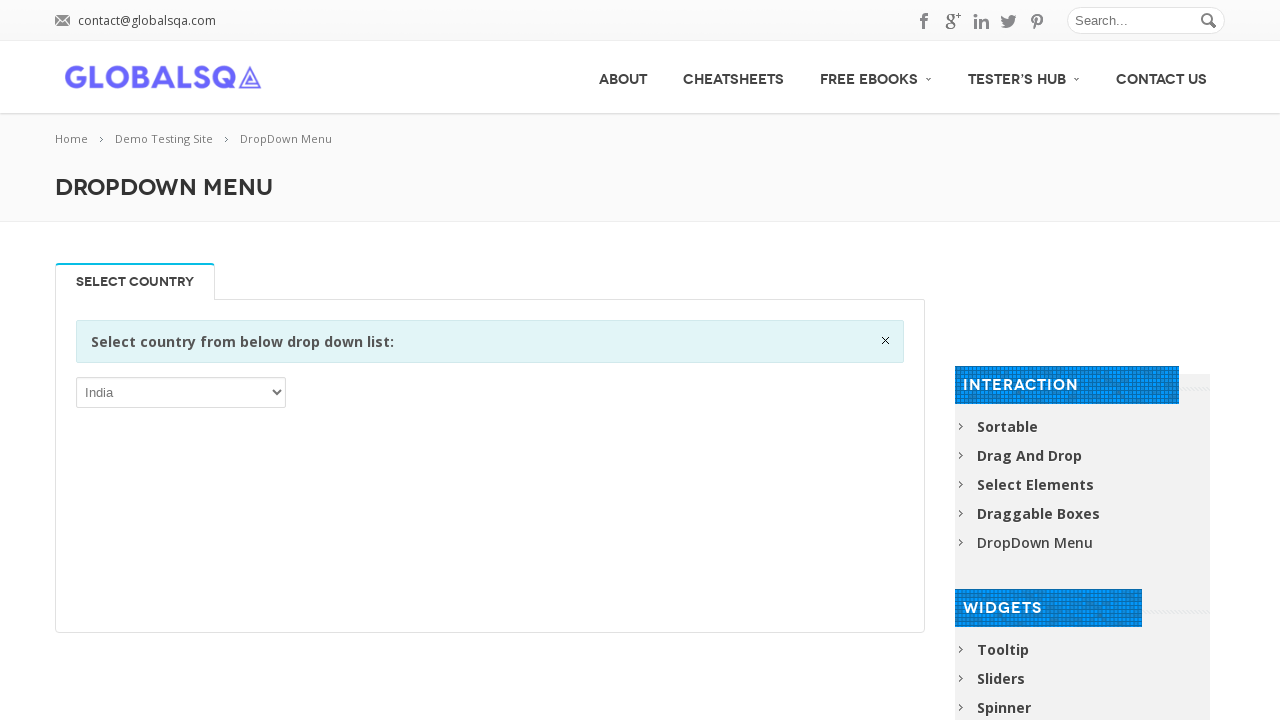

Verified dropdown option: Barbados
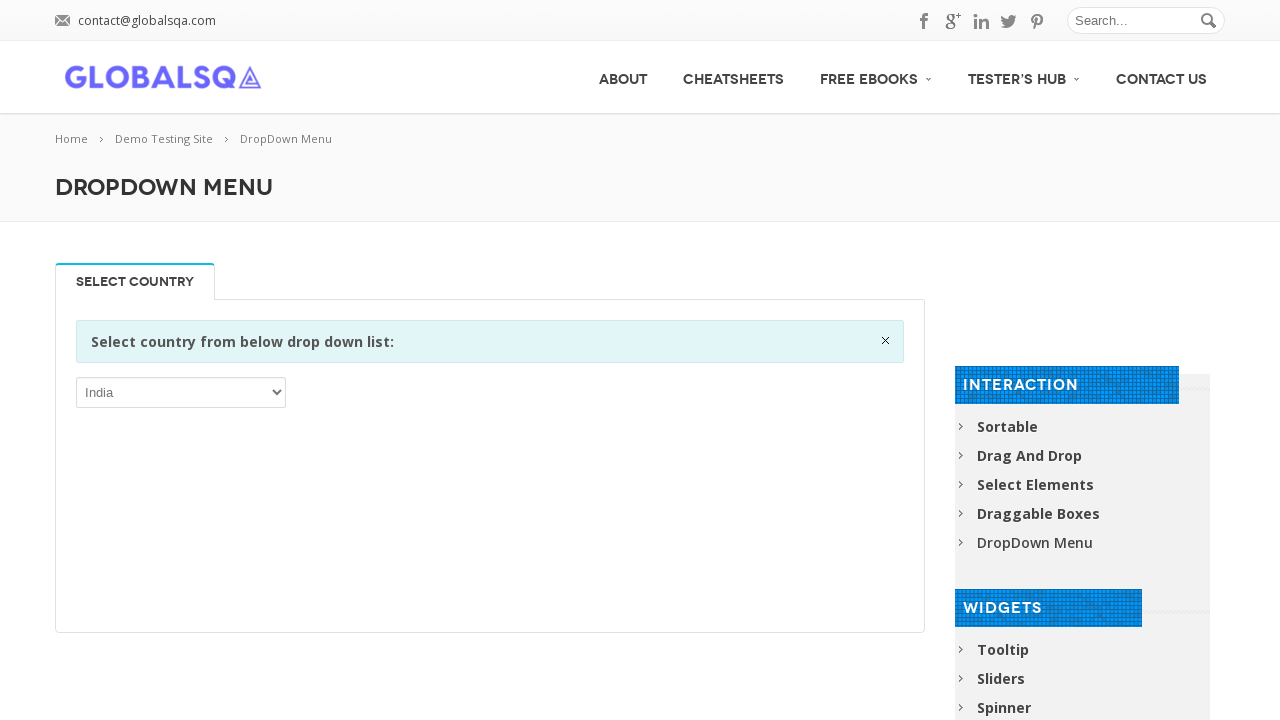

Verified dropdown option: Belarus
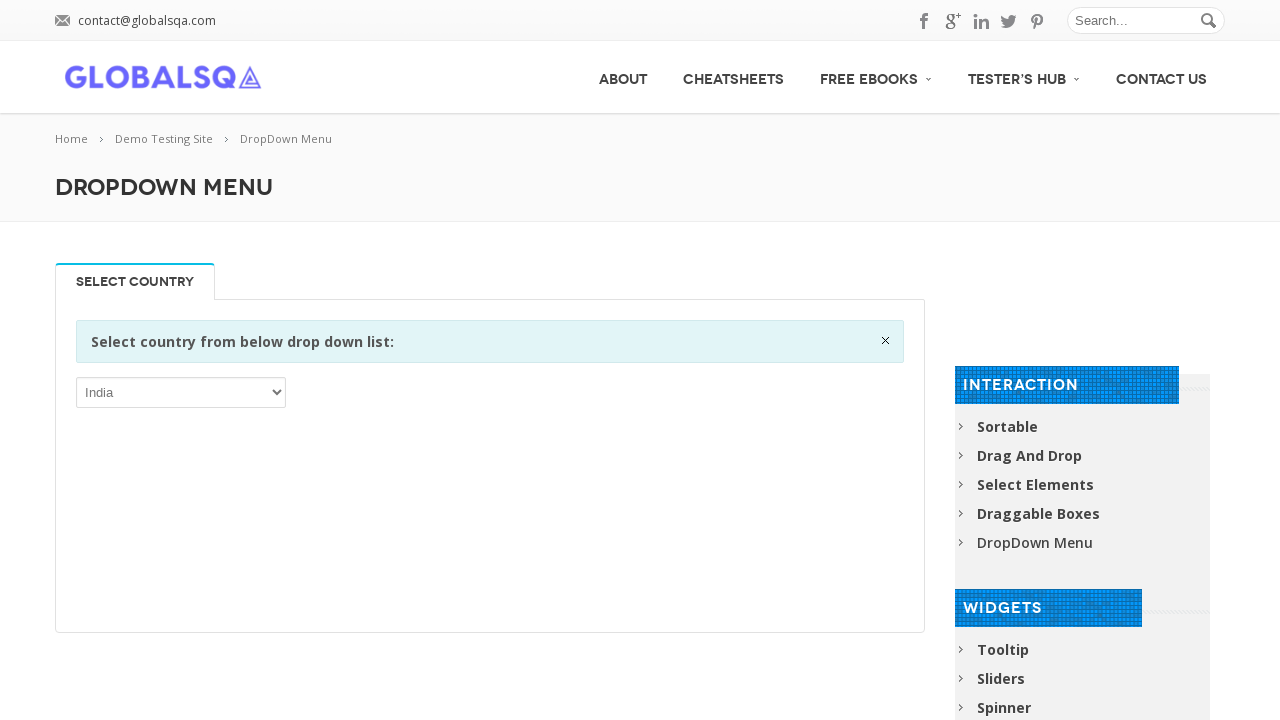

Verified dropdown option: Belgium
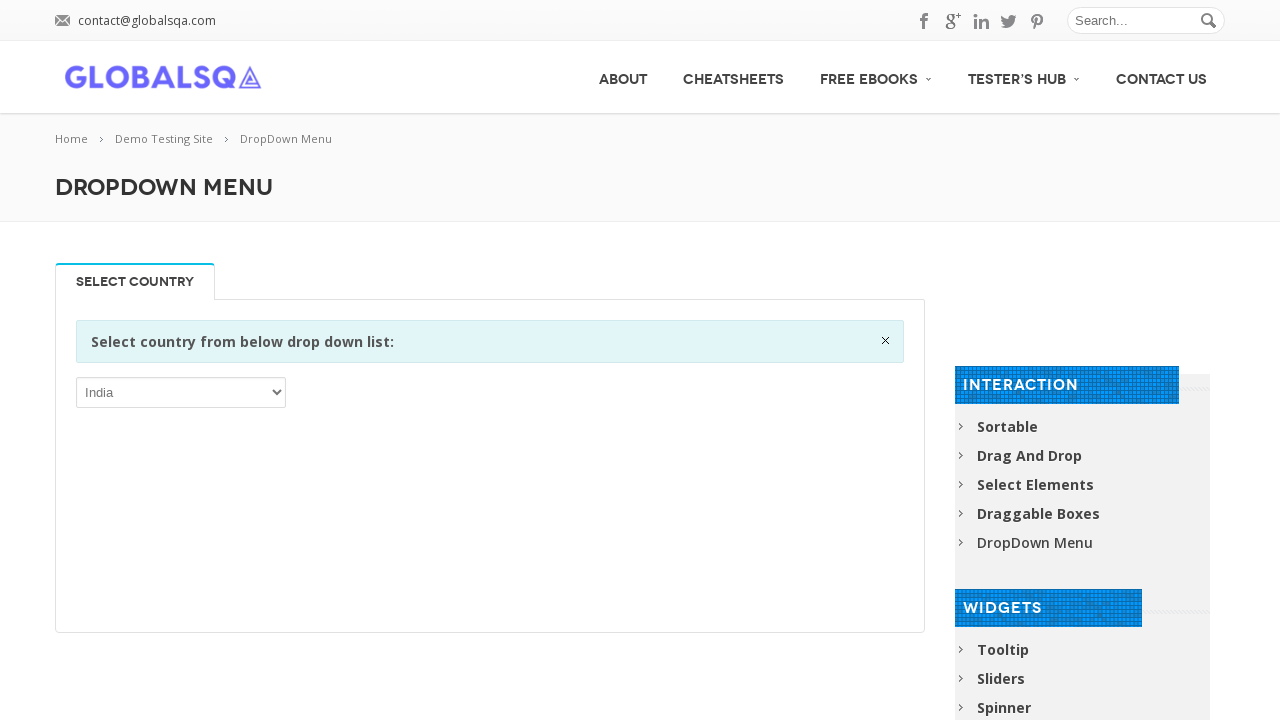

Verified dropdown option: Belize
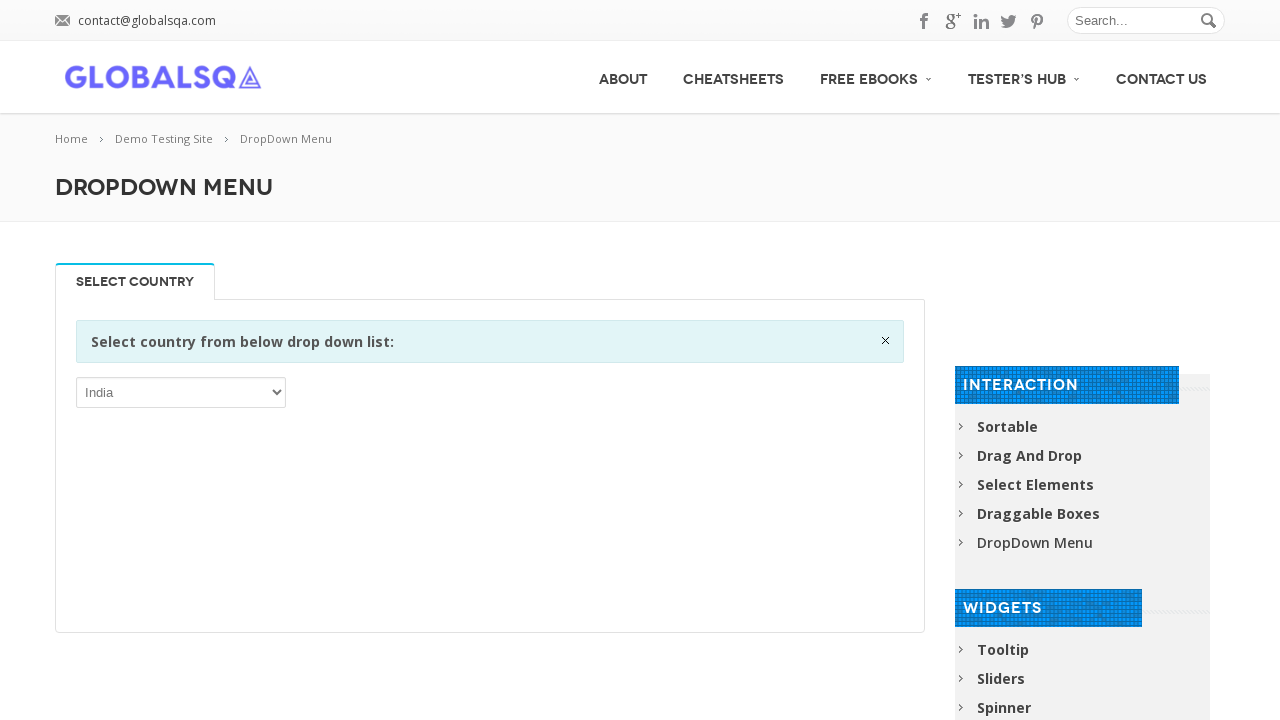

Verified dropdown option: Benin
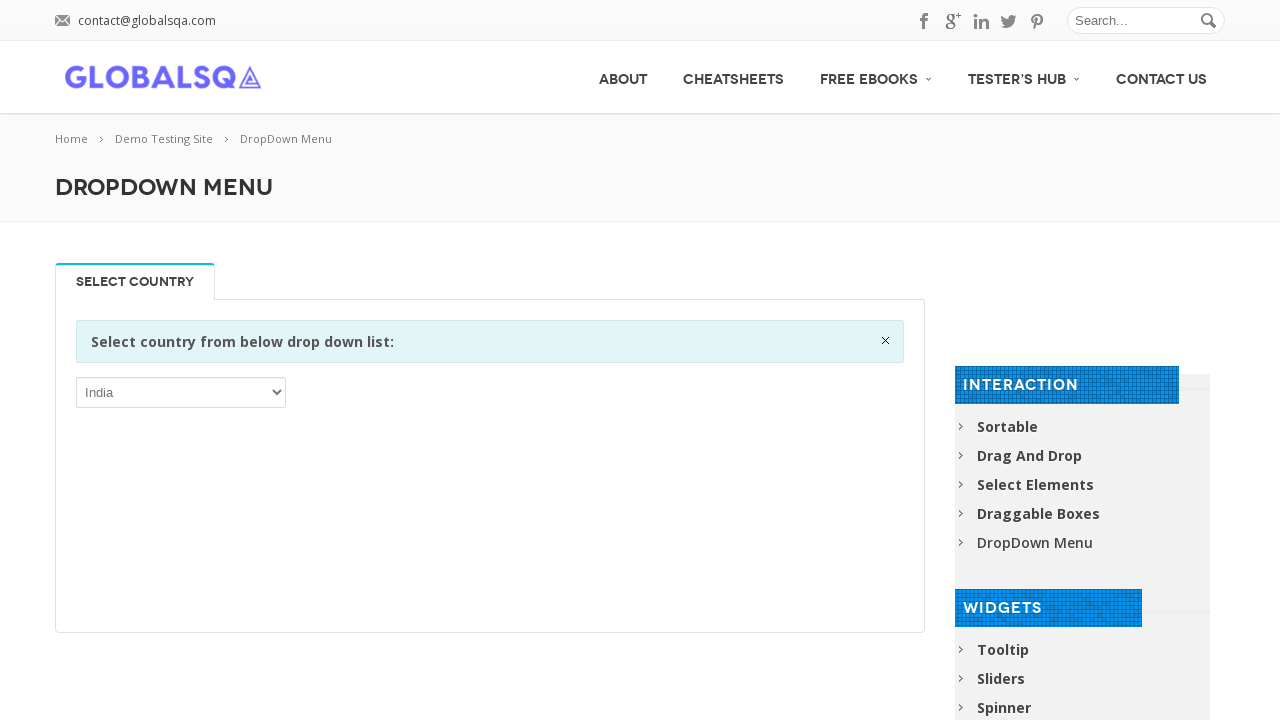

Verified dropdown option: Bermuda
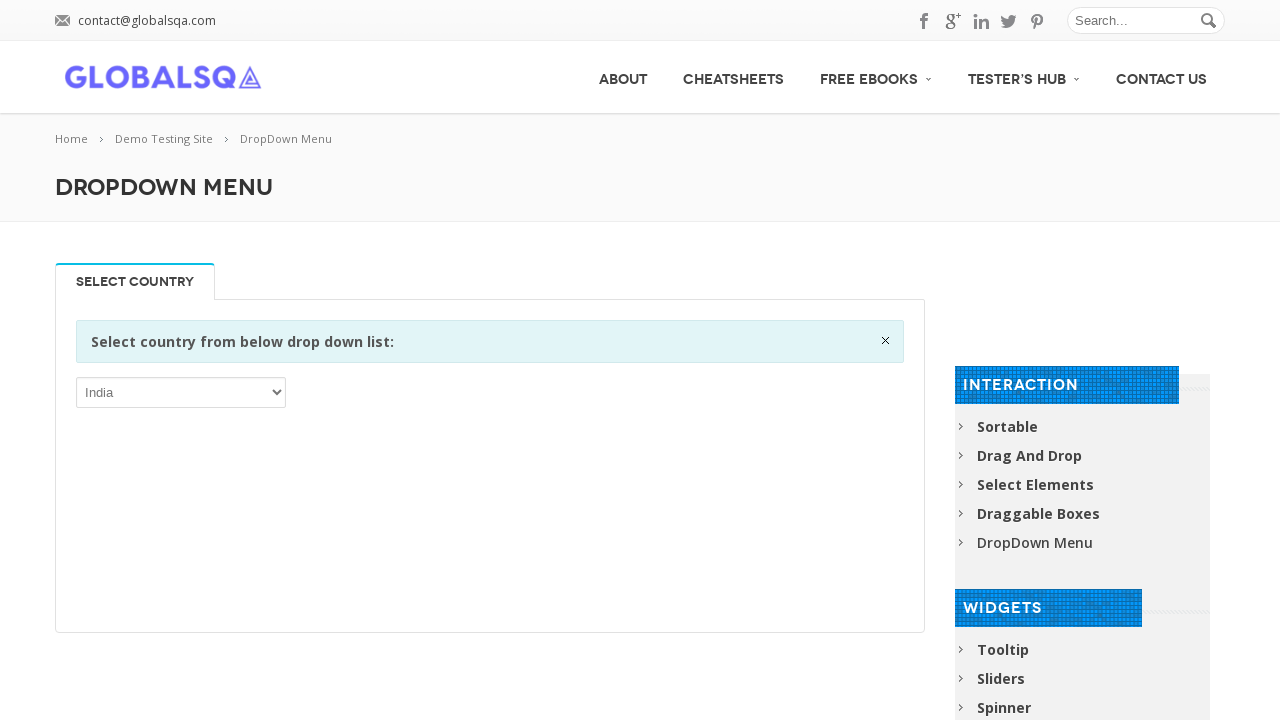

Verified dropdown option: Bhutan
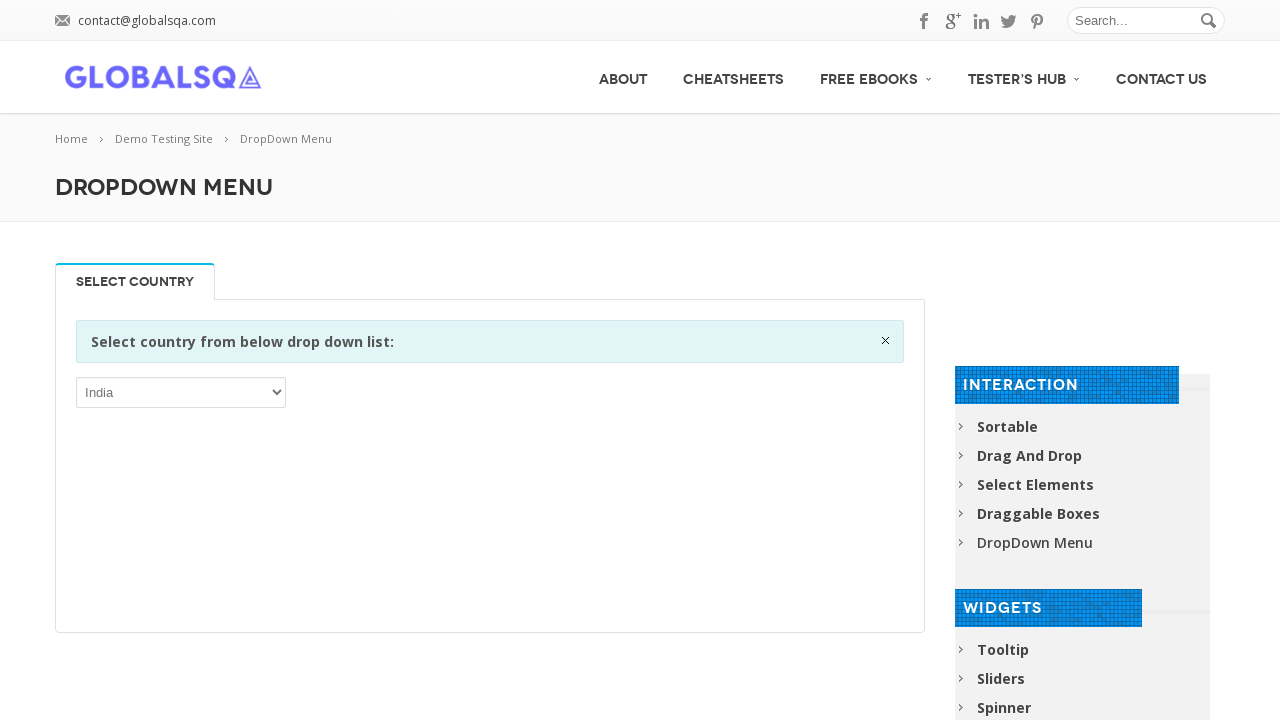

Verified dropdown option: Bolivia, Plurinational State of
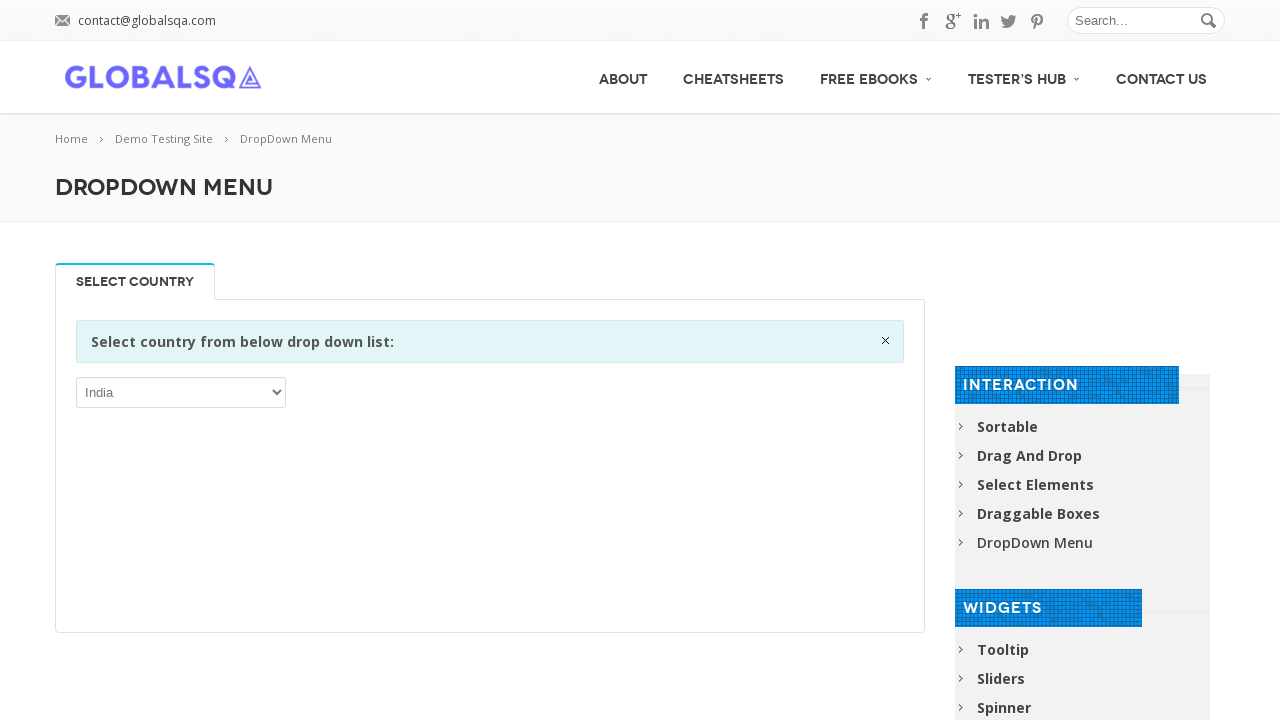

Verified dropdown option: Bonaire, Sint Eustatius and Saba
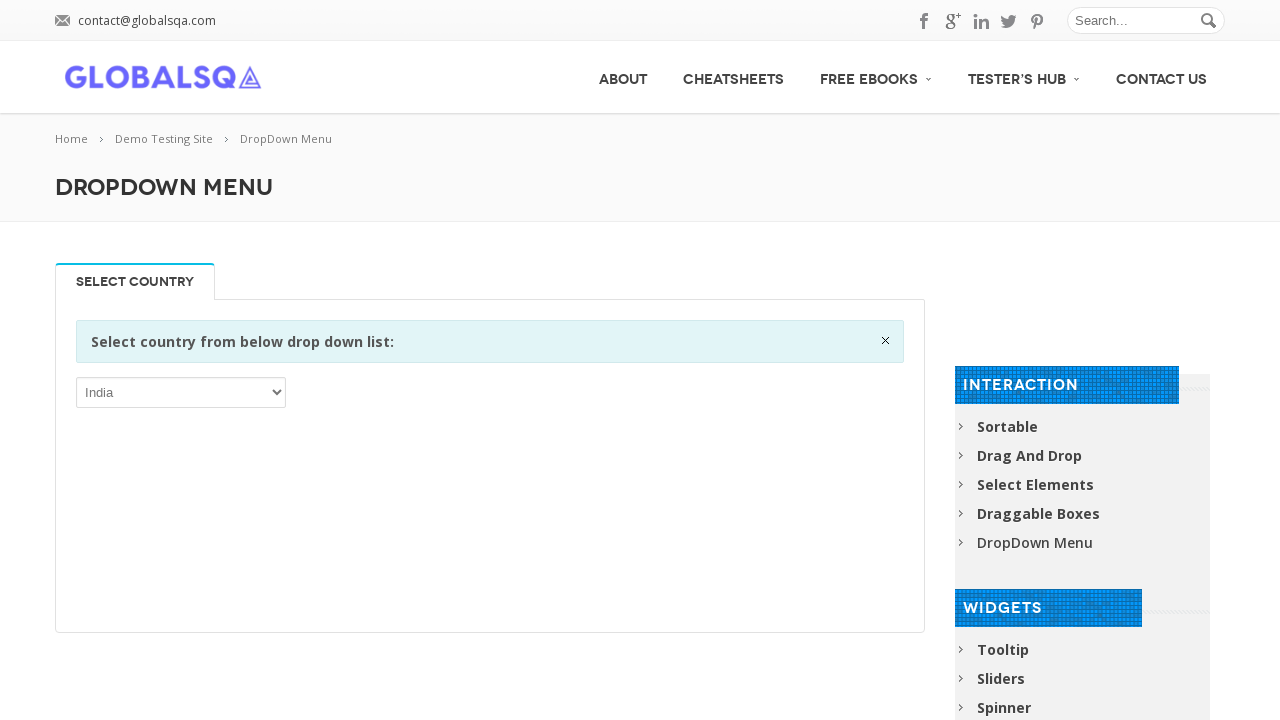

Verified dropdown option: Bosnia and Herzegovina
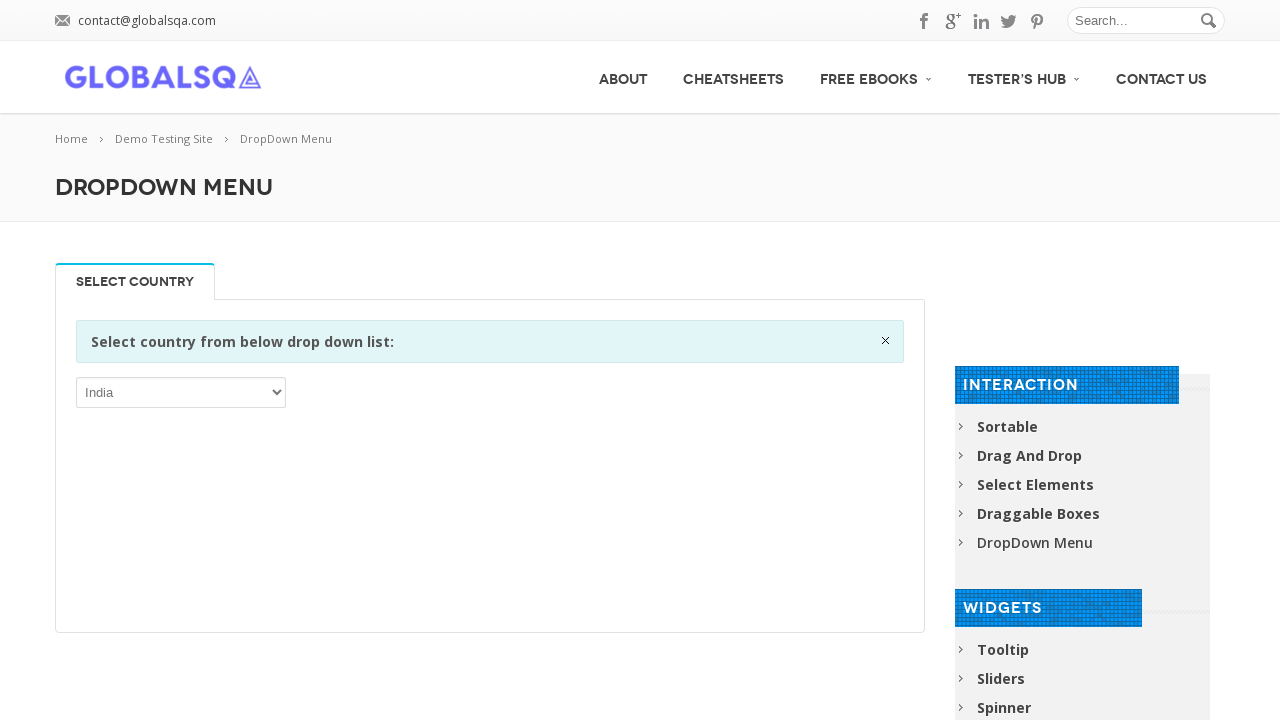

Verified dropdown option: Botswana
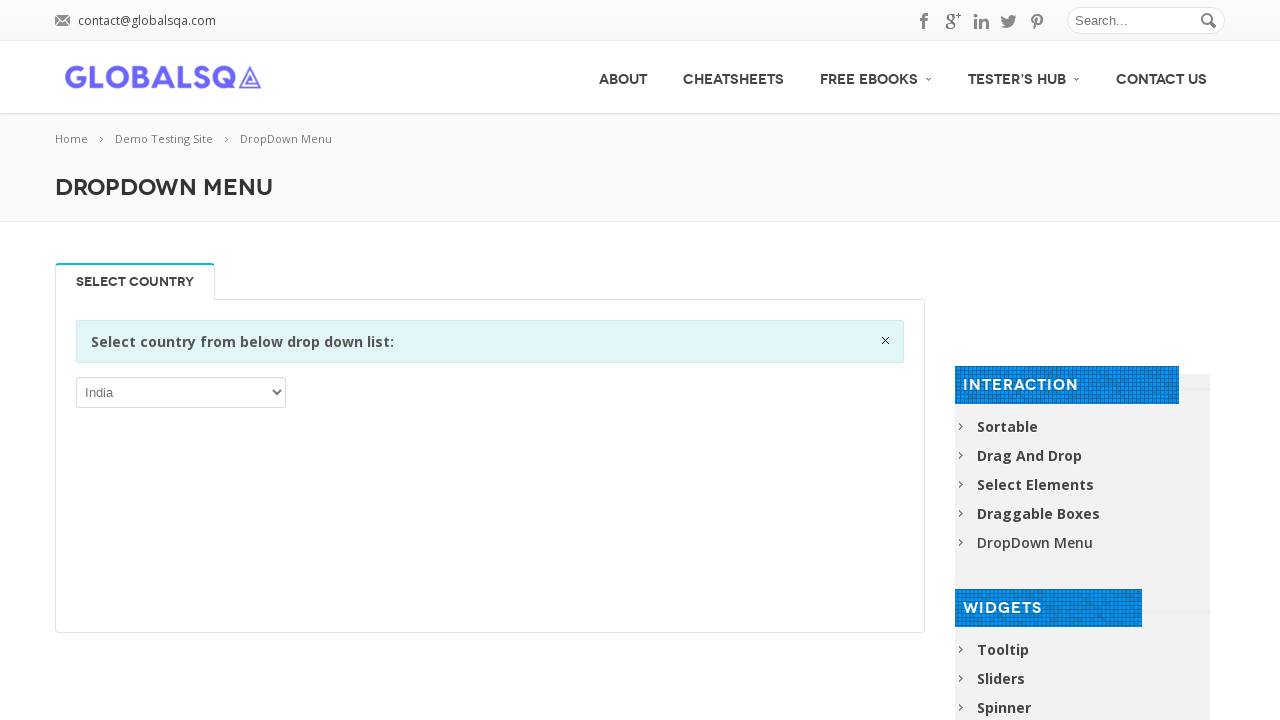

Verified dropdown option: Bouvet Island
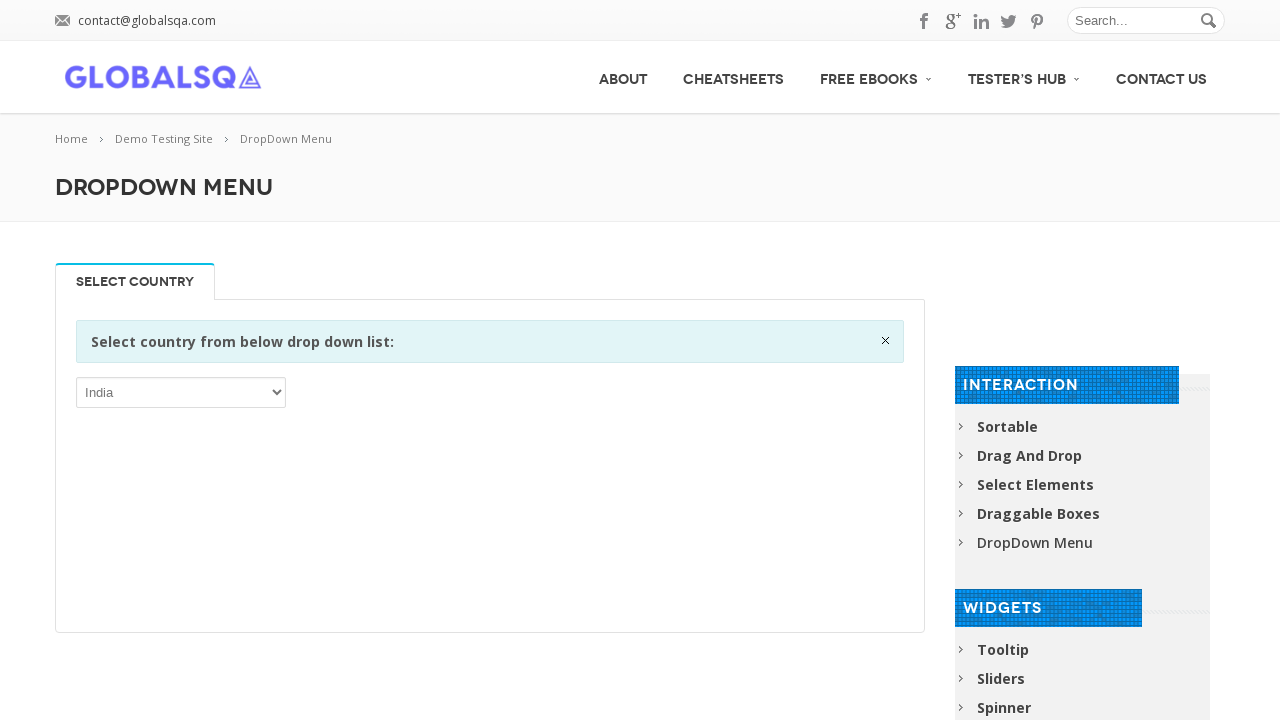

Verified dropdown option: Brazil
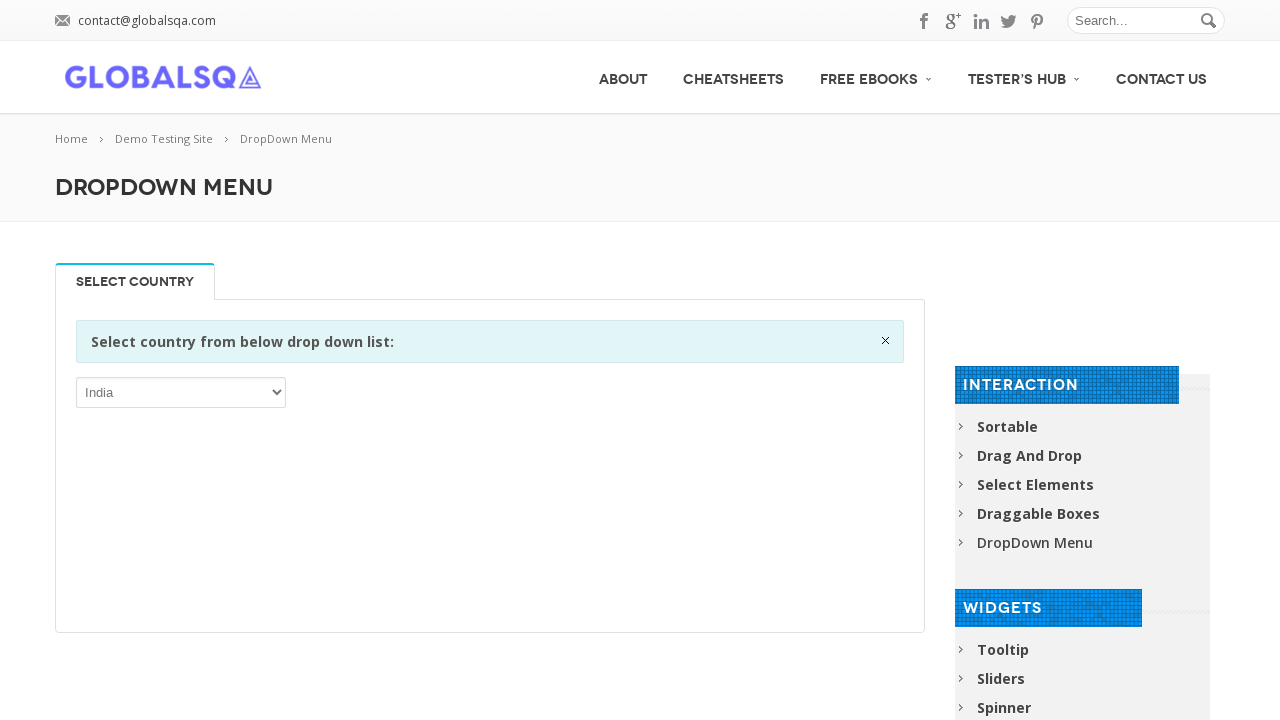

Verified dropdown option: British Indian Ocean Territory
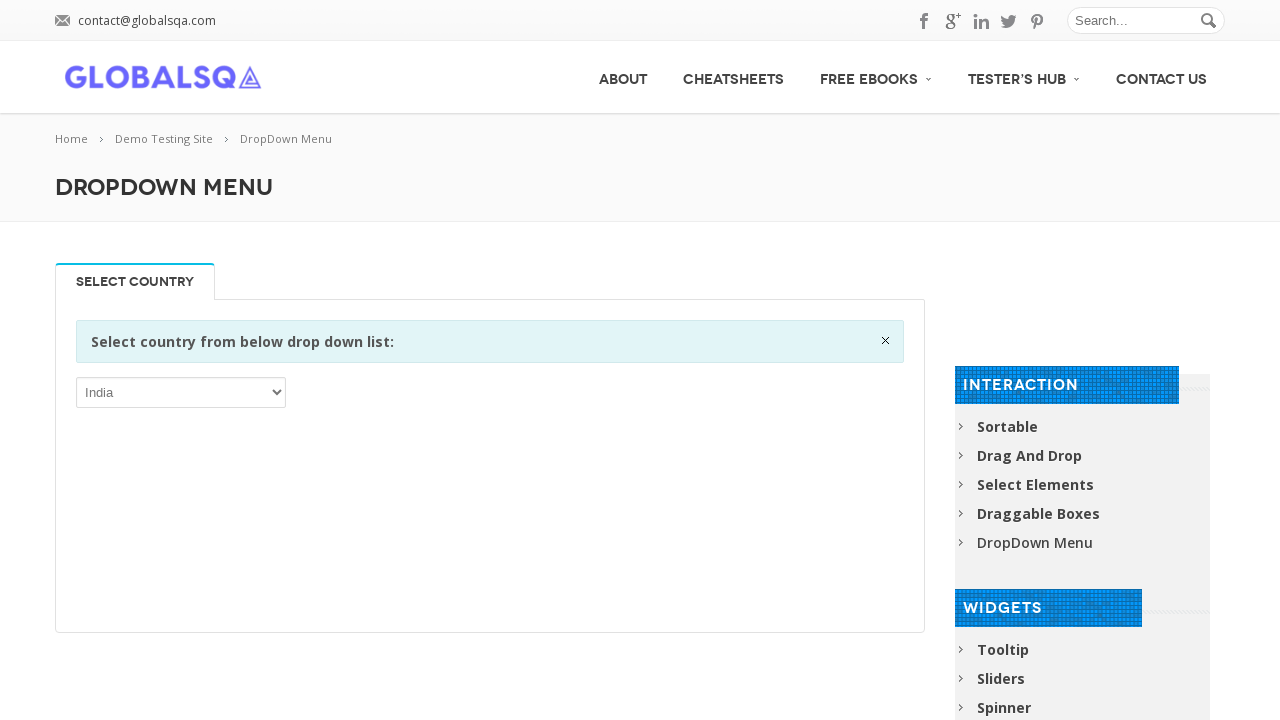

Verified dropdown option: Brunei Darussalam
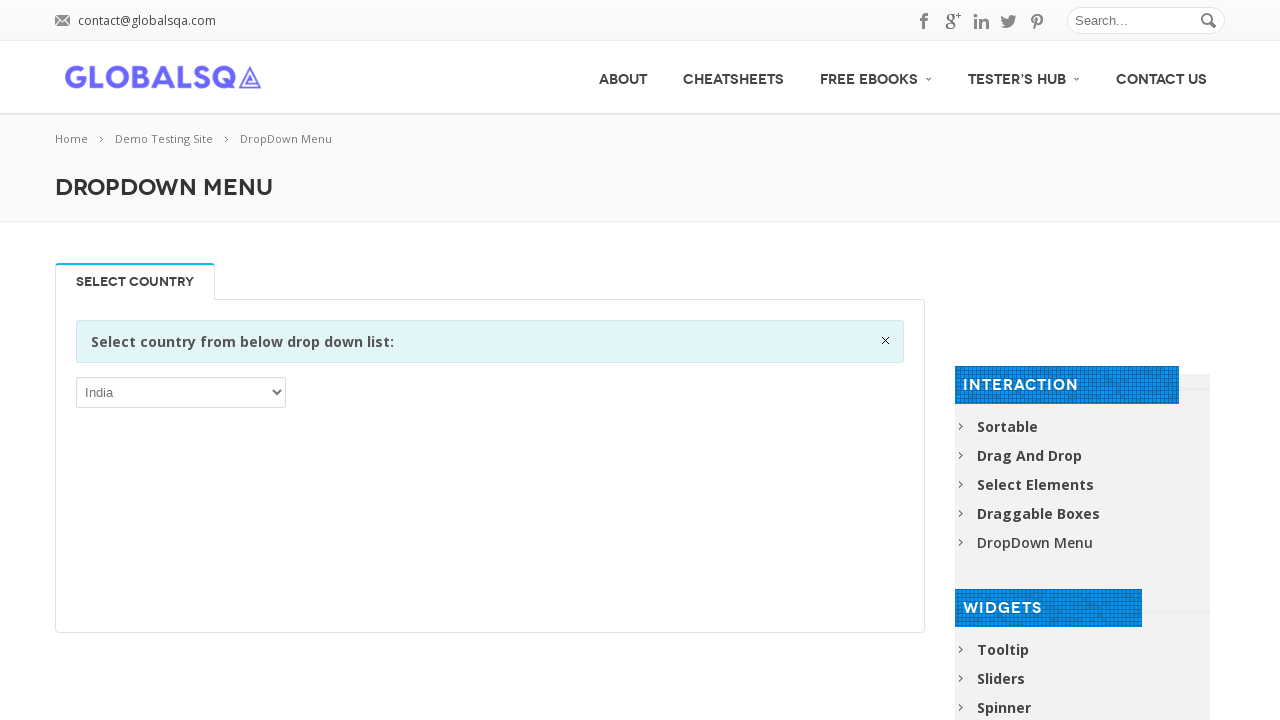

Verified dropdown option: Bulgaria
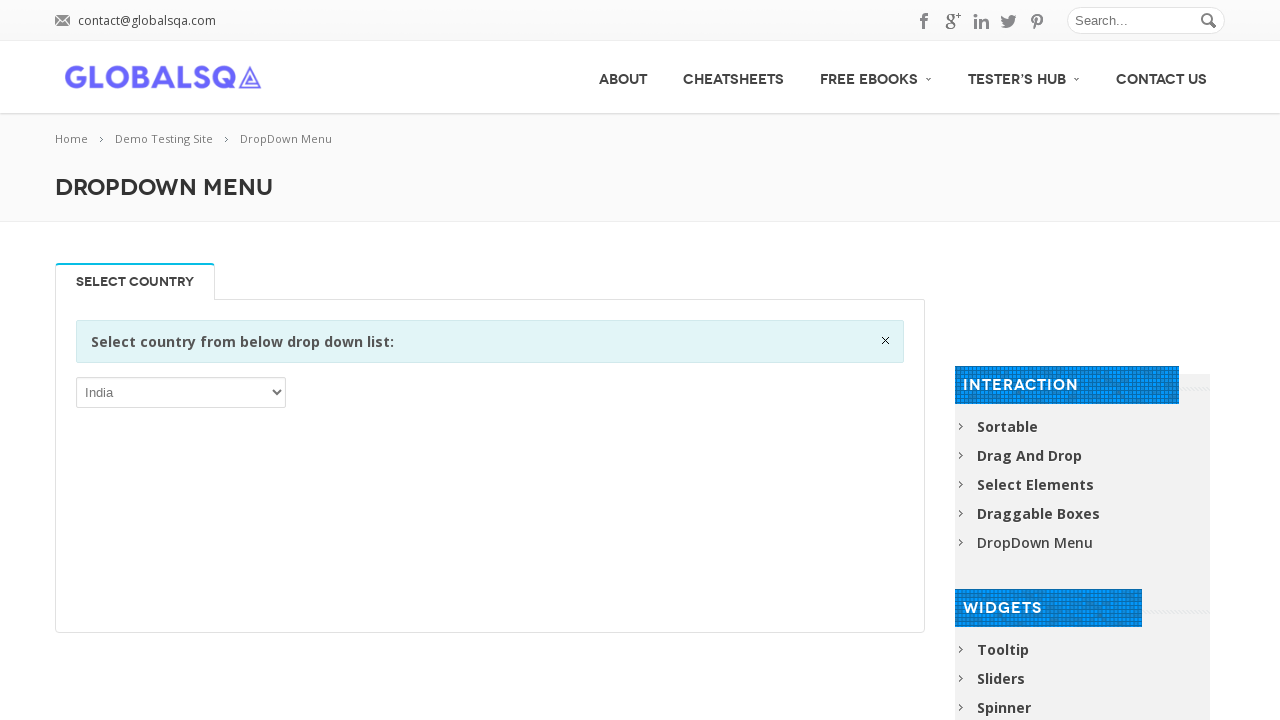

Verified dropdown option: Burkina Faso
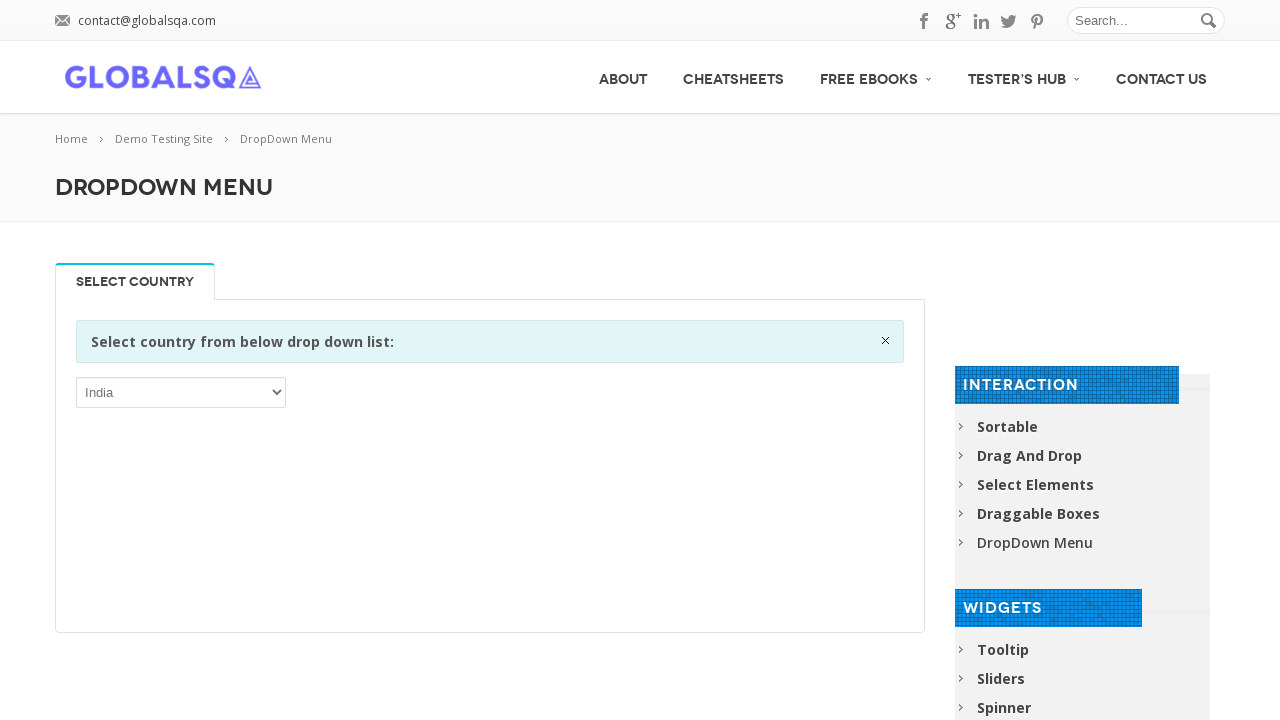

Verified dropdown option: Burundi
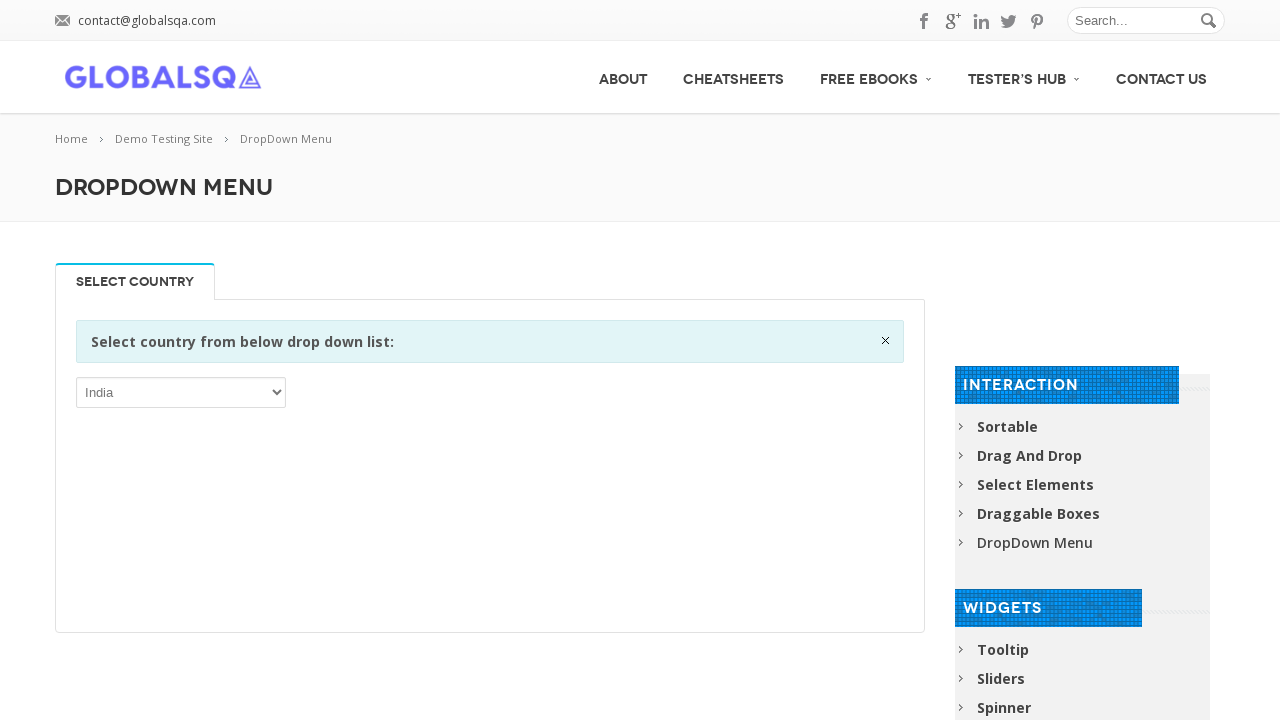

Verified dropdown option: Cambodia
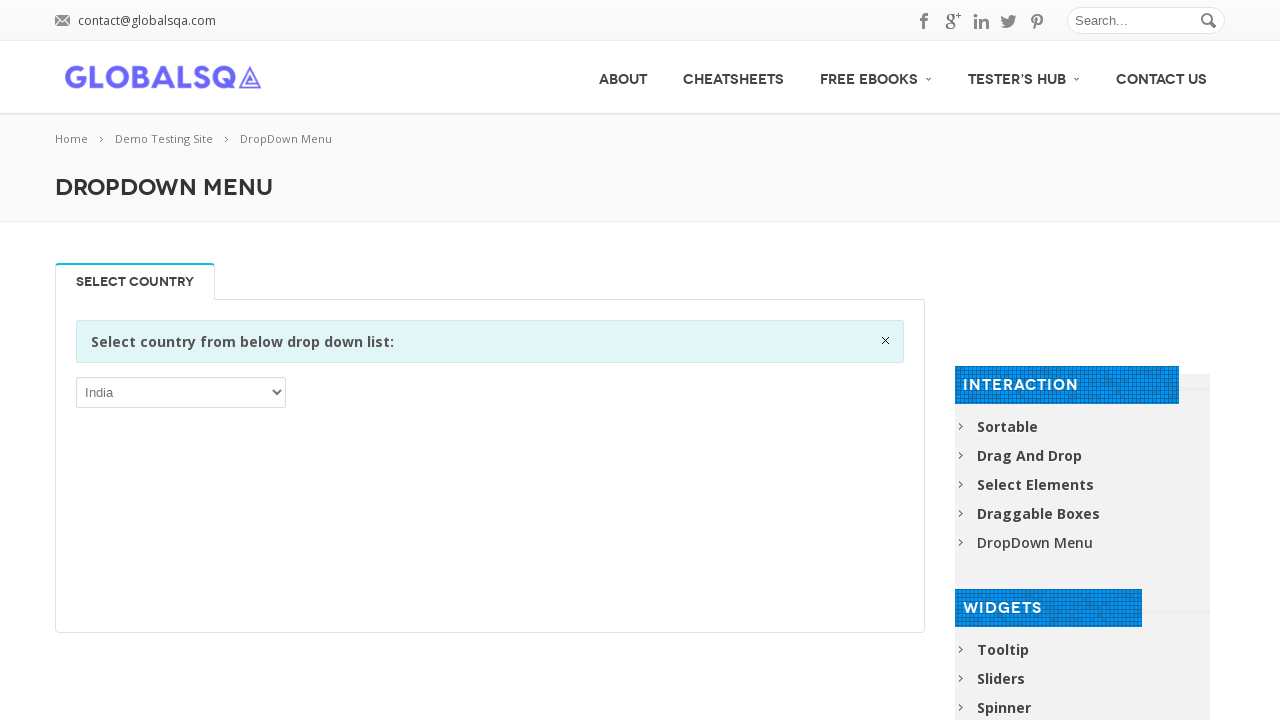

Verified dropdown option: Cameroon
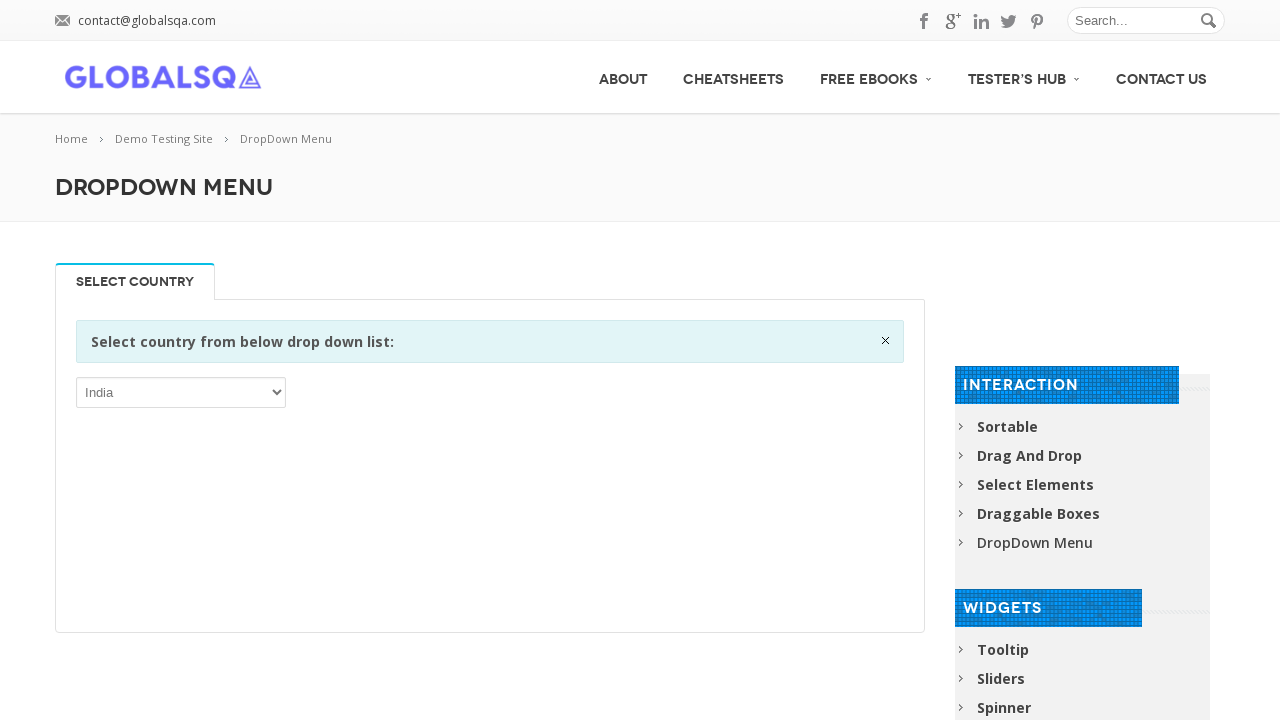

Verified dropdown option: Canada
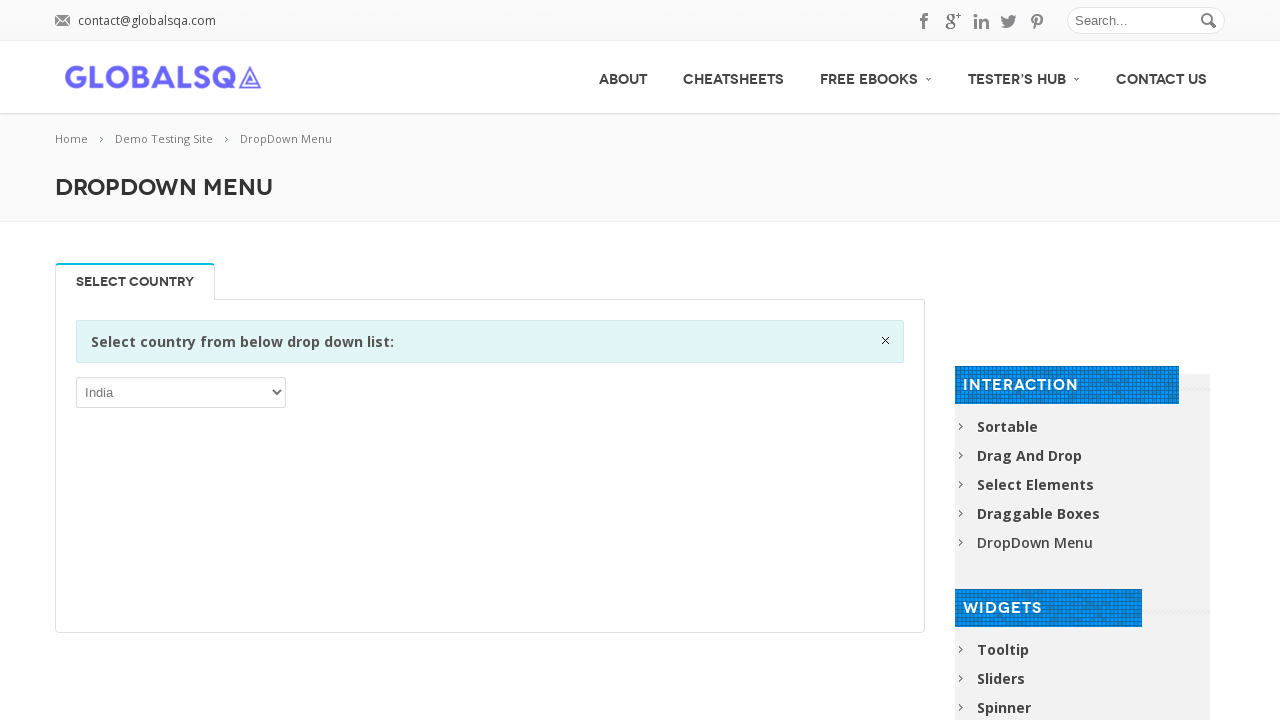

Verified dropdown option: Cape Verde
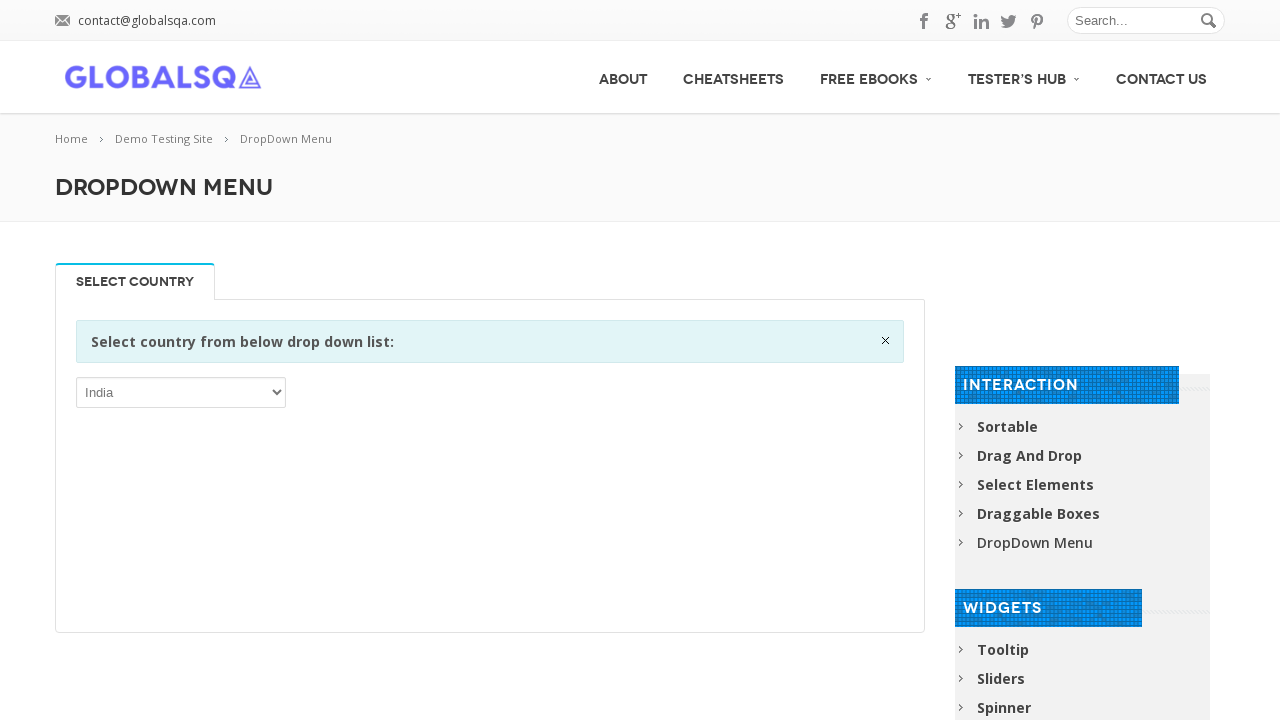

Verified dropdown option: Cayman Islands
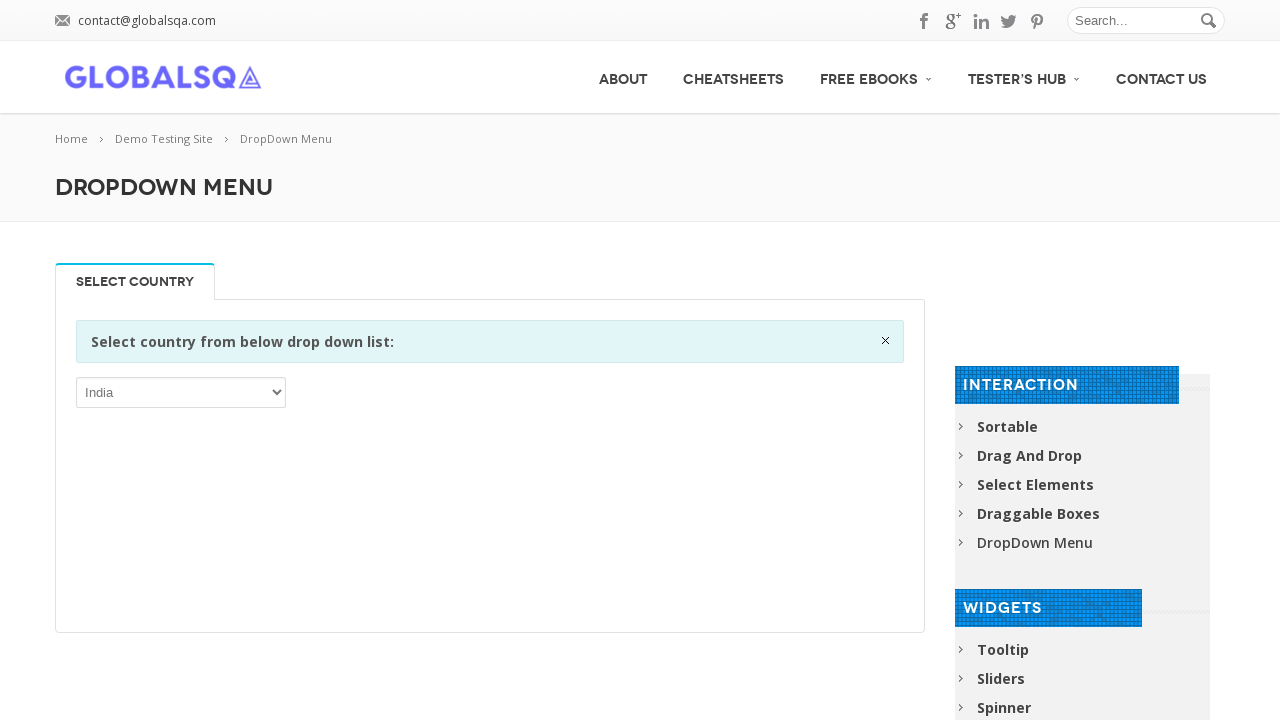

Verified dropdown option: Central African Republic
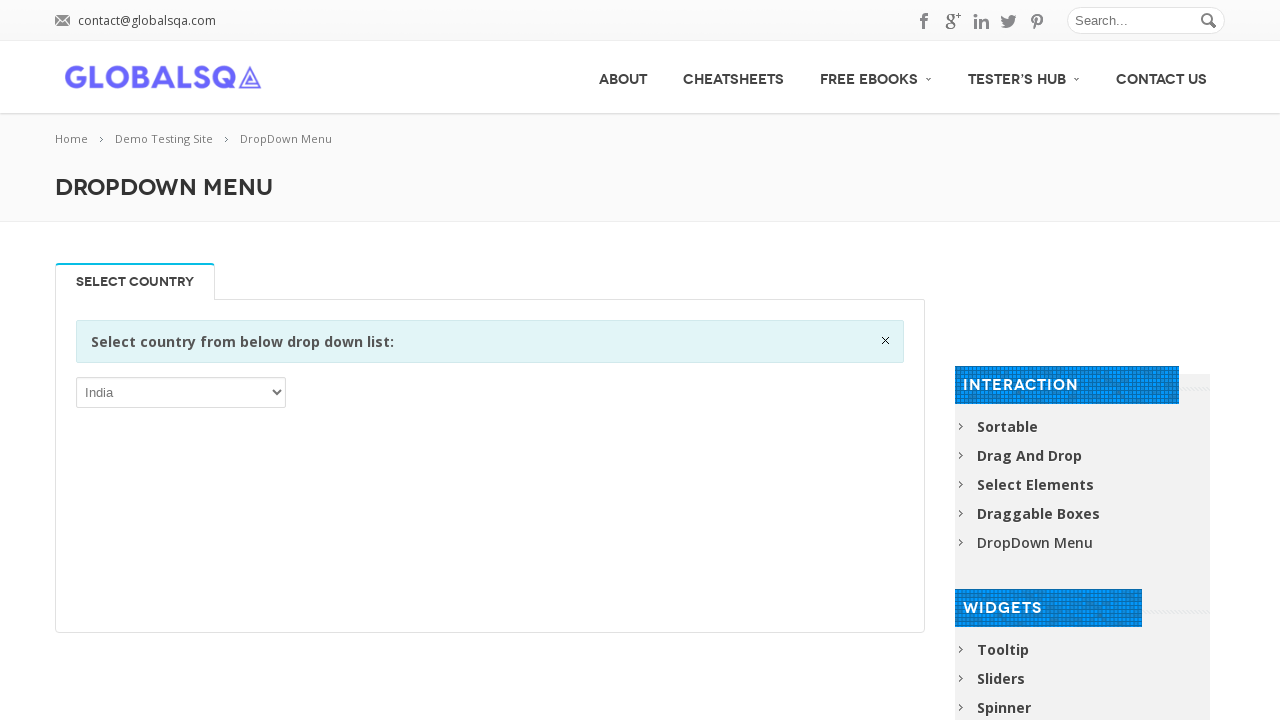

Verified dropdown option: Chad
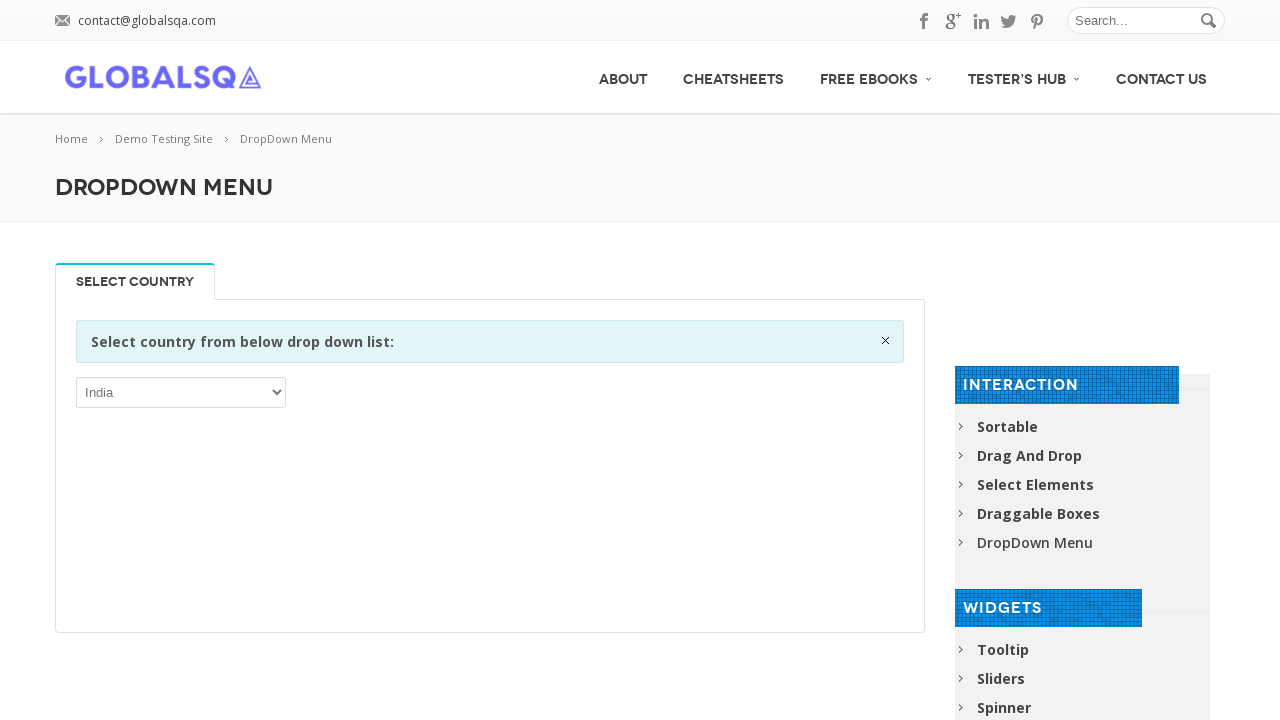

Verified dropdown option: Chile
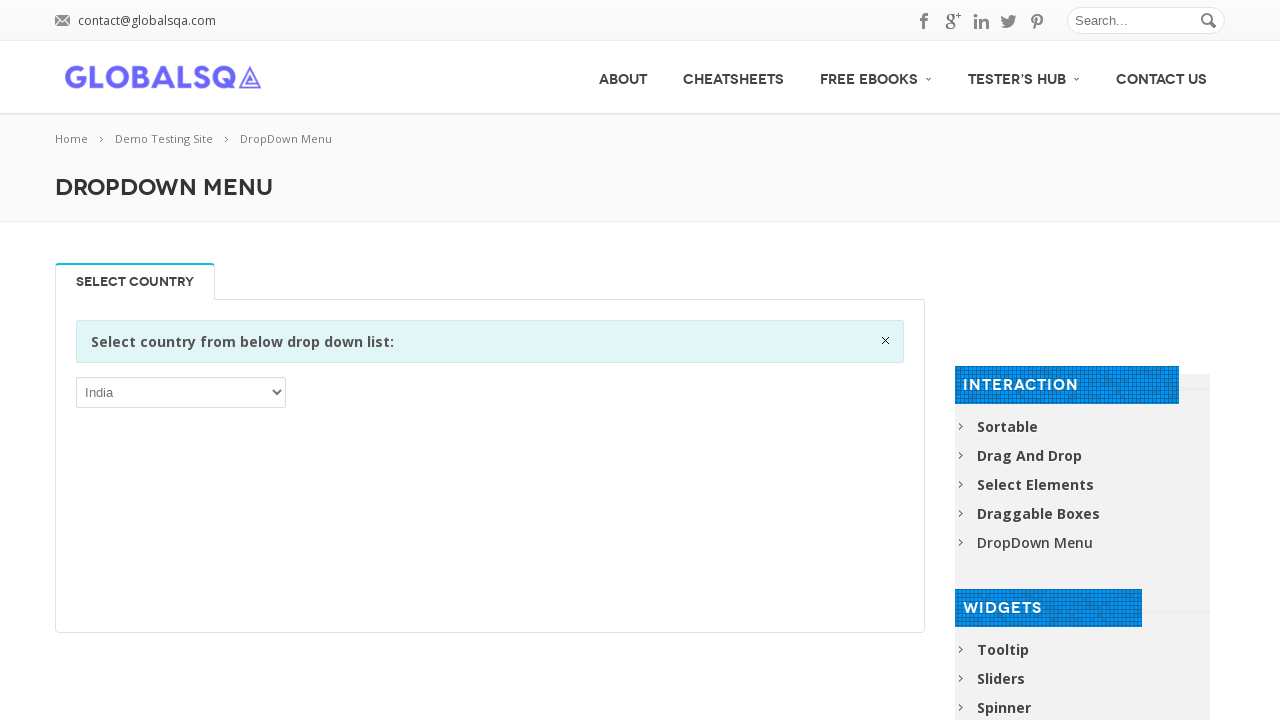

Verified dropdown option: China
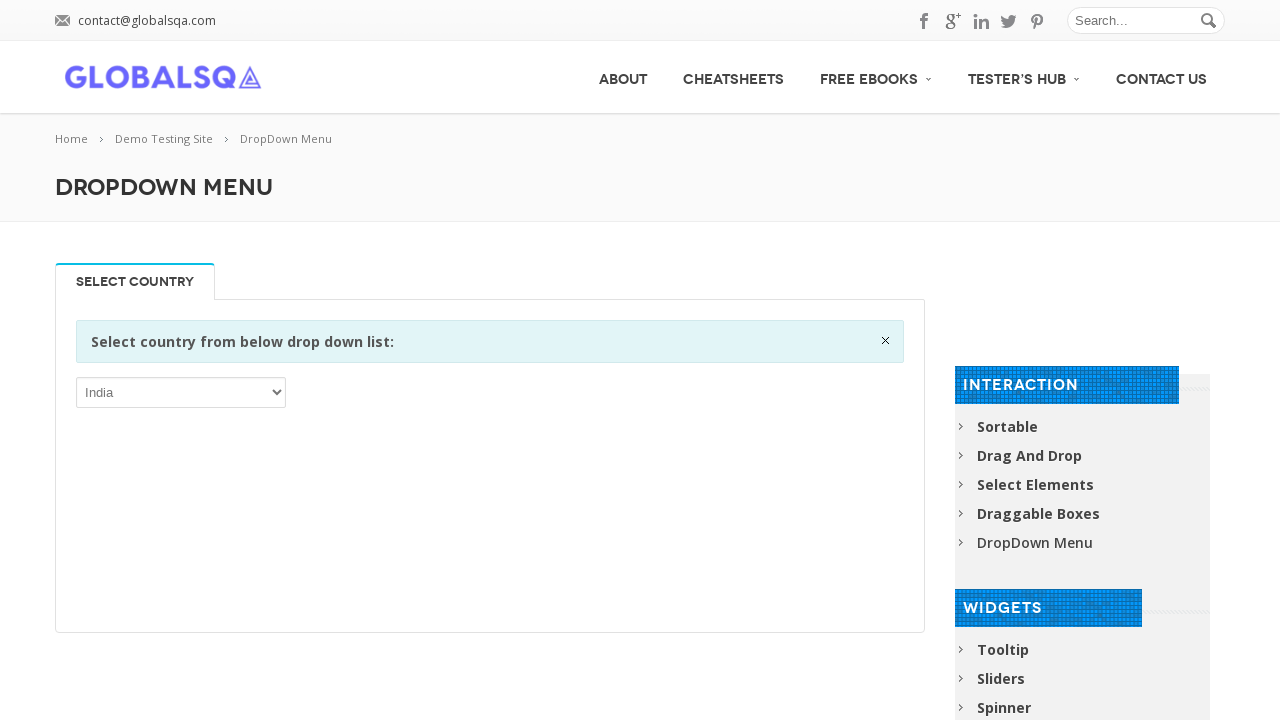

Verified dropdown option: Christmas Island
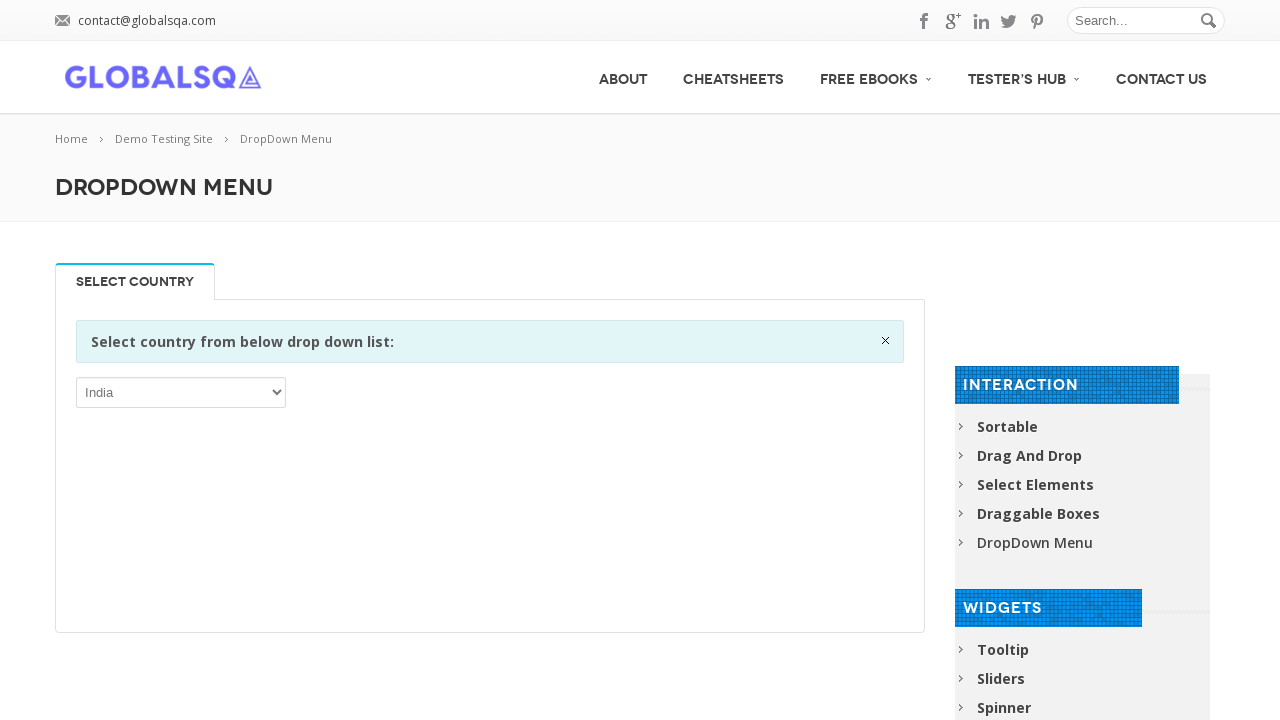

Verified dropdown option: Cocos (Keeling) Islands
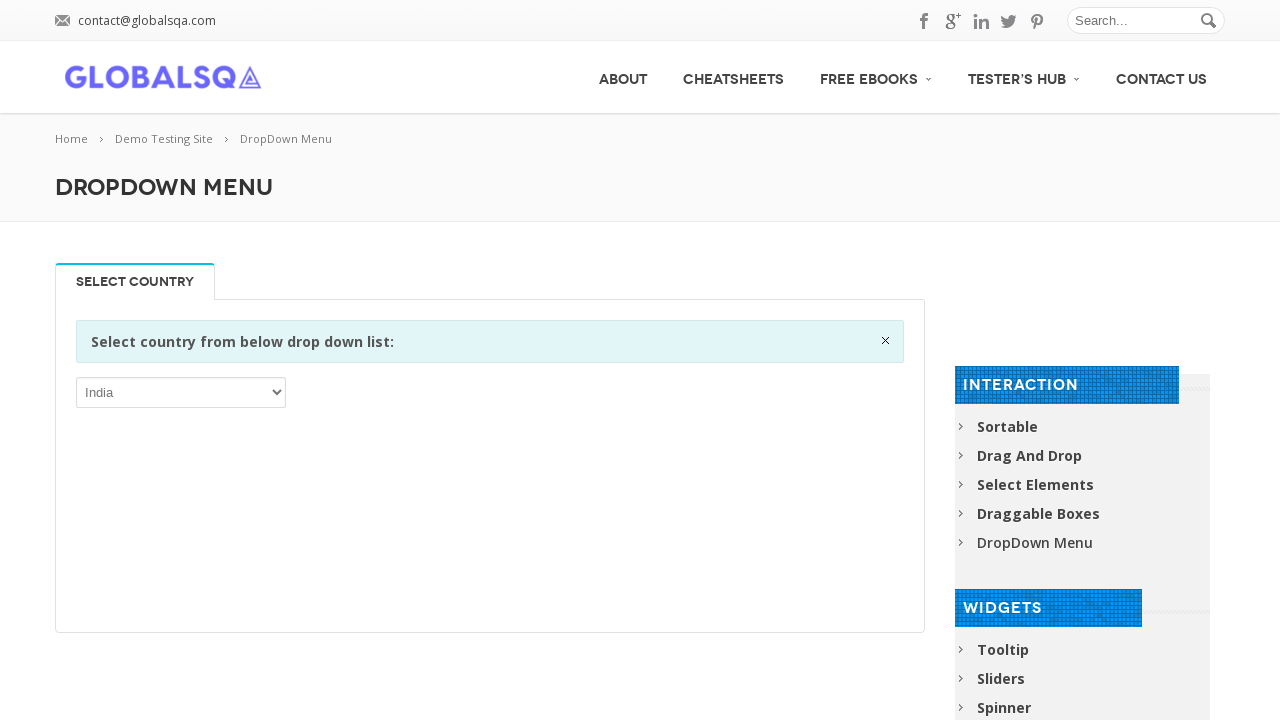

Verified dropdown option: Colombia
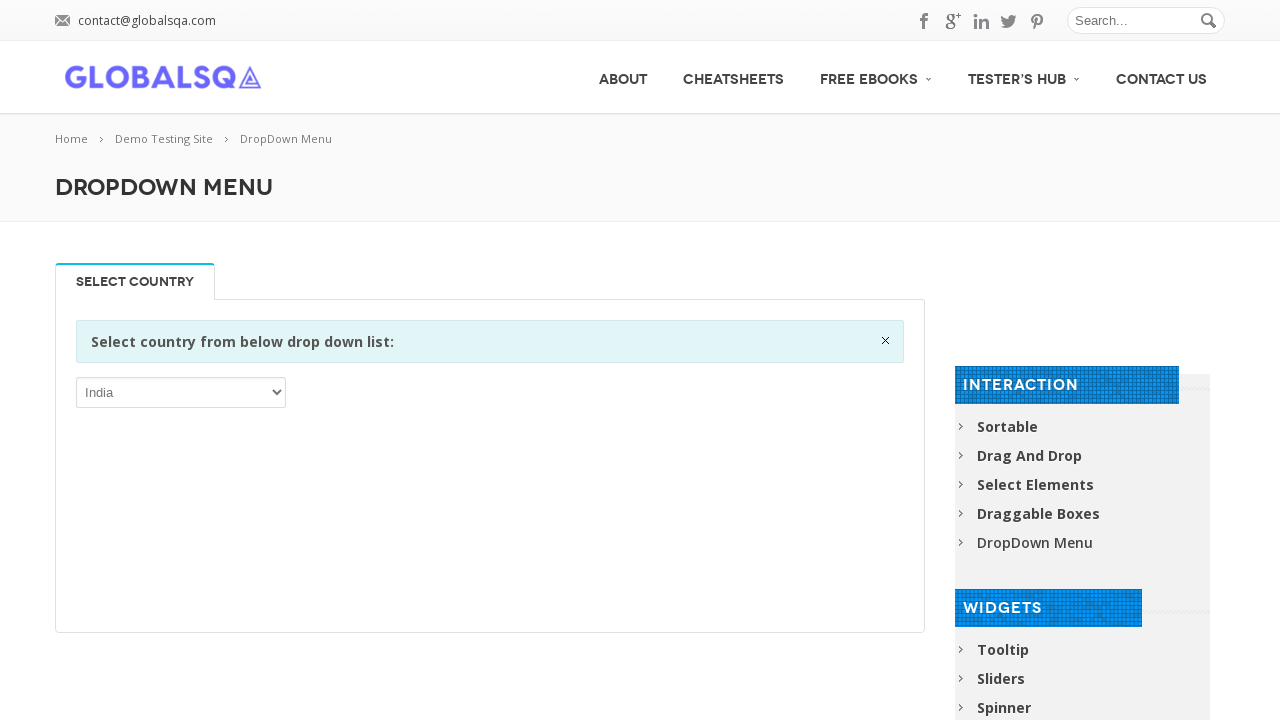

Verified dropdown option: Comoros
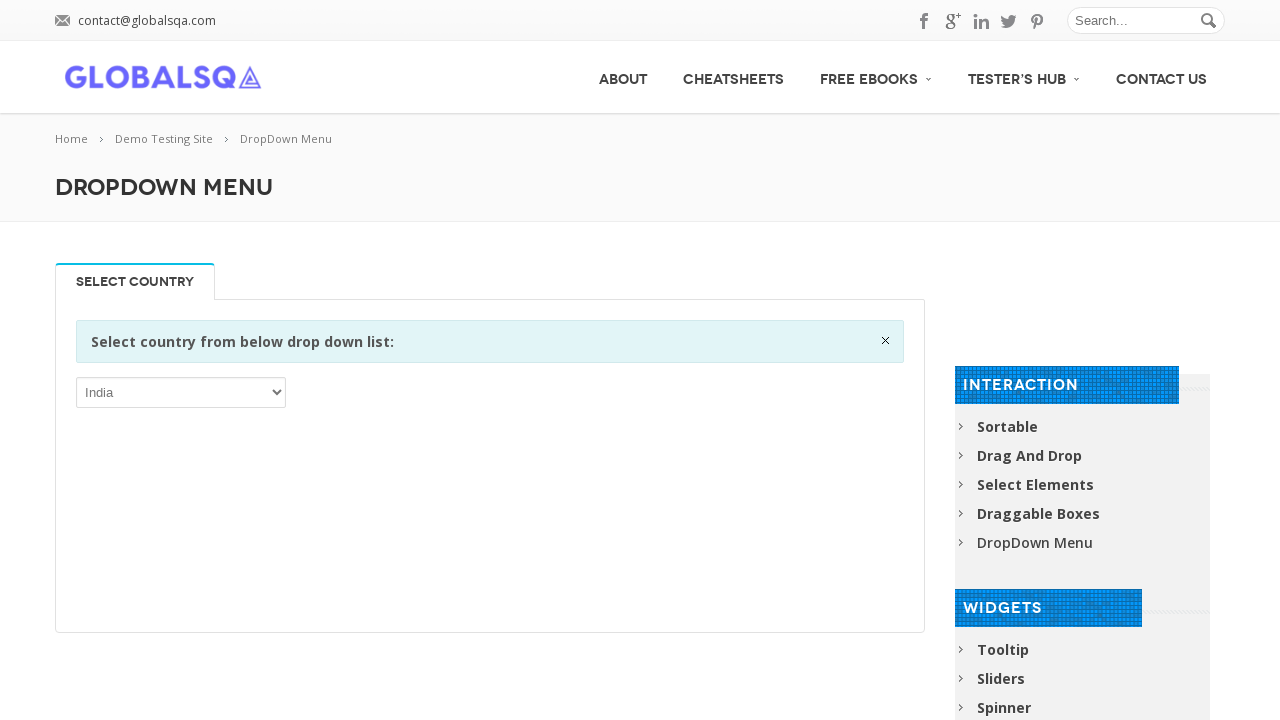

Verified dropdown option: Congo
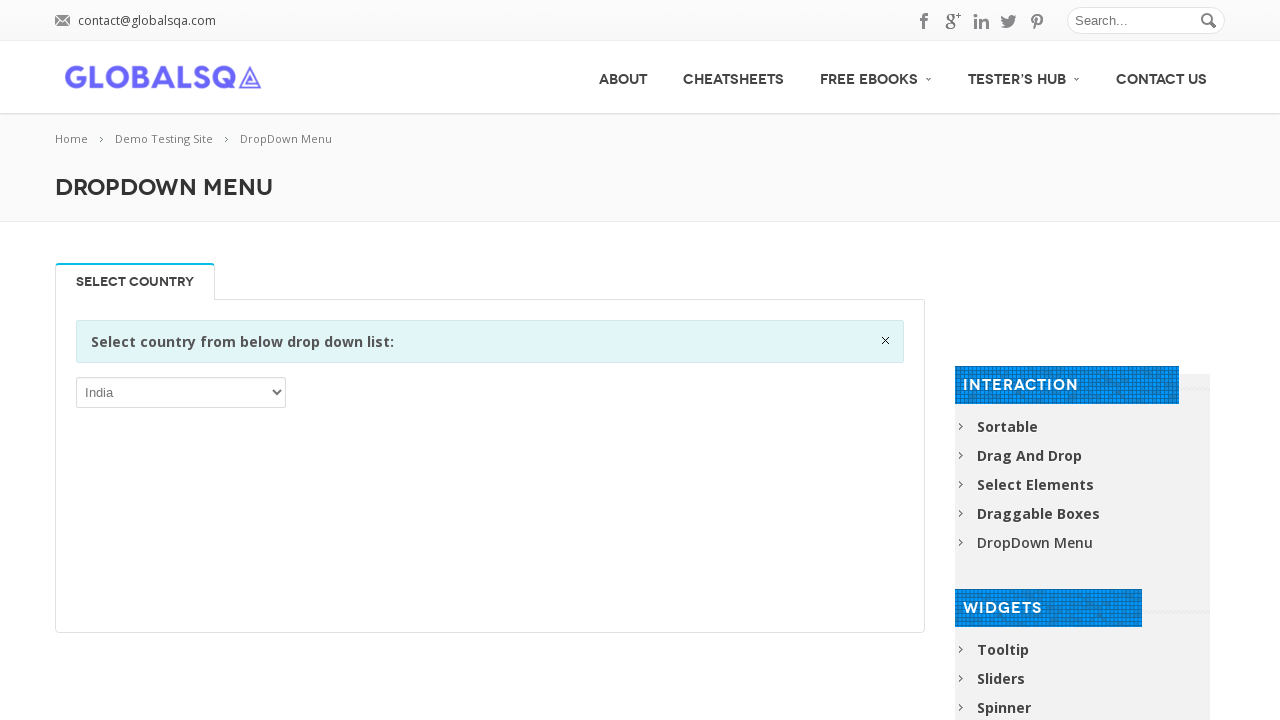

Verified dropdown option: Congo, the Democratic Republic of the
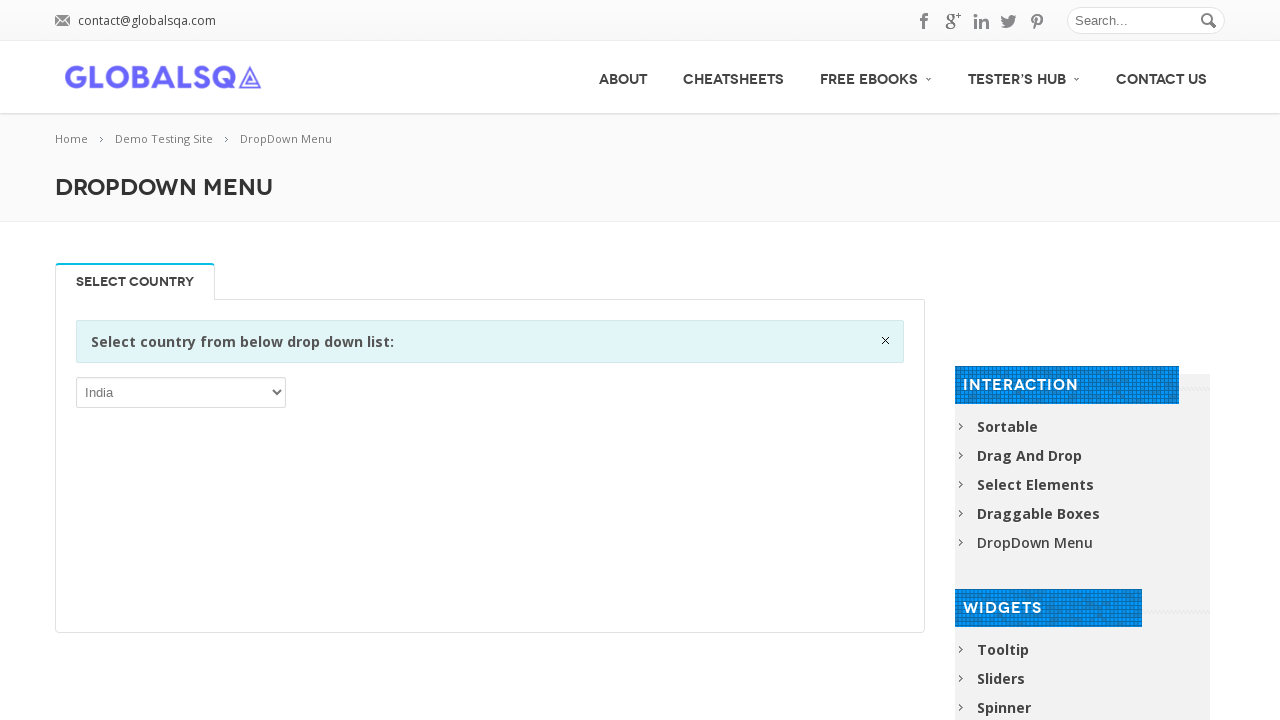

Verified dropdown option: Cook Islands
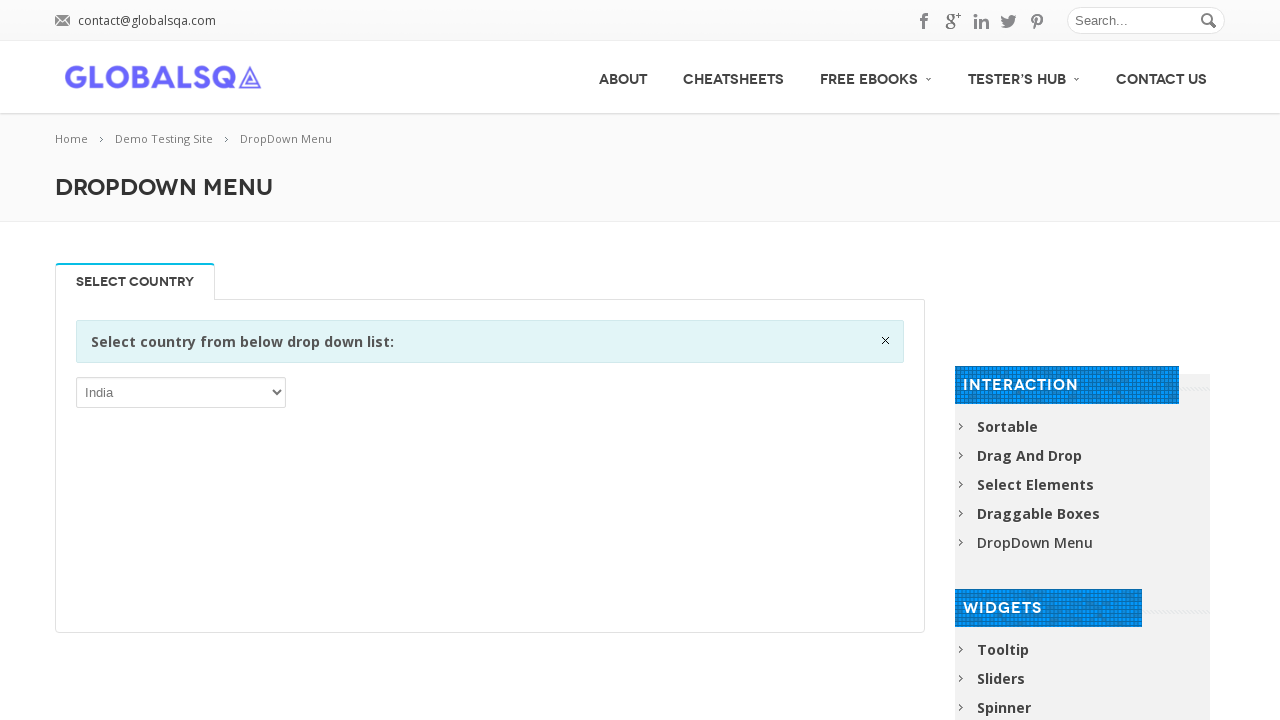

Verified dropdown option: Costa Rica
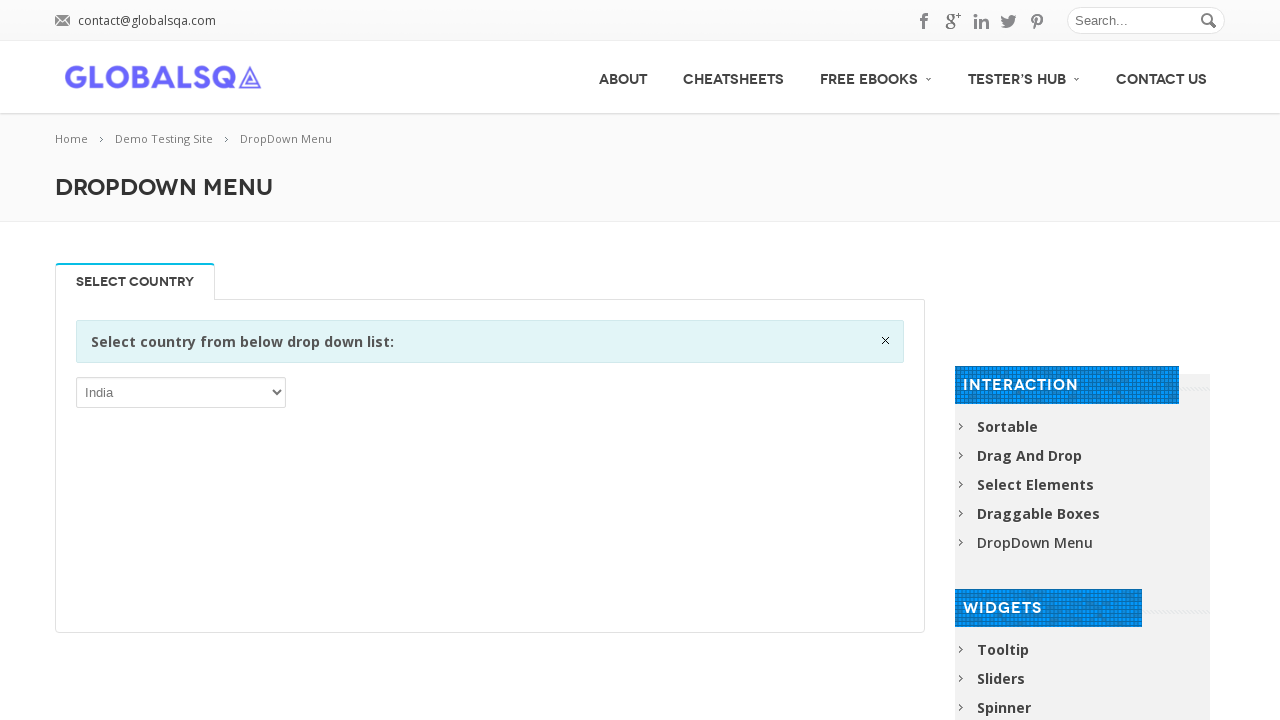

Verified dropdown option: Côte d’Ivoire
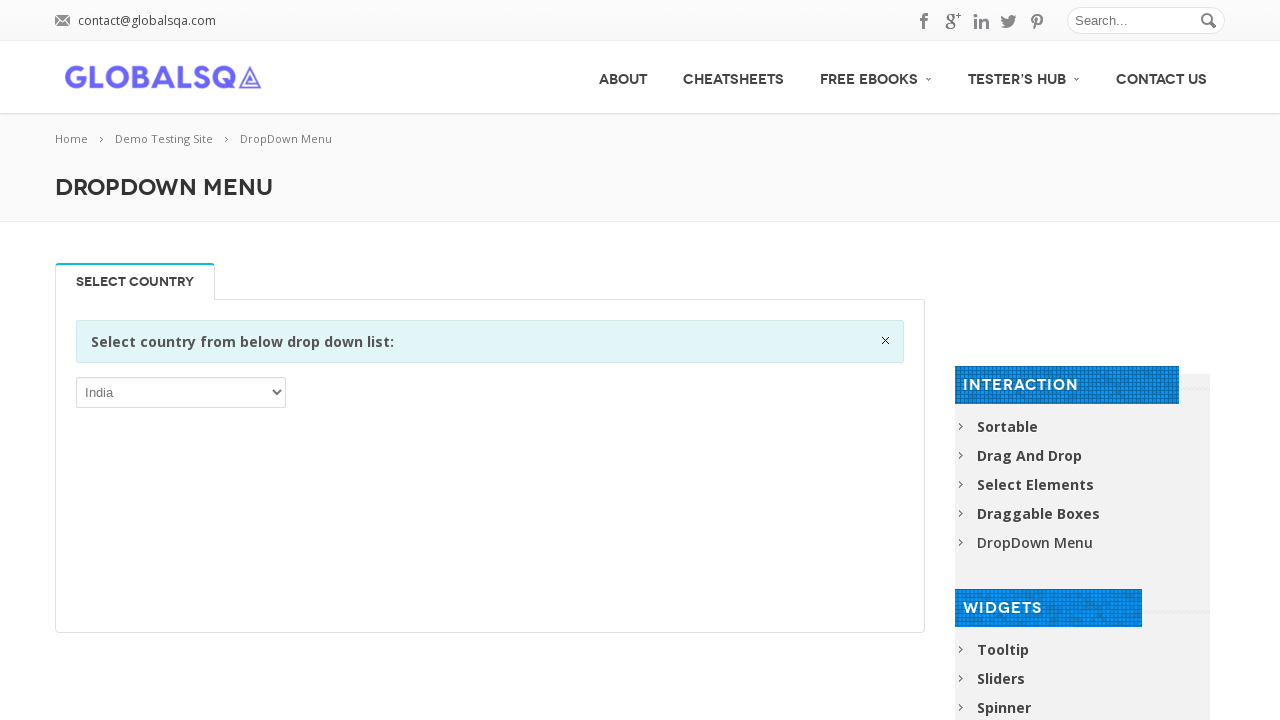

Verified dropdown option: Croatia
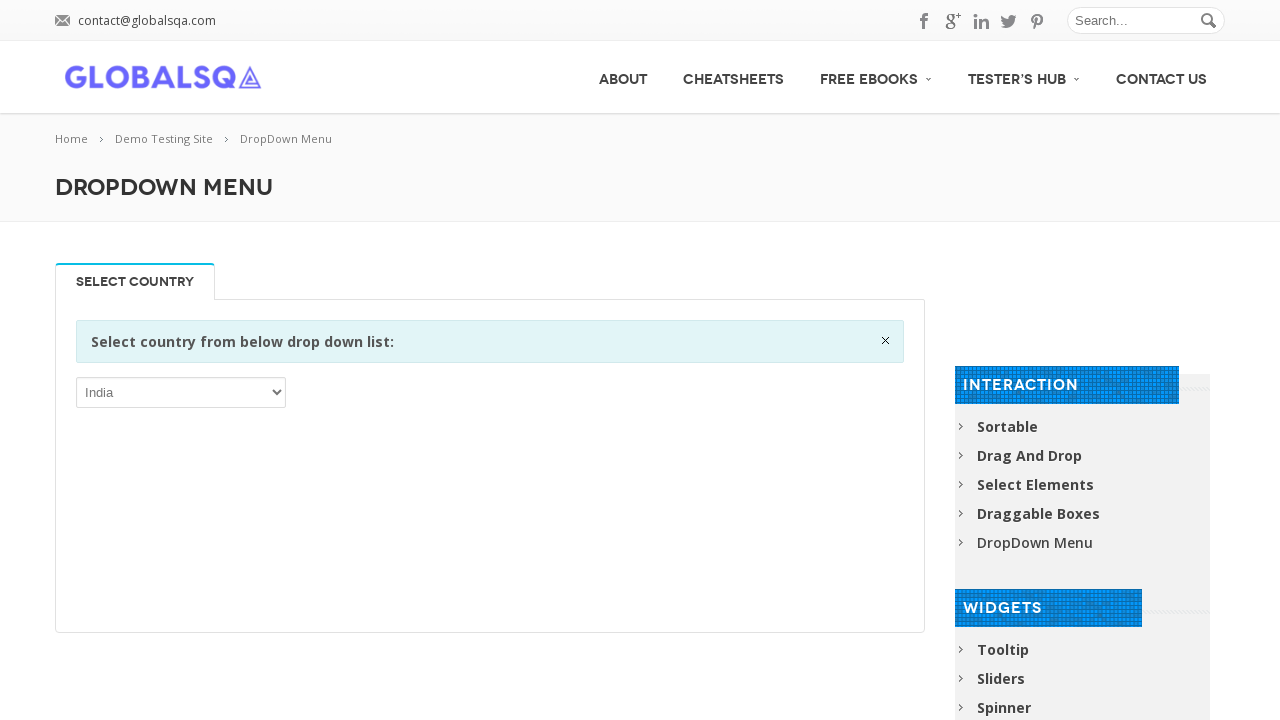

Verified dropdown option: Cuba
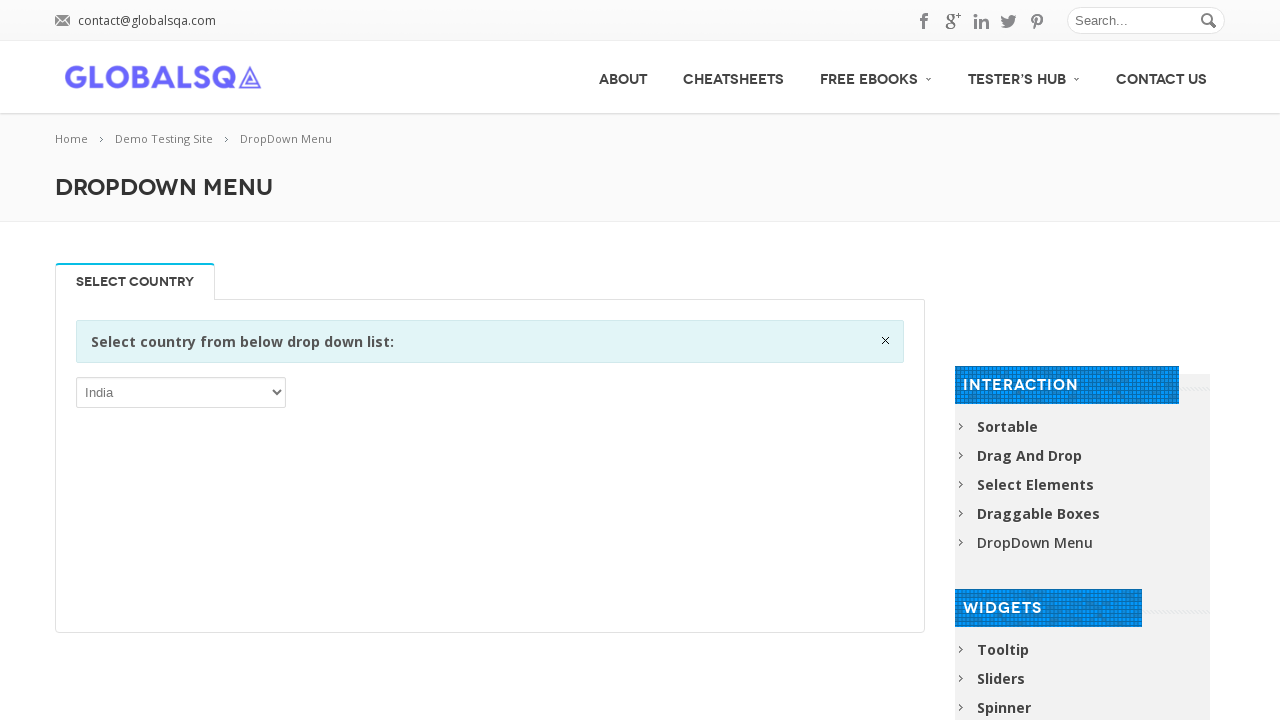

Verified dropdown option: Curaçao
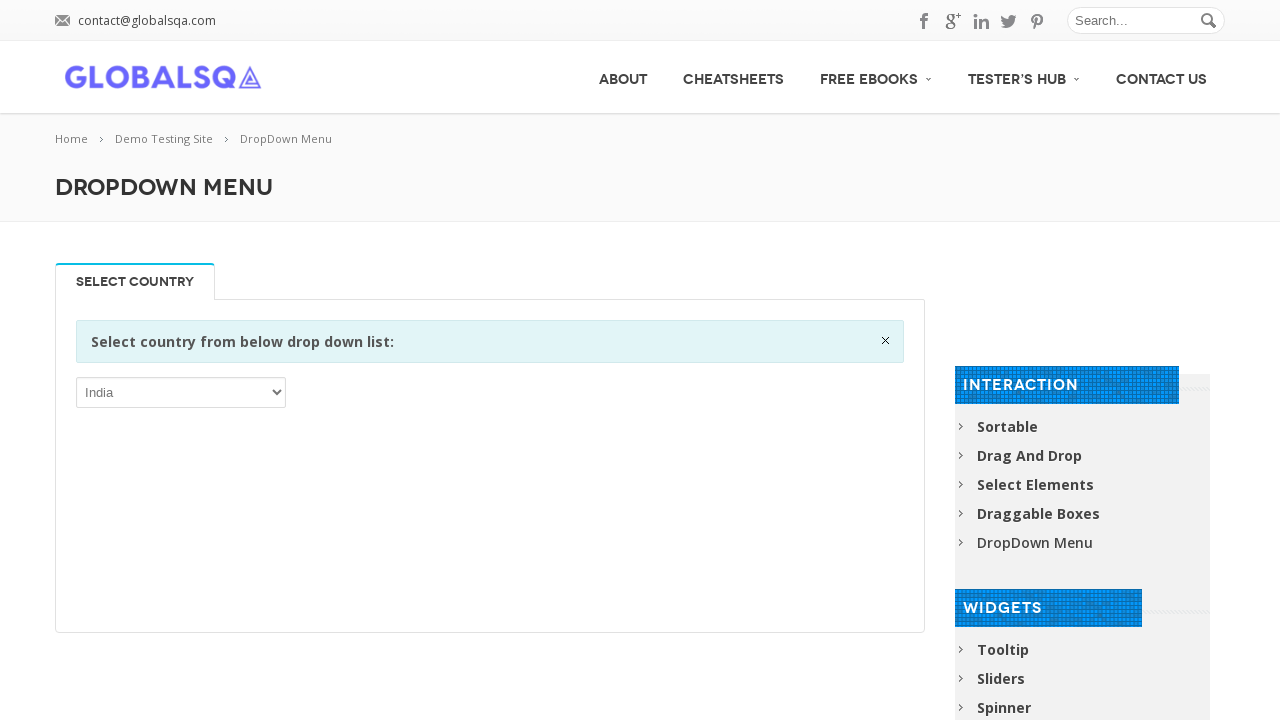

Verified dropdown option: Cyprus
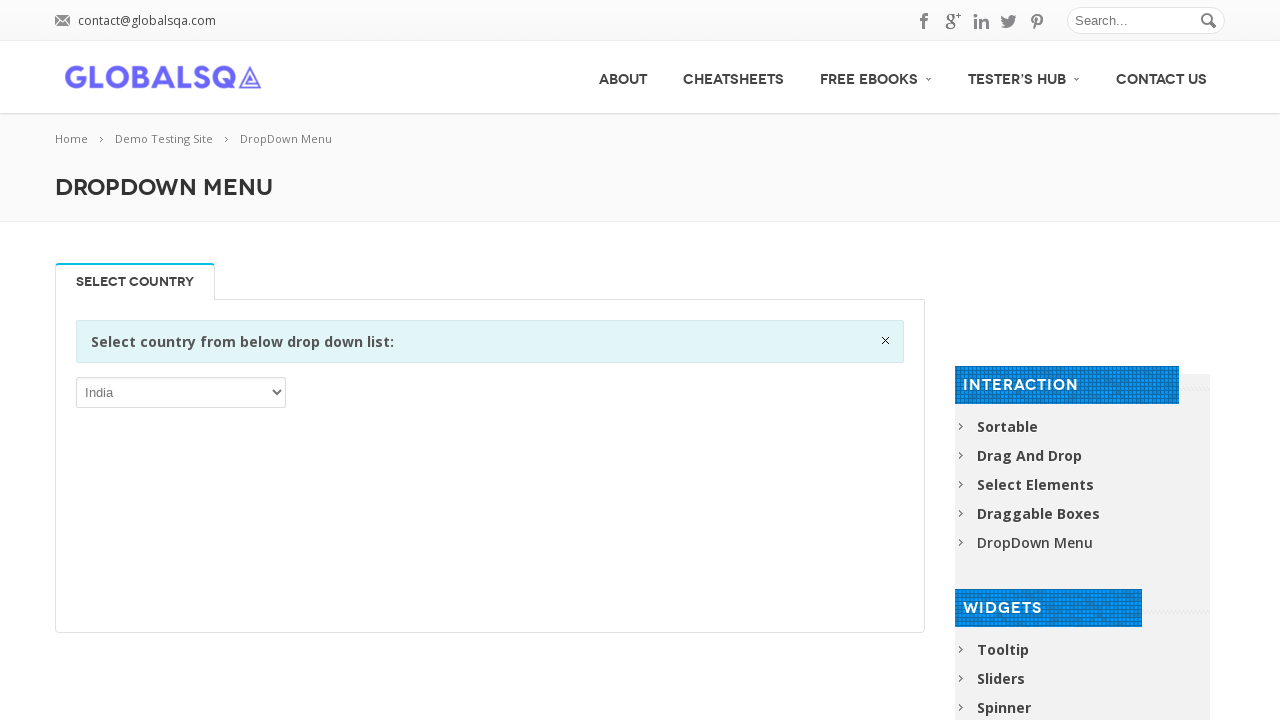

Verified dropdown option: Czech Republic
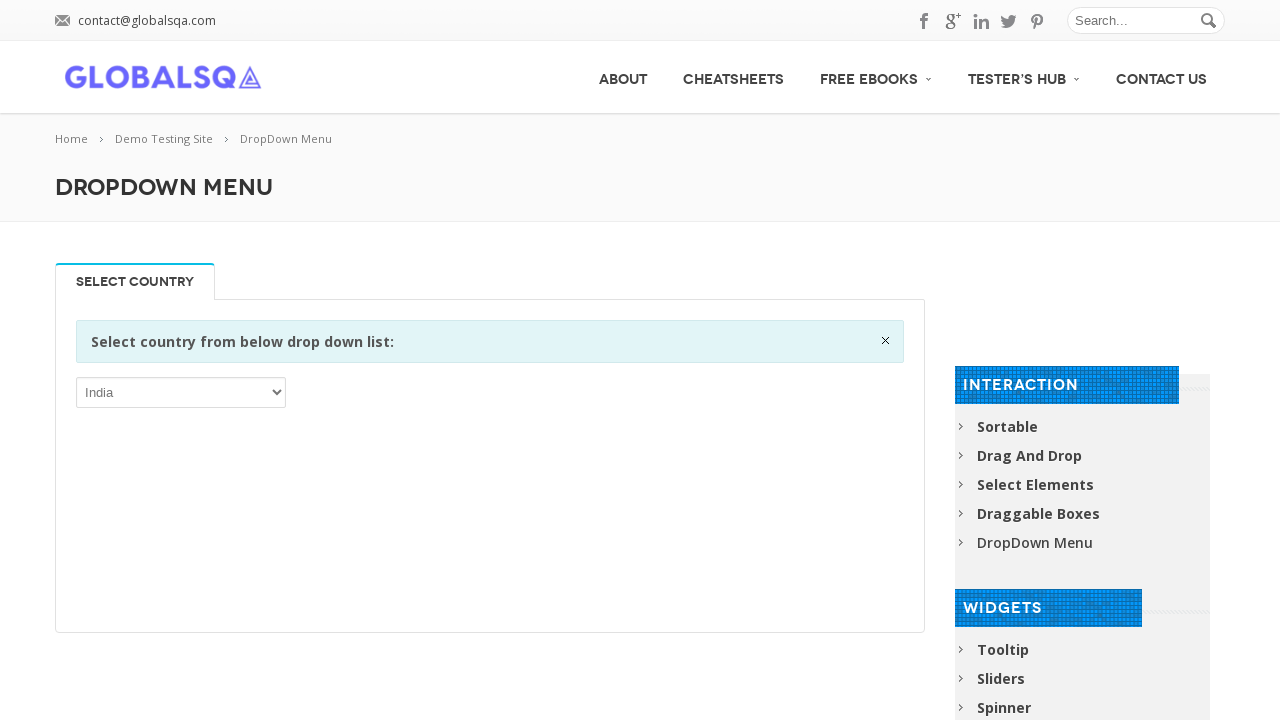

Verified dropdown option: Denmark
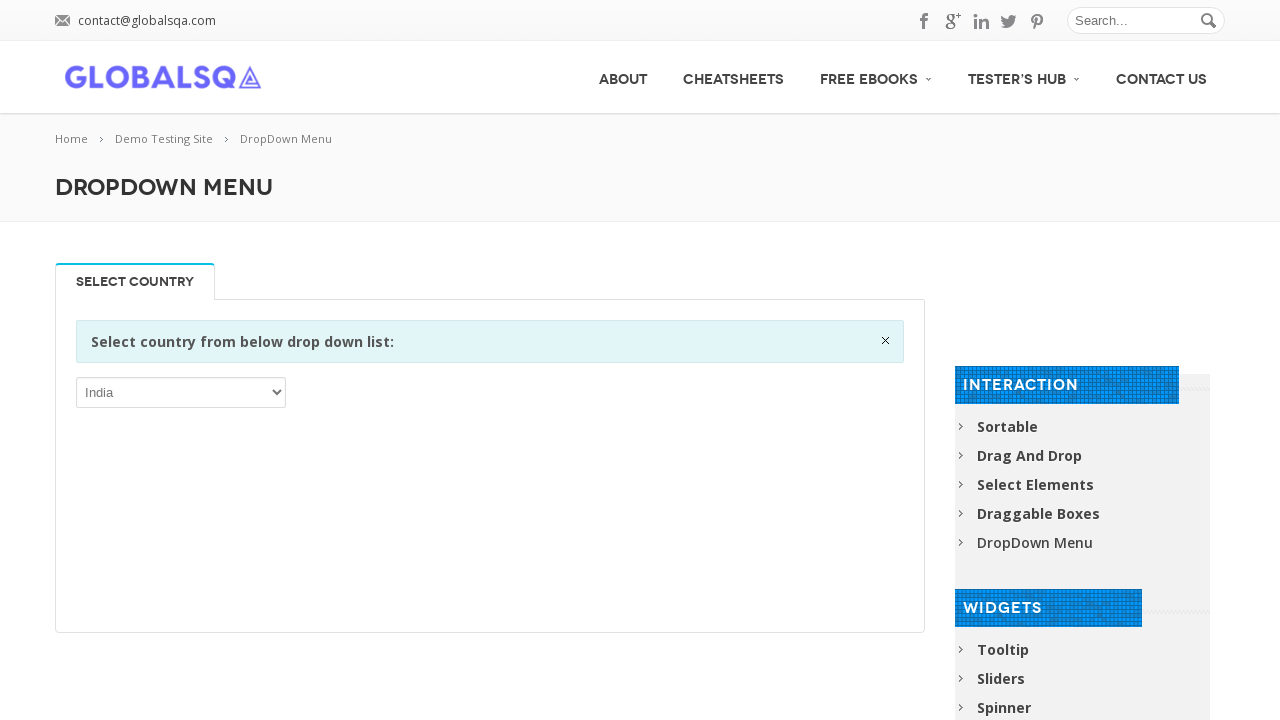

Verified dropdown option: Djibouti
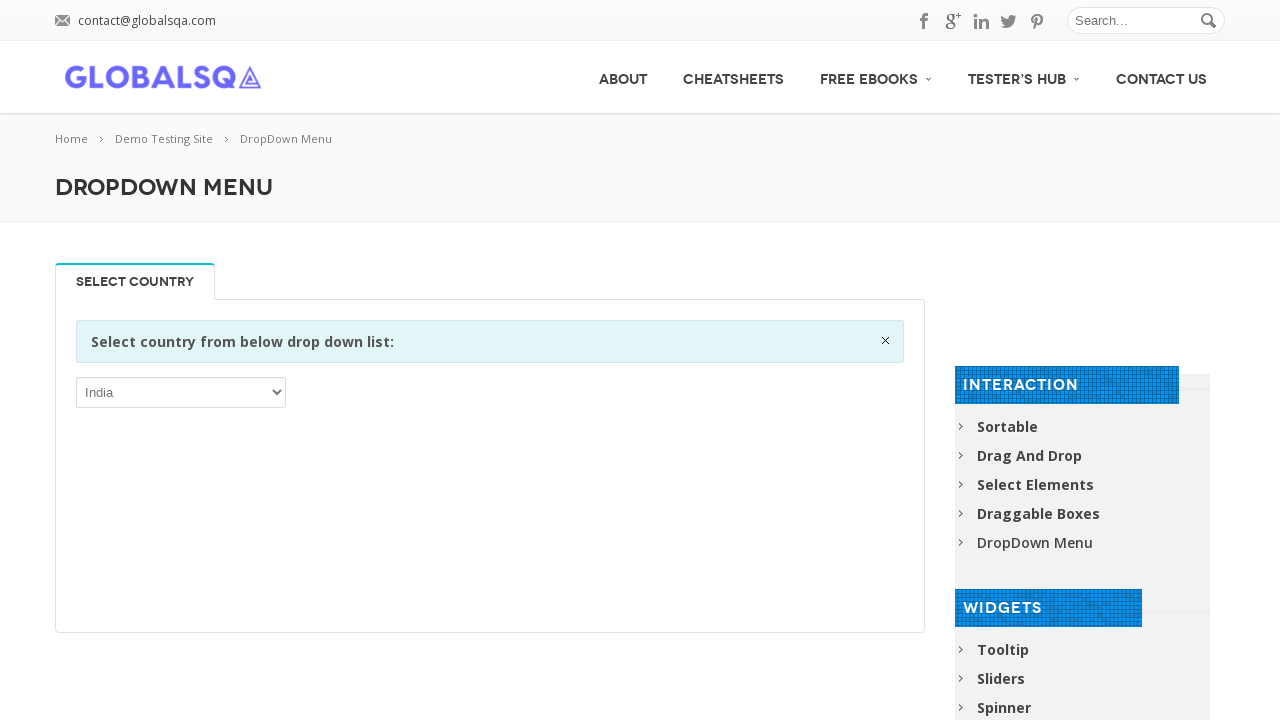

Verified dropdown option: Dominica
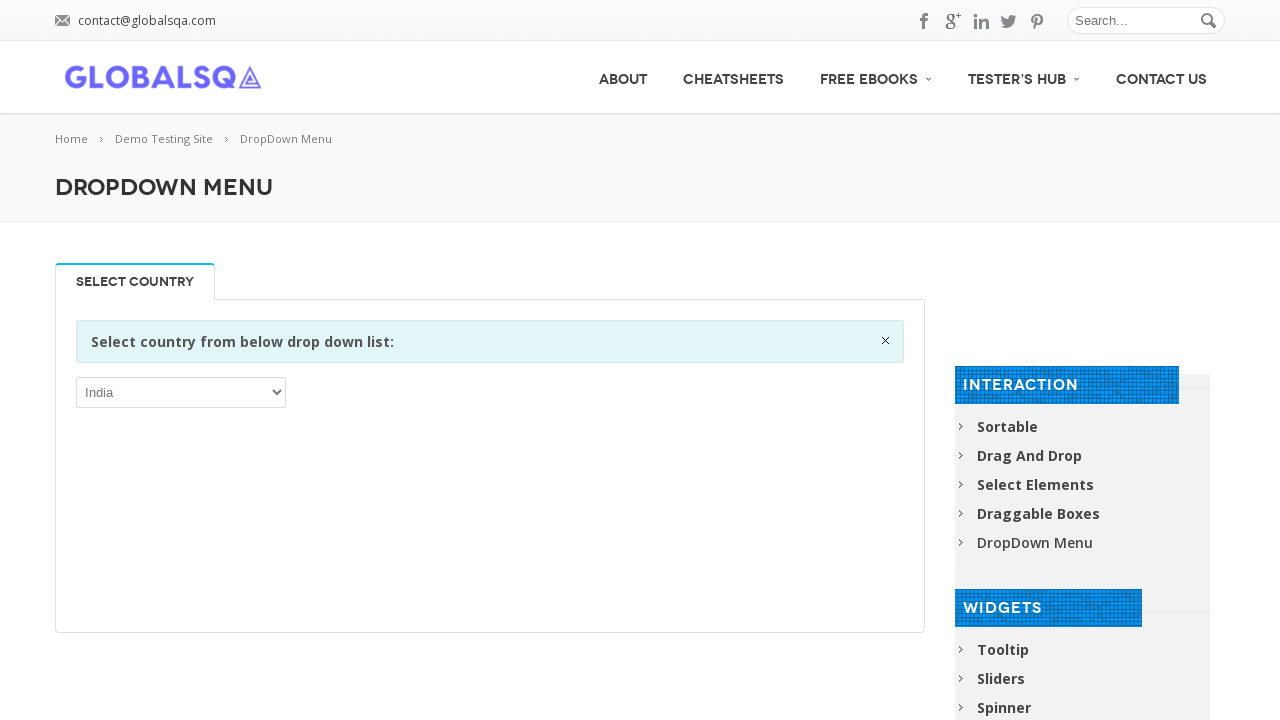

Verified dropdown option: Dominican Republic
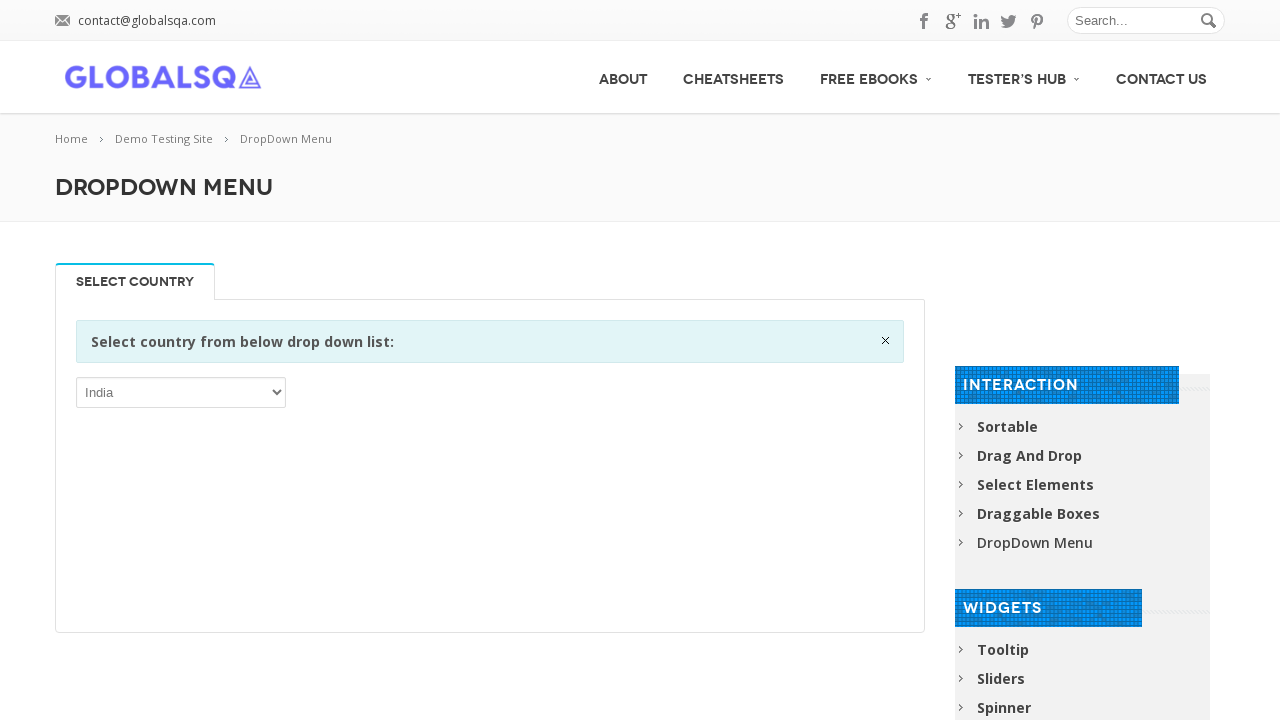

Verified dropdown option: Ecuador
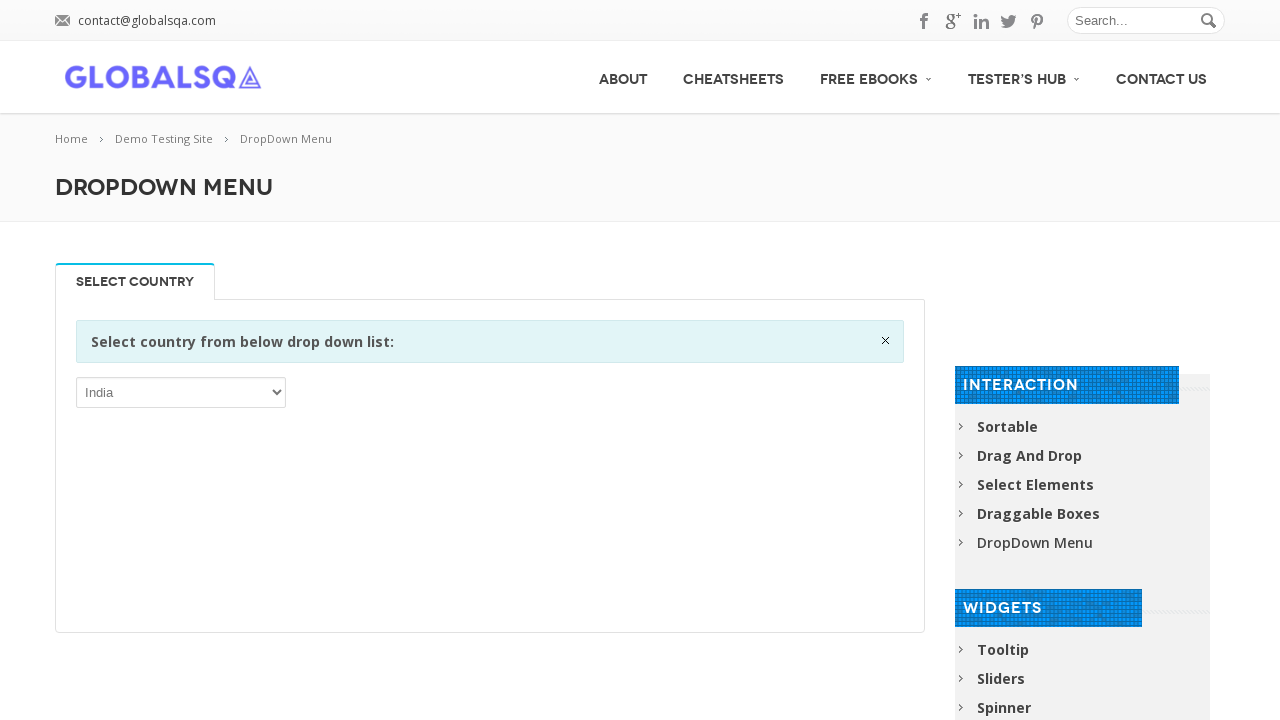

Verified dropdown option: Egypt
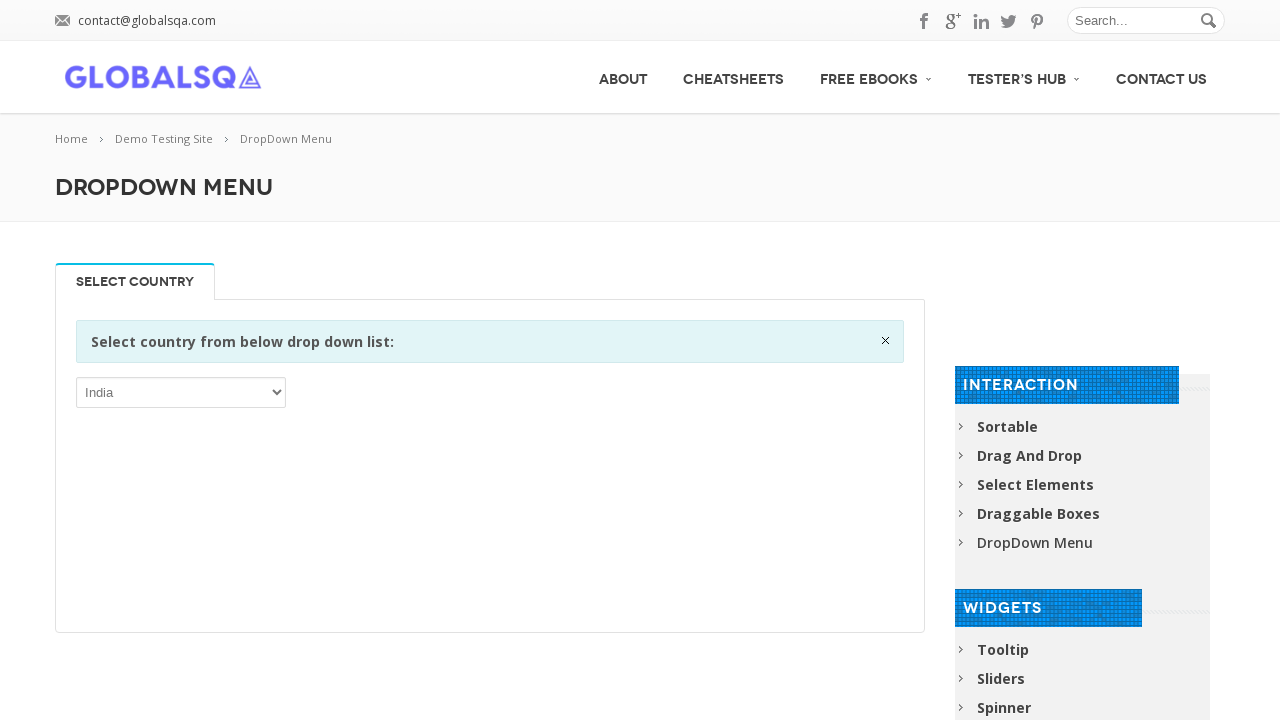

Verified dropdown option: El Salvador
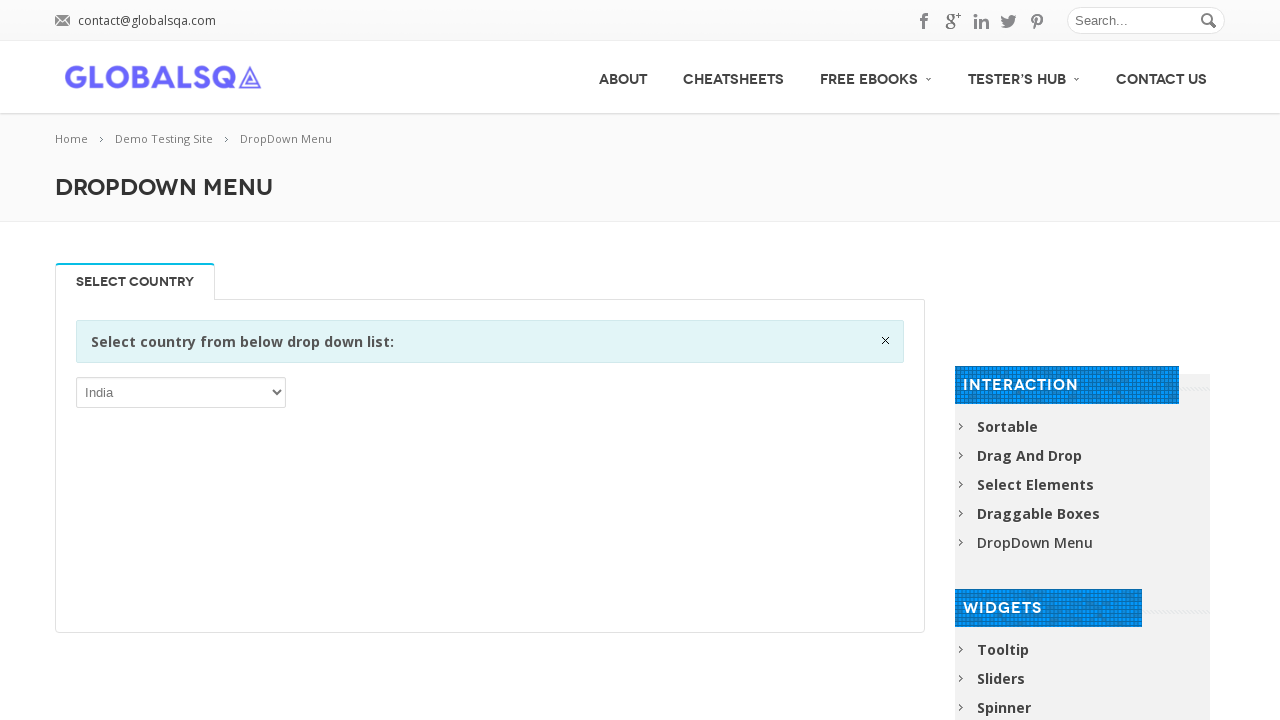

Verified dropdown option: Equatorial Guinea
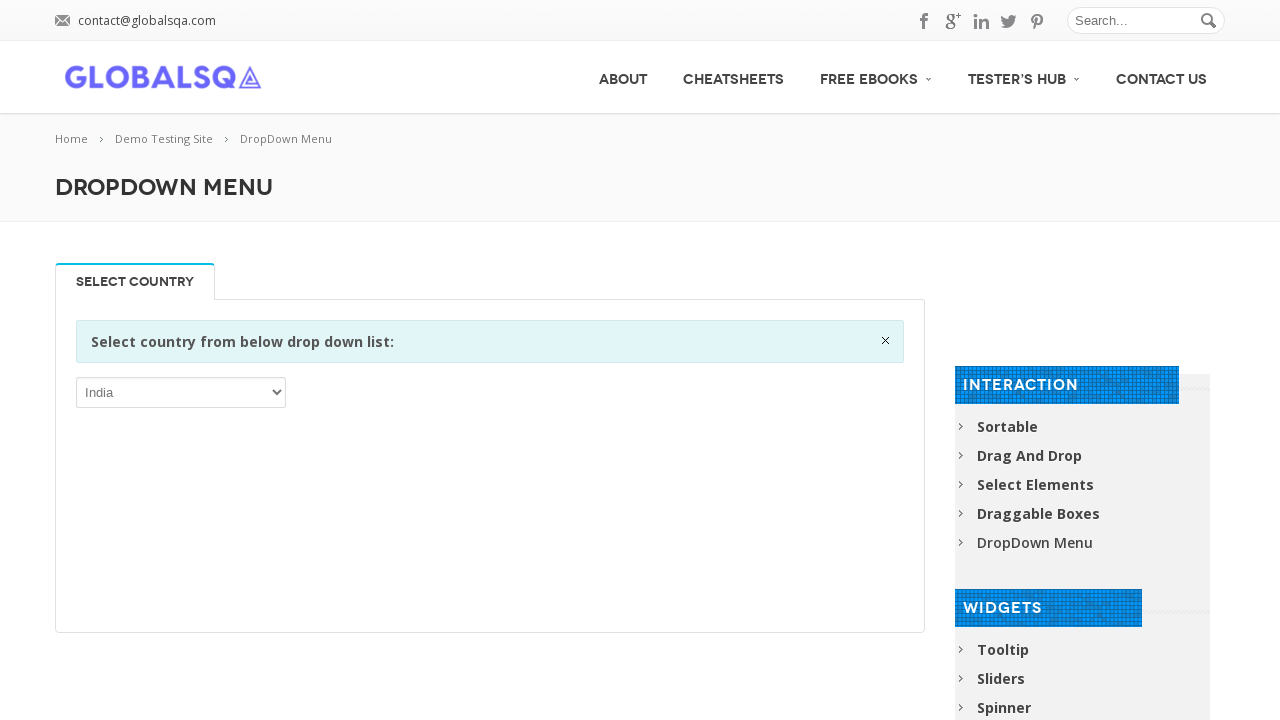

Verified dropdown option: Eritrea
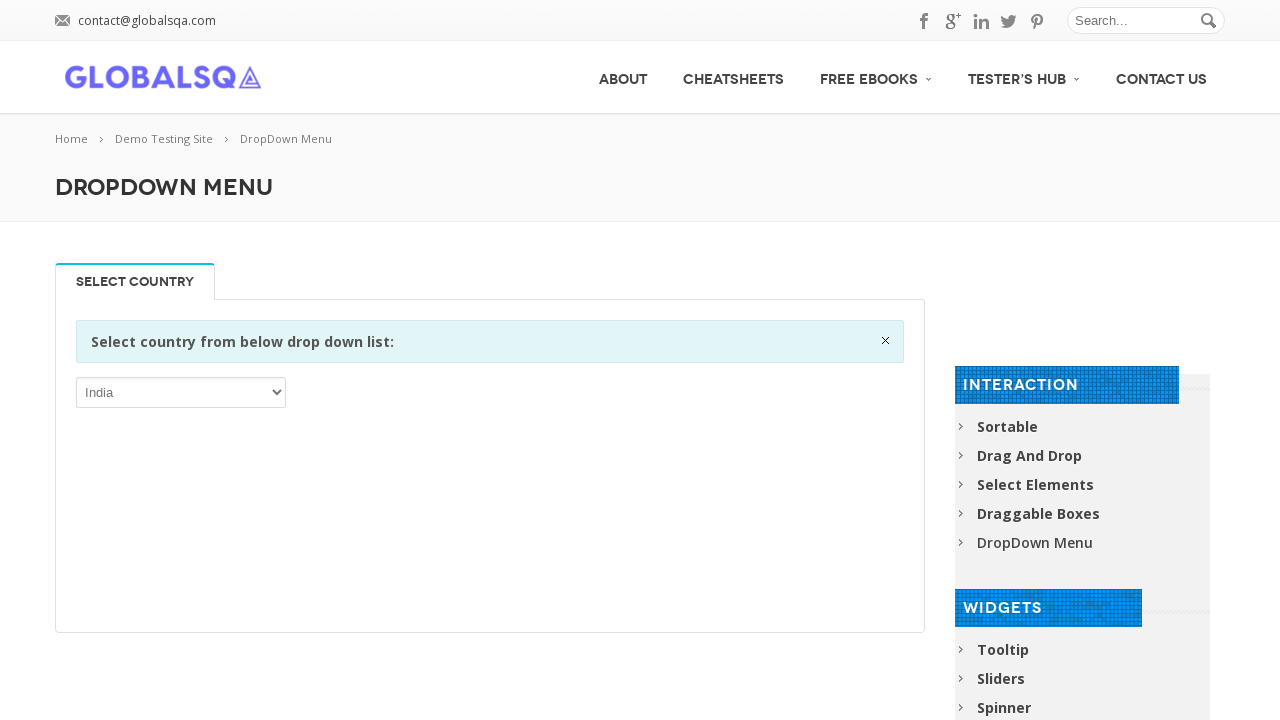

Verified dropdown option: Estonia
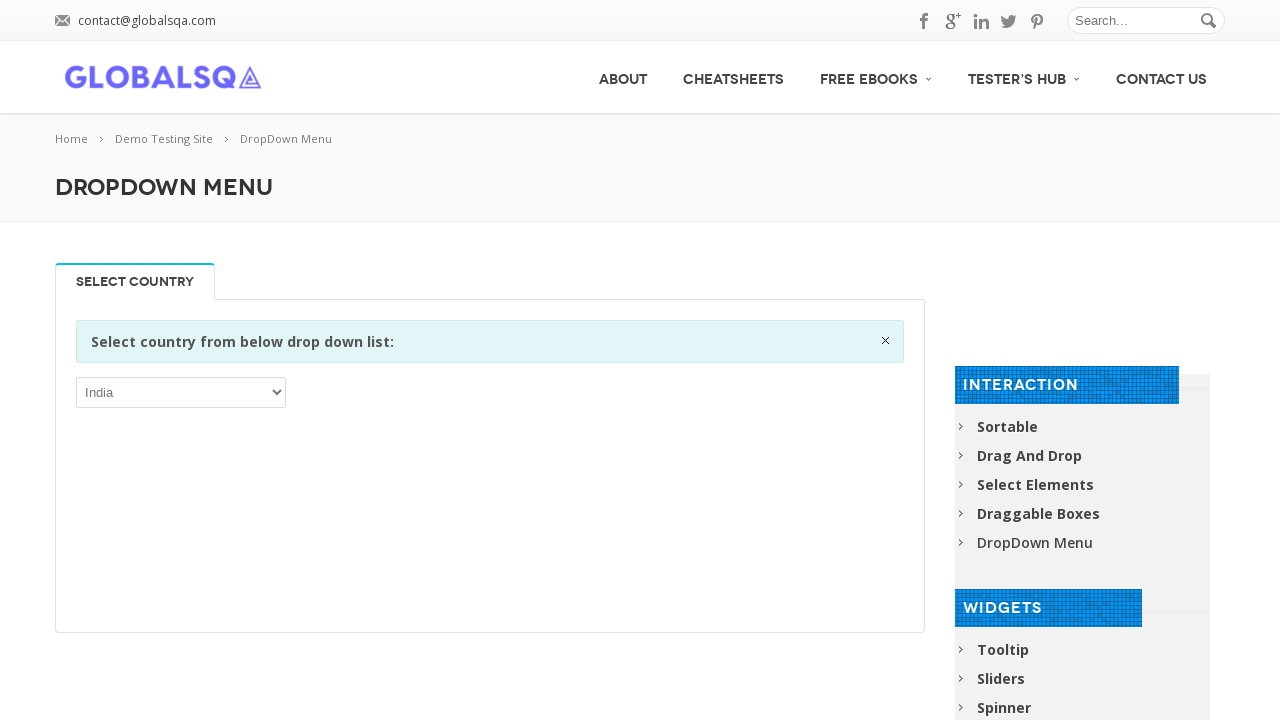

Verified dropdown option: Ethiopia
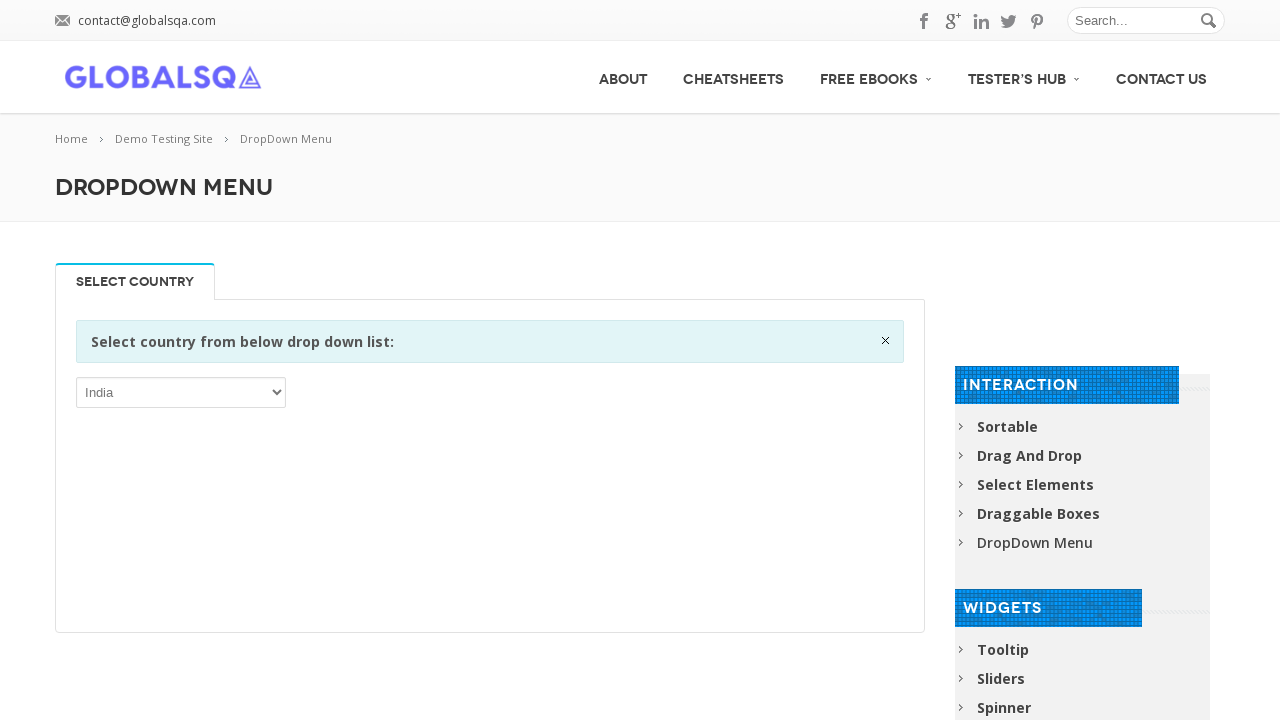

Verified dropdown option: Falkland Islands (Malvinas)
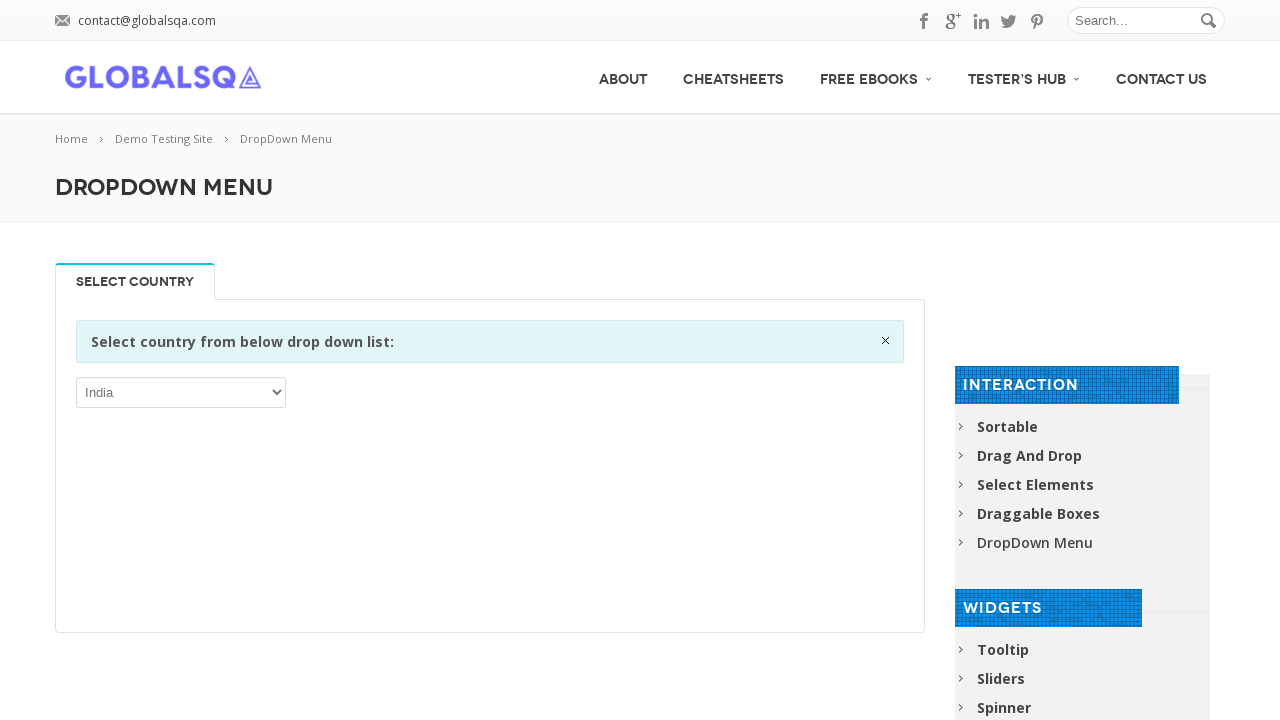

Verified dropdown option: Faroe Islands
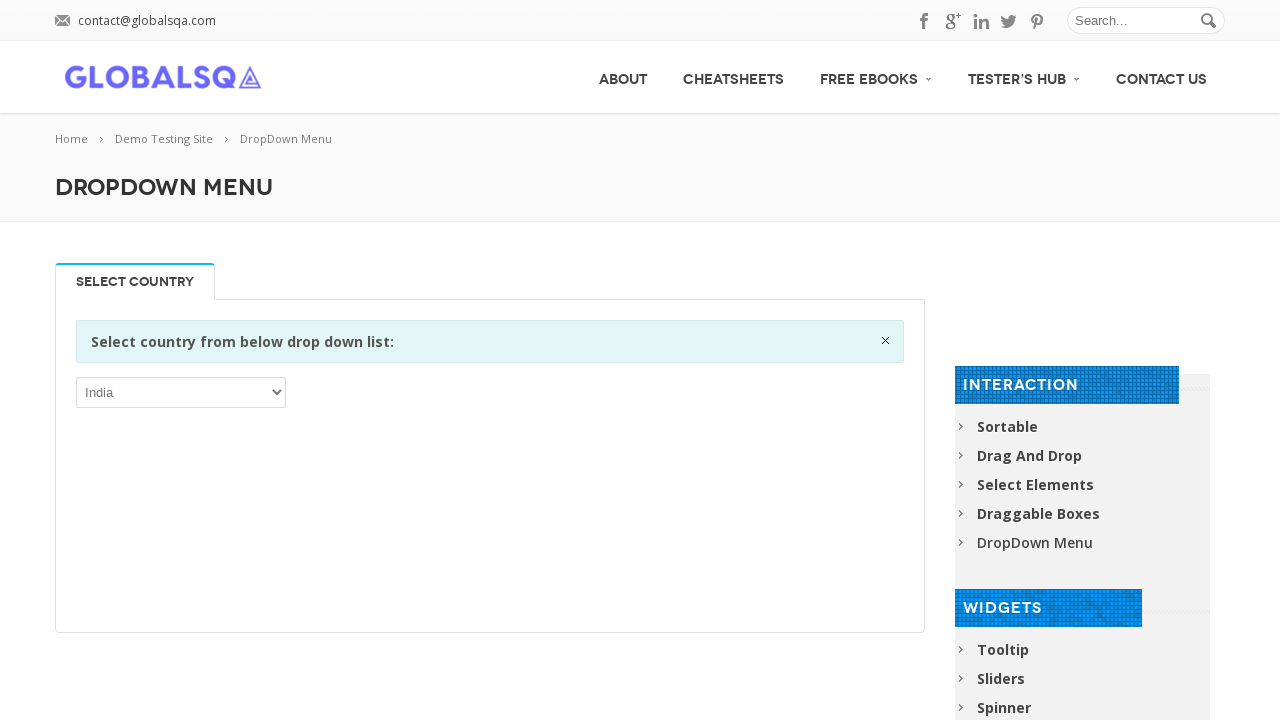

Verified dropdown option: Fiji
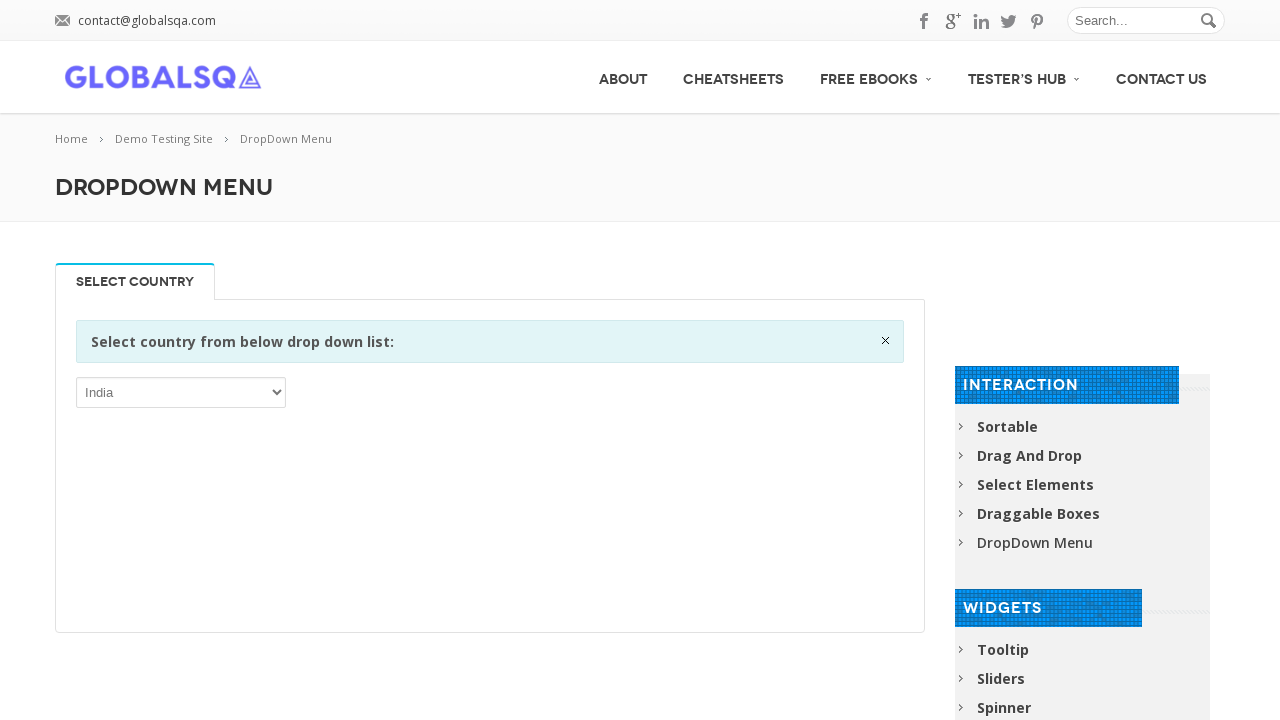

Verified dropdown option: Finland
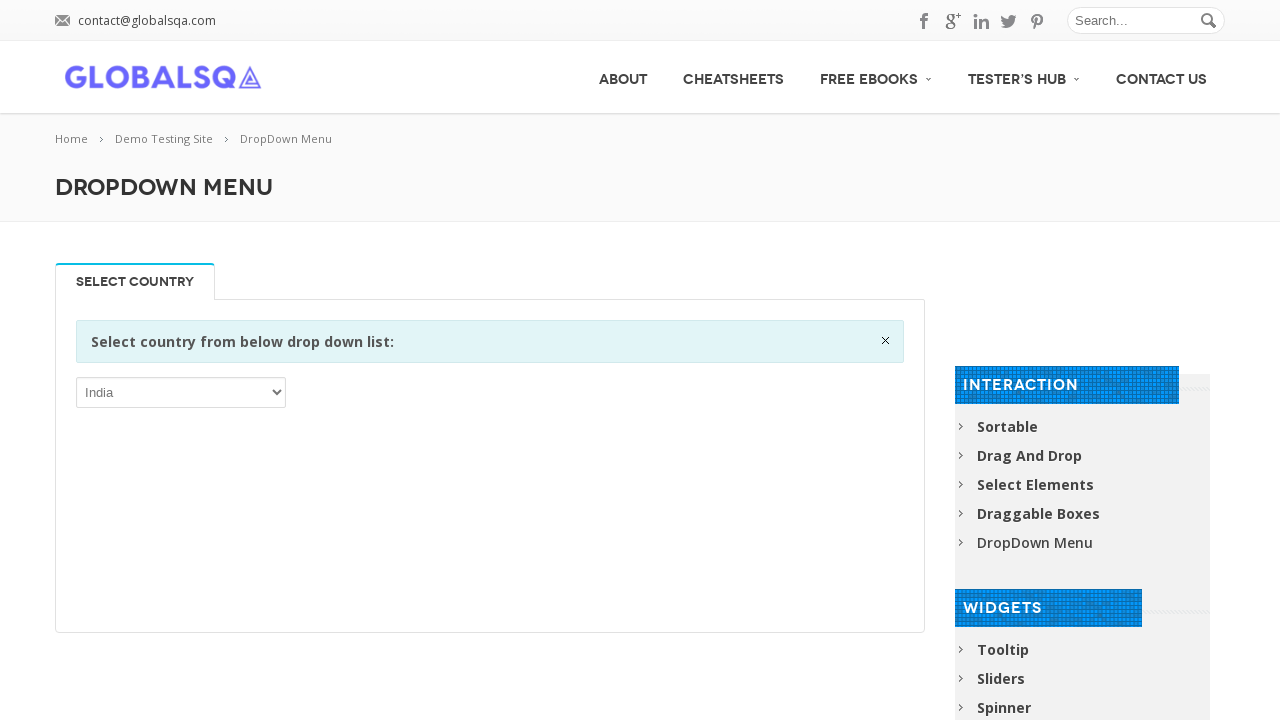

Verified dropdown option: France
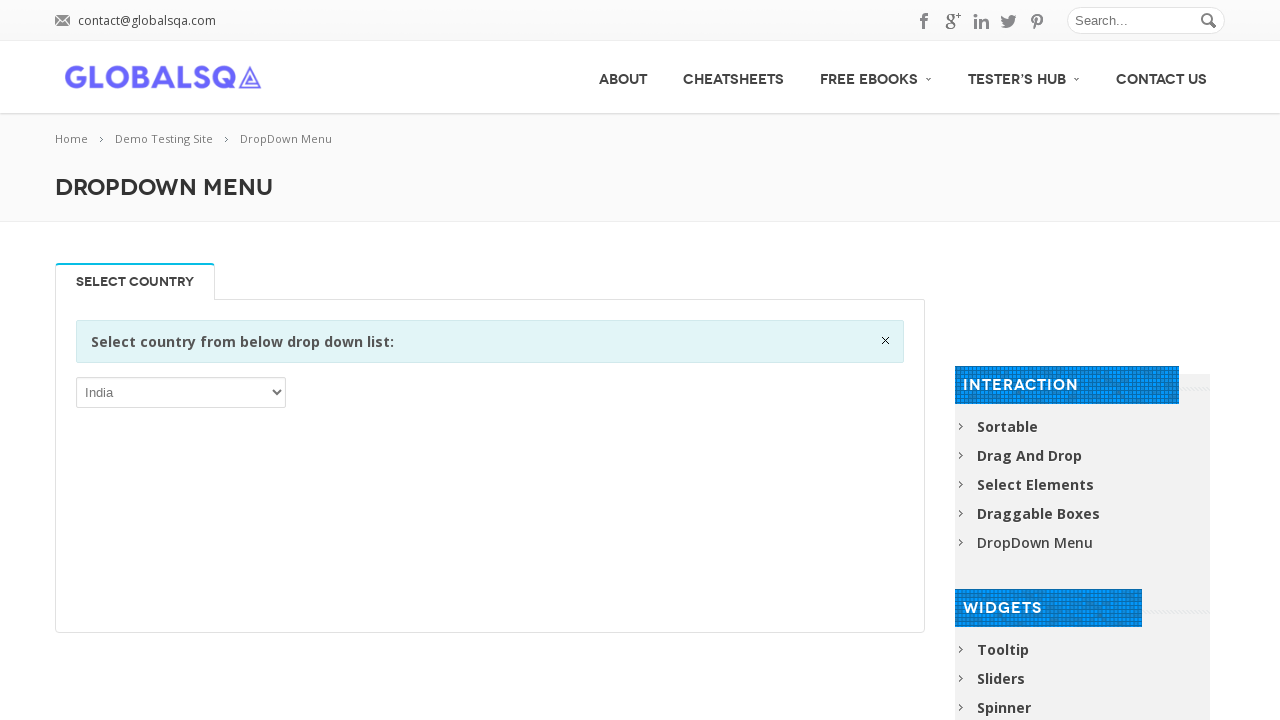

Verified dropdown option: French Guiana
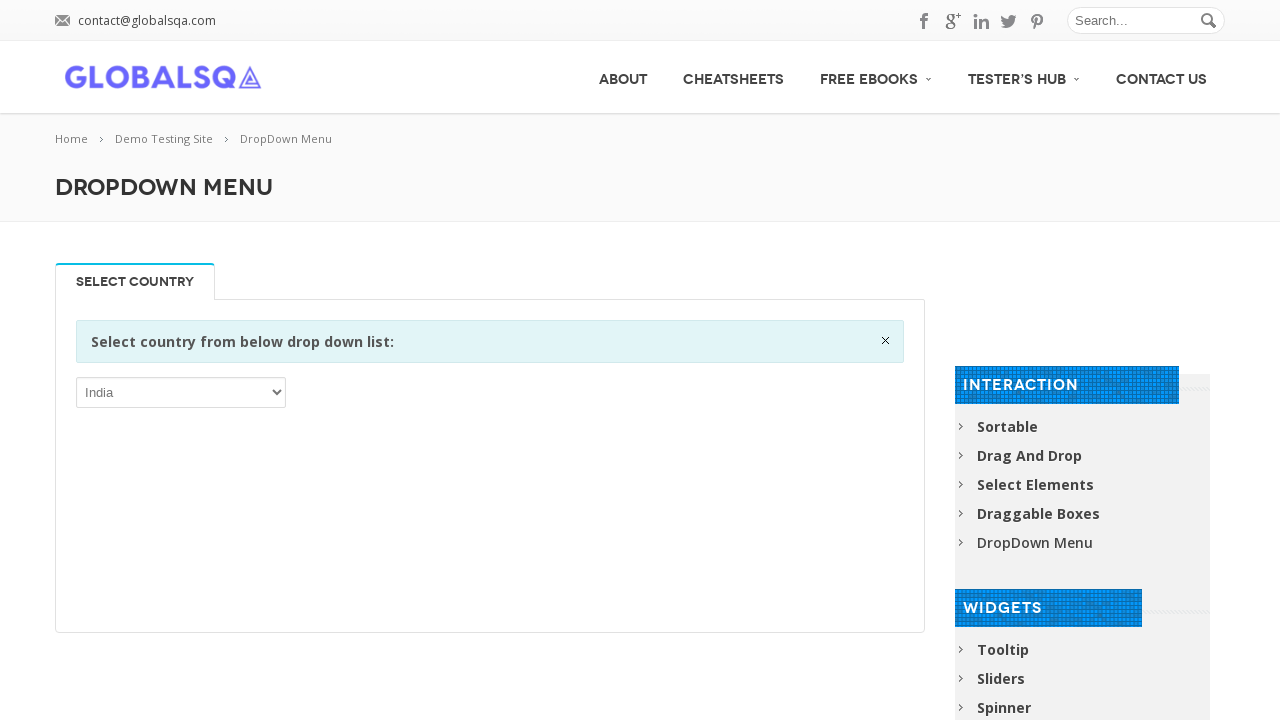

Verified dropdown option: French Polynesia
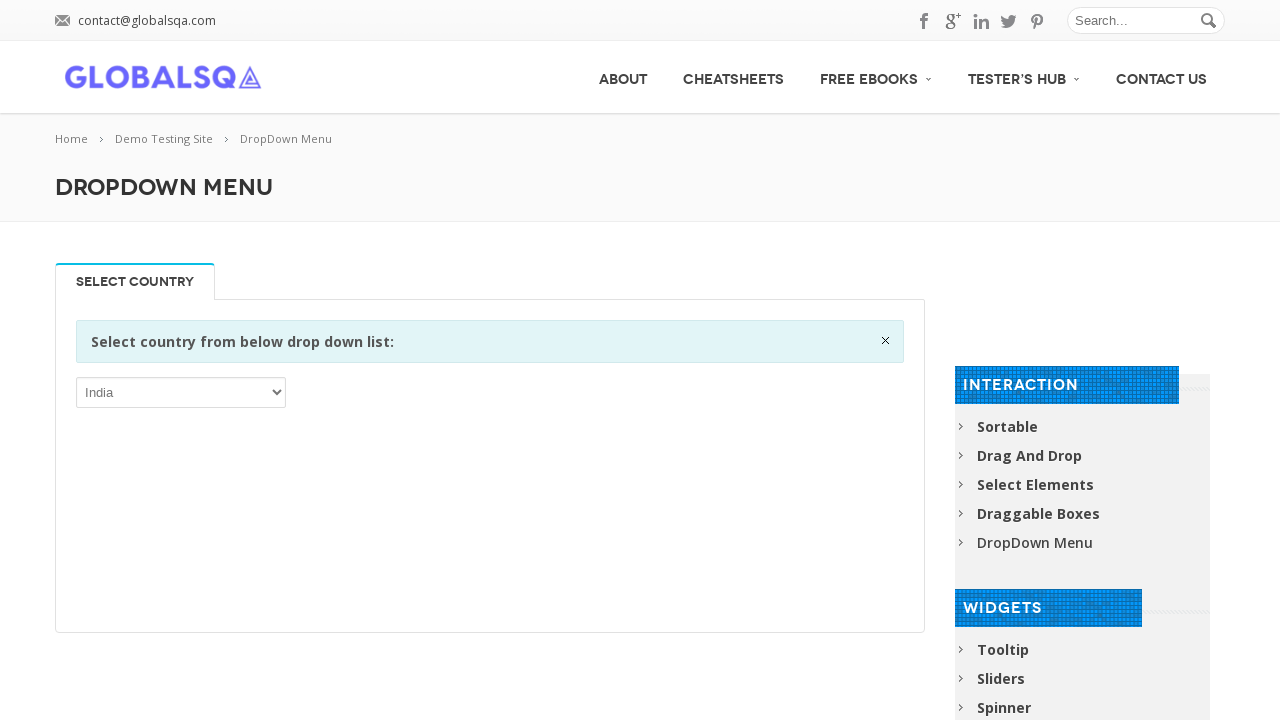

Verified dropdown option: French Southern Territories
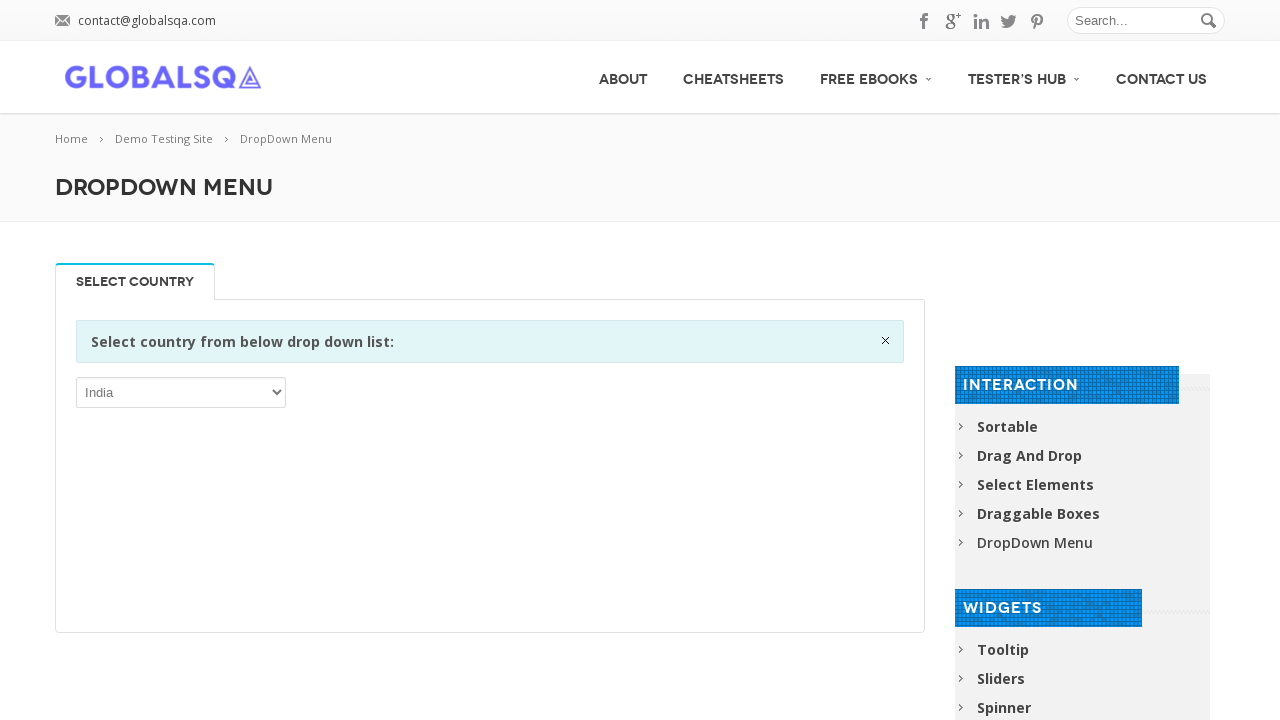

Verified dropdown option: Gabon
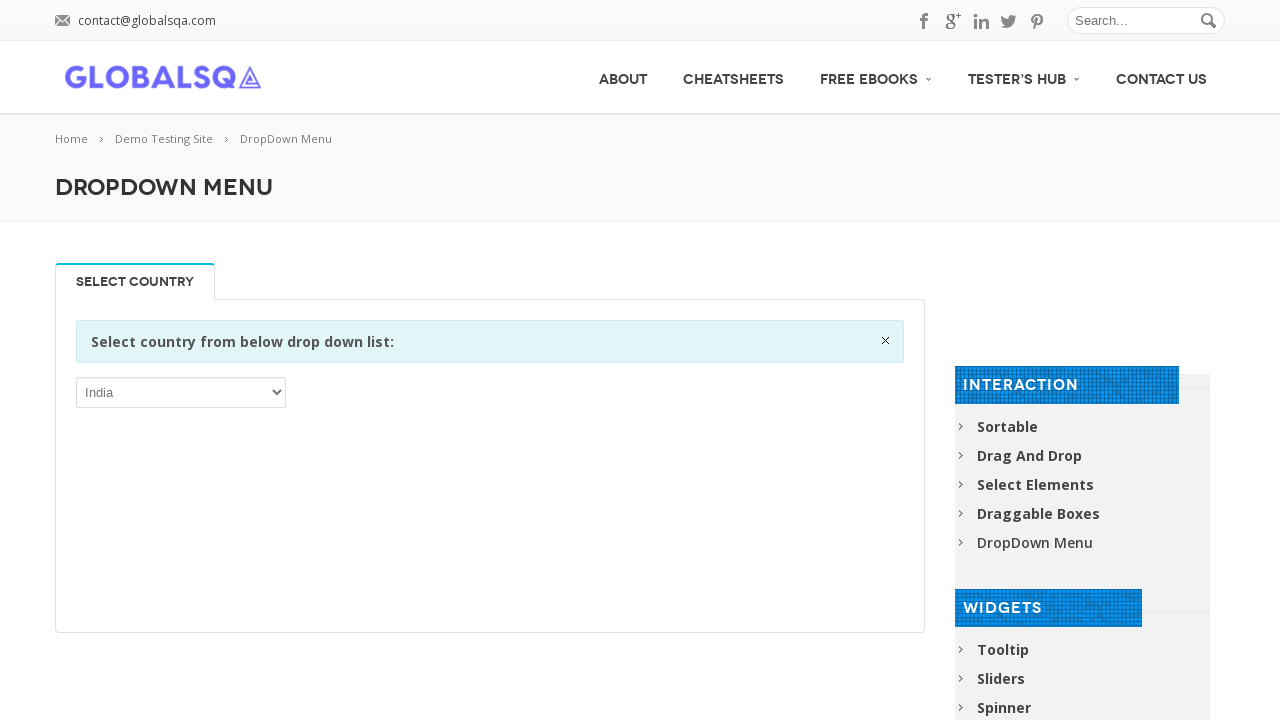

Verified dropdown option: Gambia
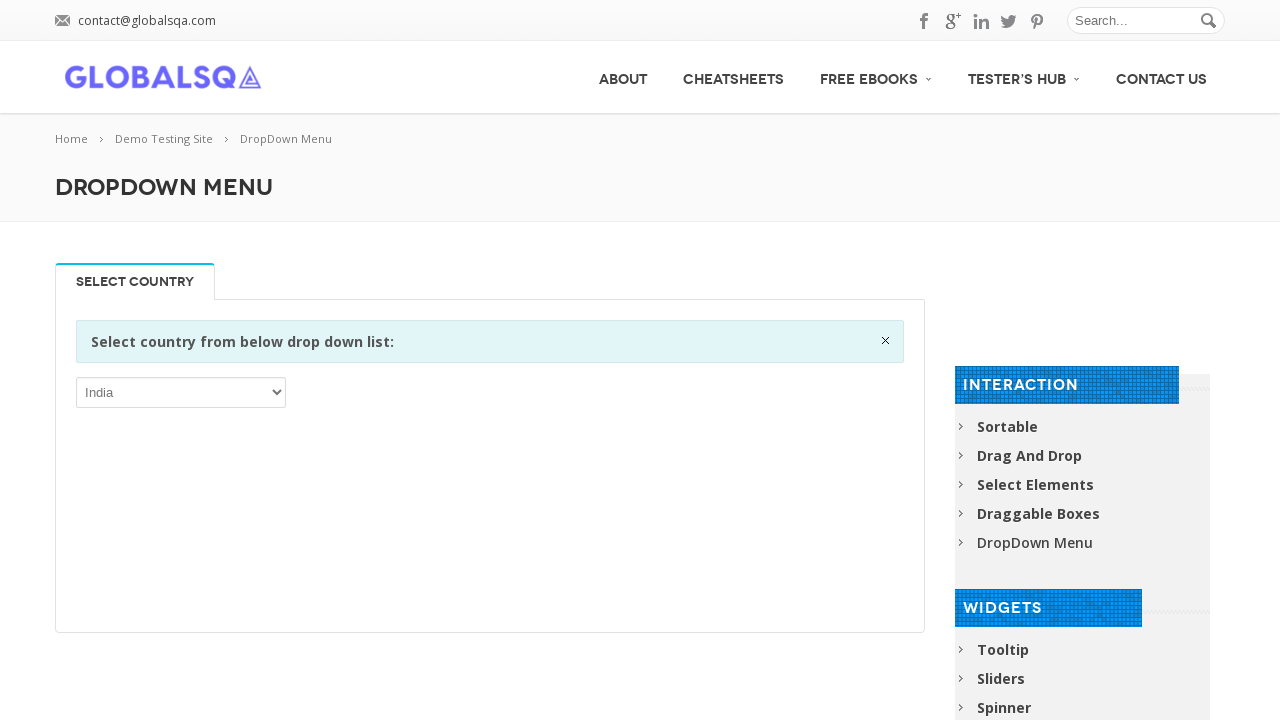

Verified dropdown option: Georgia
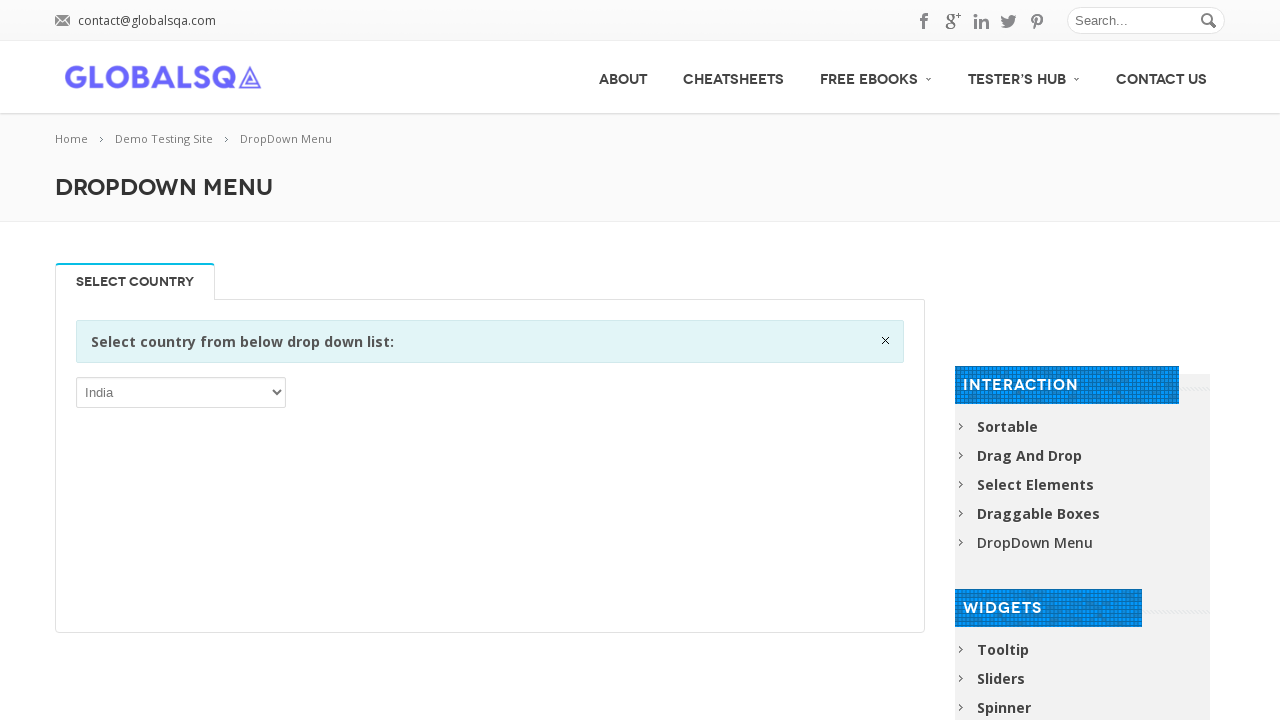

Verified dropdown option: Germany
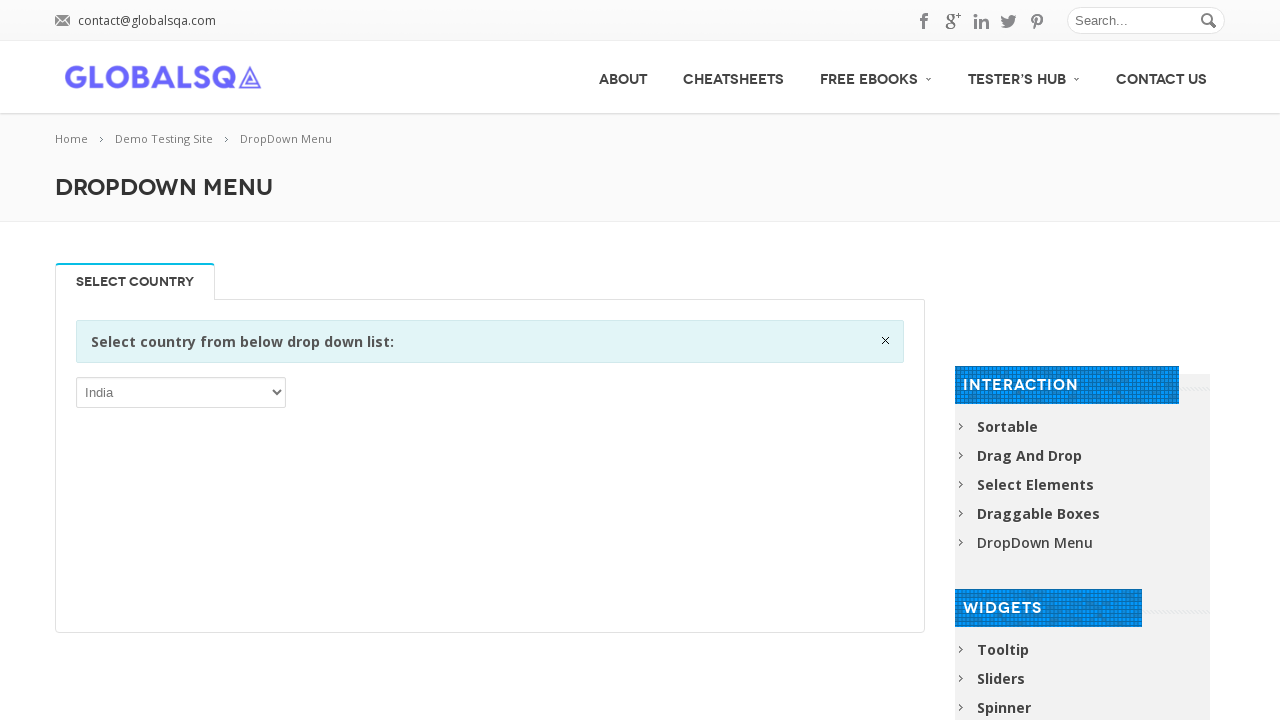

Verified dropdown option: Ghana
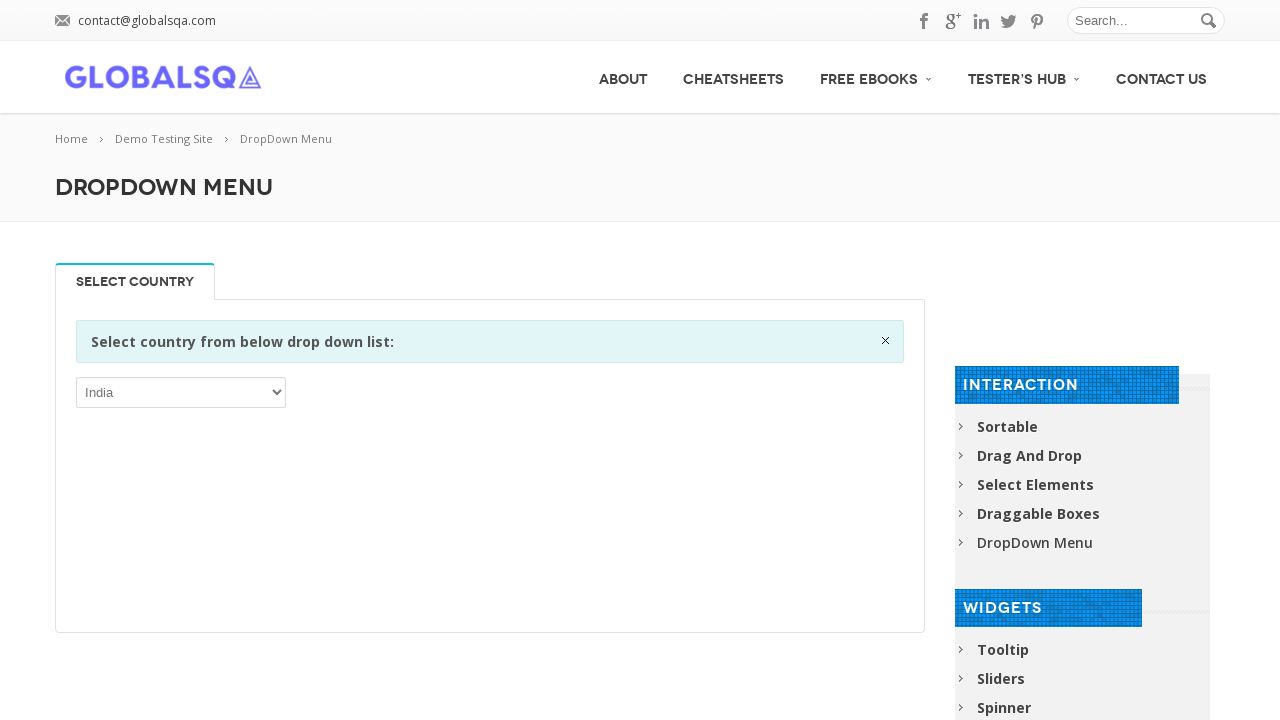

Verified dropdown option: Gibraltar
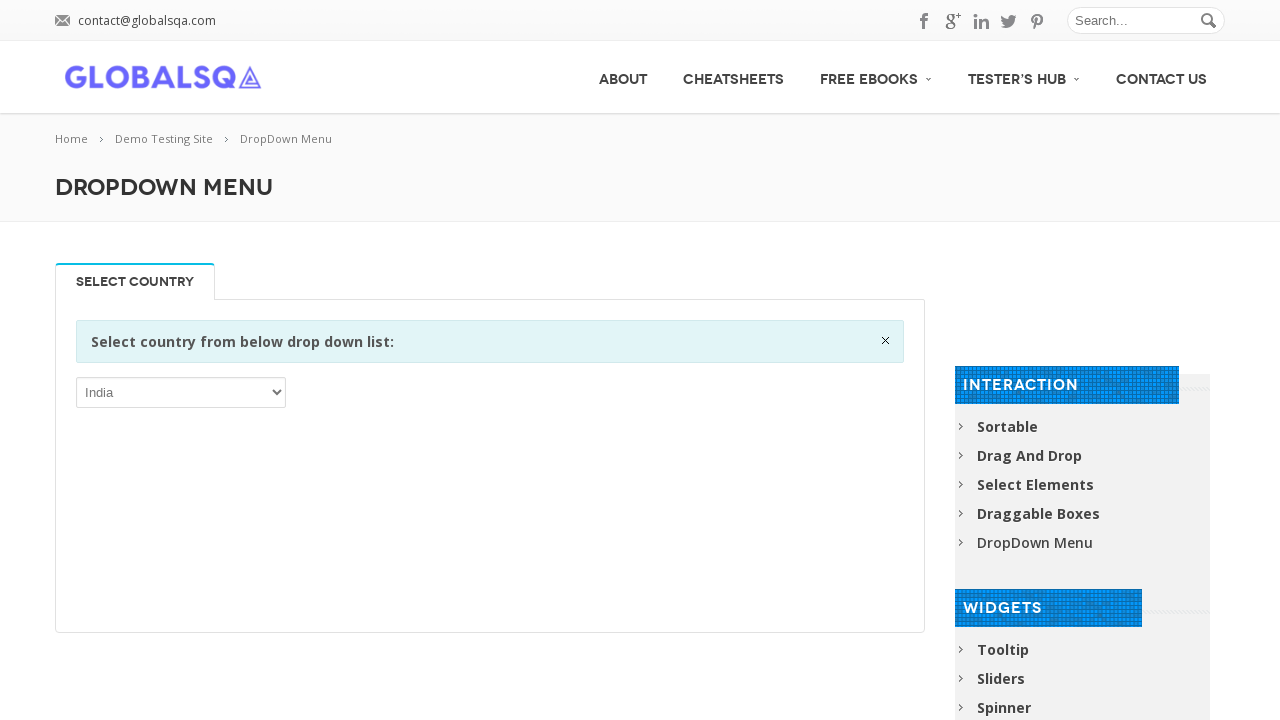

Verified dropdown option: Greece
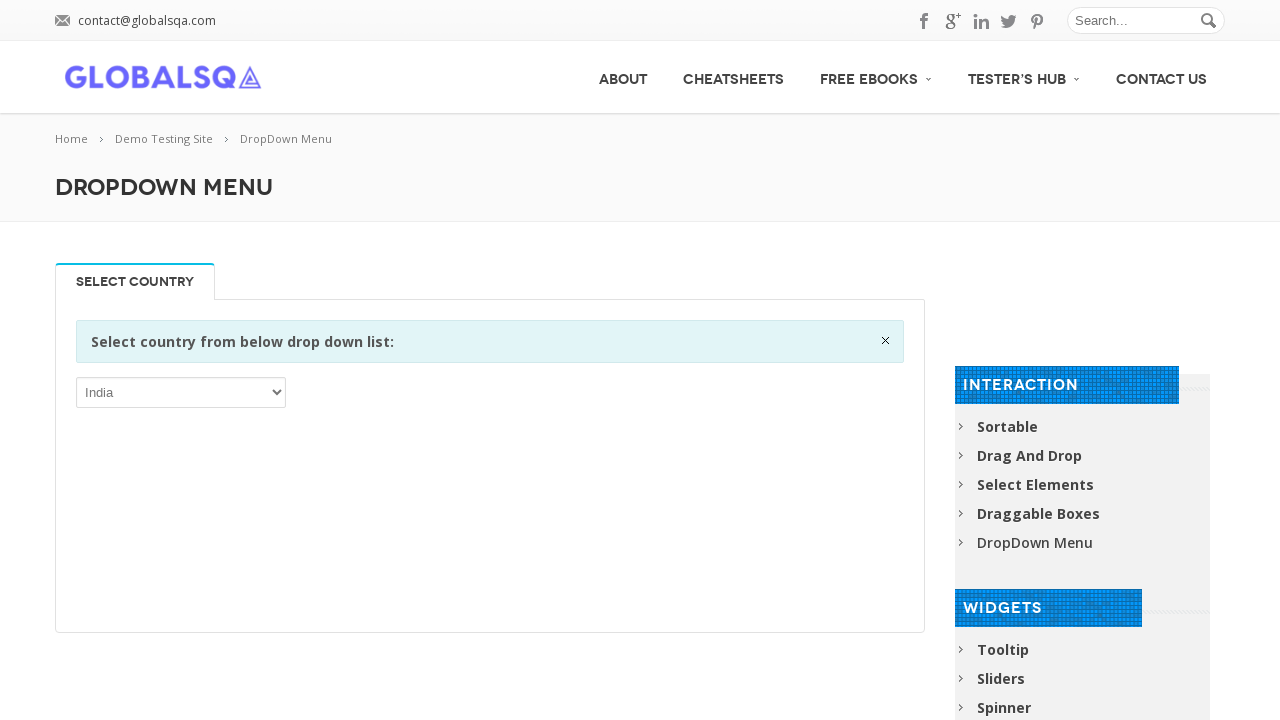

Verified dropdown option: Greenland
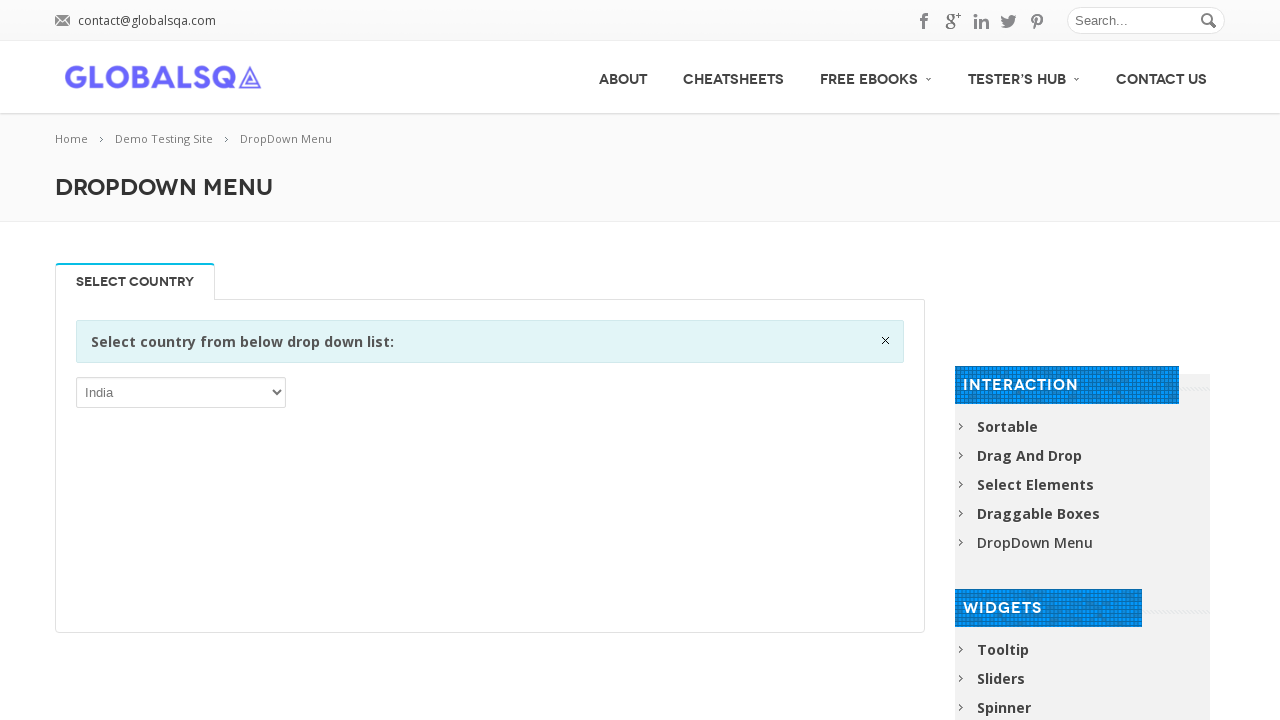

Verified dropdown option: Grenada
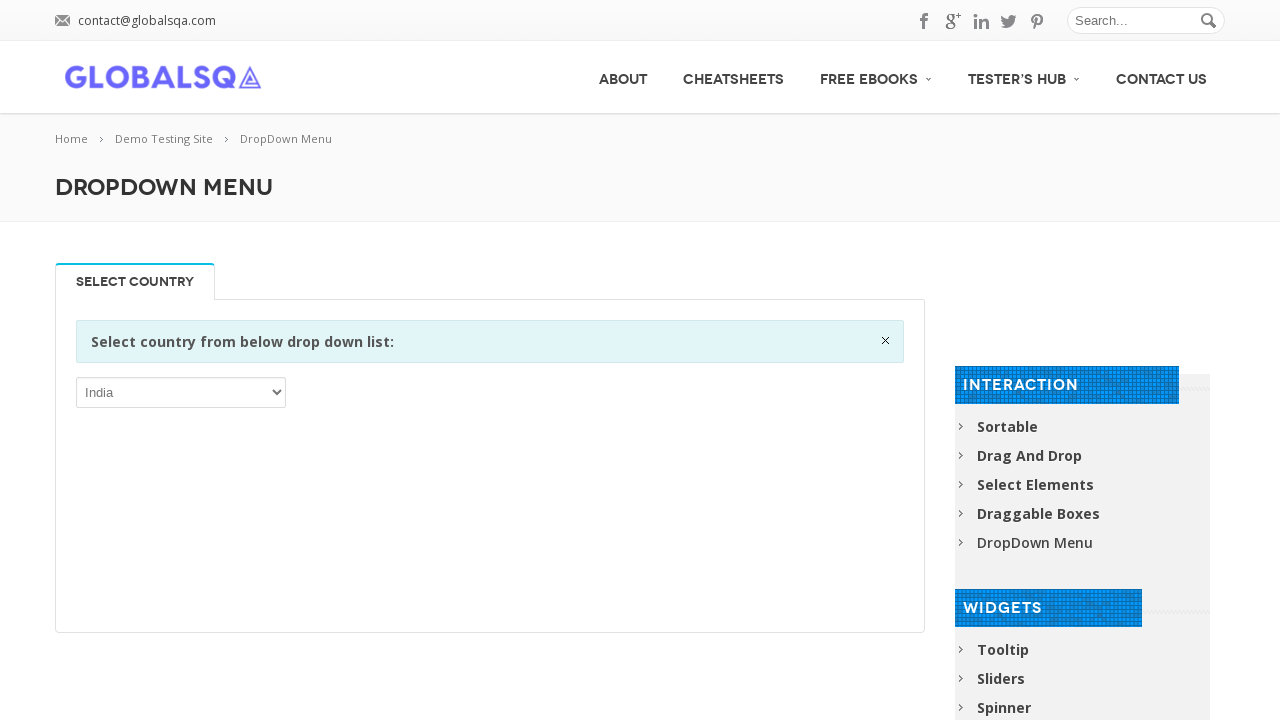

Verified dropdown option: Guadeloupe
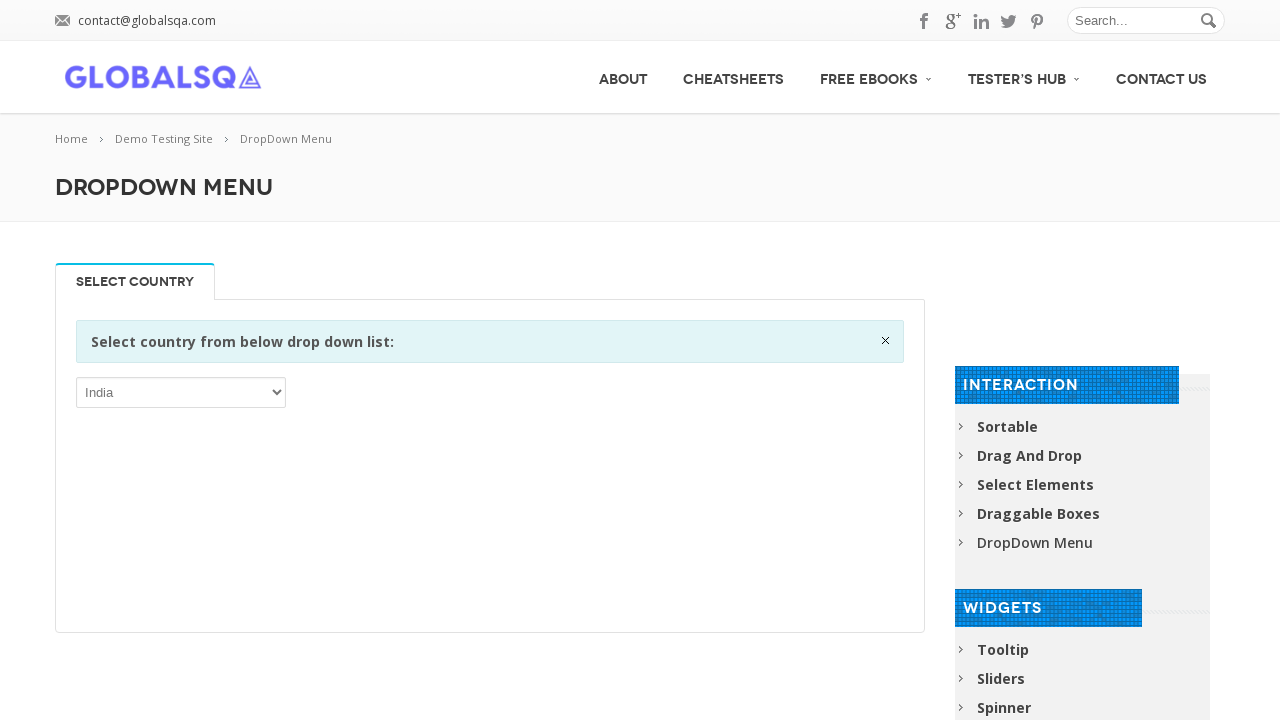

Verified dropdown option: Guam
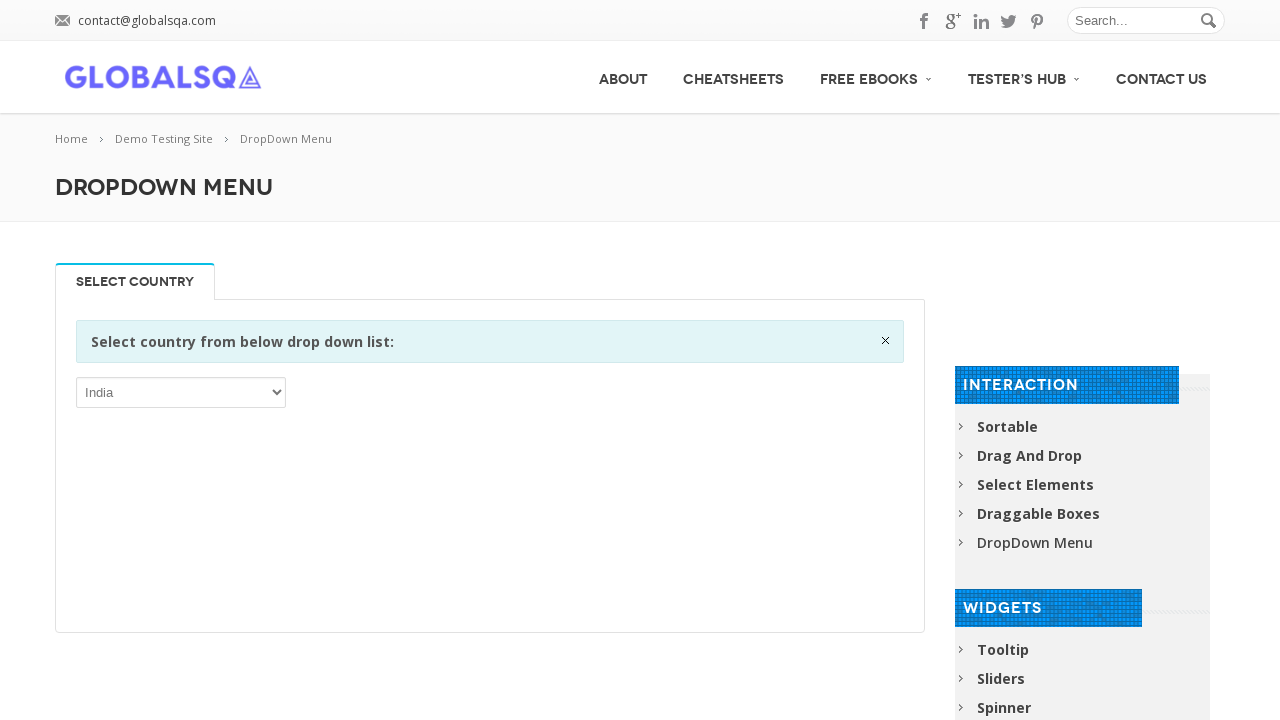

Verified dropdown option: Guatemala
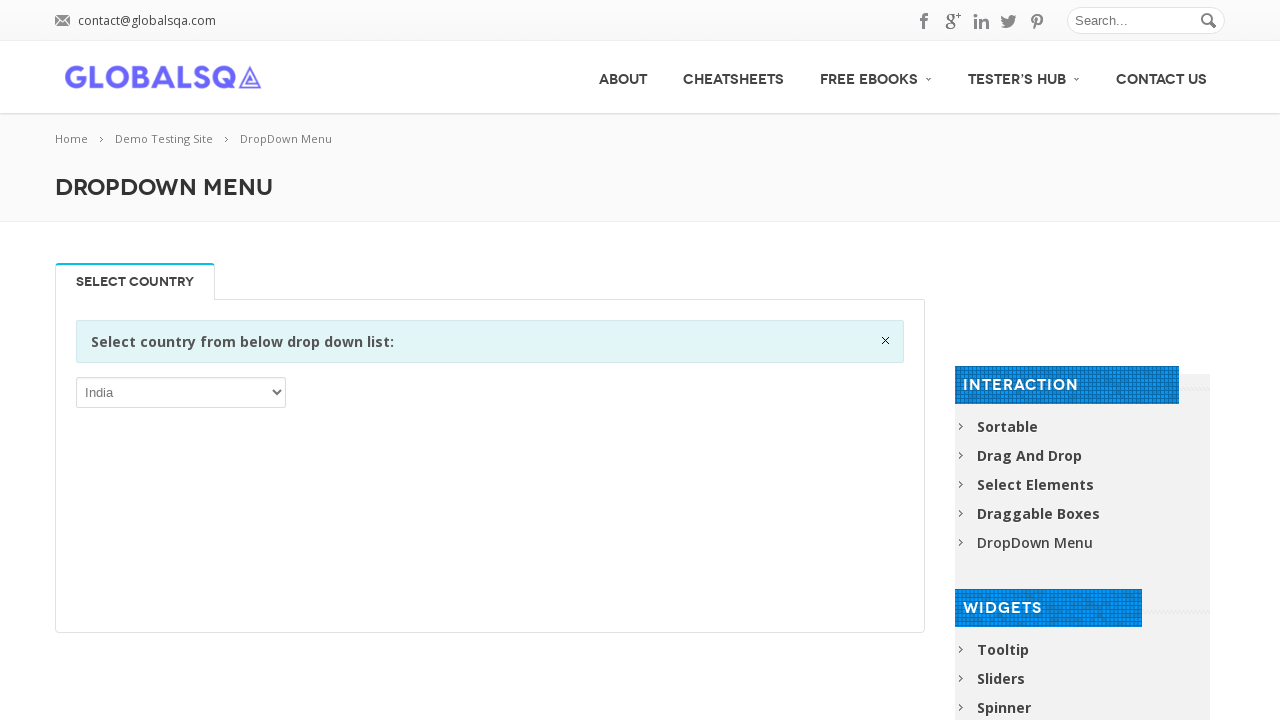

Verified dropdown option: Guernsey
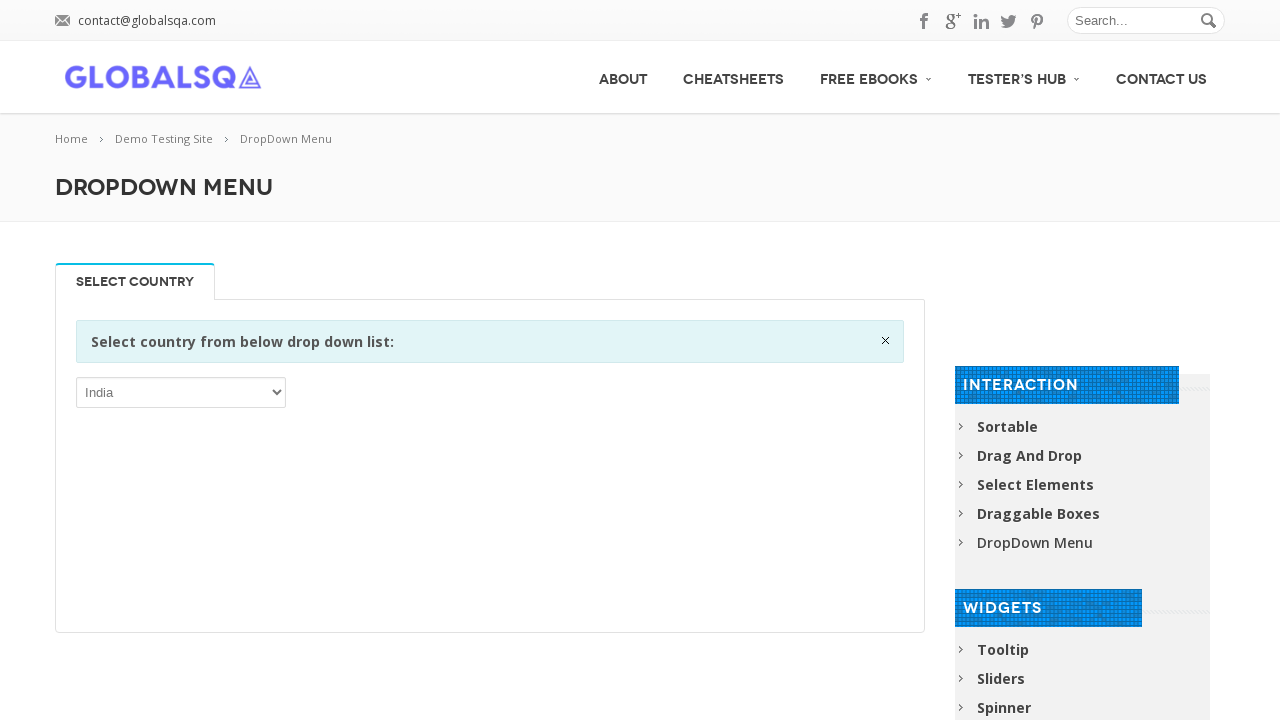

Verified dropdown option: Guinea
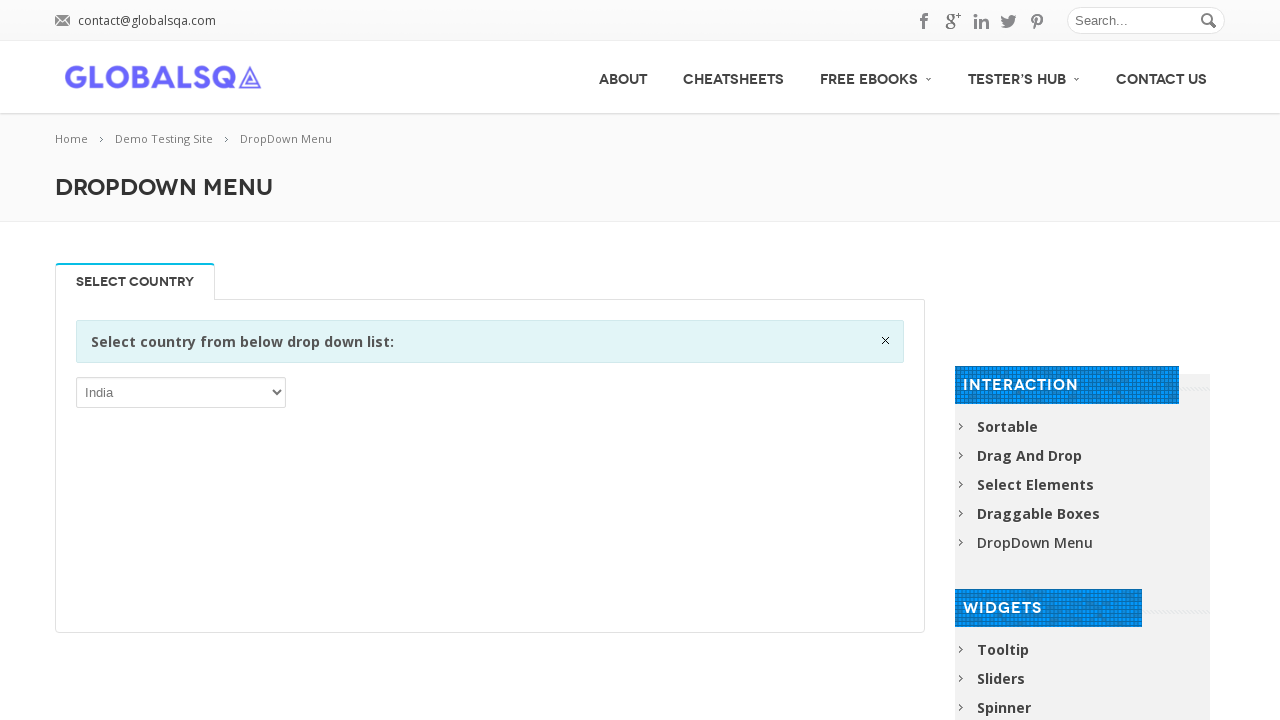

Verified dropdown option: Guinea-Bissau
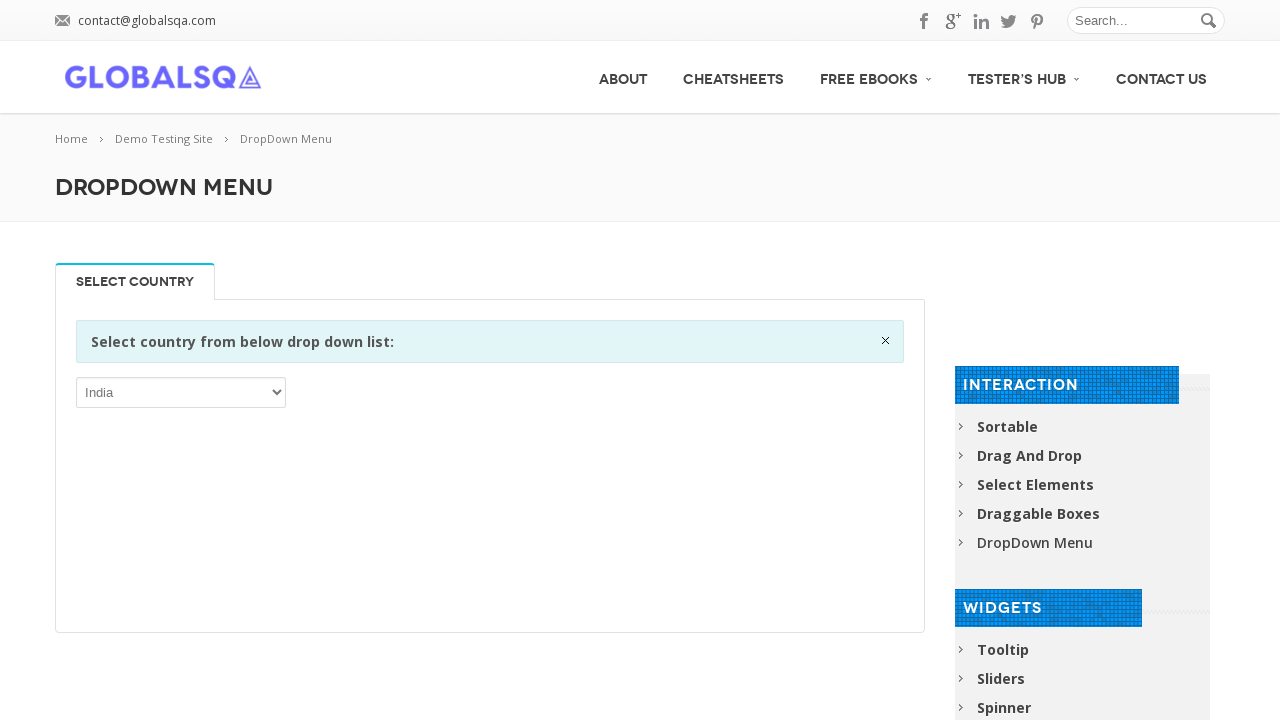

Verified dropdown option: Guyana
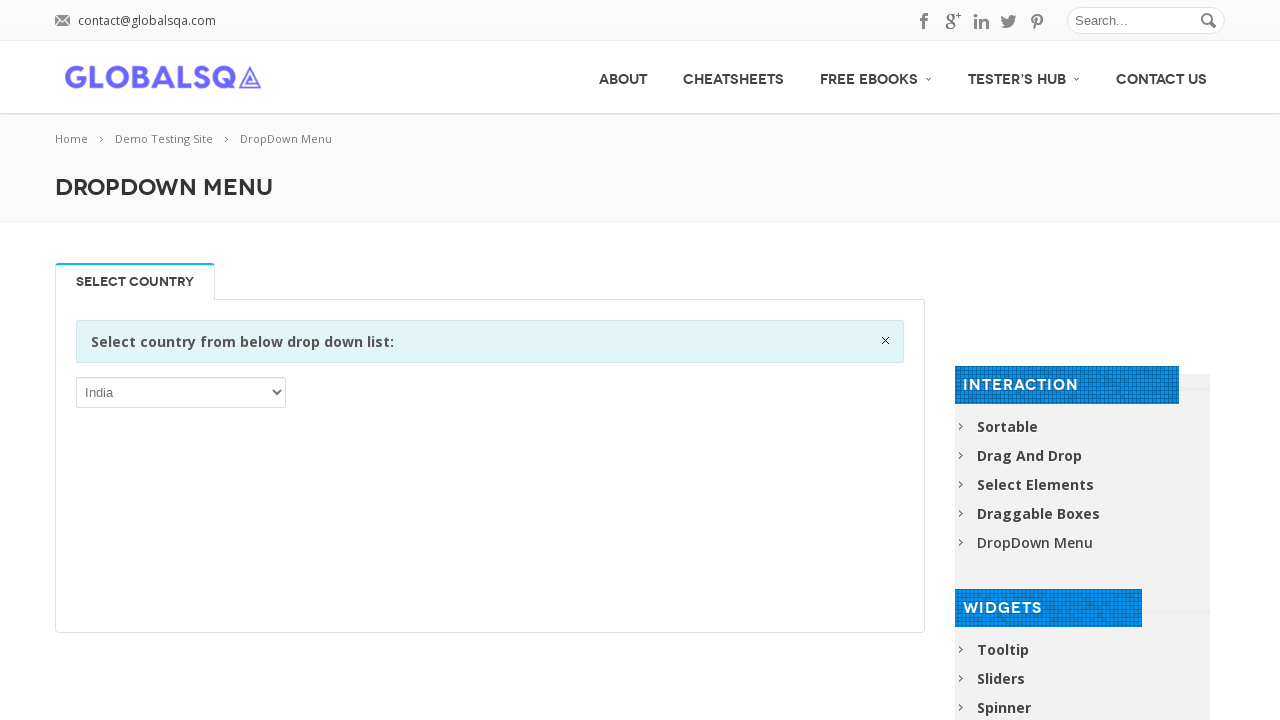

Verified dropdown option: Haiti
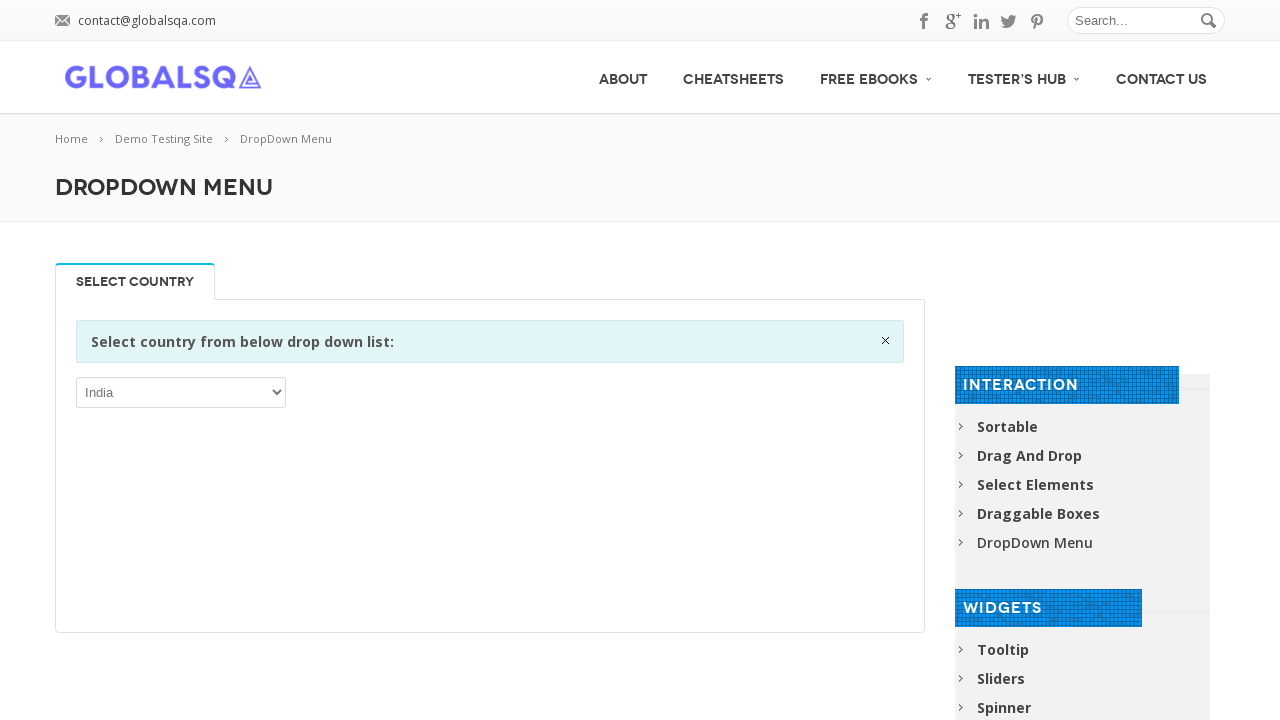

Verified dropdown option: Heard Island and McDonald Islands
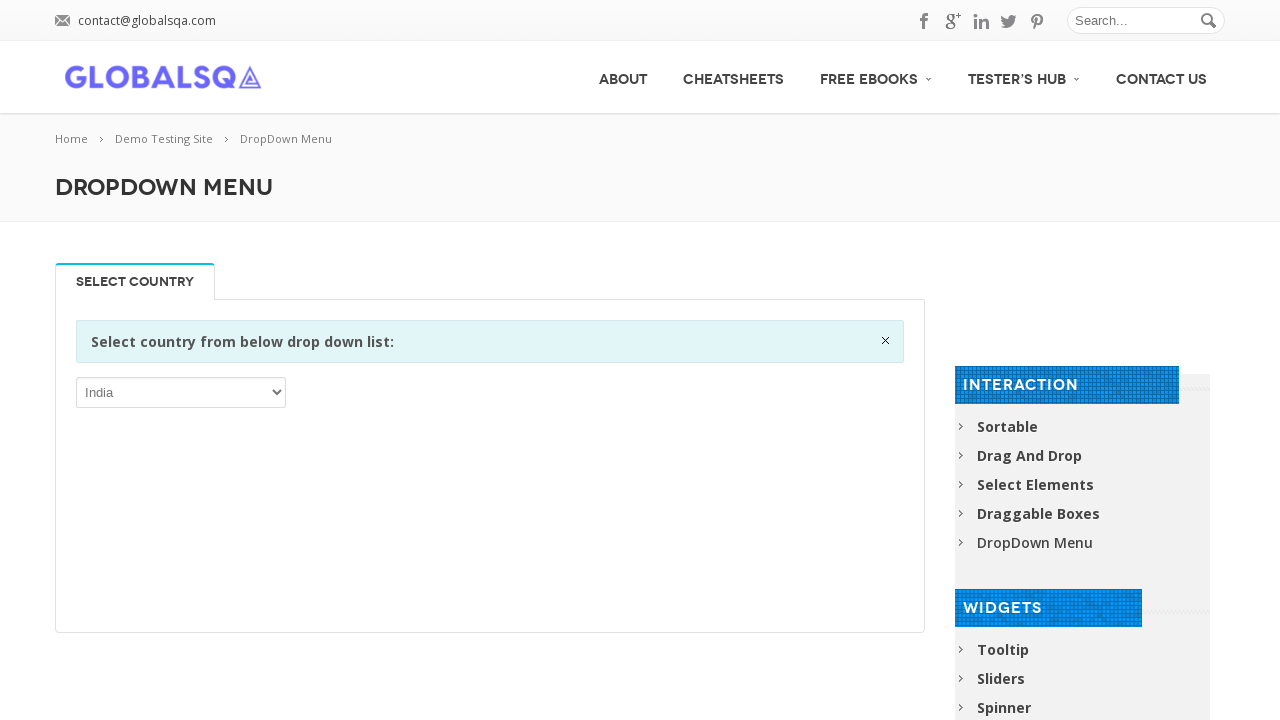

Verified dropdown option: Holy See (Vatican City State)
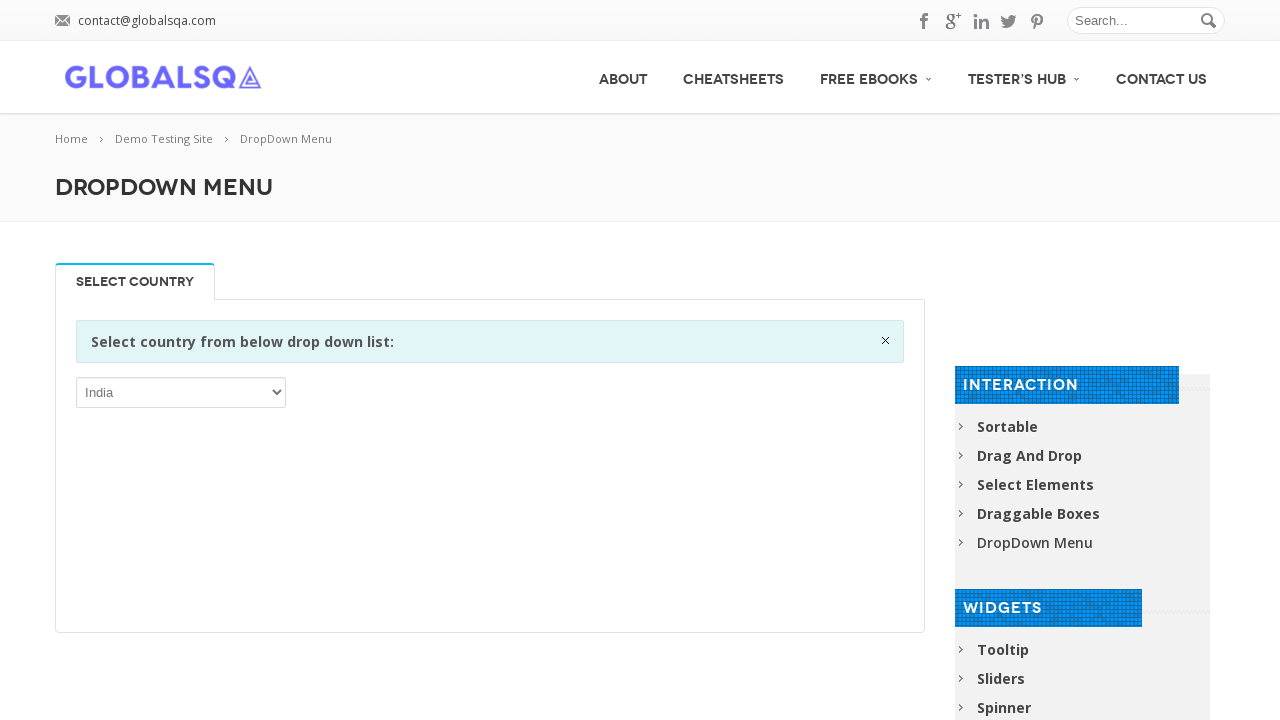

Verified dropdown option: Honduras
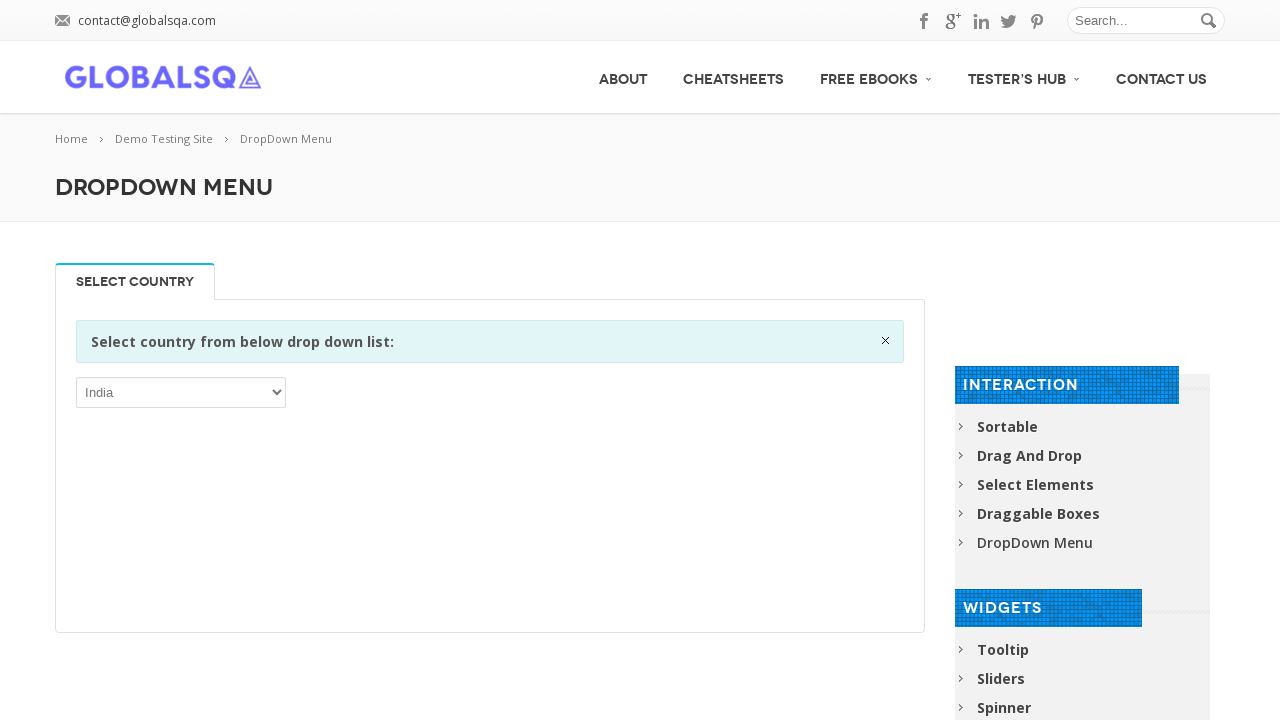

Verified dropdown option: Hong Kong
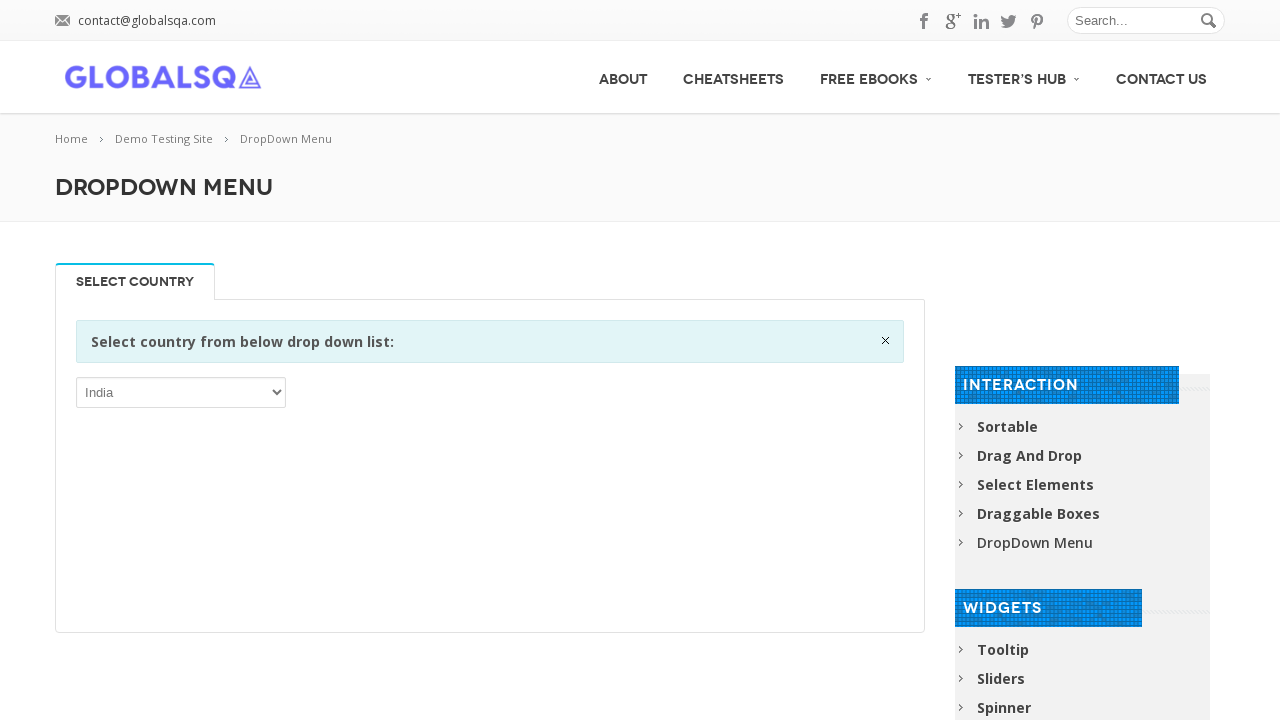

Verified dropdown option: Hungary
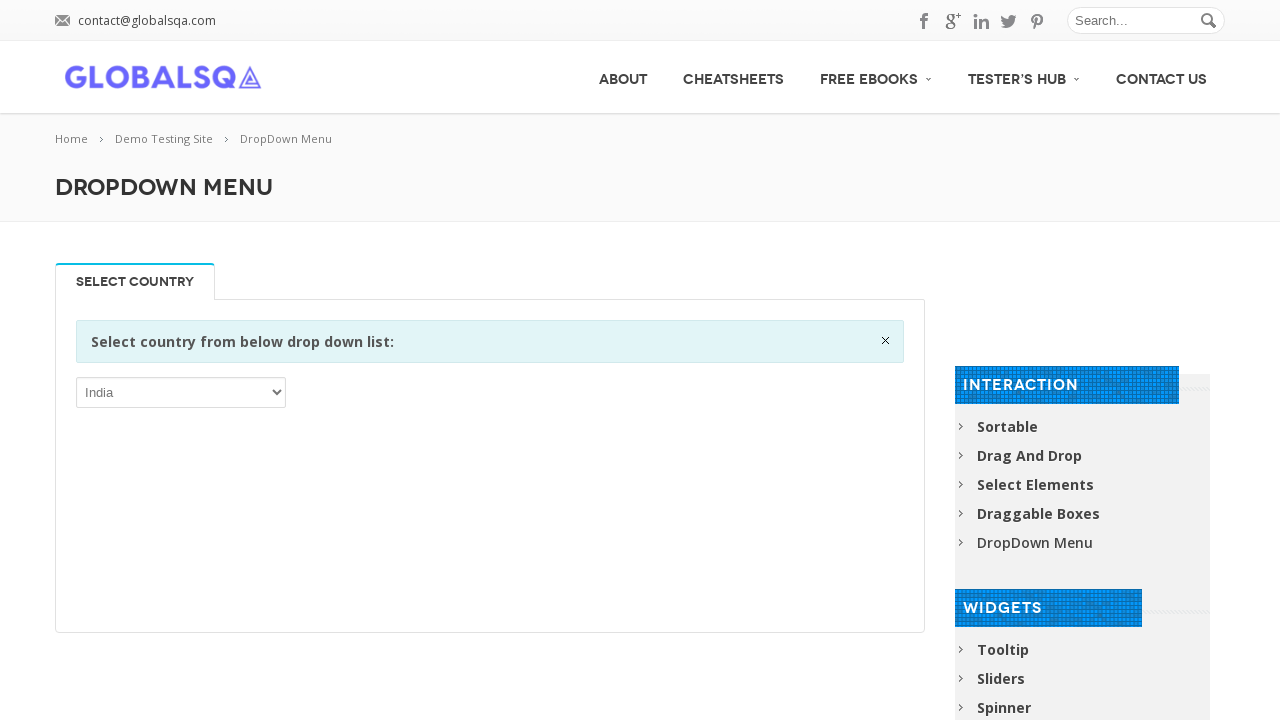

Verified dropdown option: Iceland
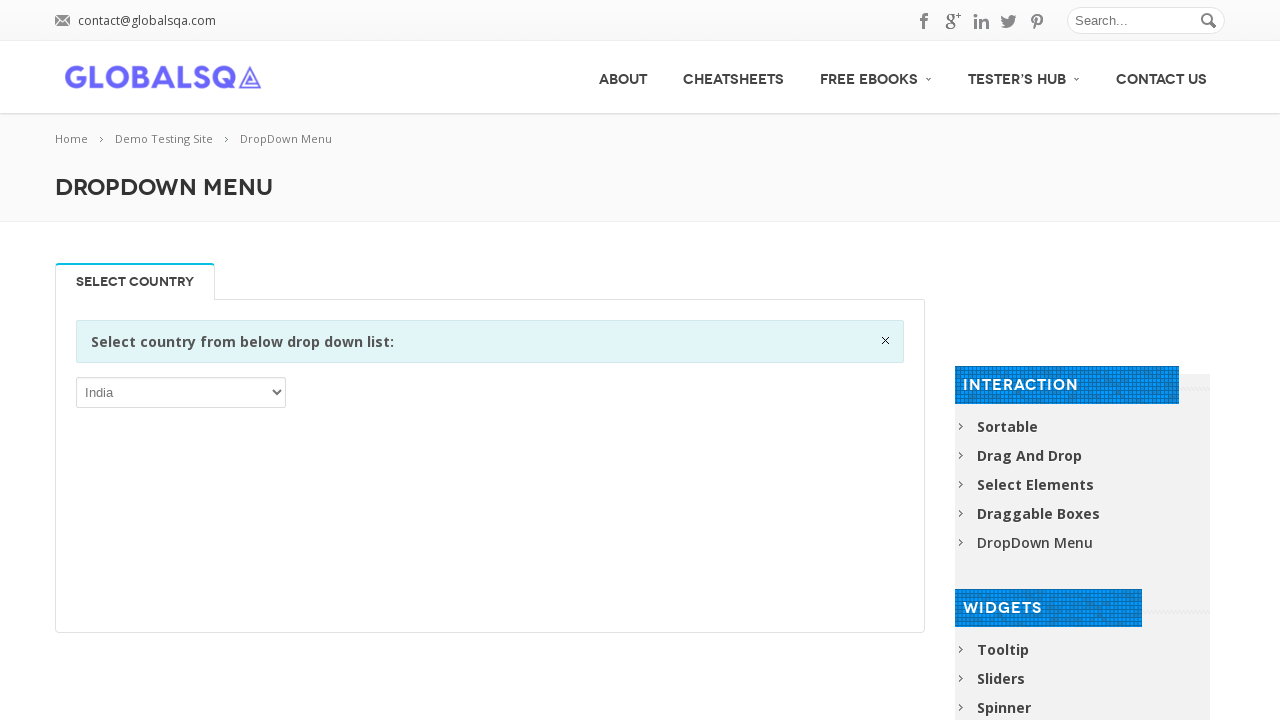

Verified dropdown option: India
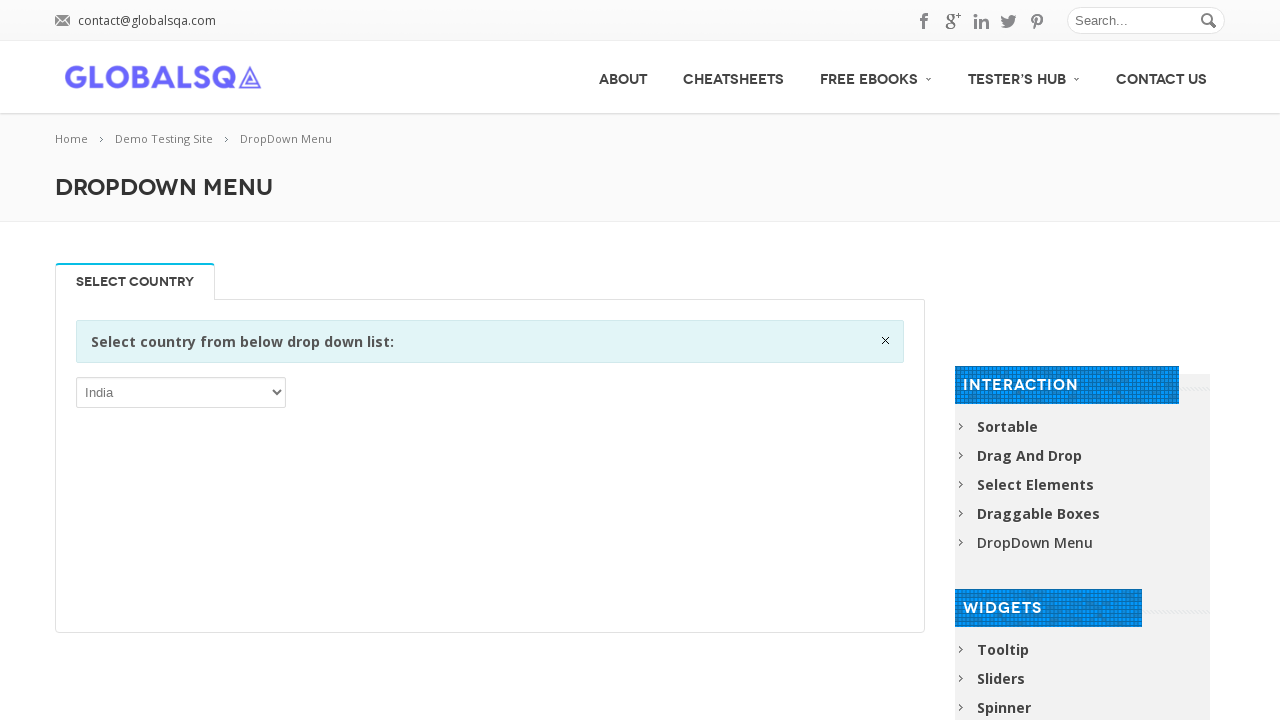

Verified dropdown option: Indonesia
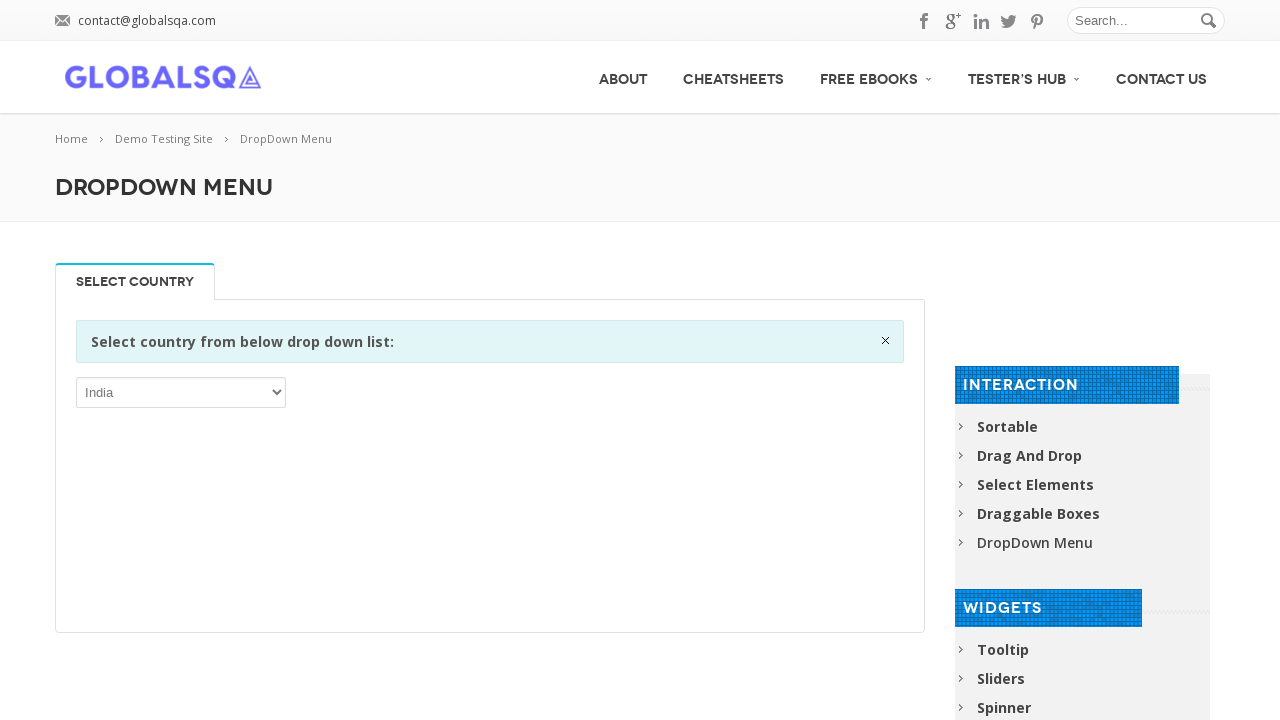

Verified dropdown option: Iran, Islamic Republic of
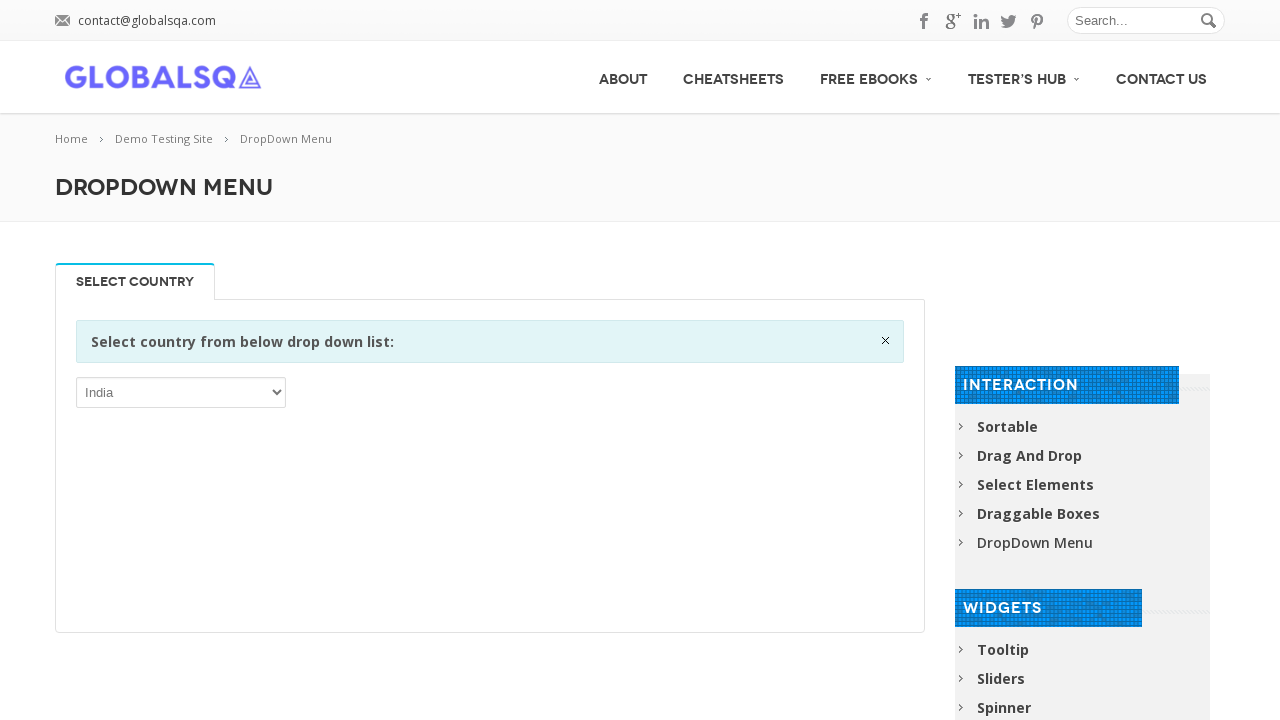

Verified dropdown option: Iraq
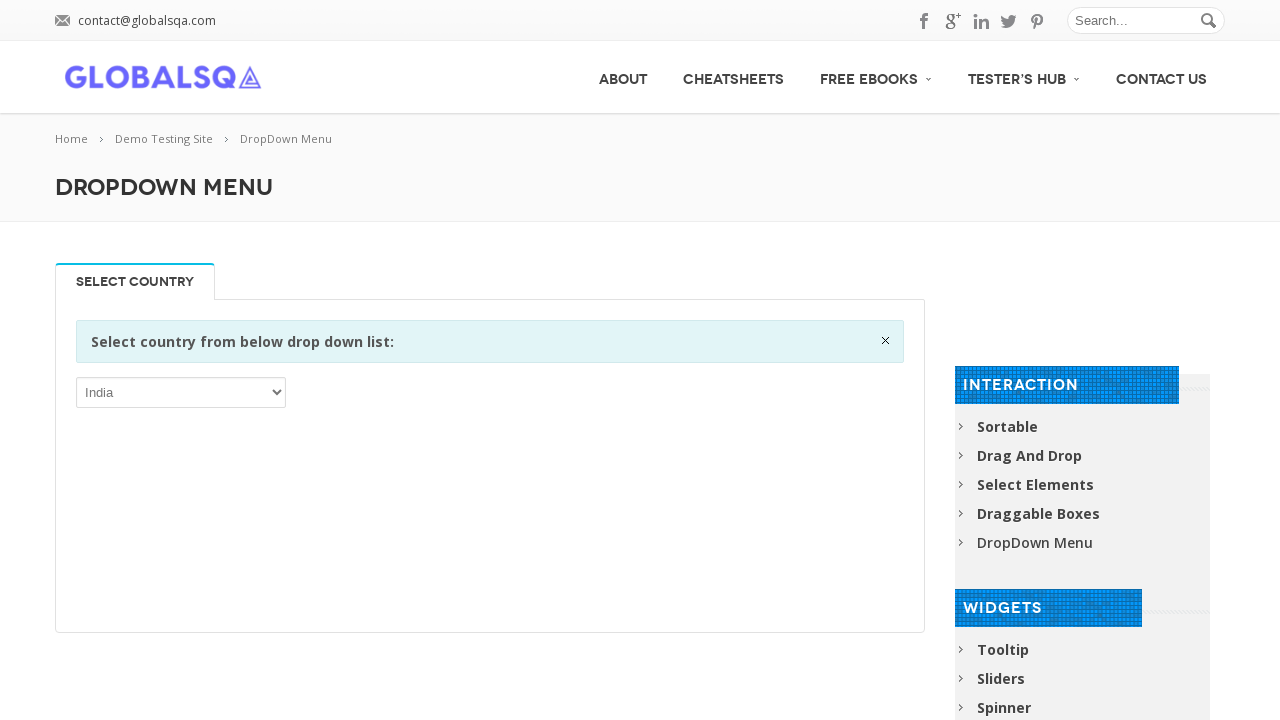

Verified dropdown option: Ireland
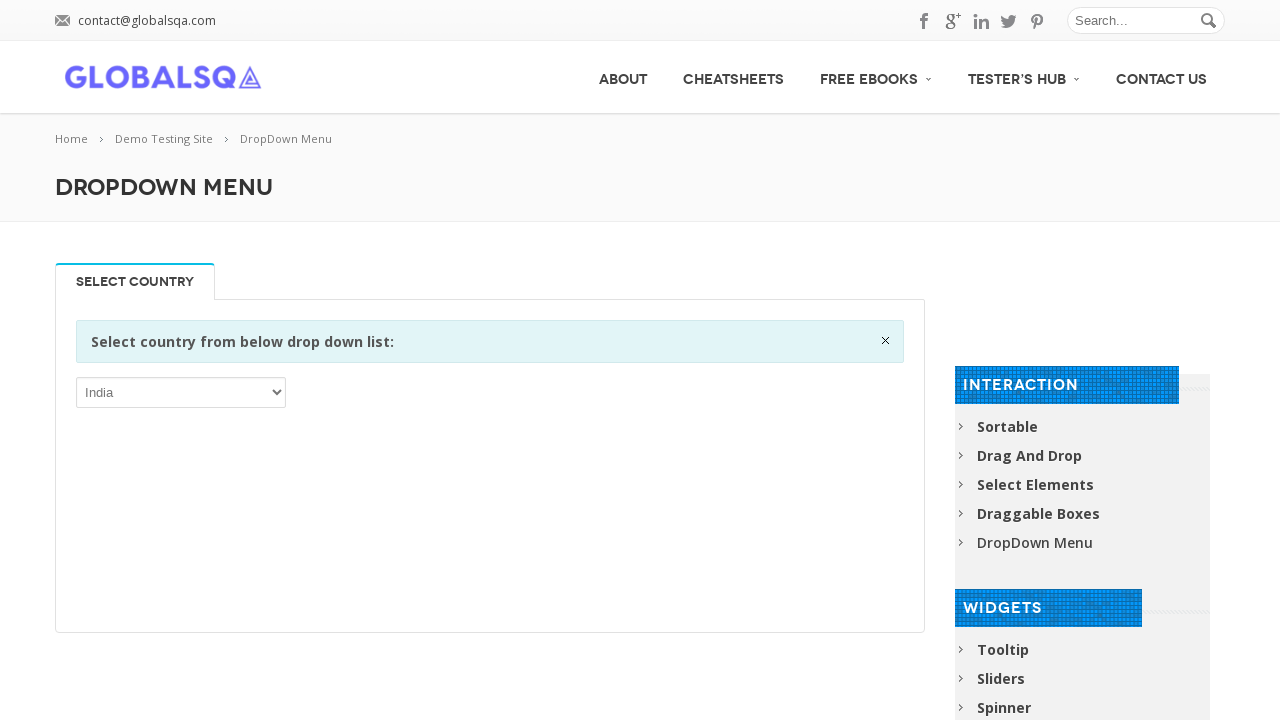

Verified dropdown option: Isle of Man
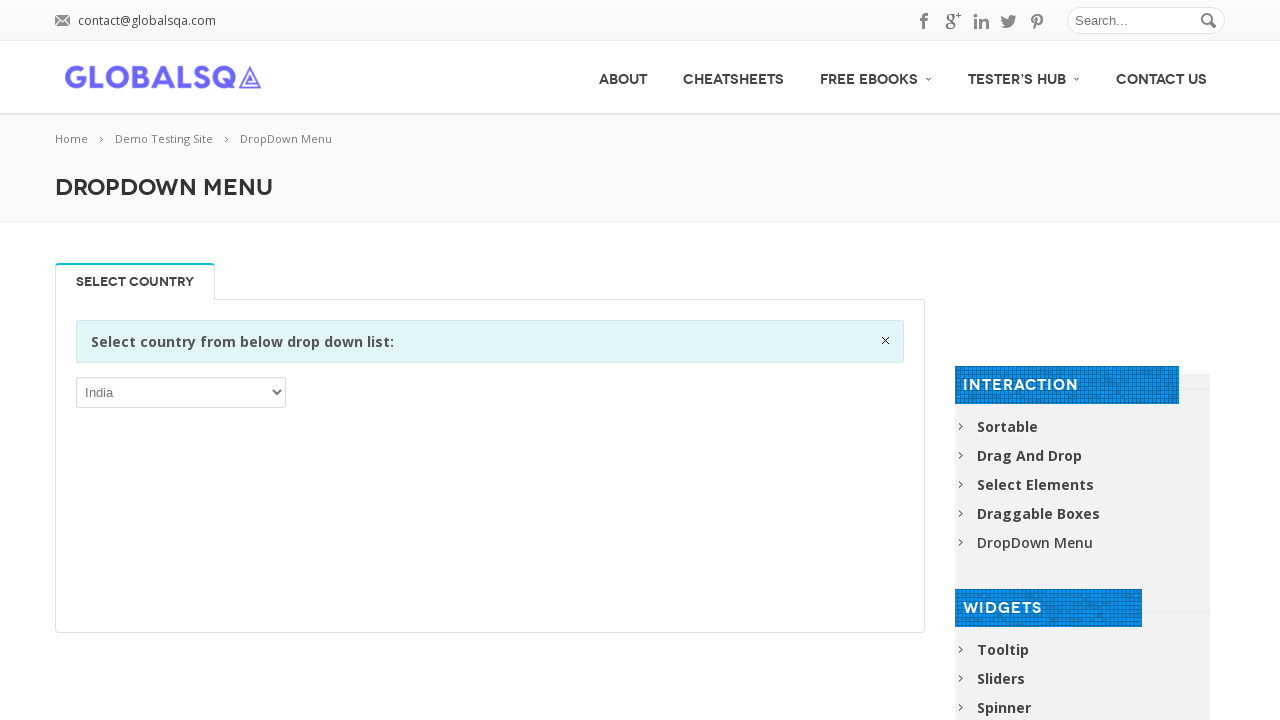

Verified dropdown option: Israel
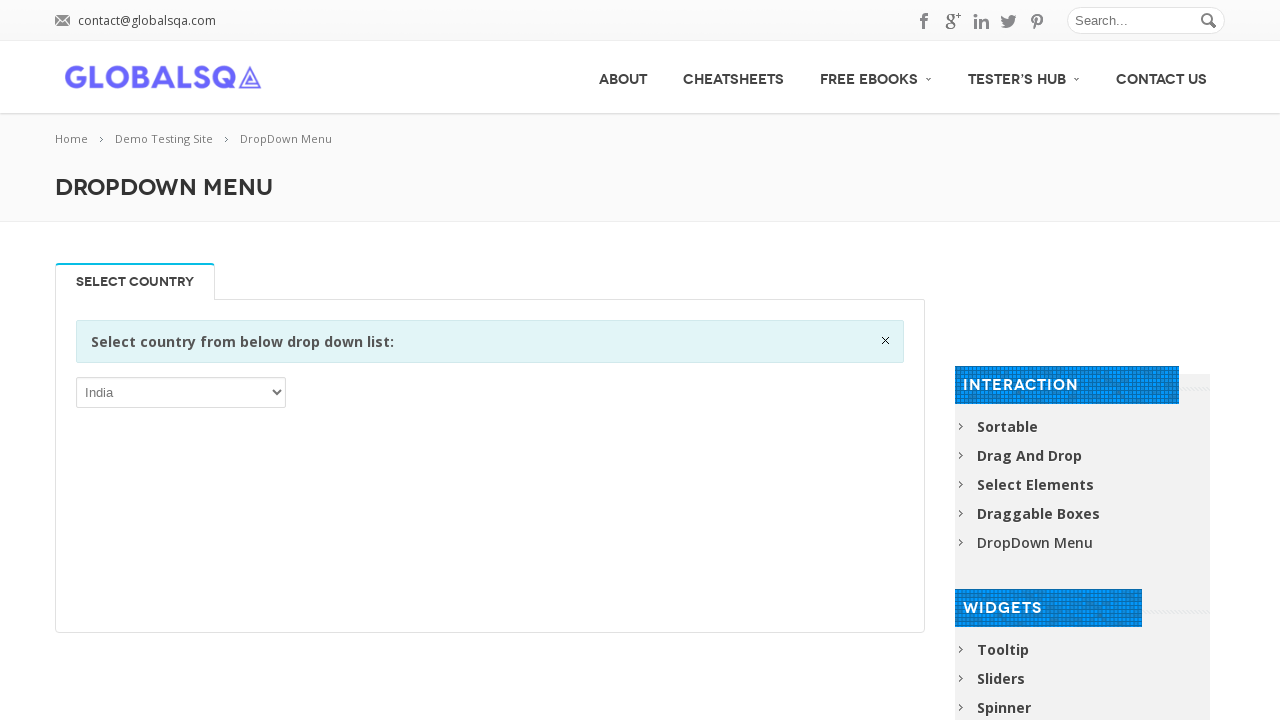

Verified dropdown option: Italy
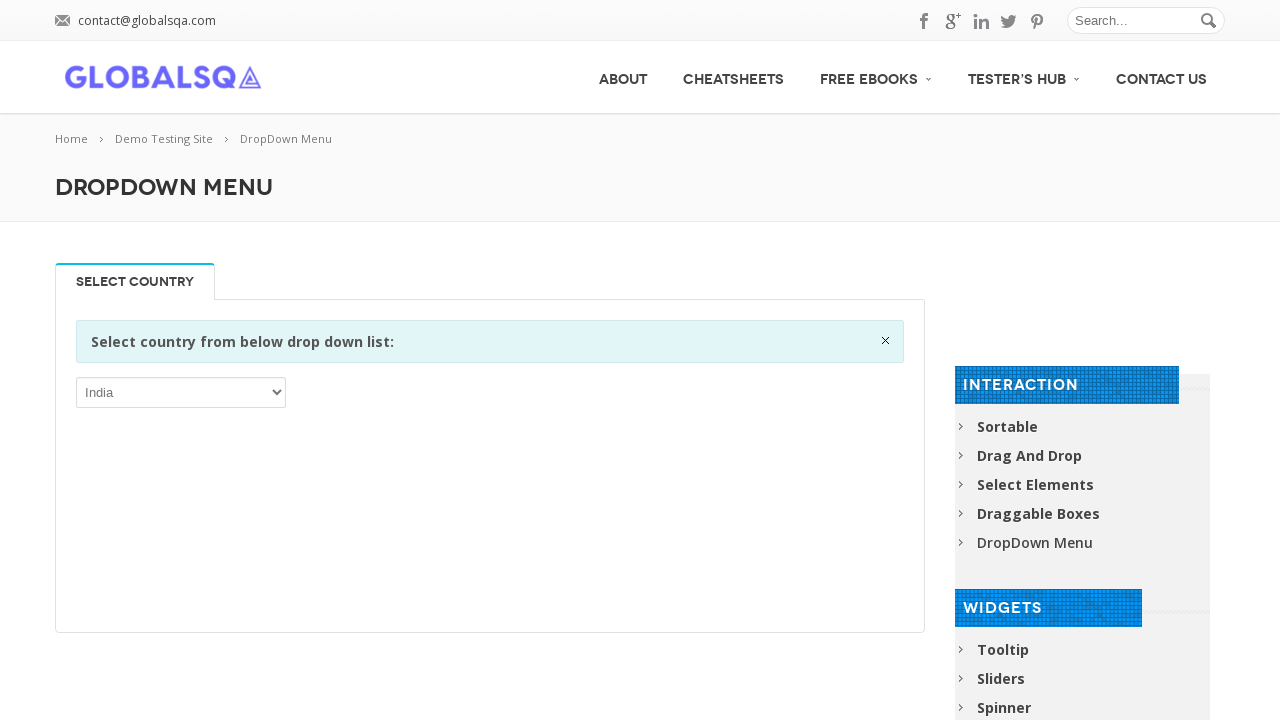

Verified dropdown option: Jamaica
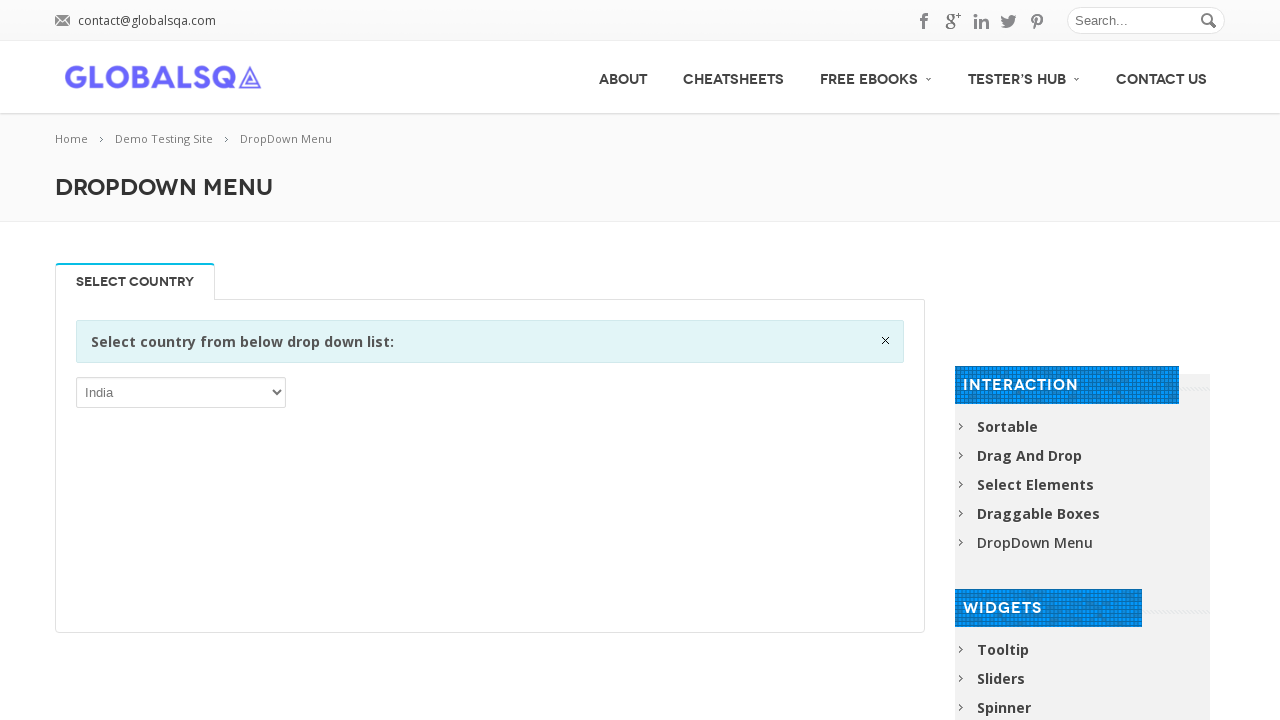

Verified dropdown option: Japan
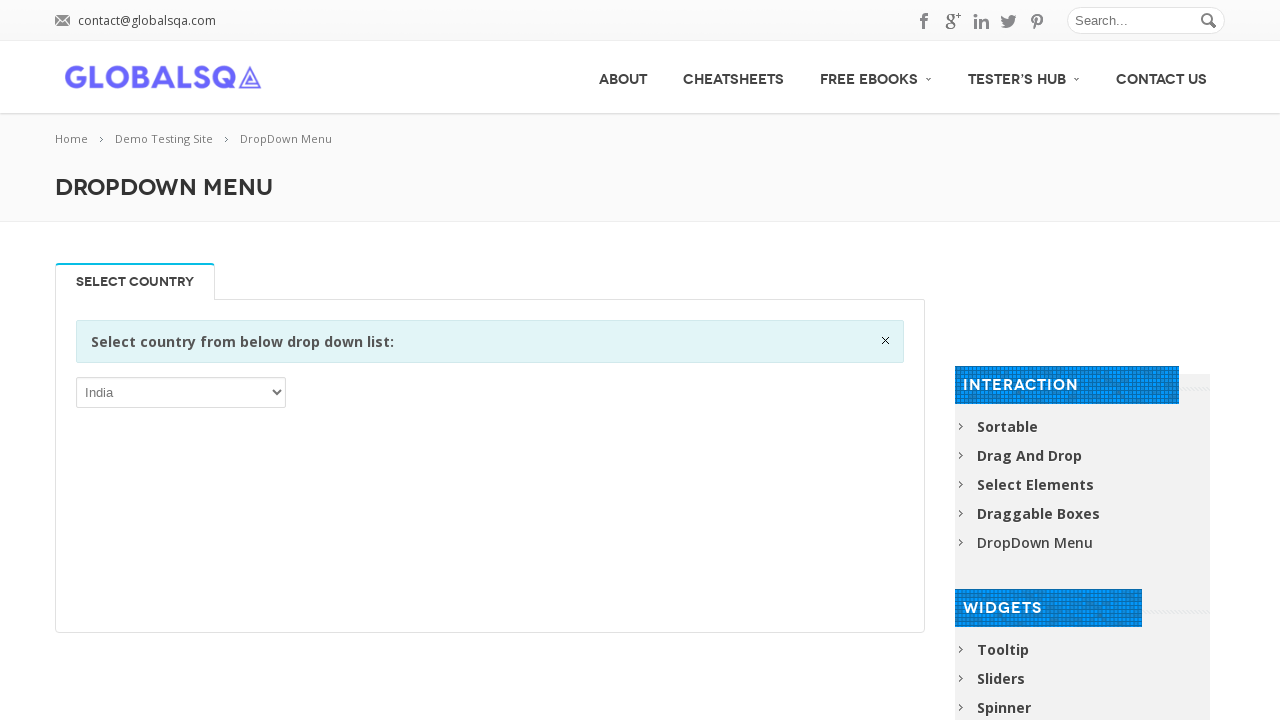

Verified dropdown option: Jersey
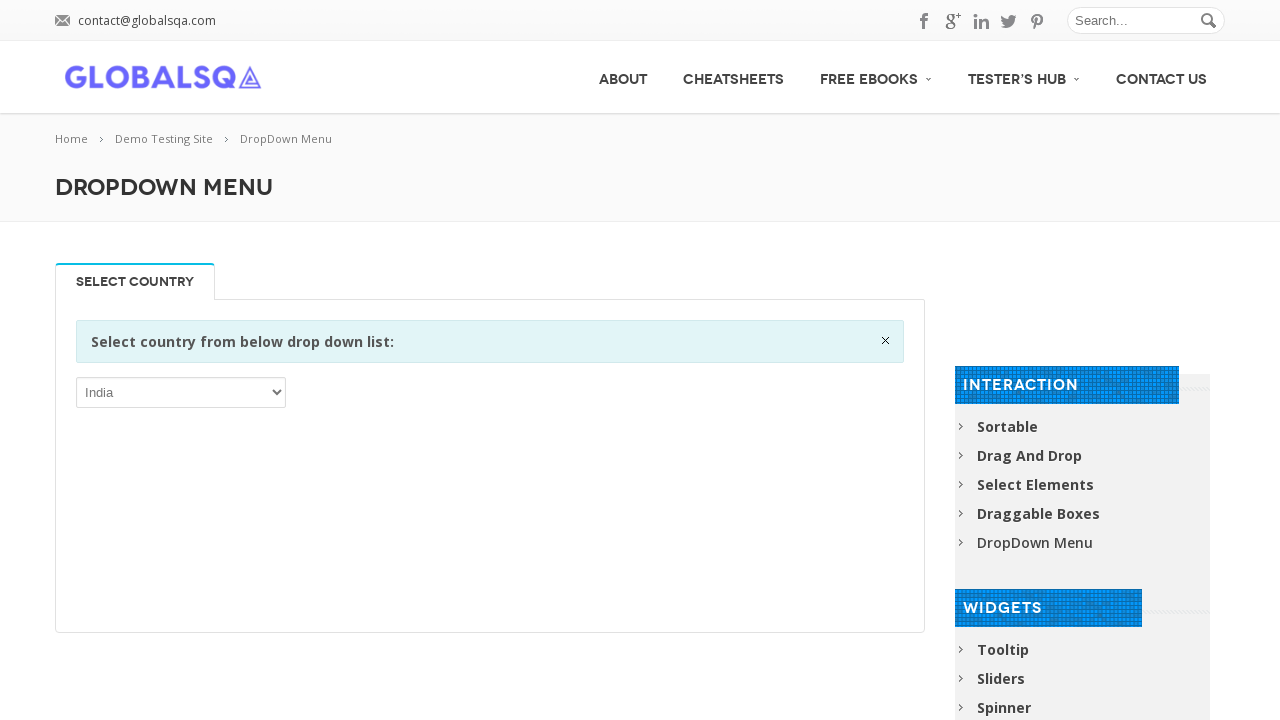

Verified dropdown option: Jordan
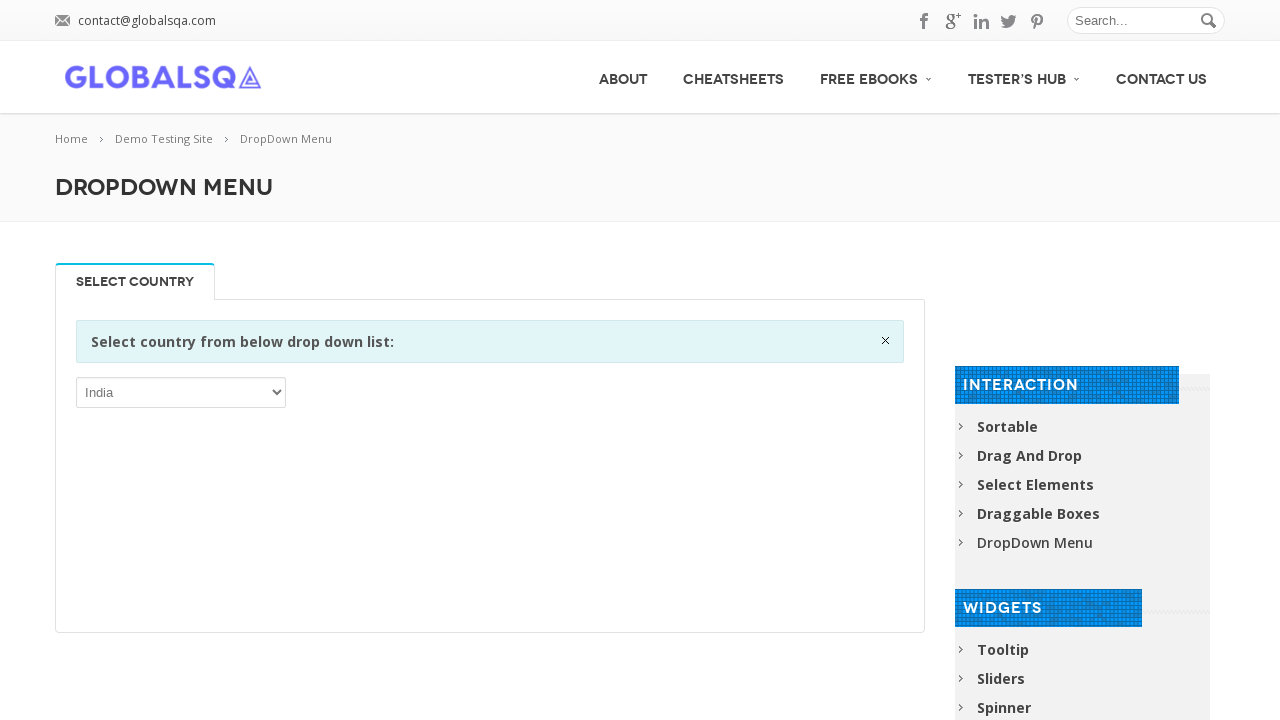

Verified dropdown option: Kazakhstan
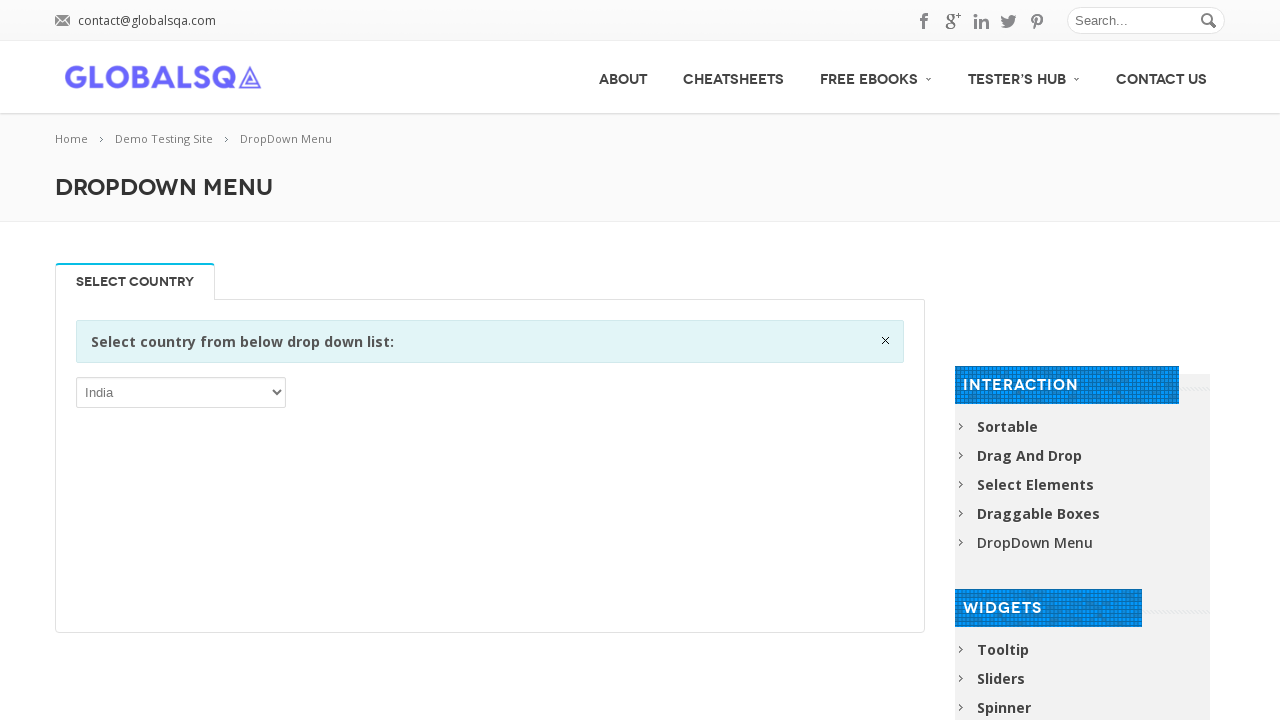

Verified dropdown option: Kenya
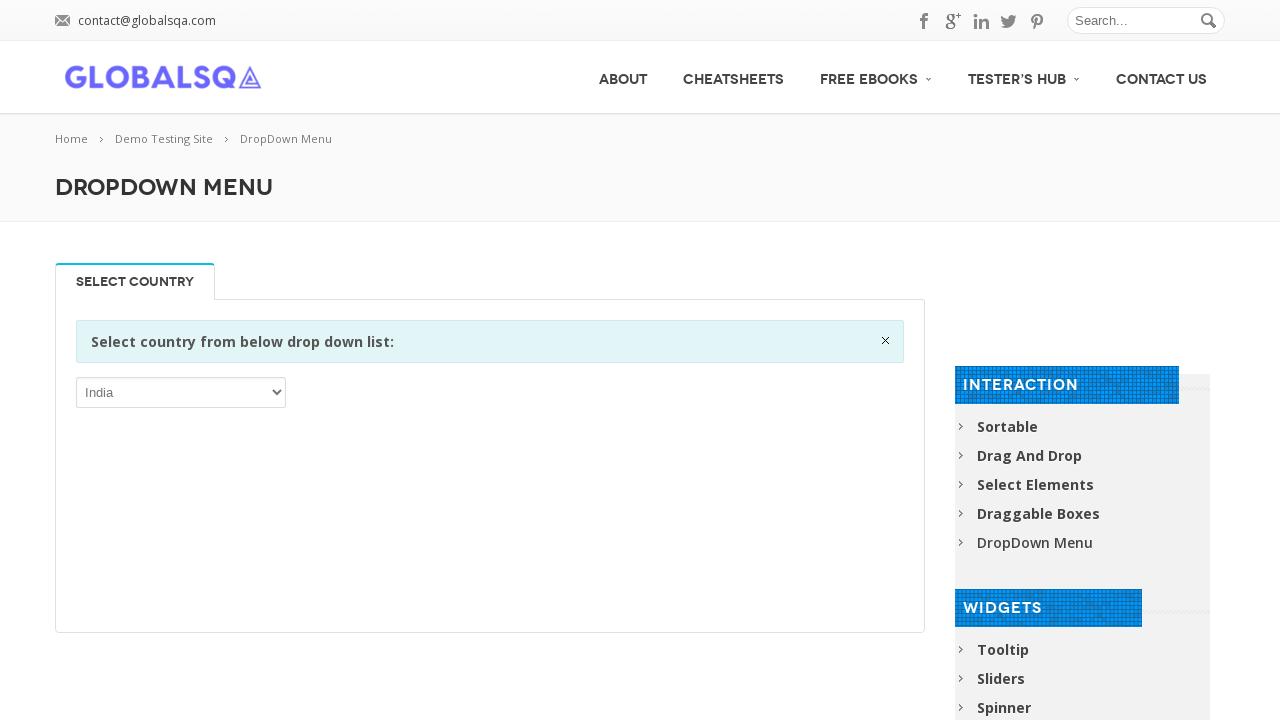

Verified dropdown option: Kiribati
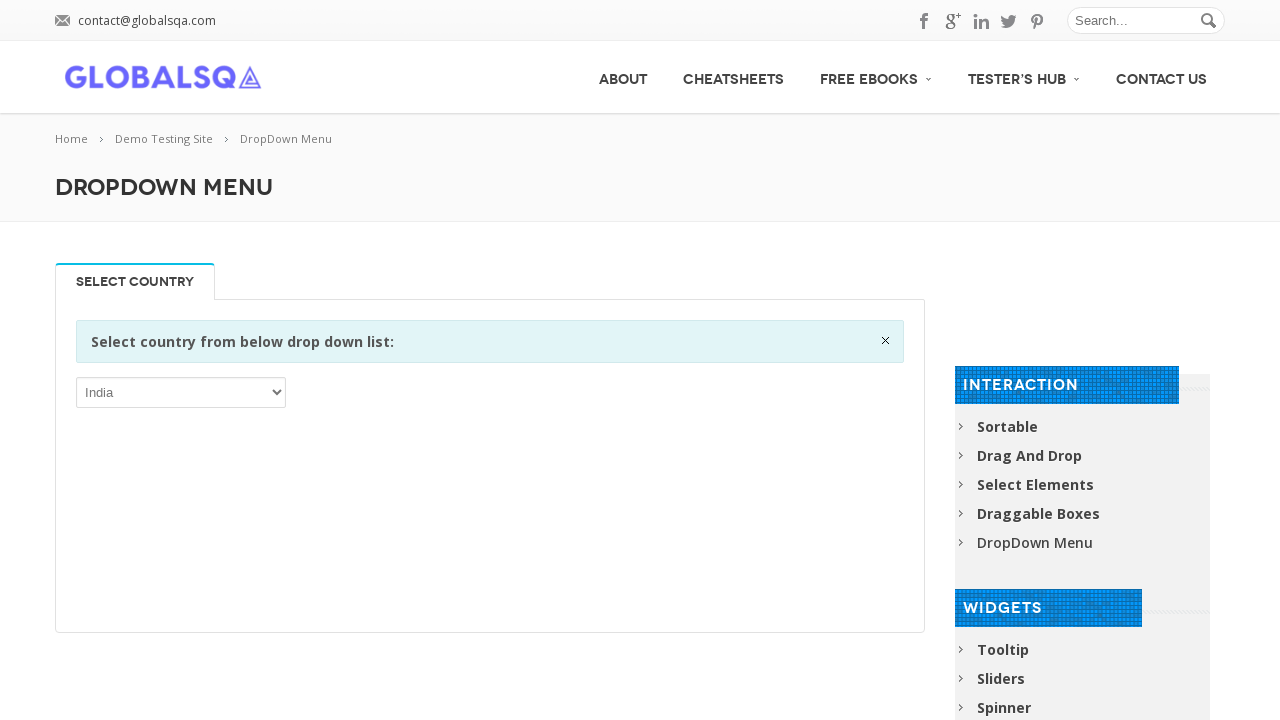

Verified dropdown option: Korea, Democratic People’s Republic of
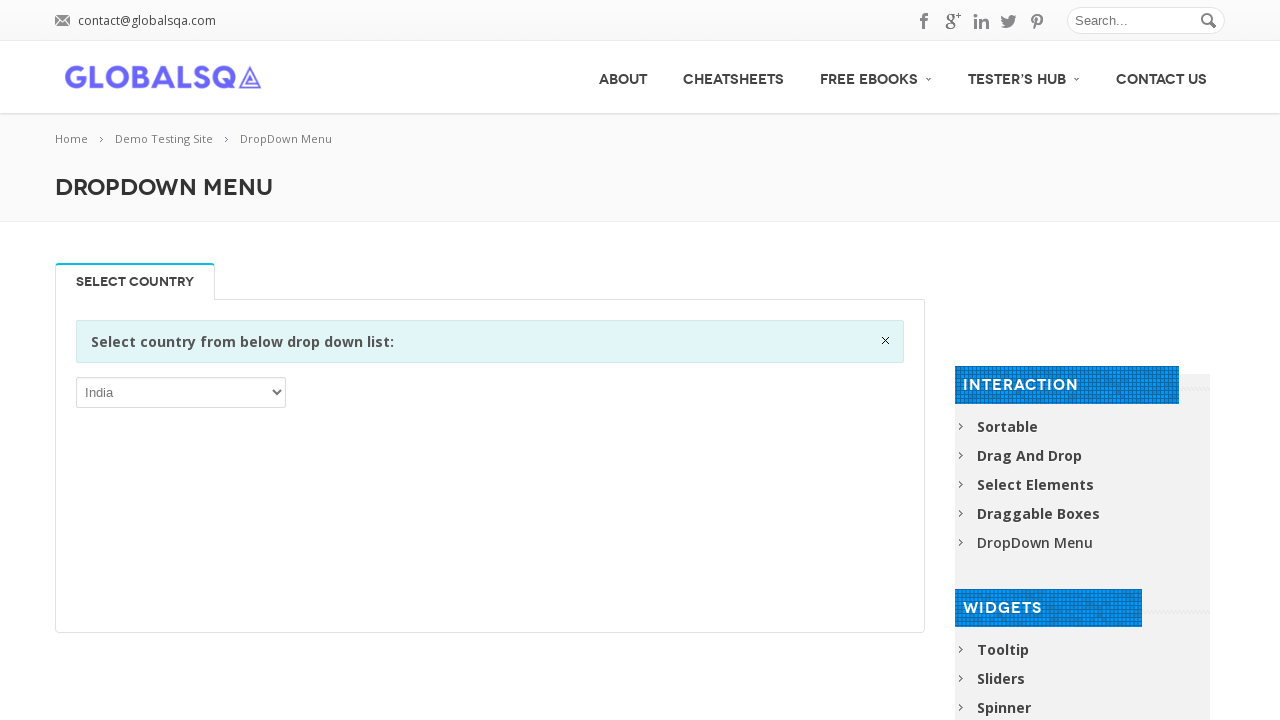

Verified dropdown option: Korea, Republic of
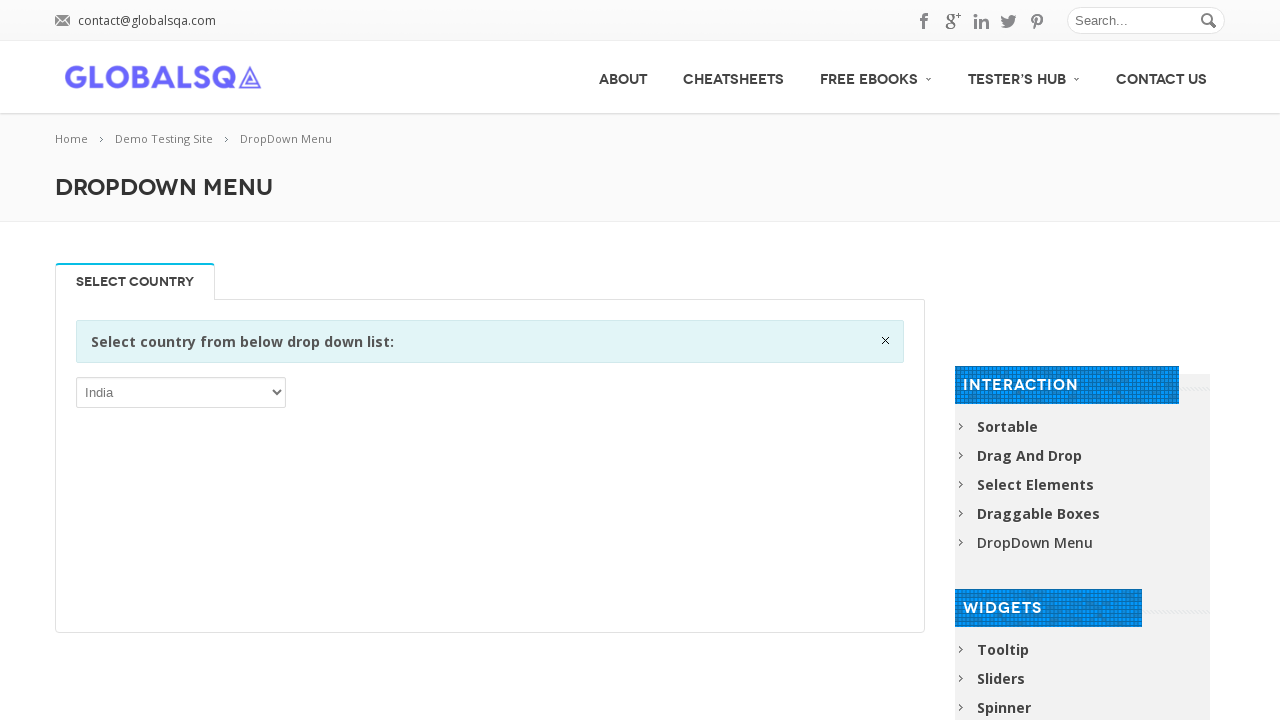

Verified dropdown option: Kuwait
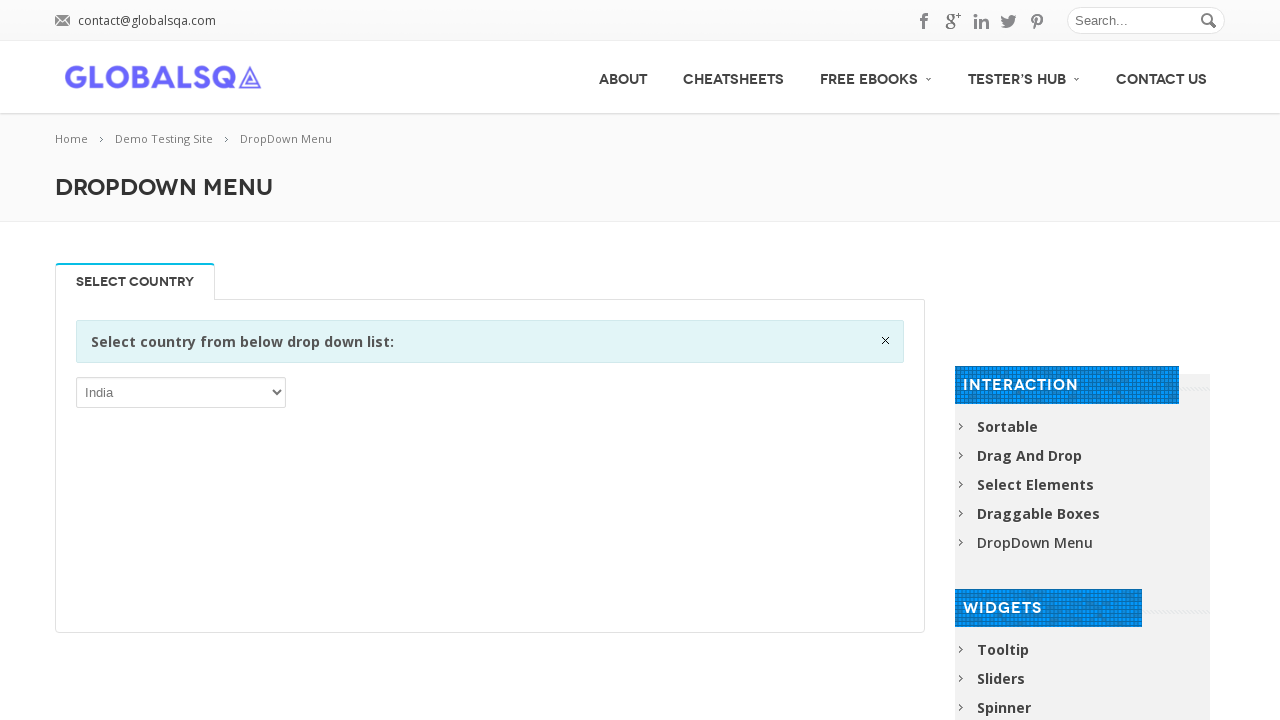

Verified dropdown option: Kyrgyzstan
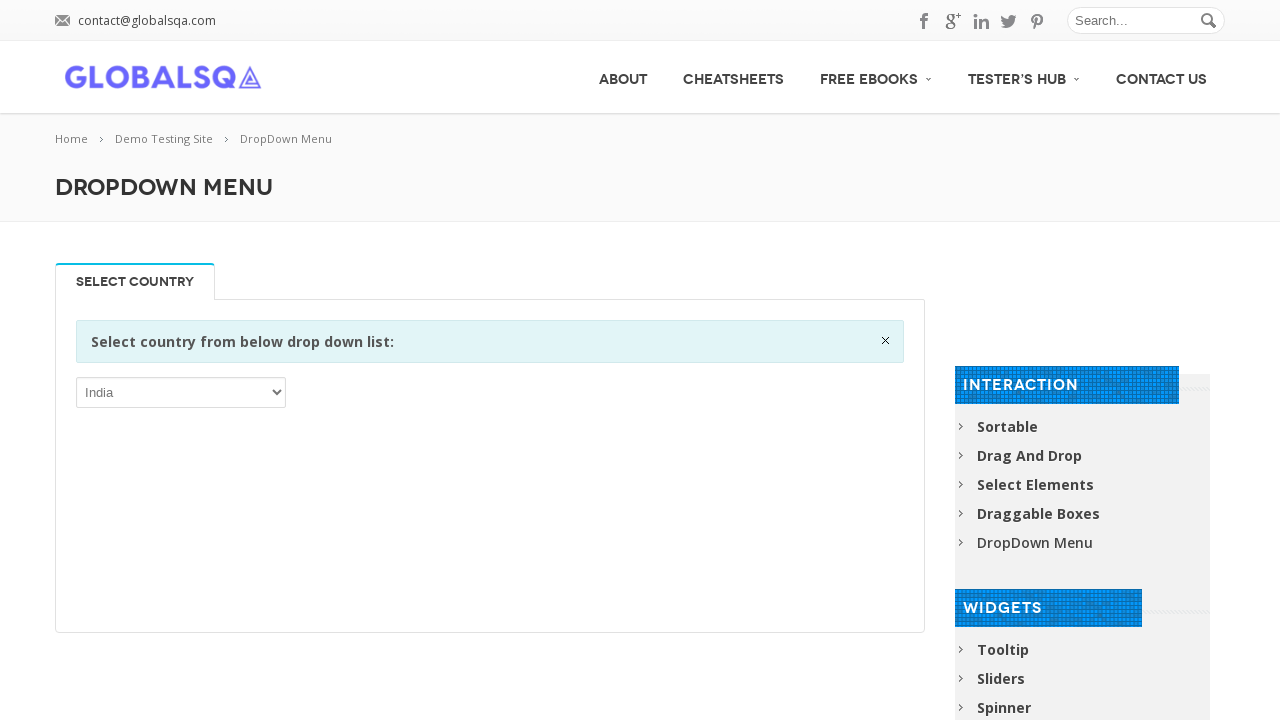

Verified dropdown option: Lao People’s Democratic Republic
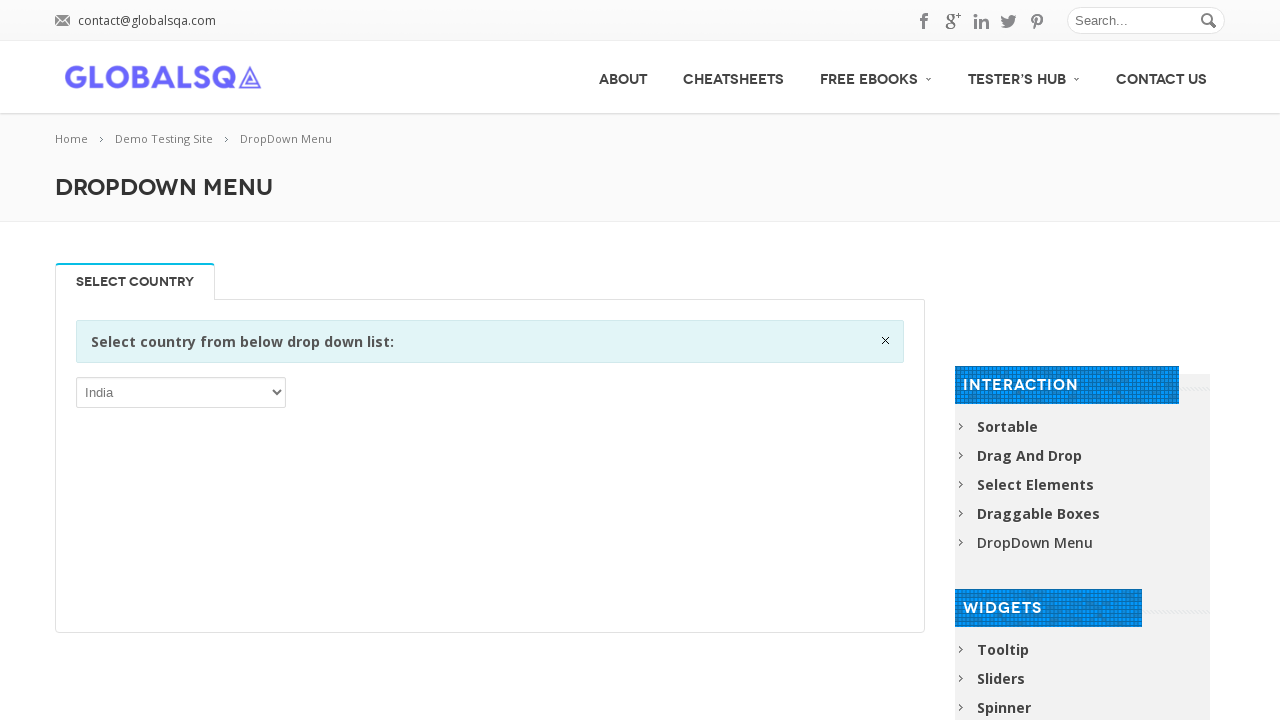

Verified dropdown option: Latvia
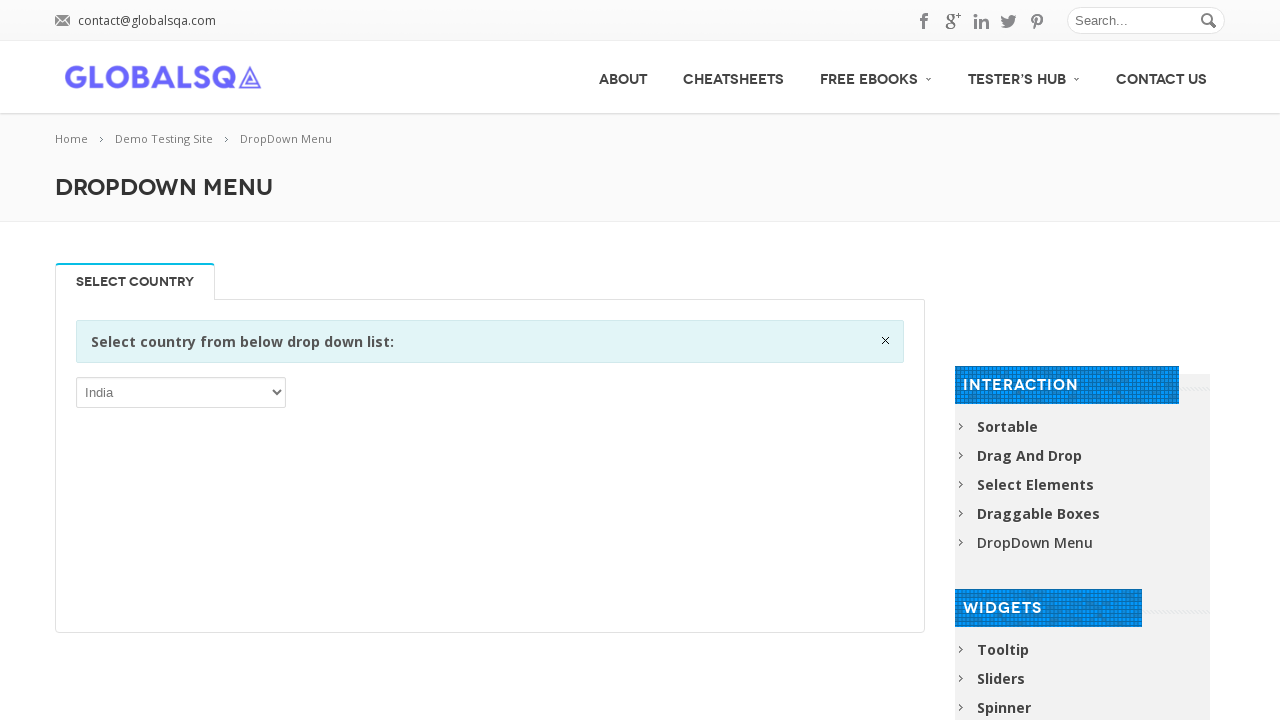

Verified dropdown option: Lebanon
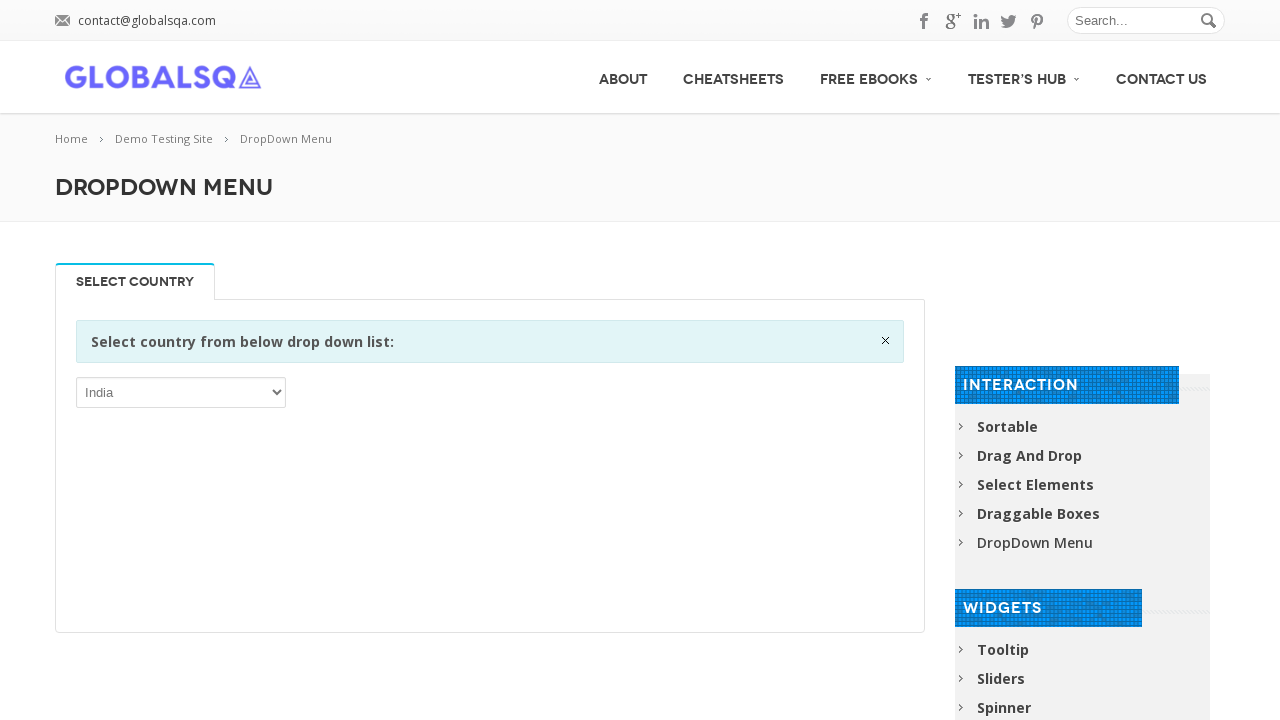

Verified dropdown option: Lesotho
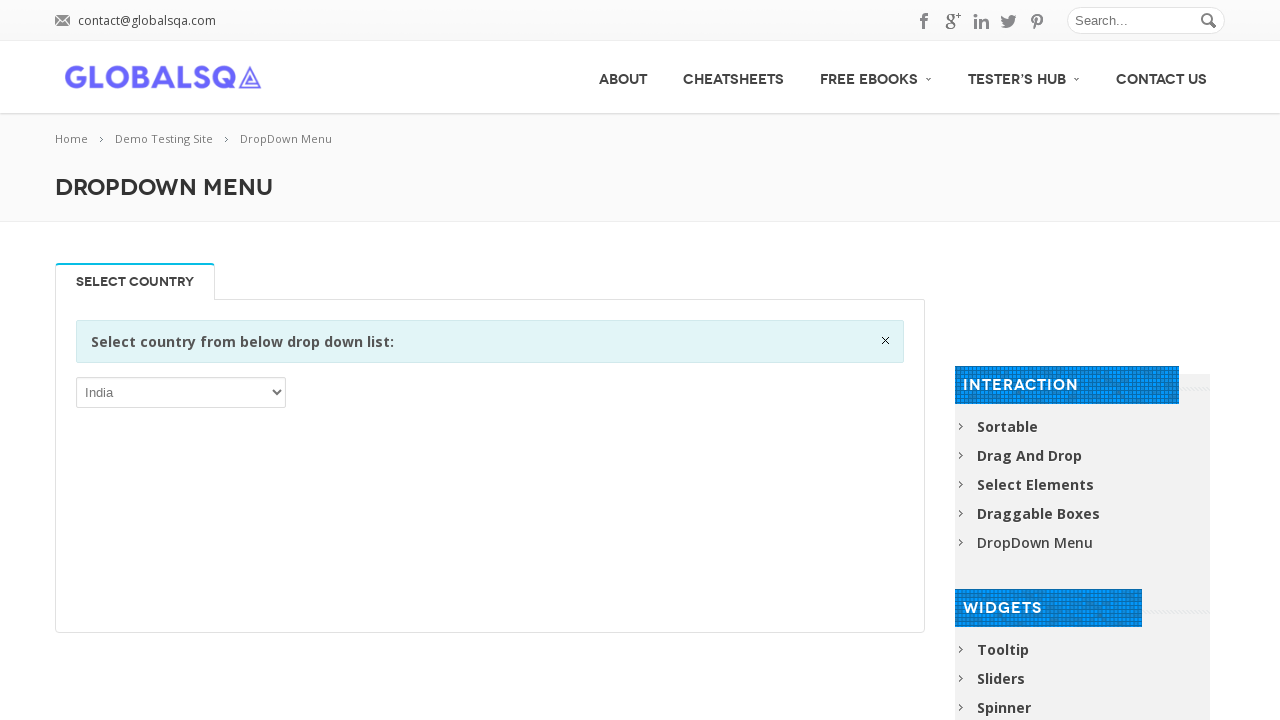

Verified dropdown option: Liberia
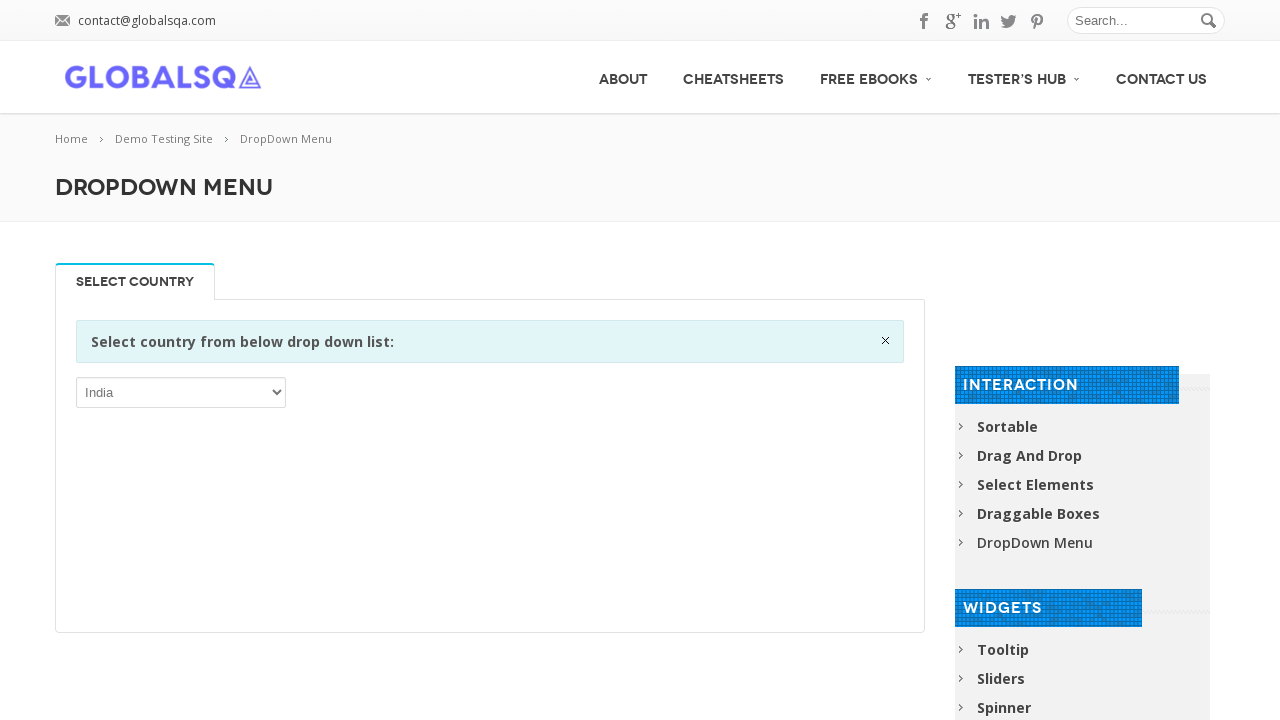

Verified dropdown option: Libya
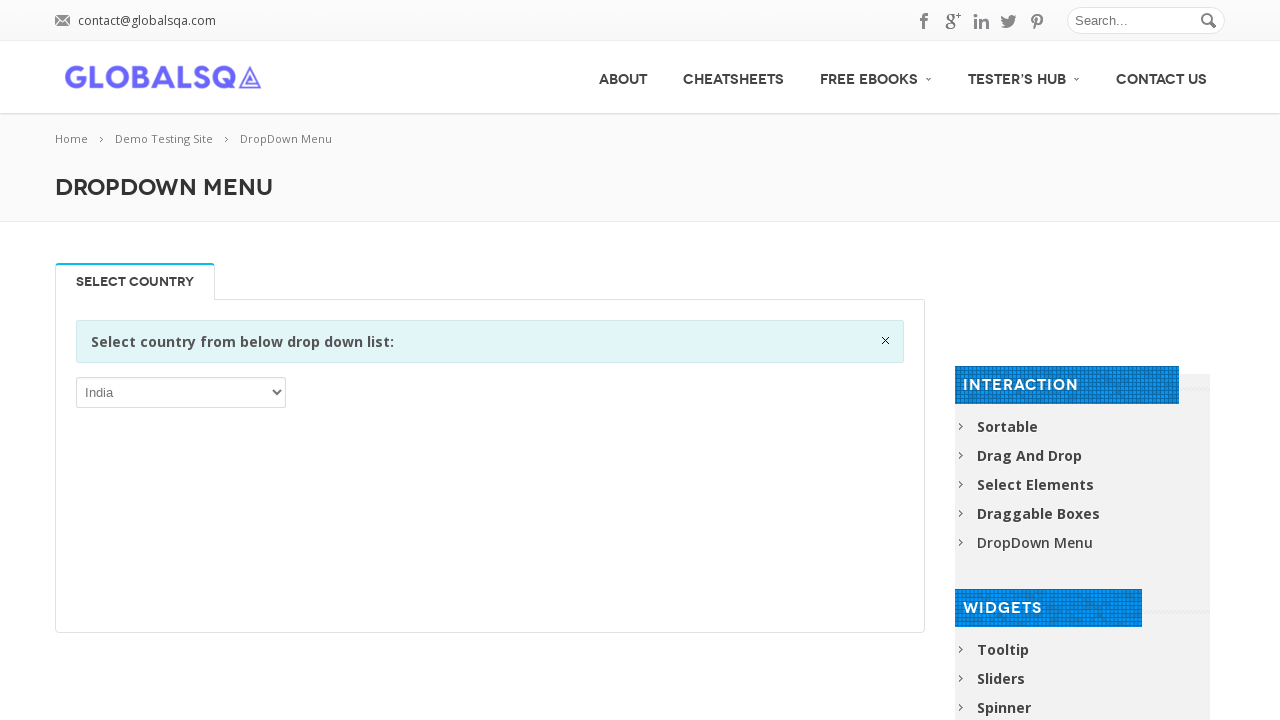

Verified dropdown option: Liechtenstein
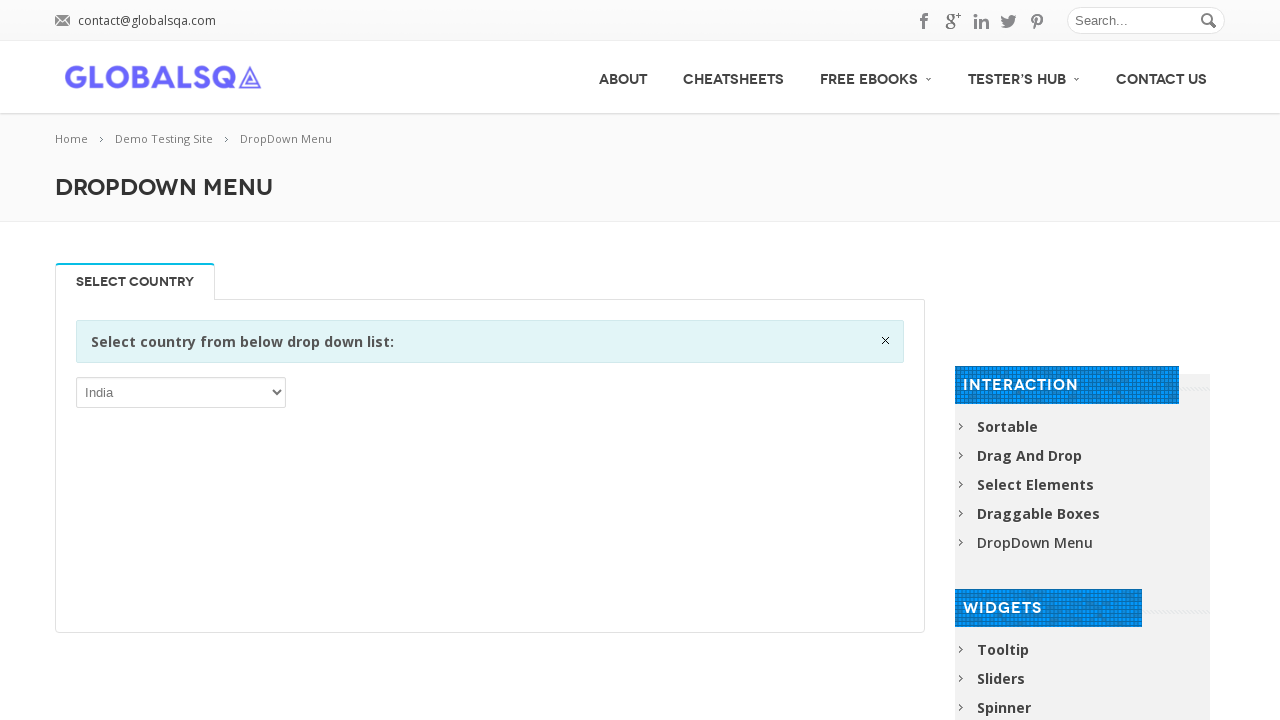

Verified dropdown option: Lithuania
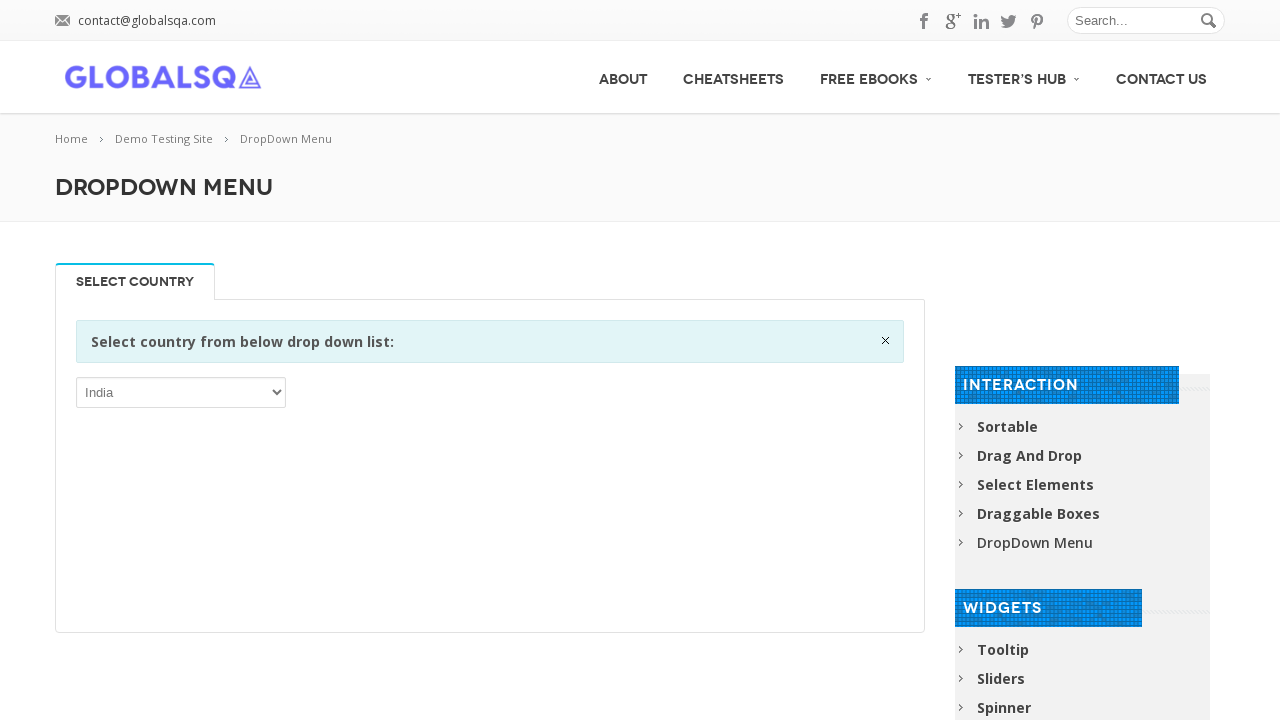

Verified dropdown option: Luxembourg
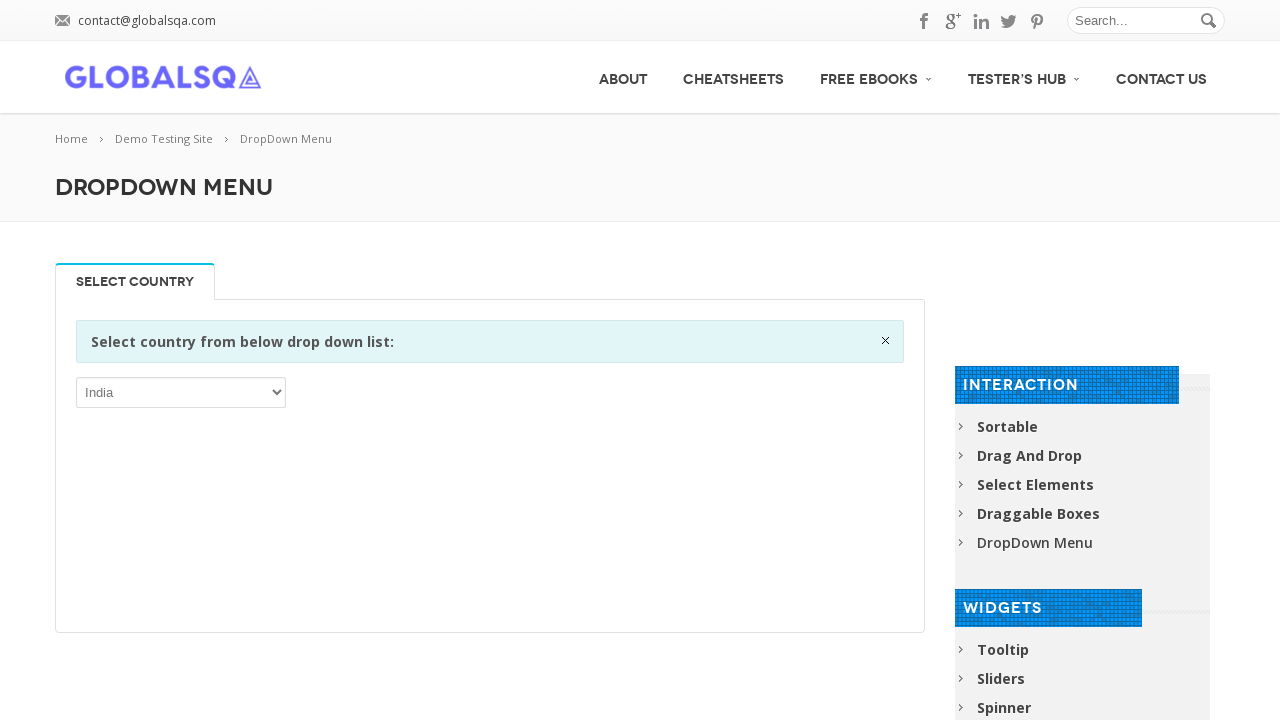

Verified dropdown option: Macao
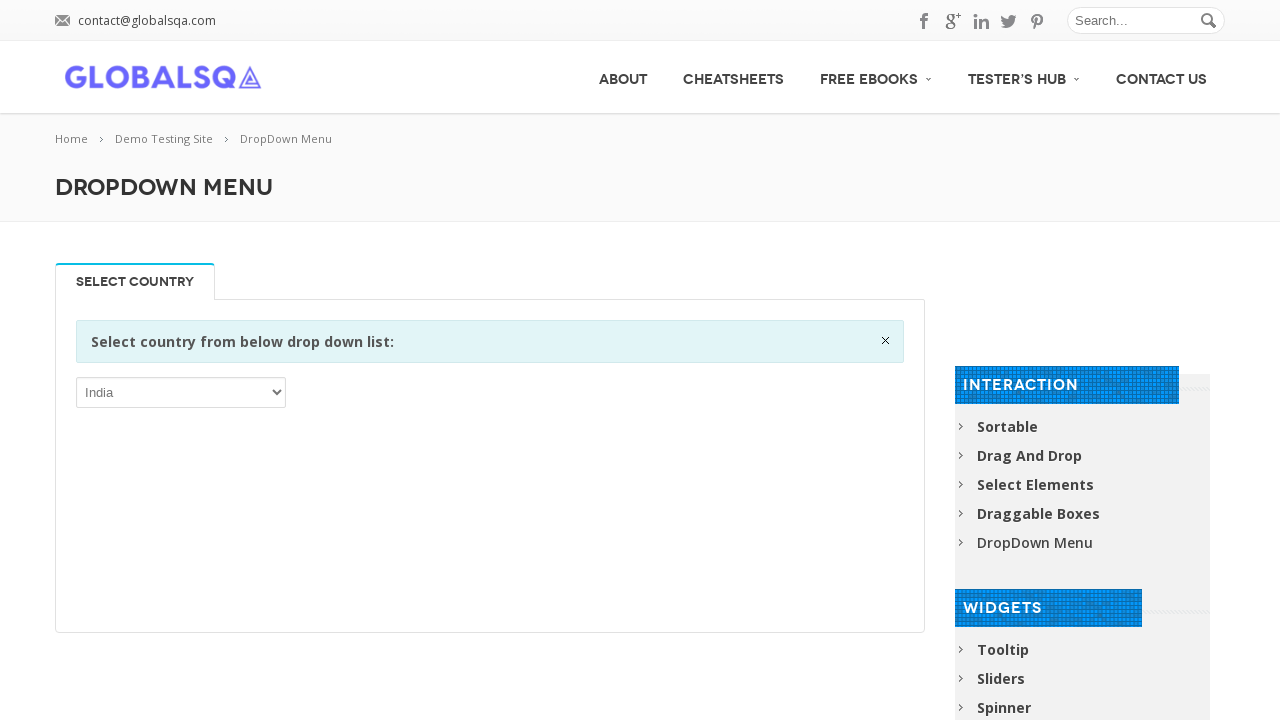

Verified dropdown option: Macedonia, the former Yugoslav Republic of
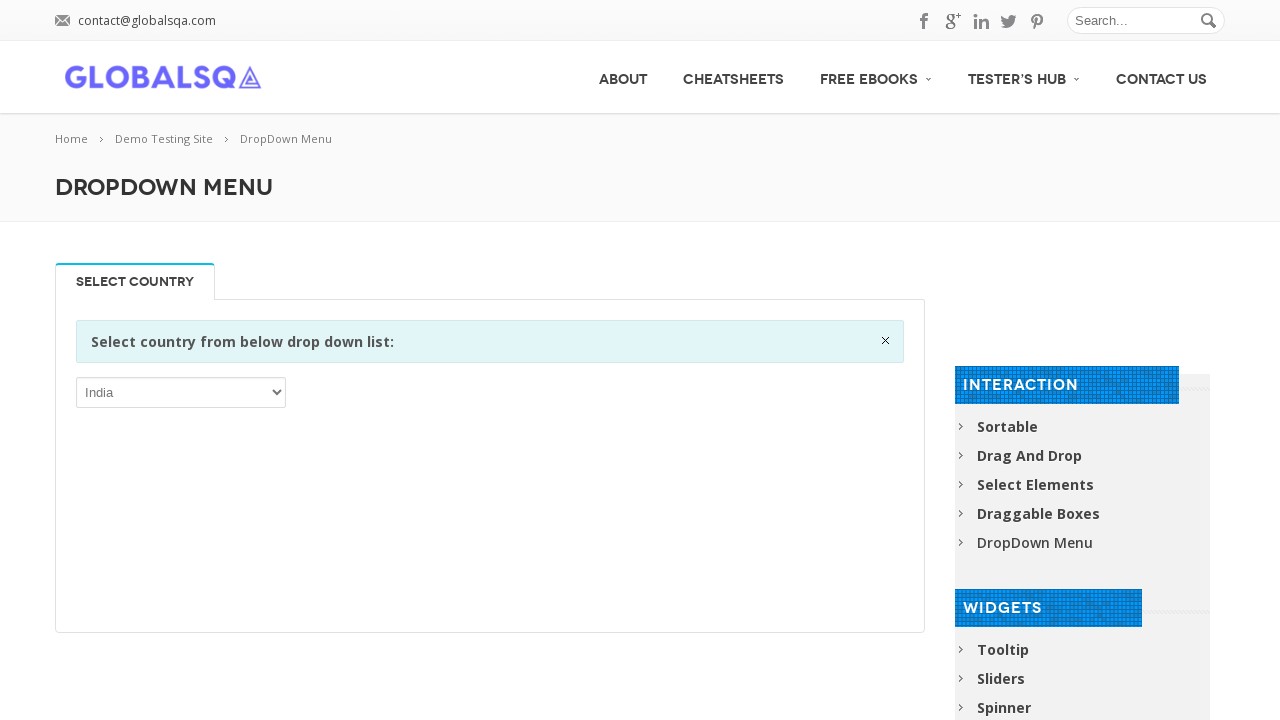

Verified dropdown option: Madagascar
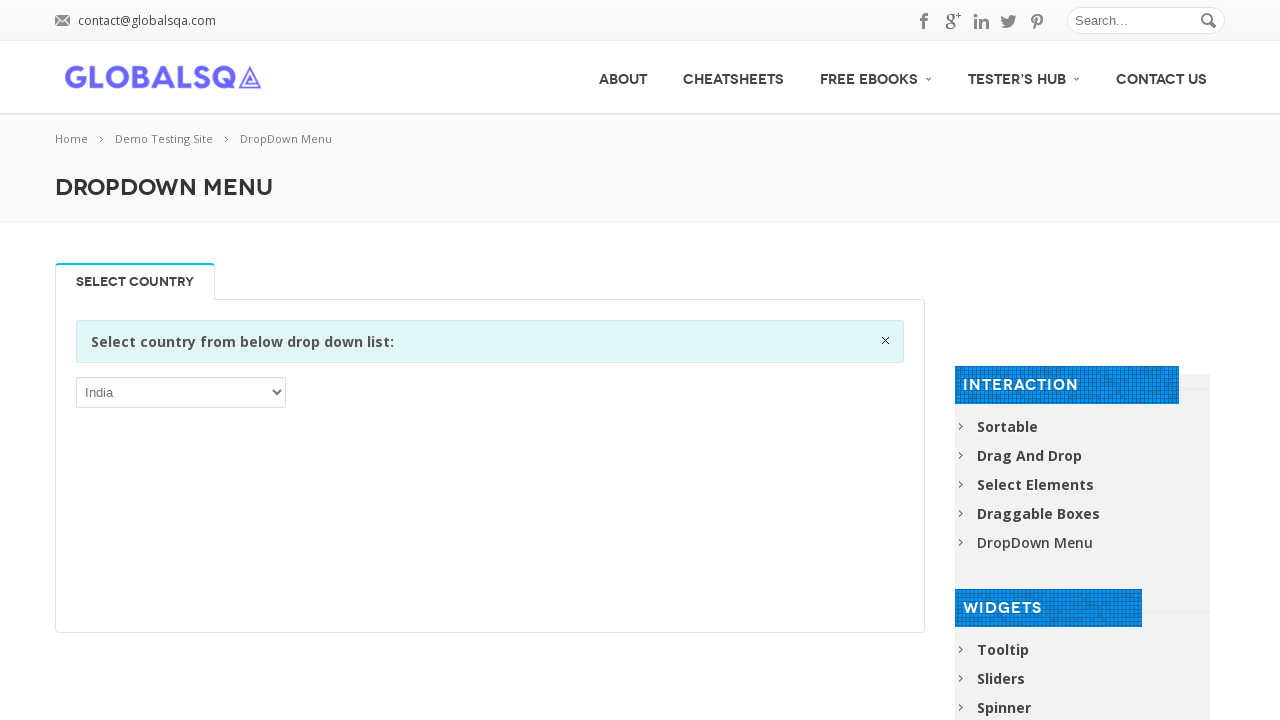

Verified dropdown option: Malawi
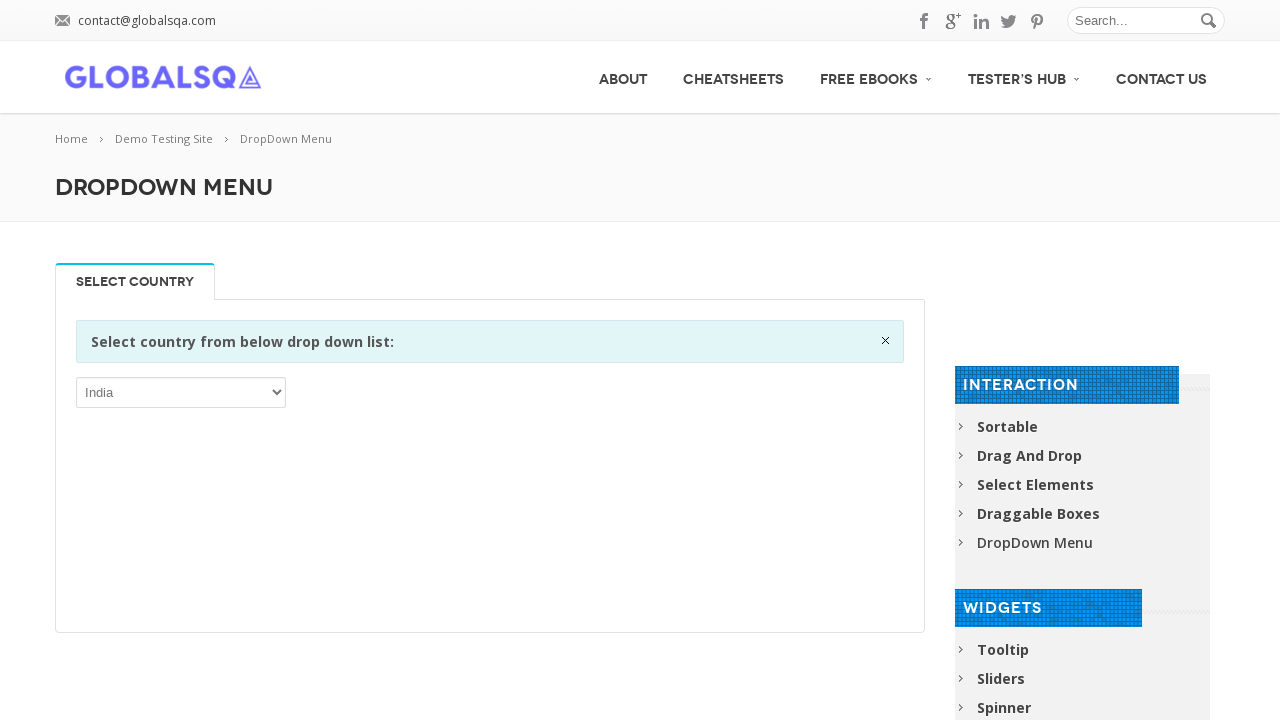

Verified dropdown option: Malaysia
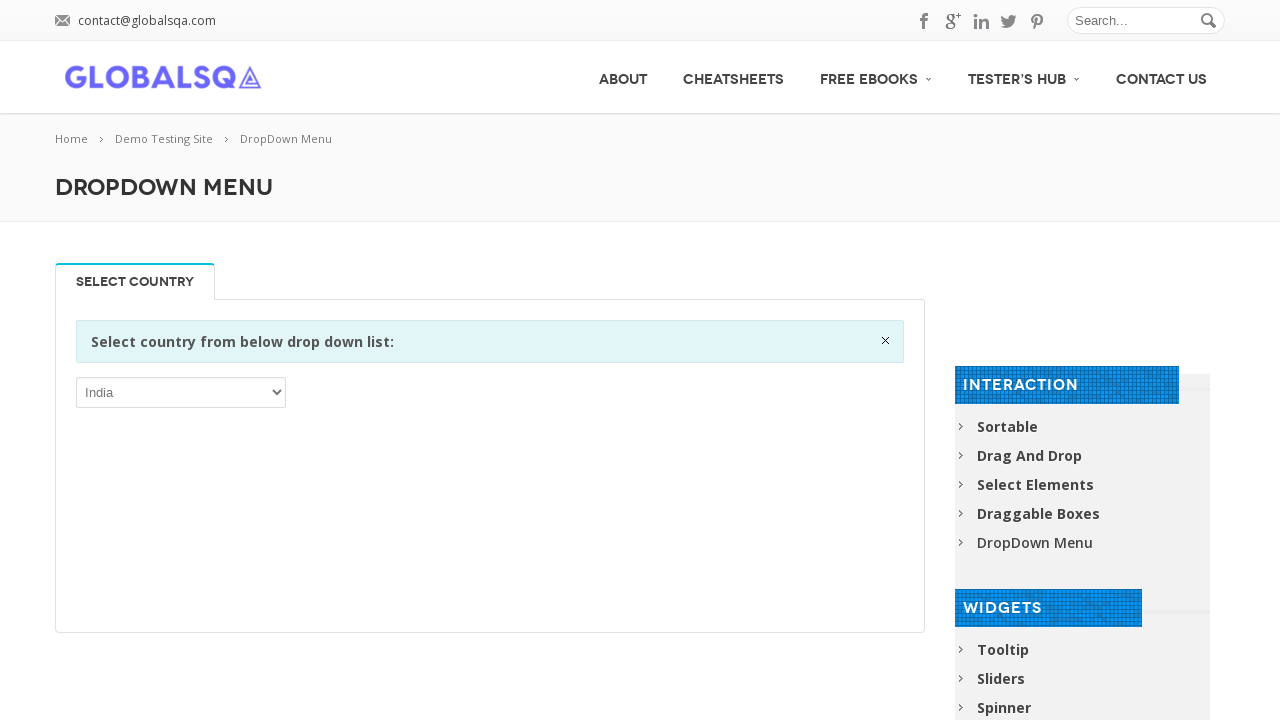

Verified dropdown option: Maldives
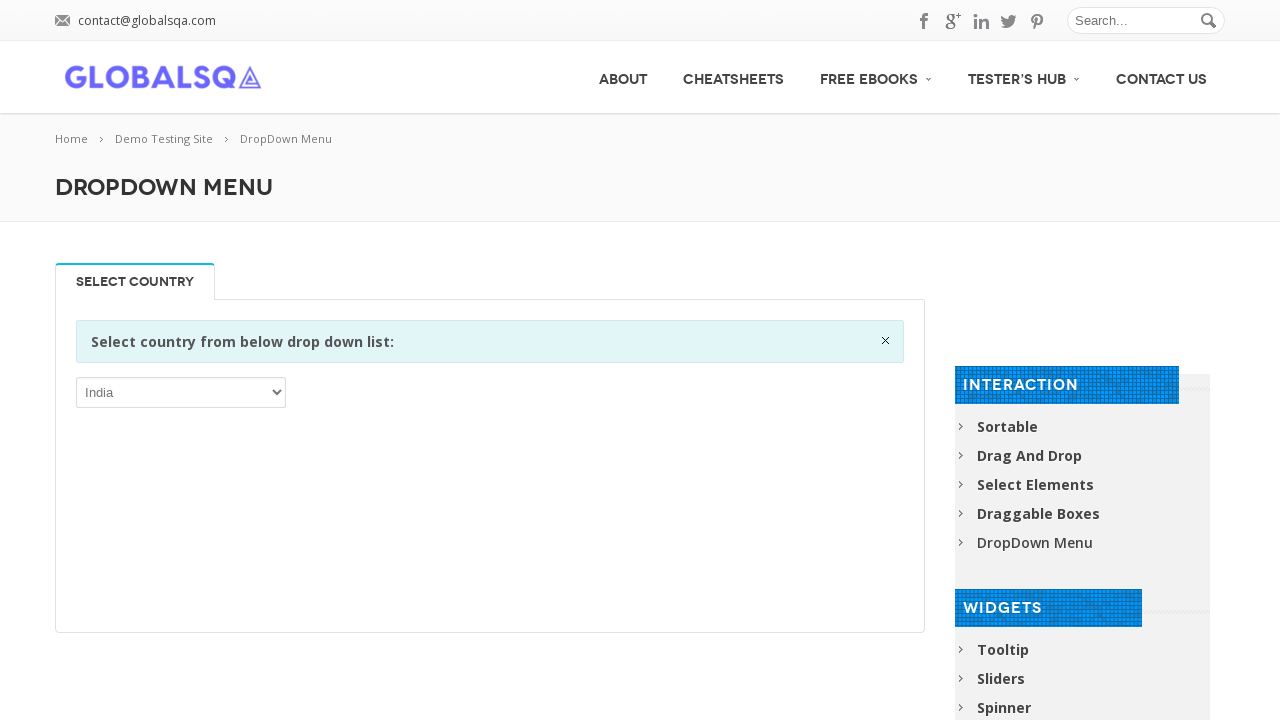

Verified dropdown option: Mali
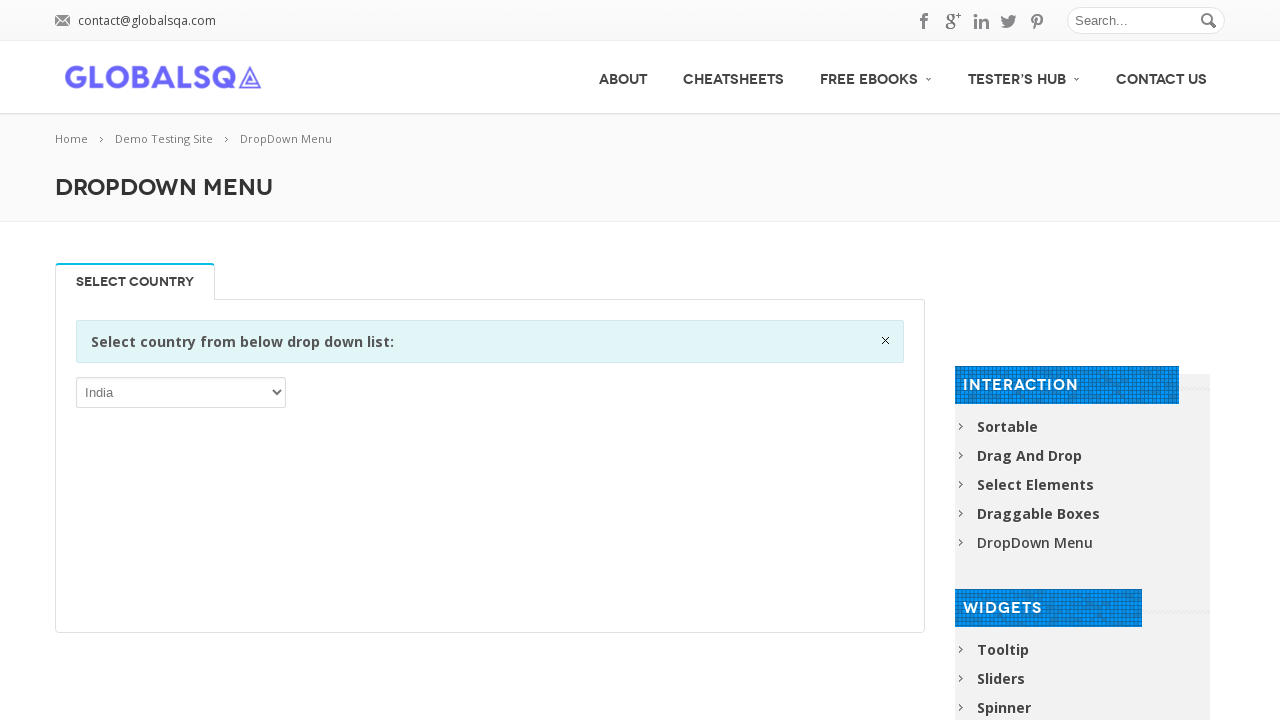

Verified dropdown option: Malta
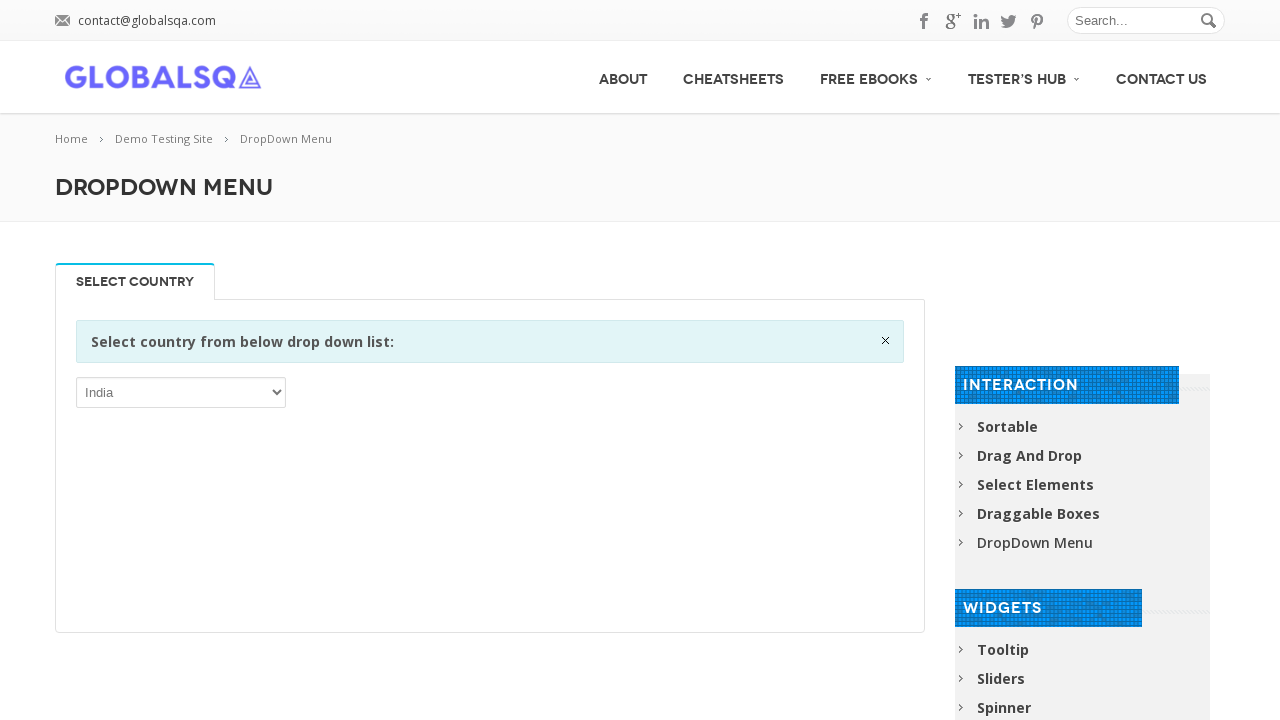

Verified dropdown option: Marshall Islands
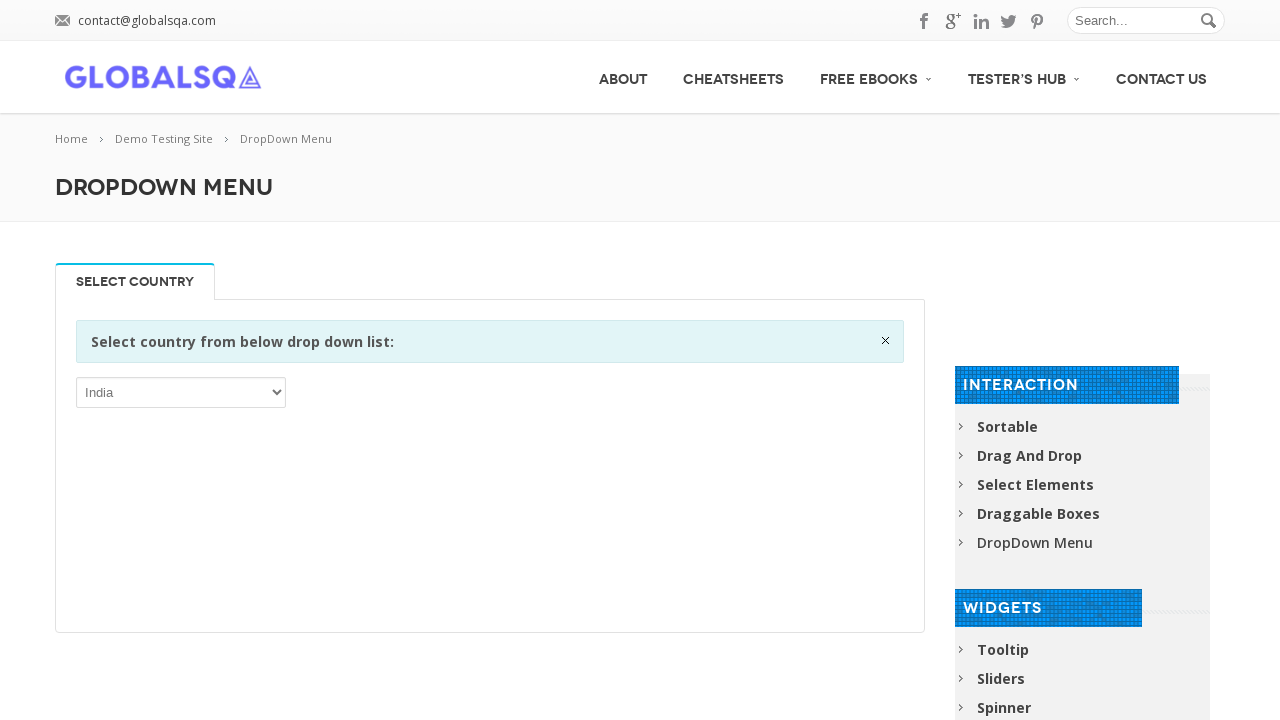

Verified dropdown option: Martinique
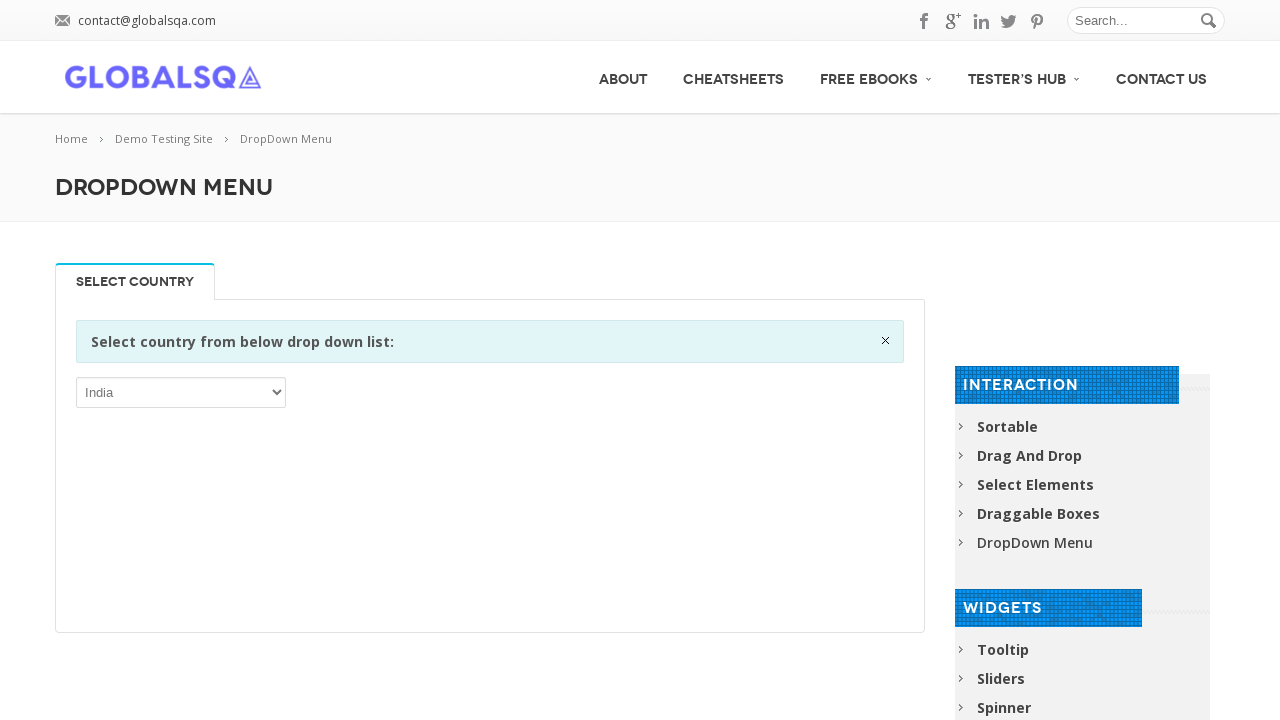

Verified dropdown option: Mauritania
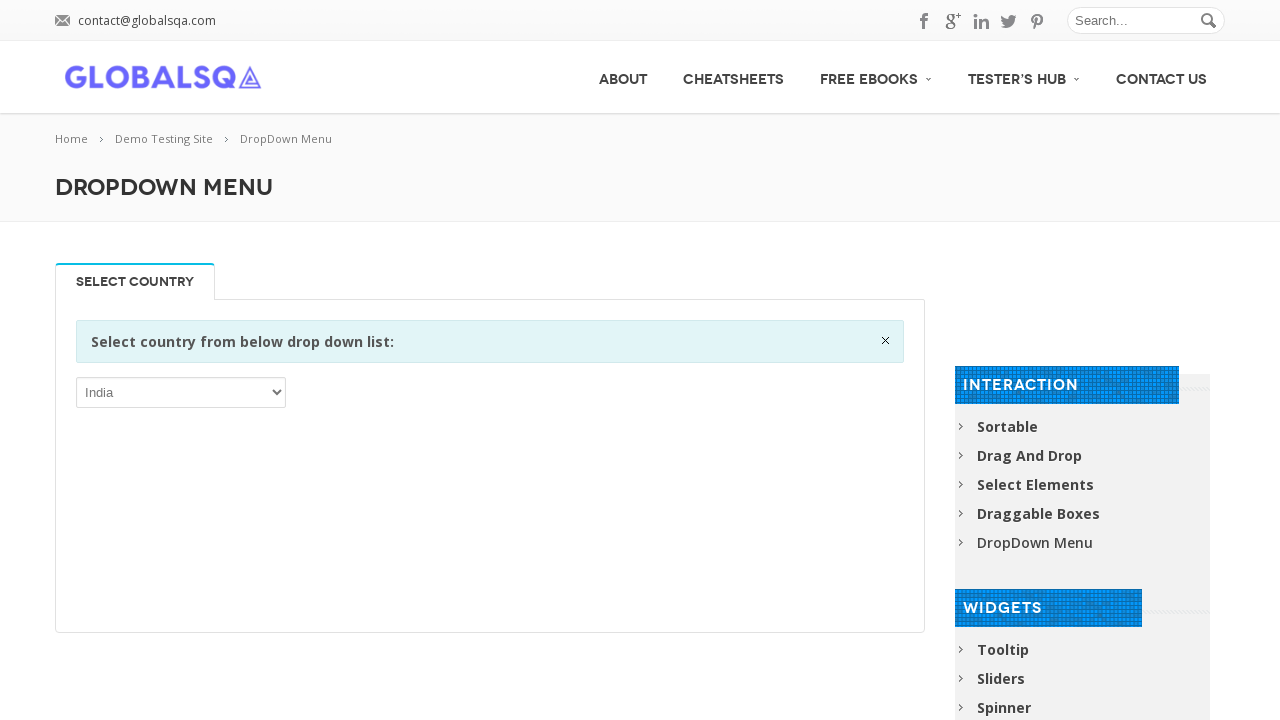

Verified dropdown option: Mauritius
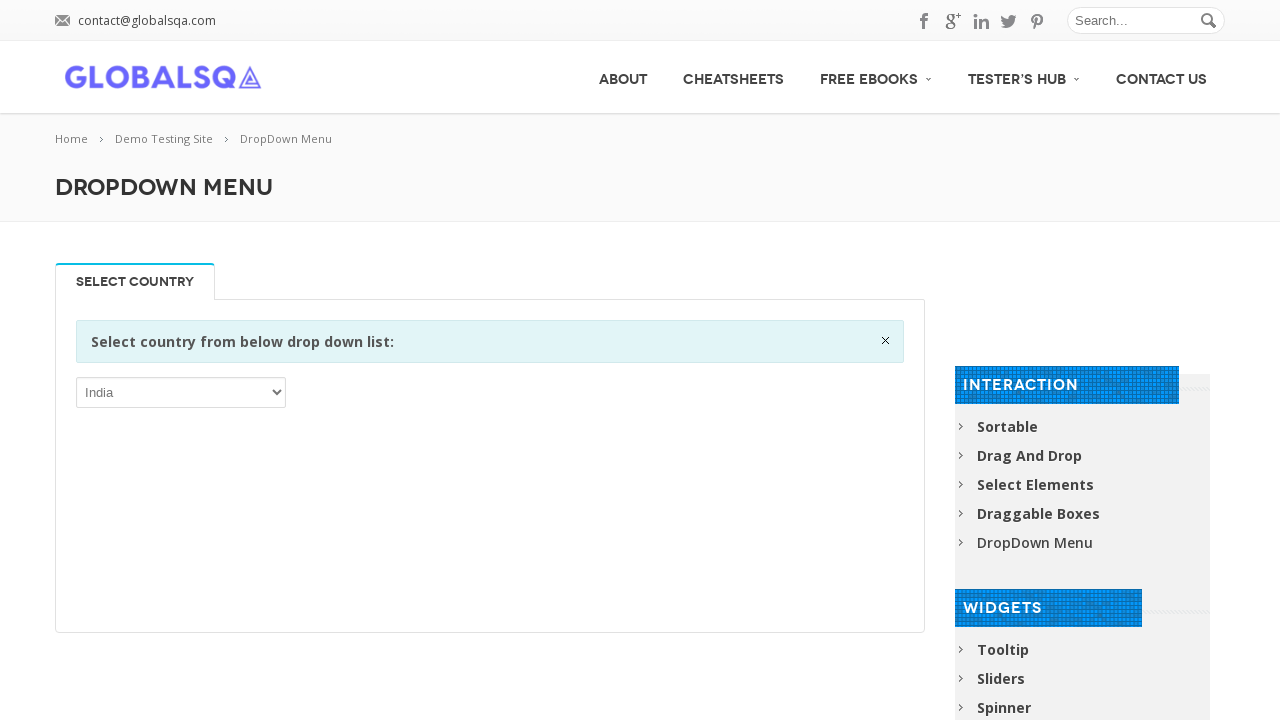

Verified dropdown option: Mayotte
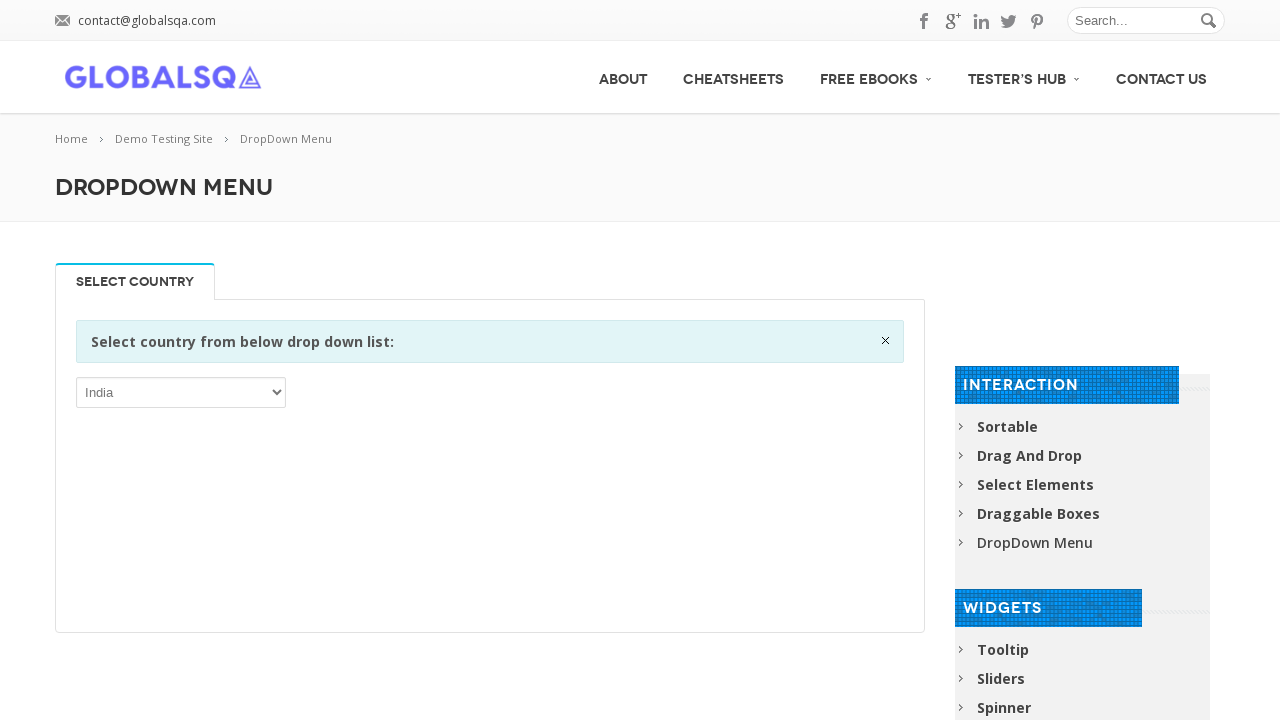

Verified dropdown option: Mexico
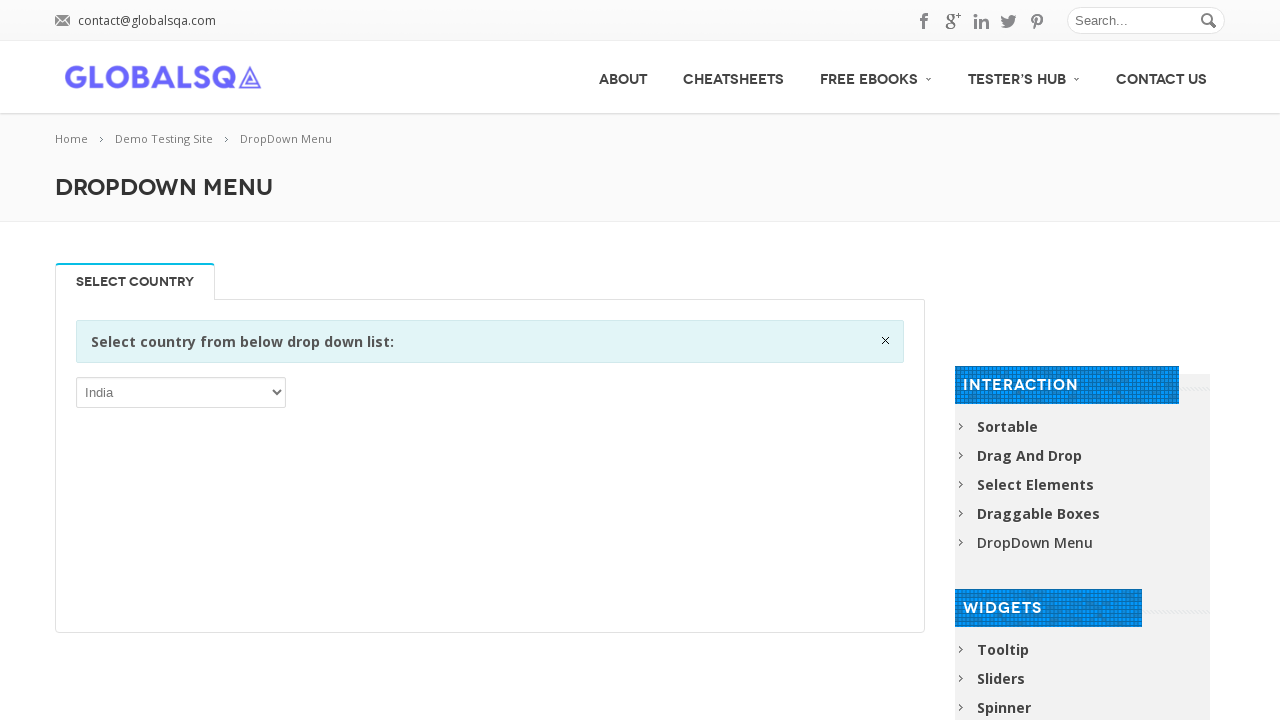

Verified dropdown option: Micronesia, Federated States of
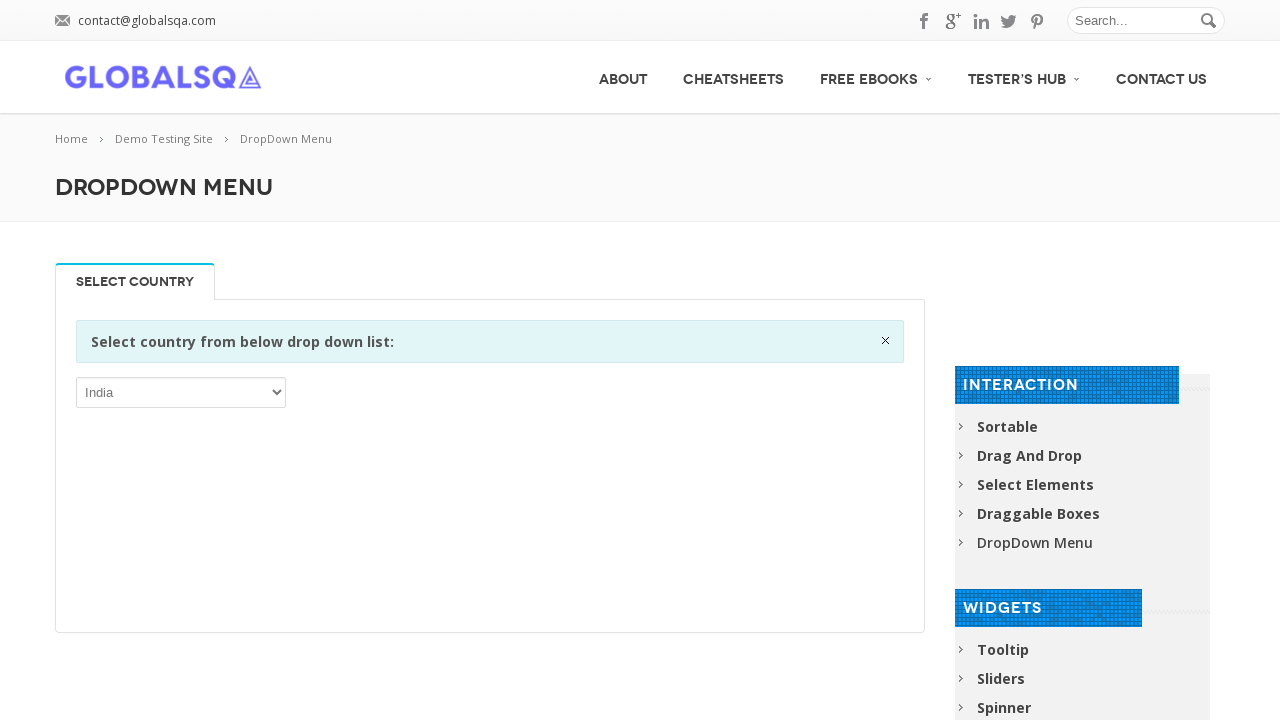

Verified dropdown option: Moldova, Republic of
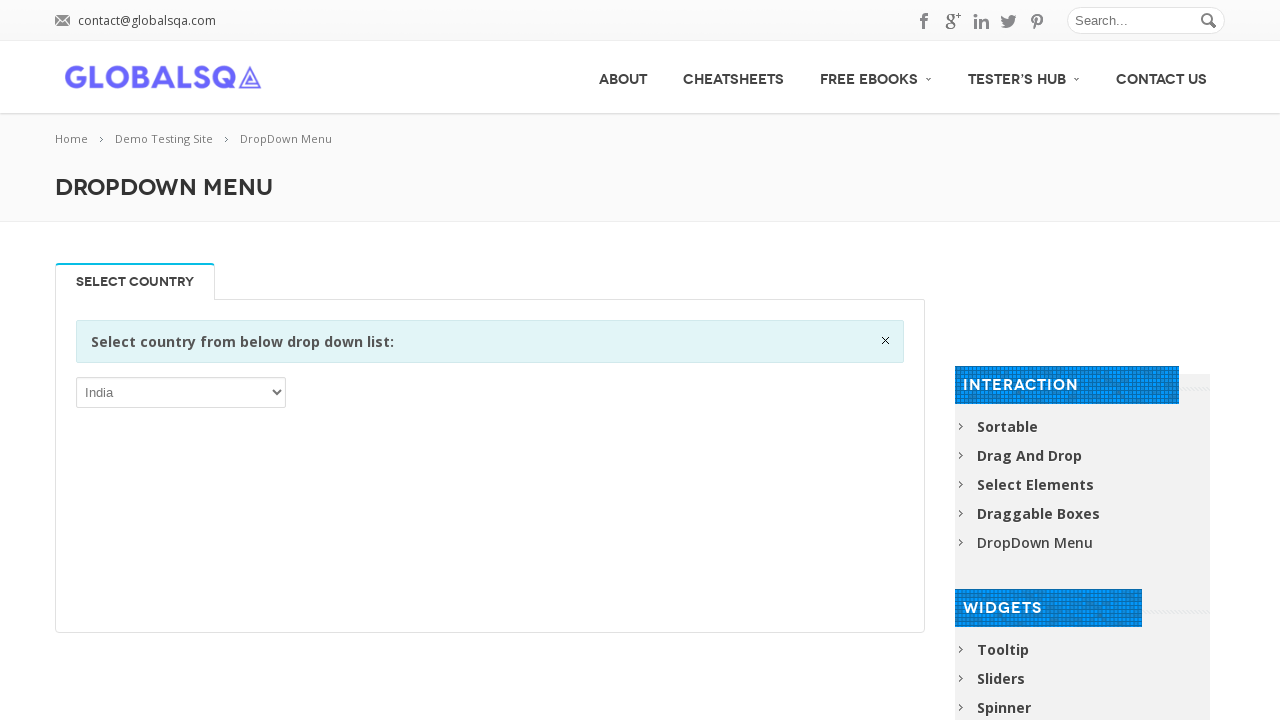

Verified dropdown option: Monaco
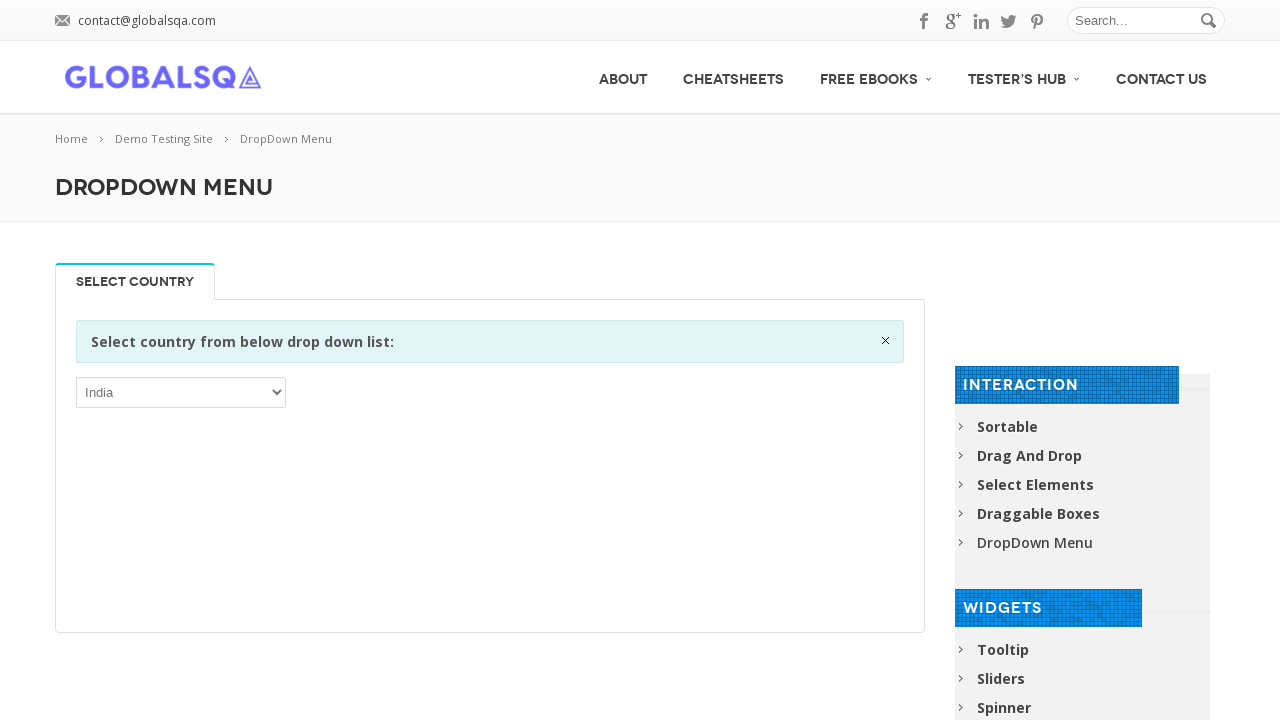

Verified dropdown option: Mongolia
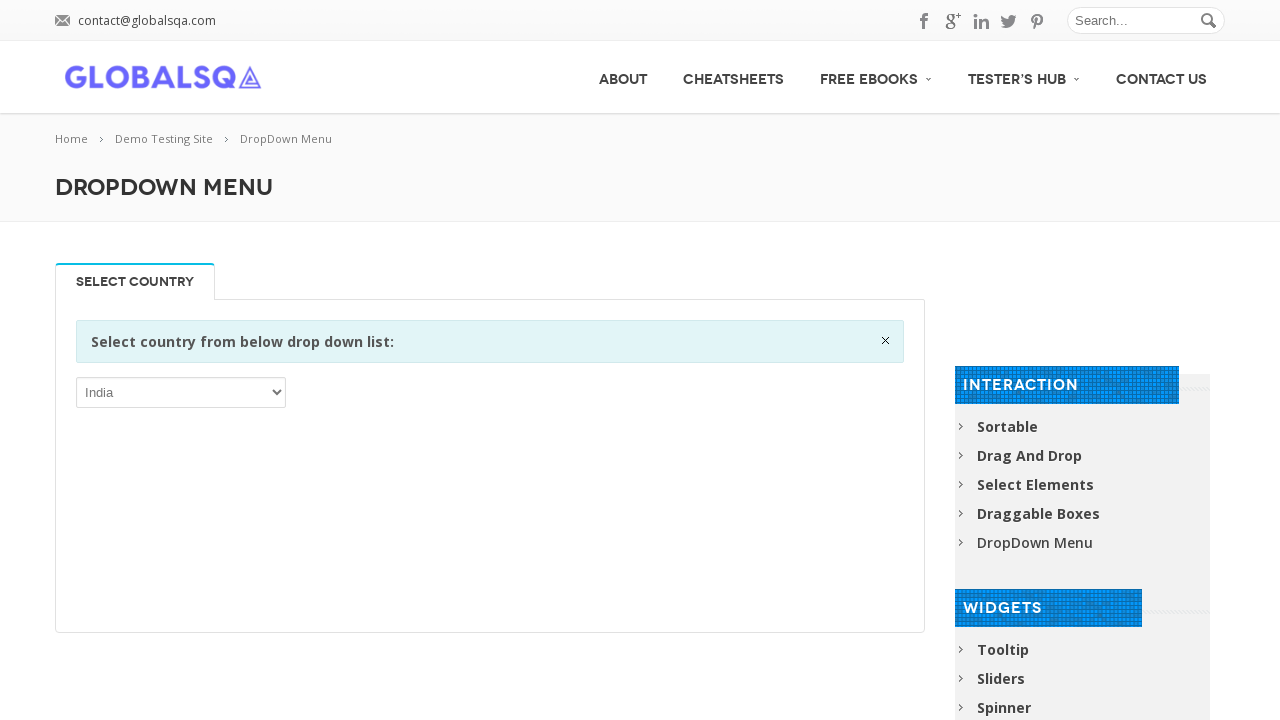

Verified dropdown option: Montenegro
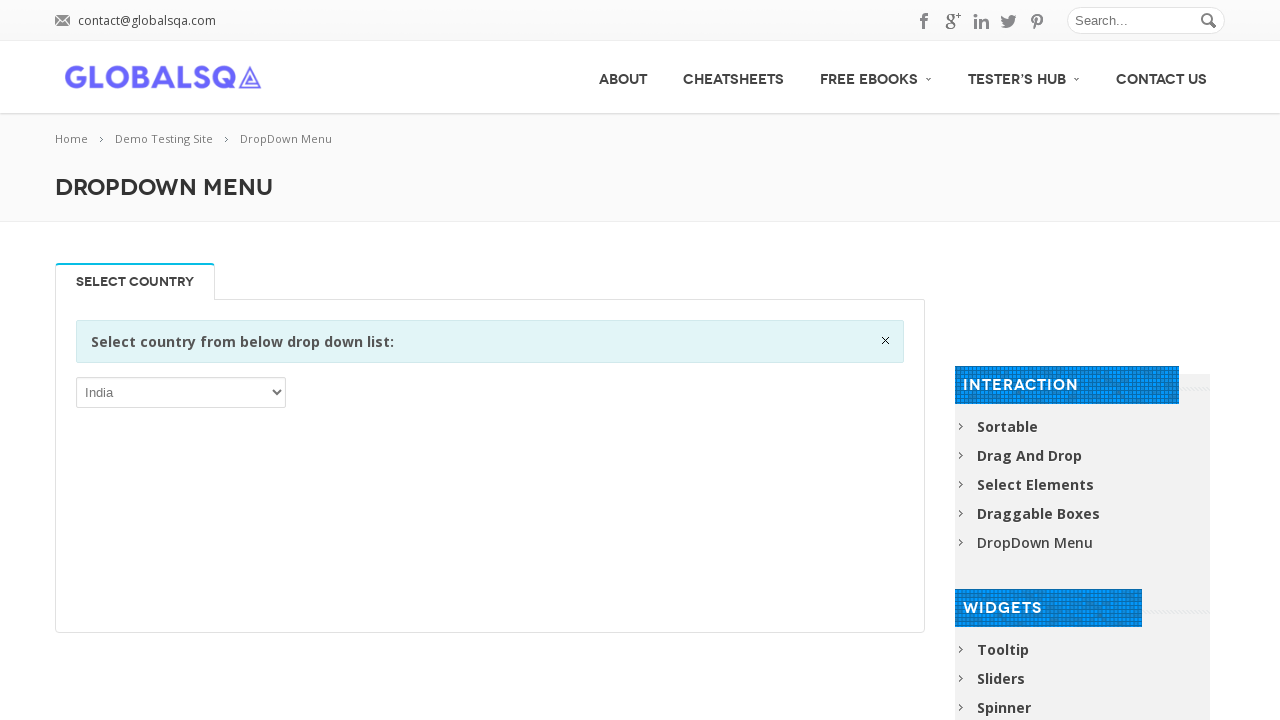

Verified dropdown option: Montserrat
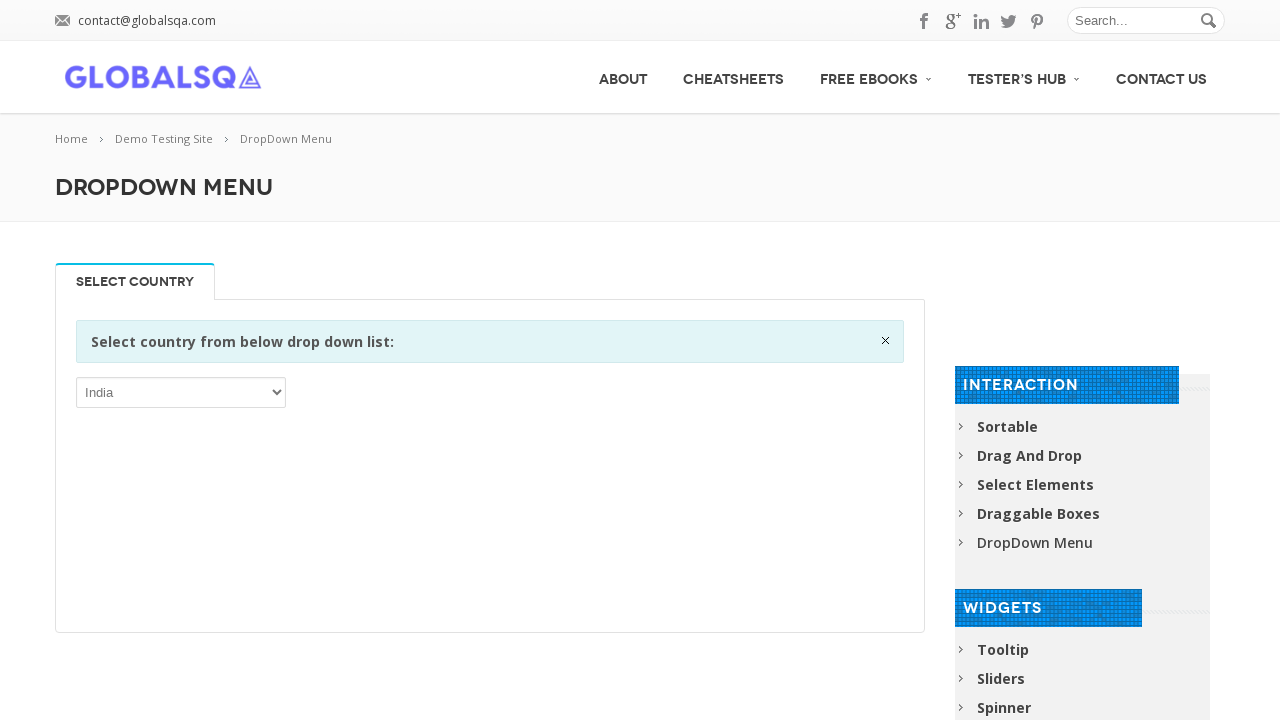

Verified dropdown option: Morocco
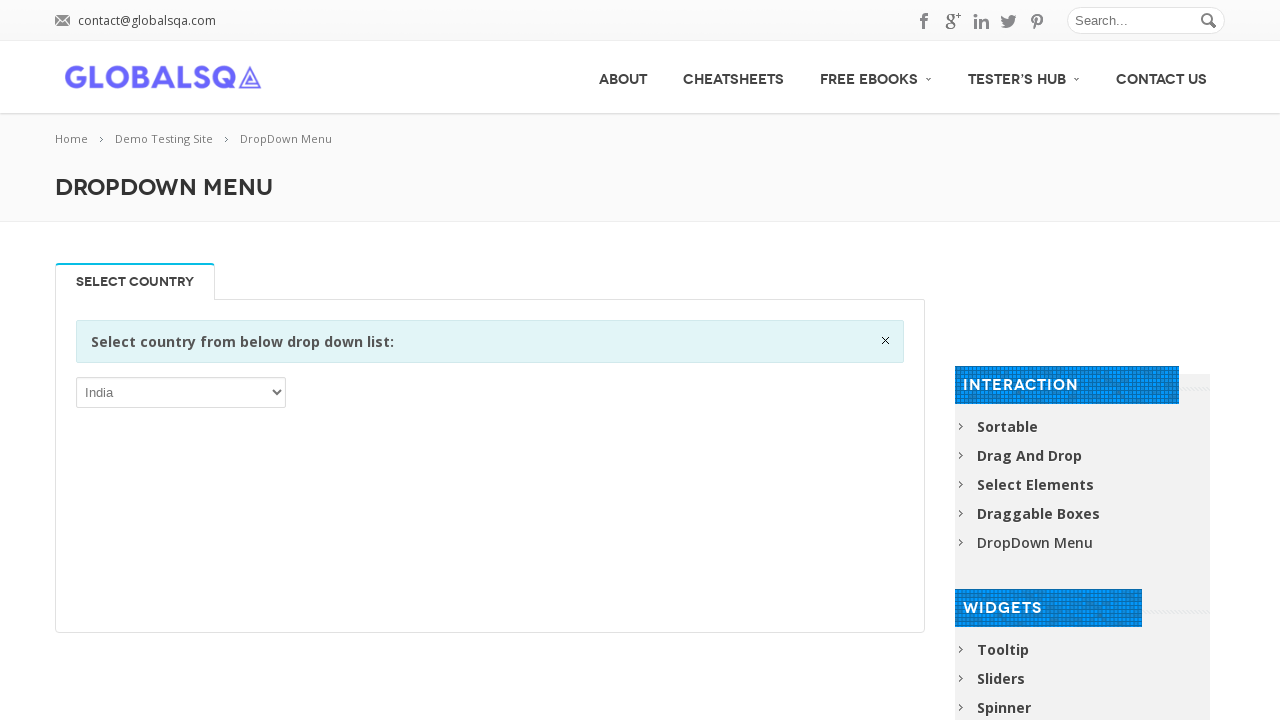

Verified dropdown option: Mozambique
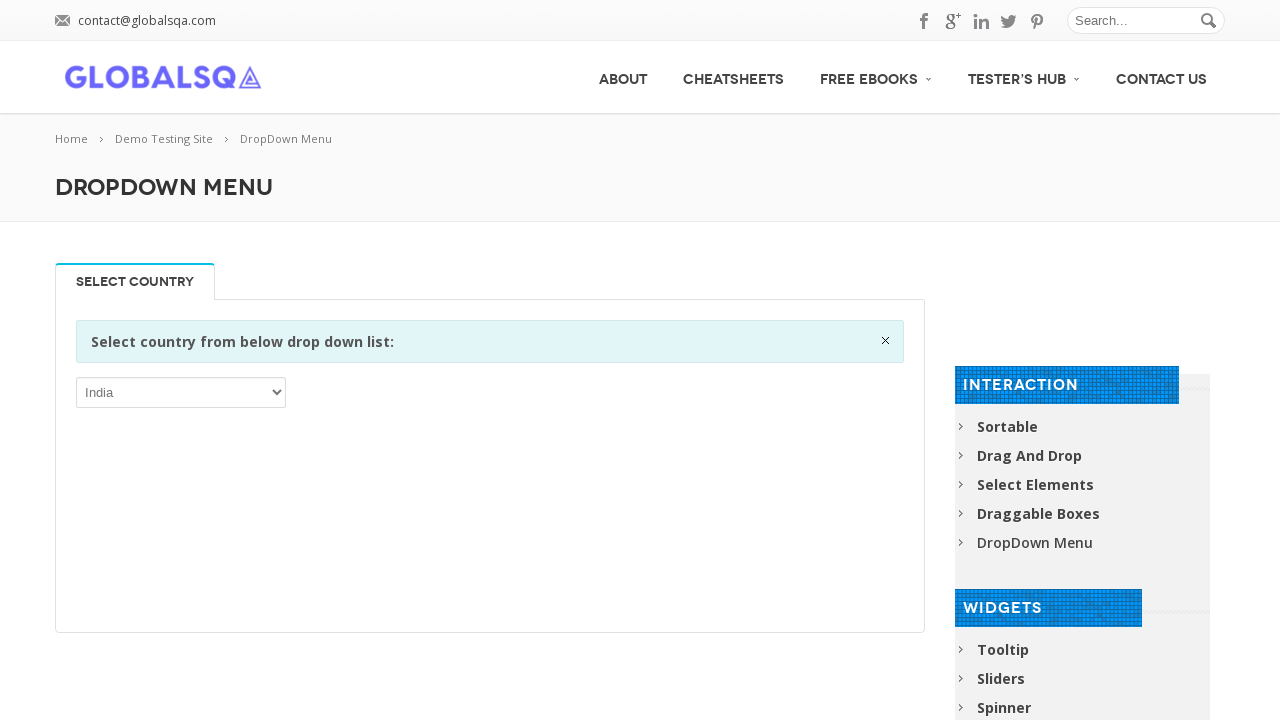

Verified dropdown option: Myanmar
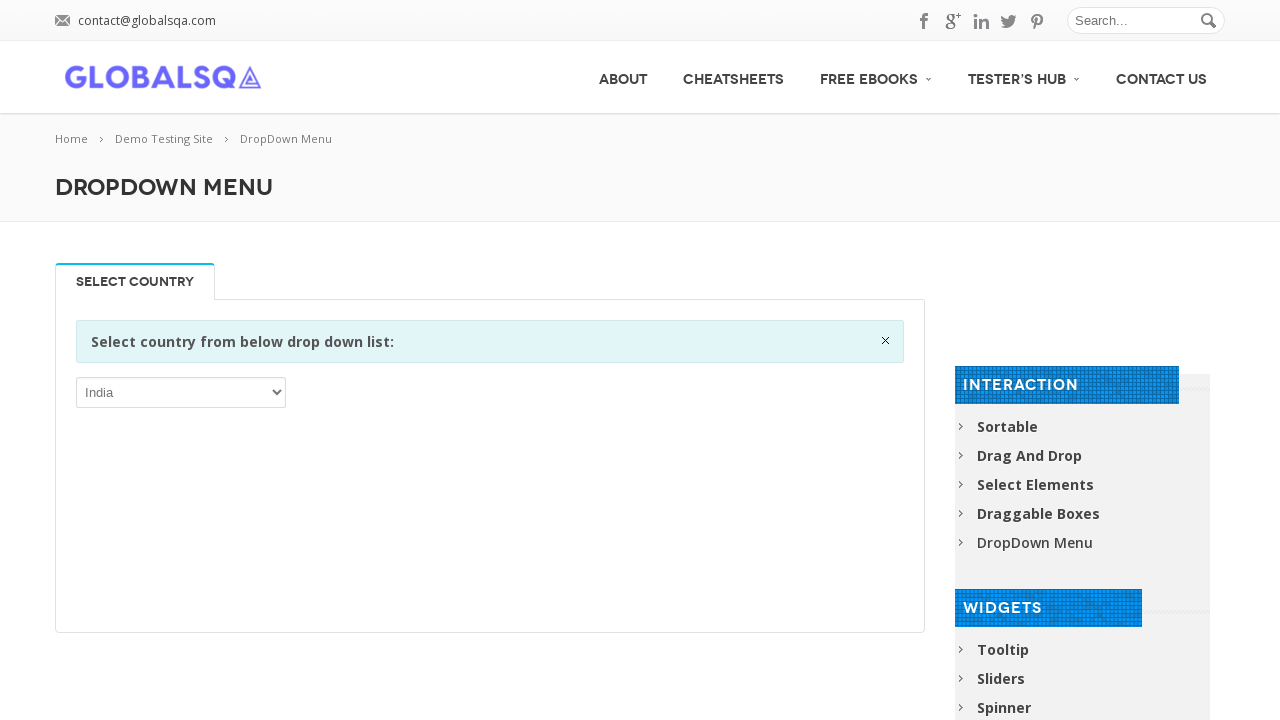

Verified dropdown option: Namibia
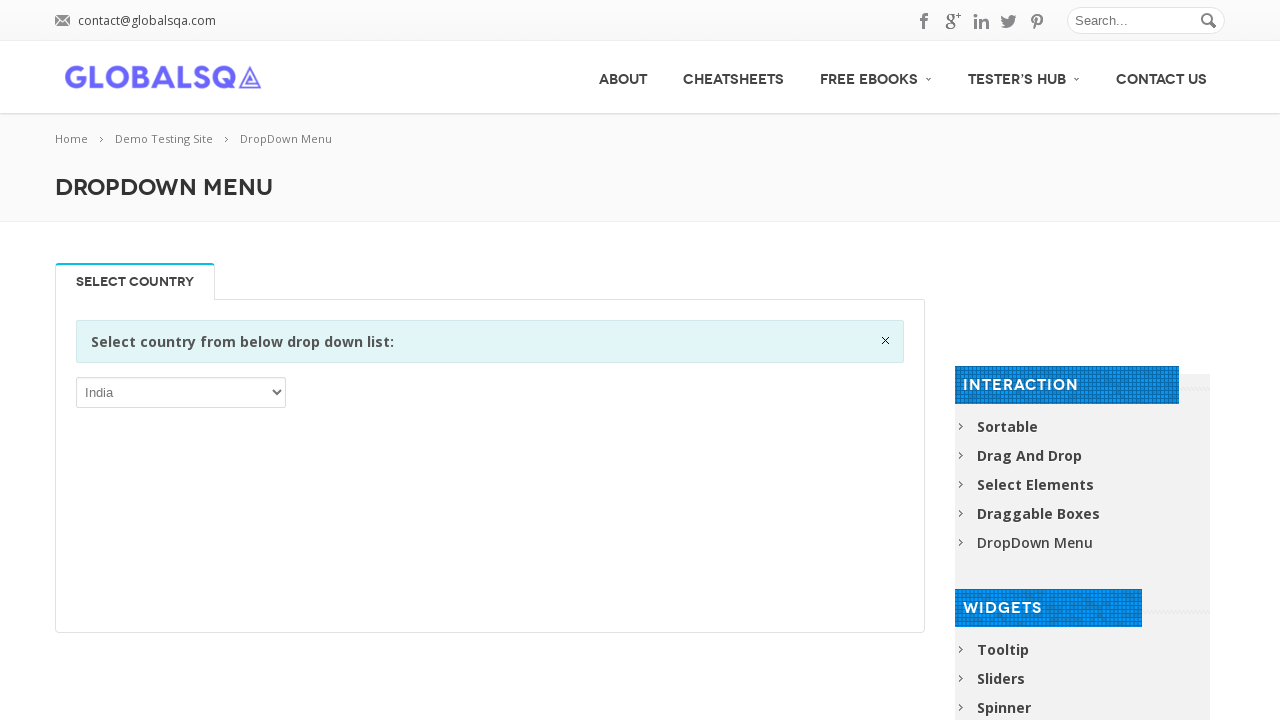

Verified dropdown option: Nauru
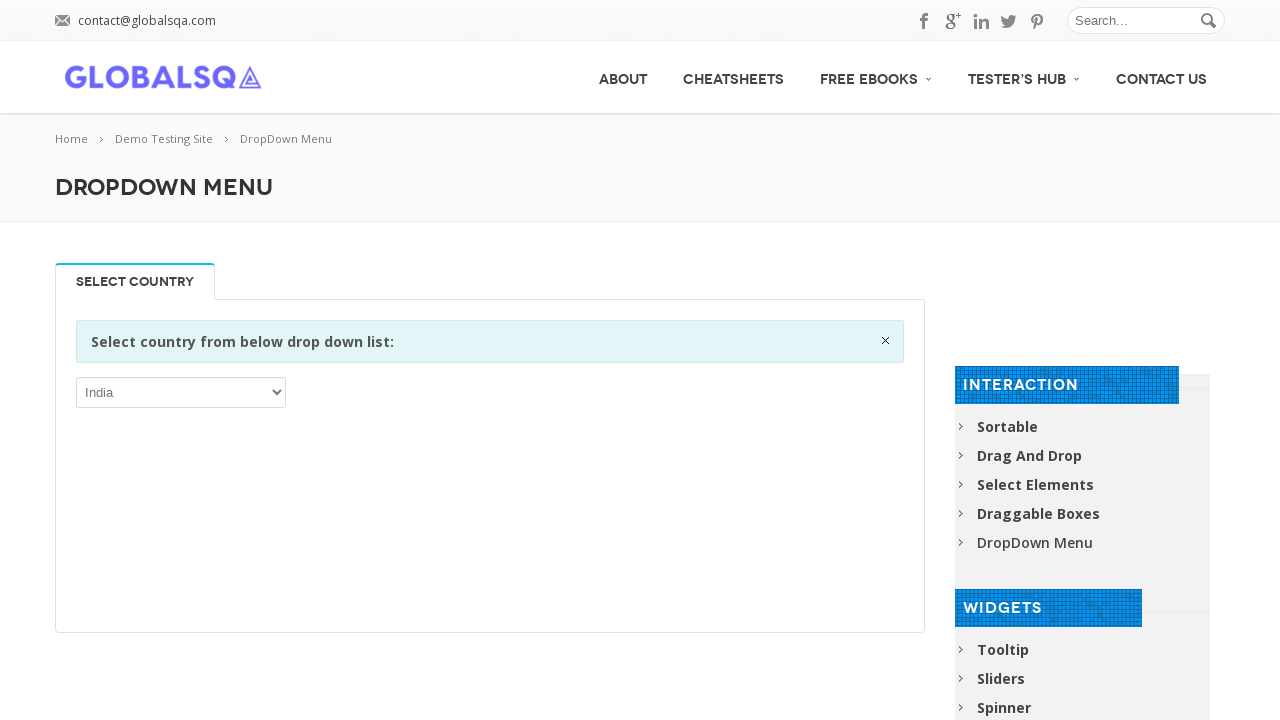

Verified dropdown option: Nepal
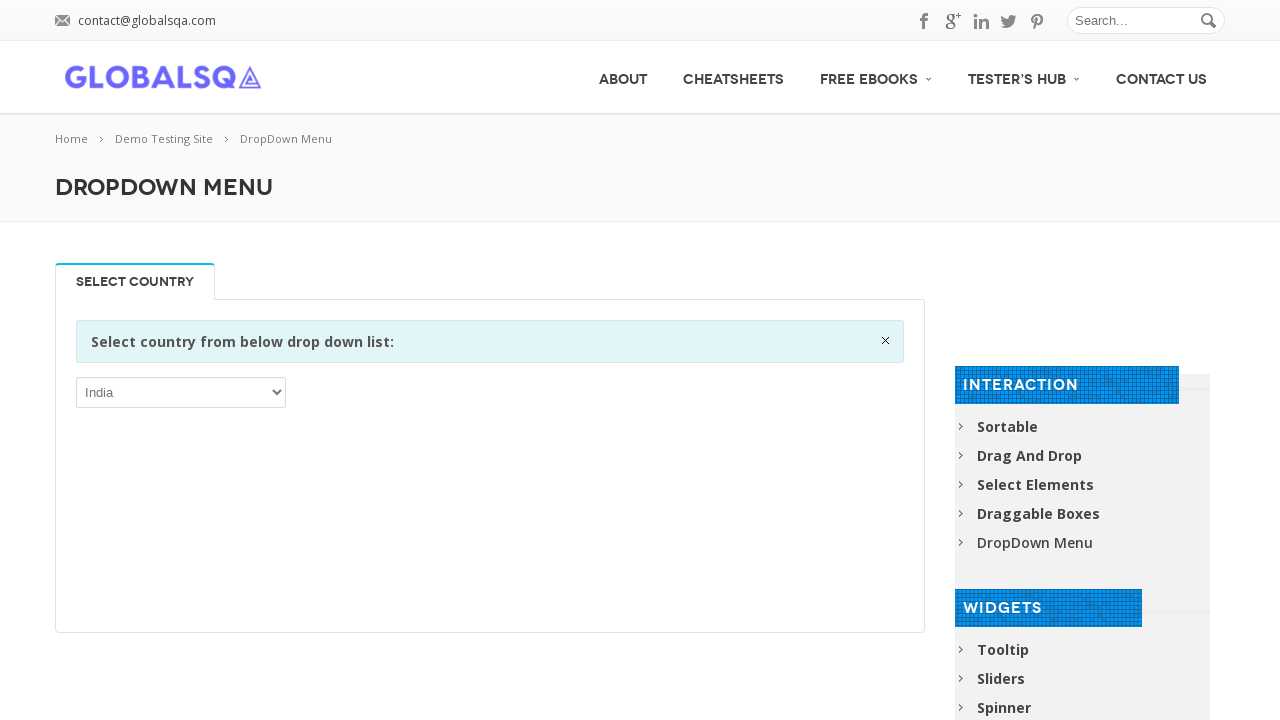

Verified dropdown option: Netherlands
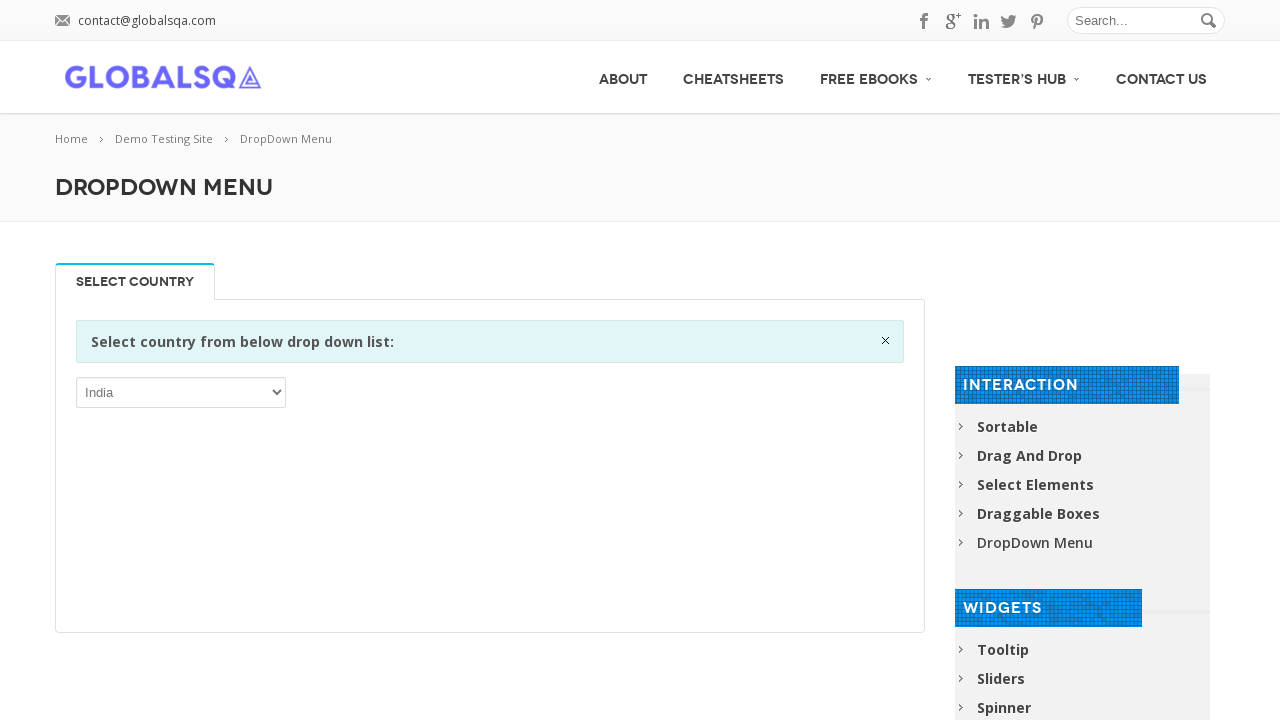

Verified dropdown option: New Caledonia
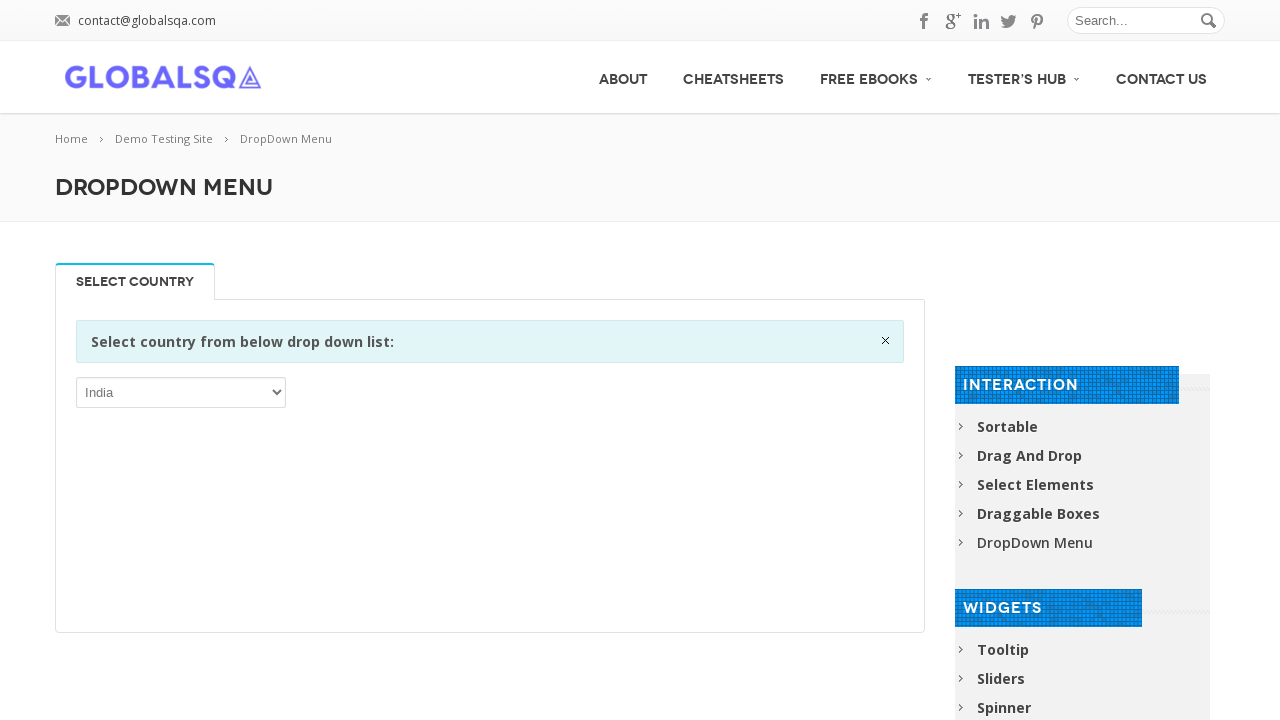

Verified dropdown option: New Zealand
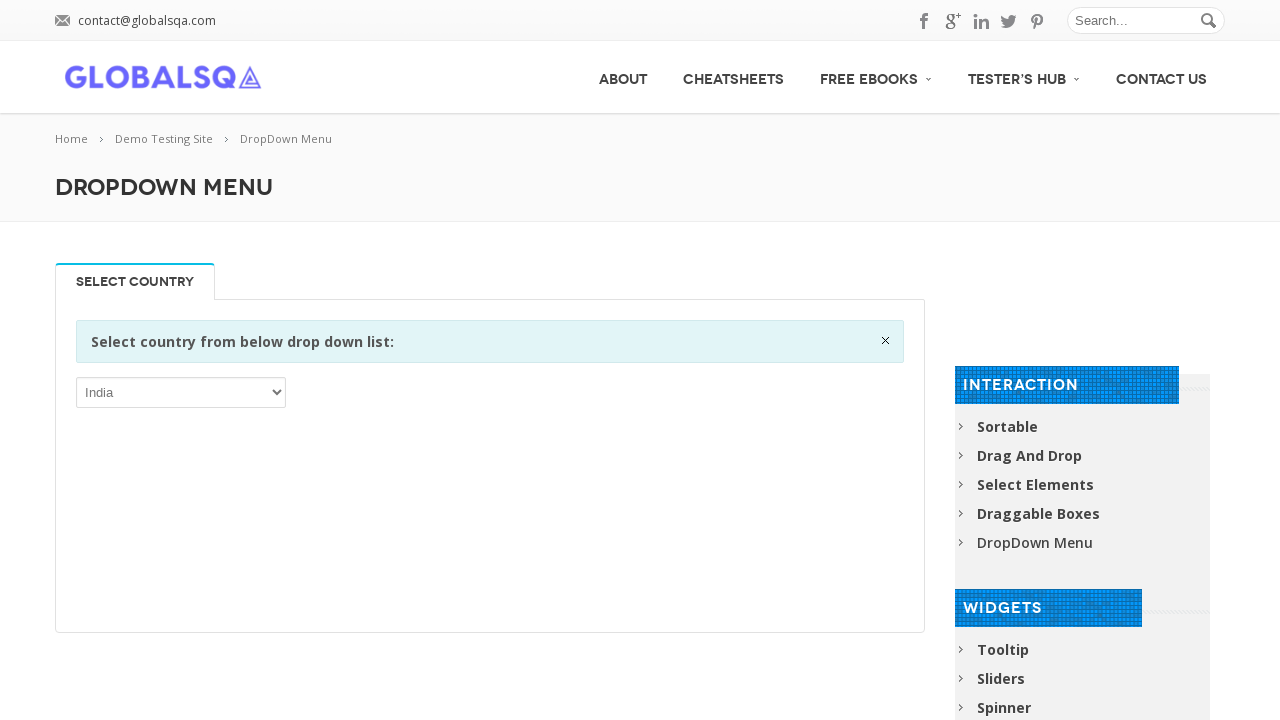

Verified dropdown option: Nicaragua
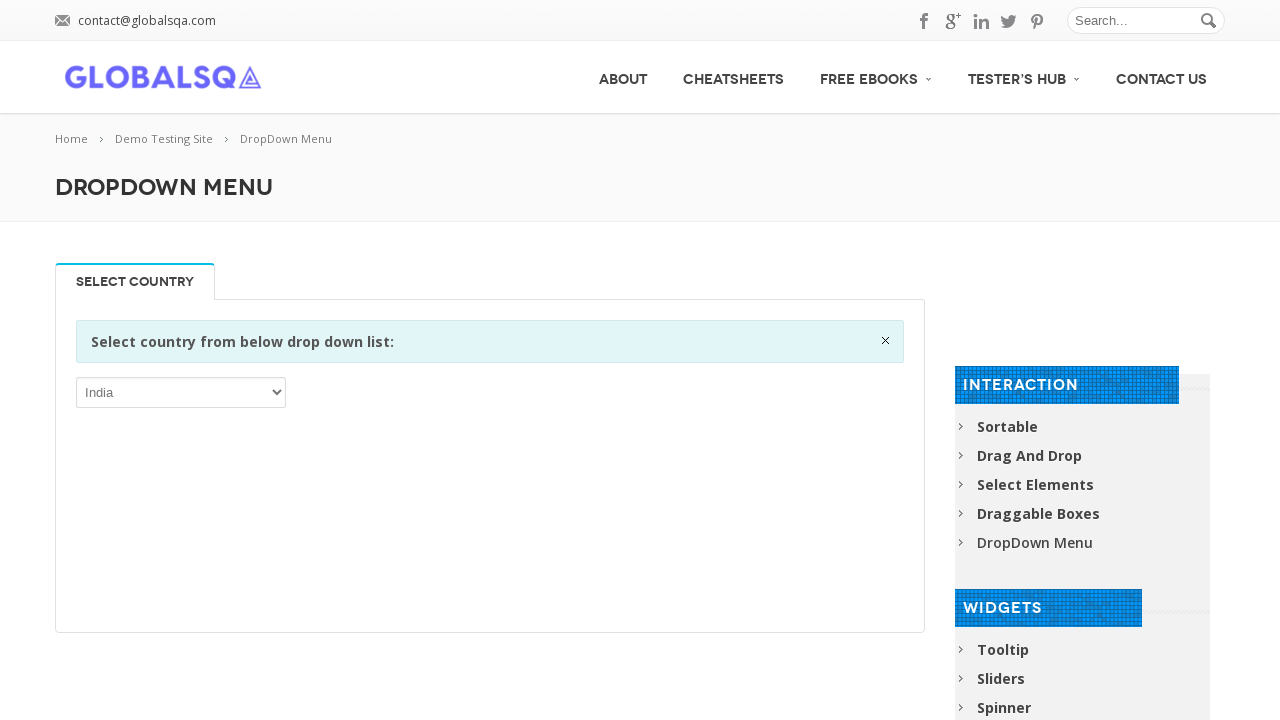

Verified dropdown option: Niger
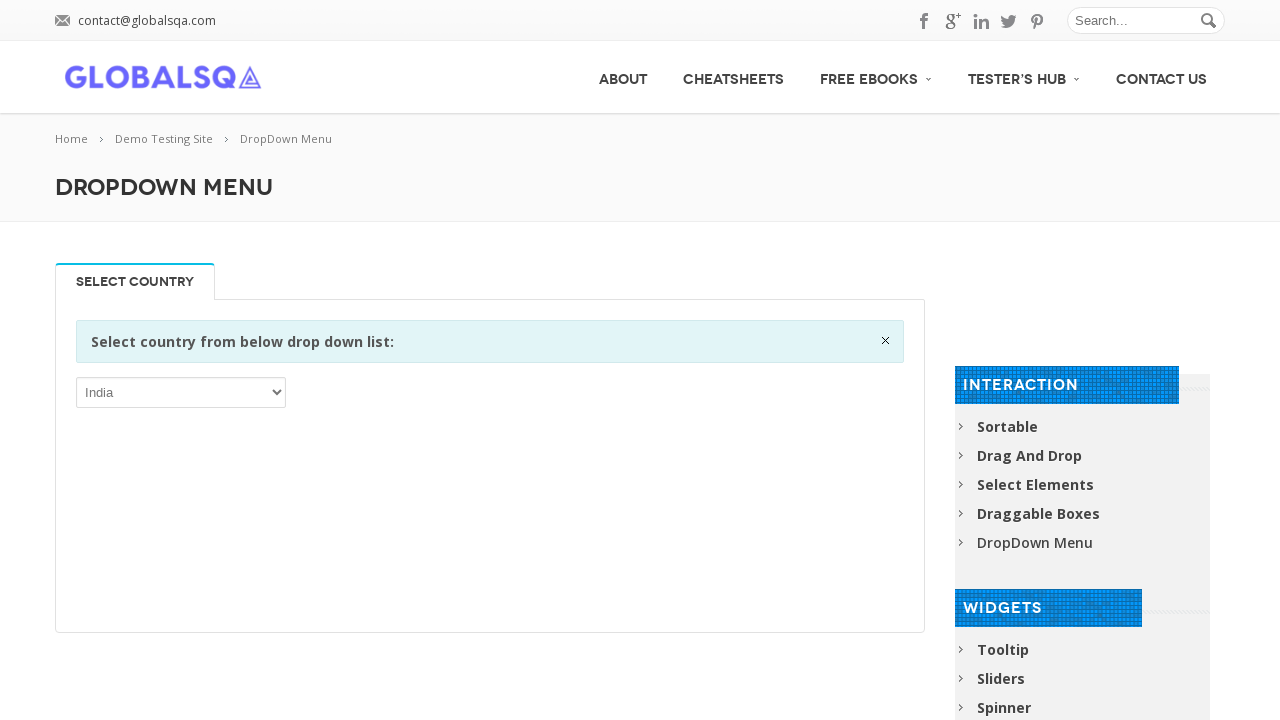

Verified dropdown option: Nigeria
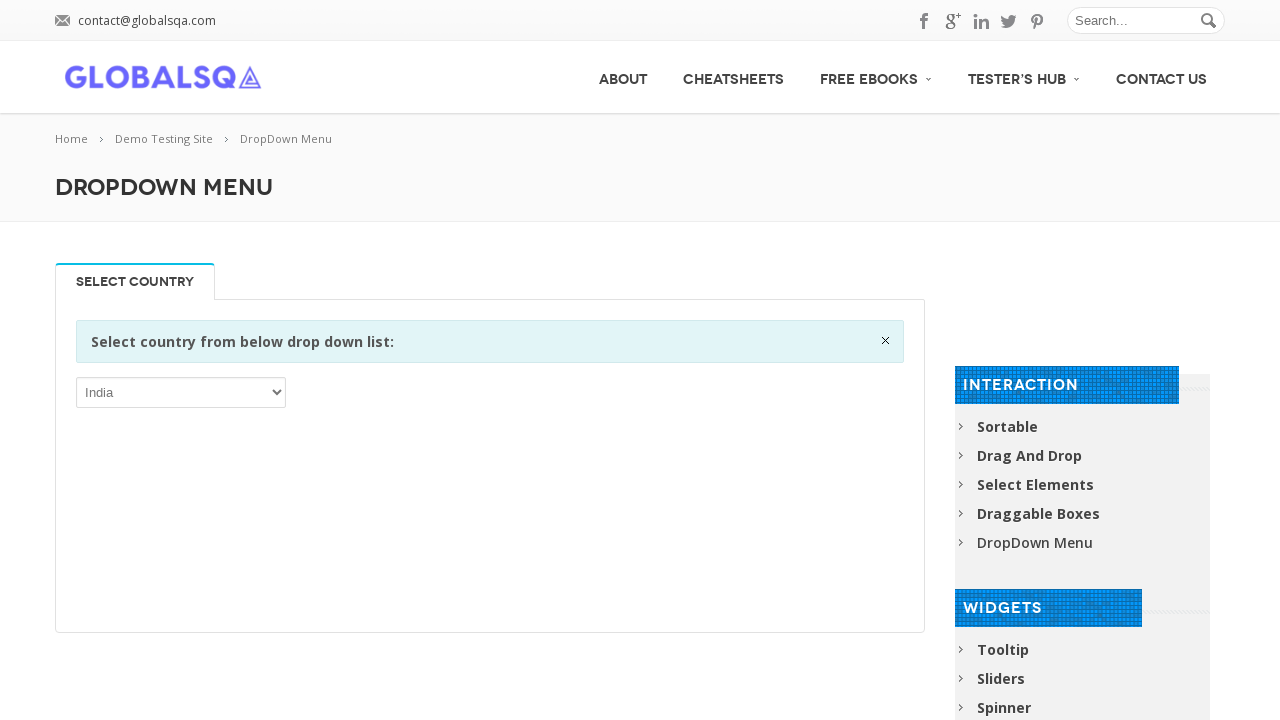

Verified dropdown option: Niue
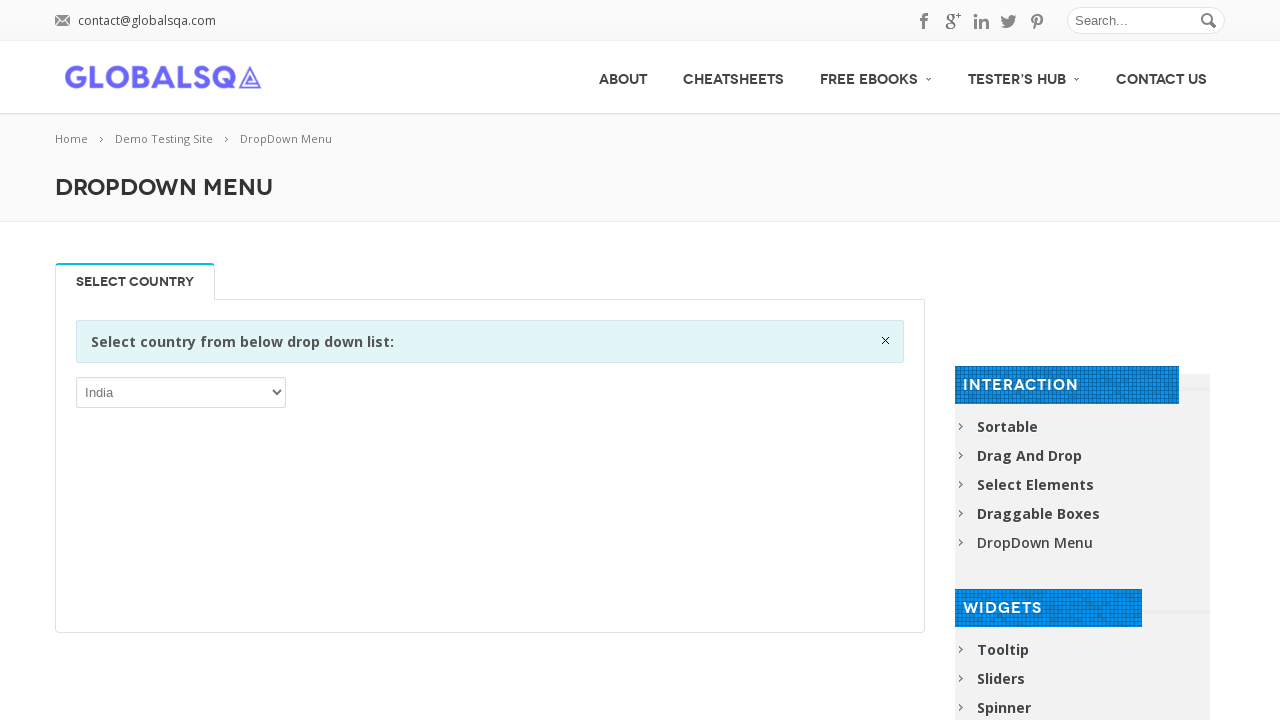

Verified dropdown option: Norfolk Island
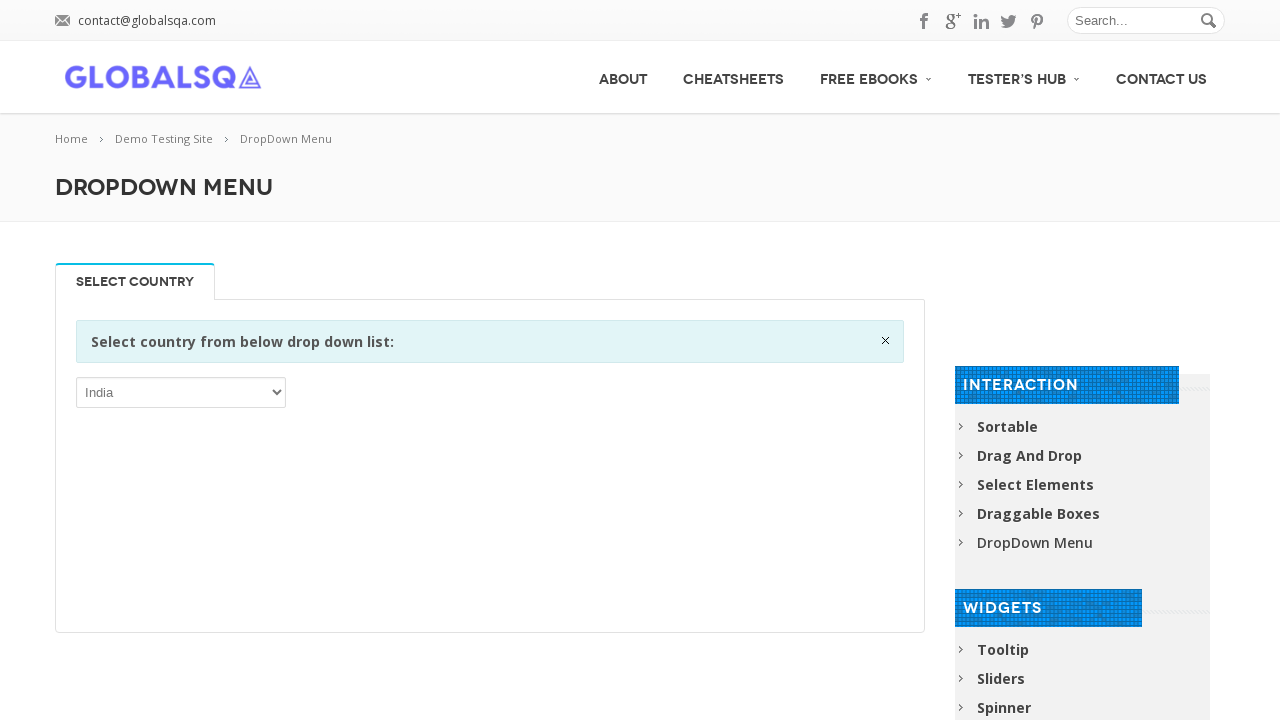

Verified dropdown option: Northern Mariana Islands
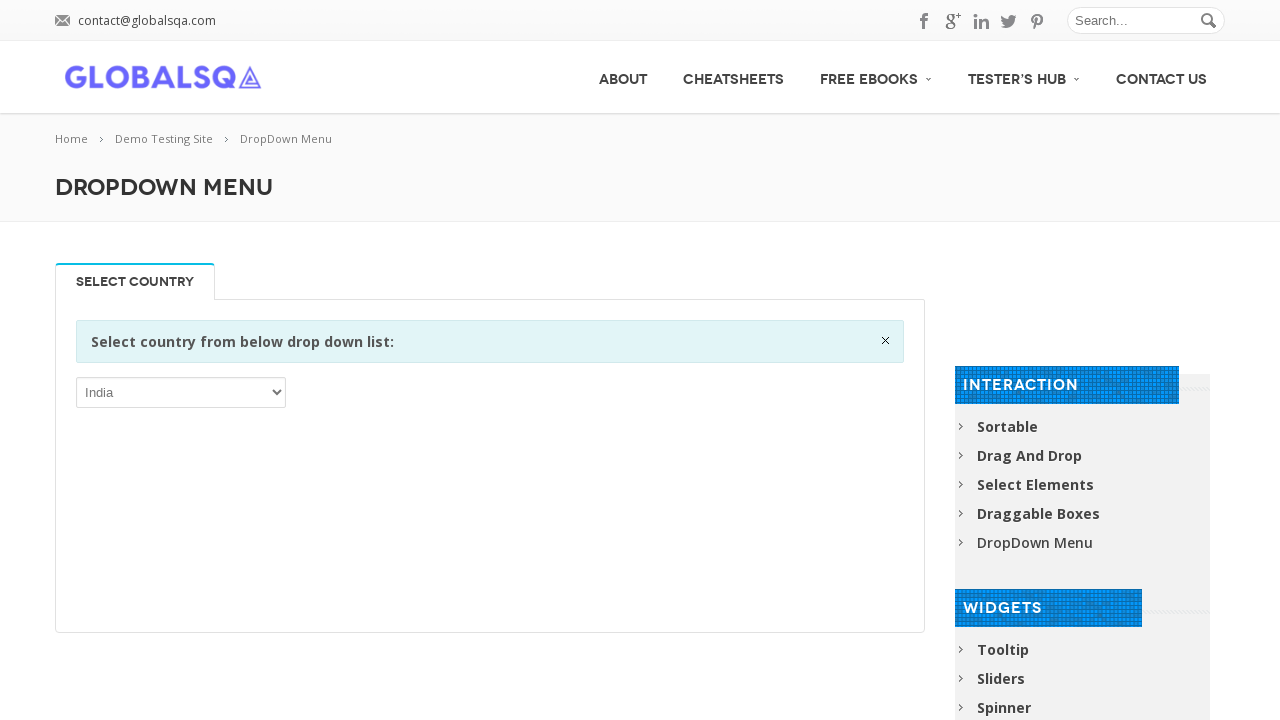

Verified dropdown option: Norway
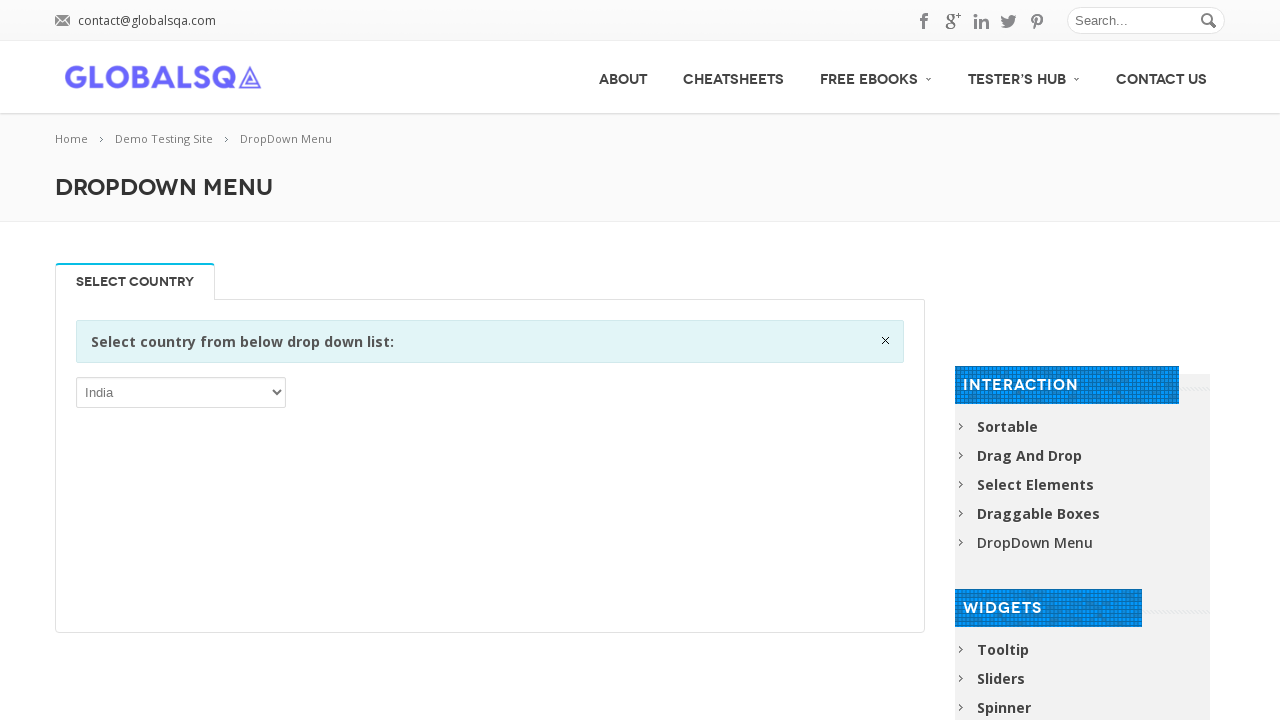

Verified dropdown option: Oman
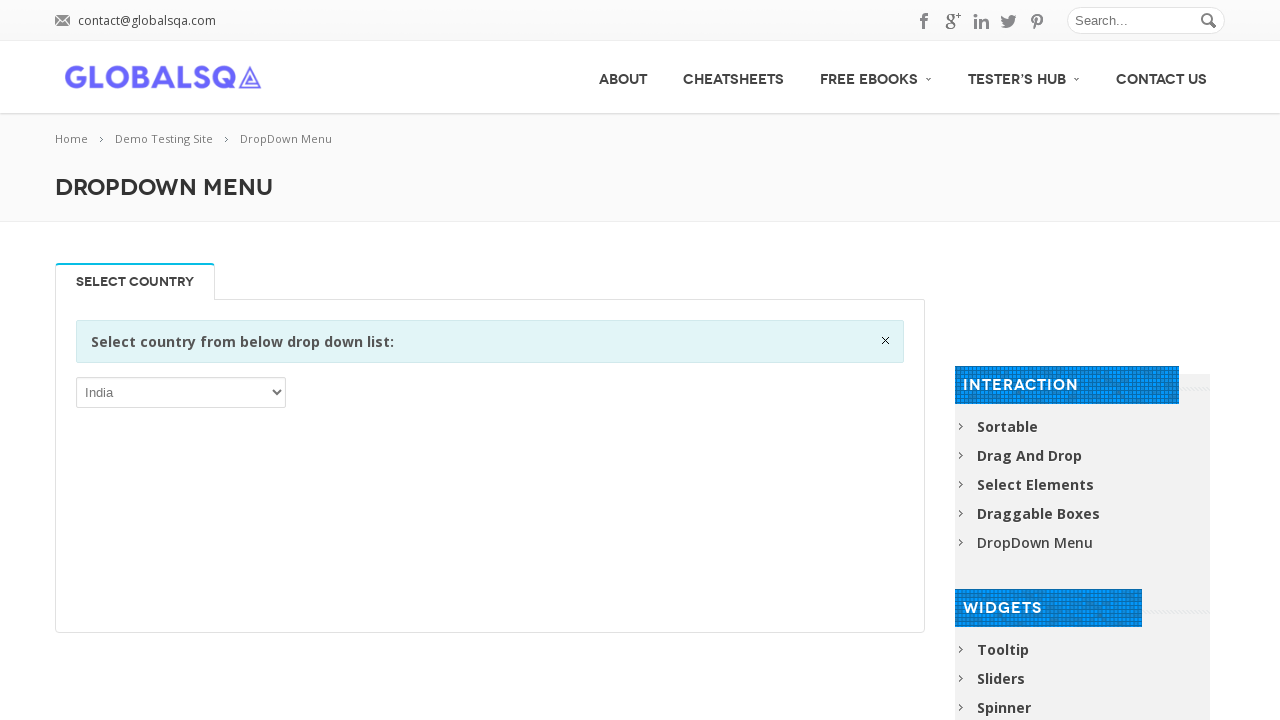

Verified dropdown option: Pakistan
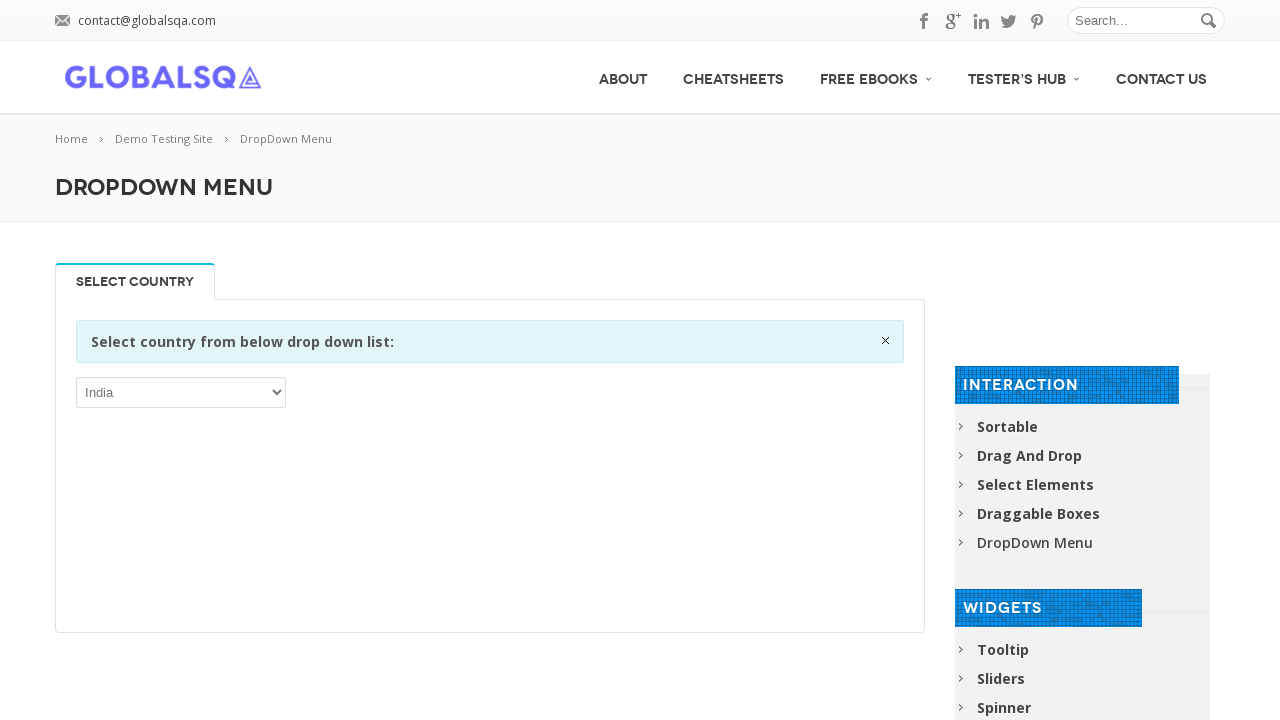

Verified dropdown option: Palau
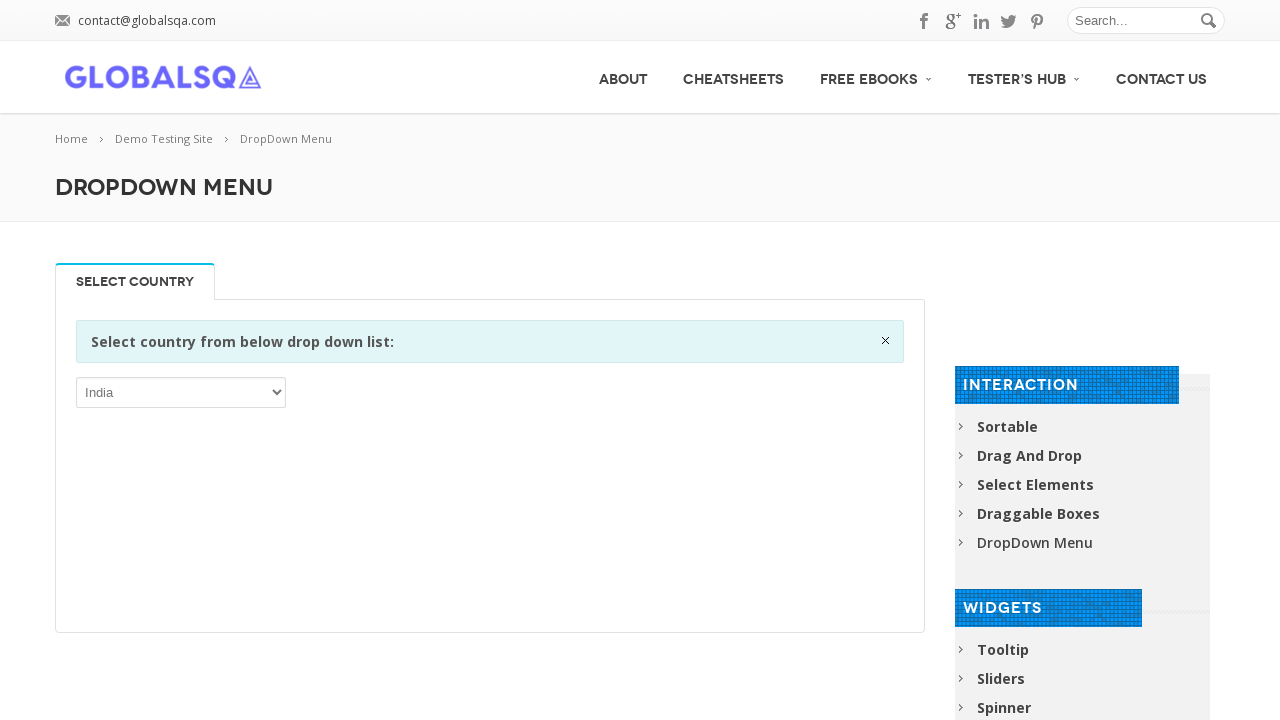

Verified dropdown option: Palestinian Territory, Occupied
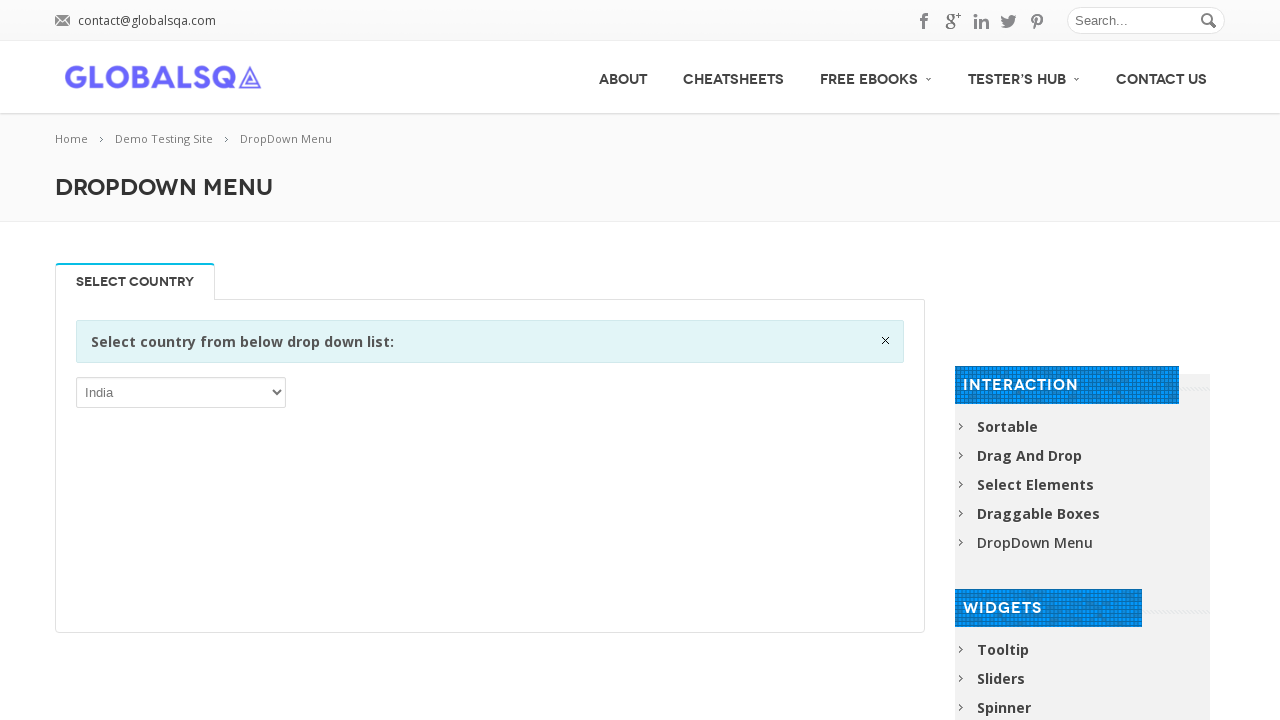

Verified dropdown option: Panama
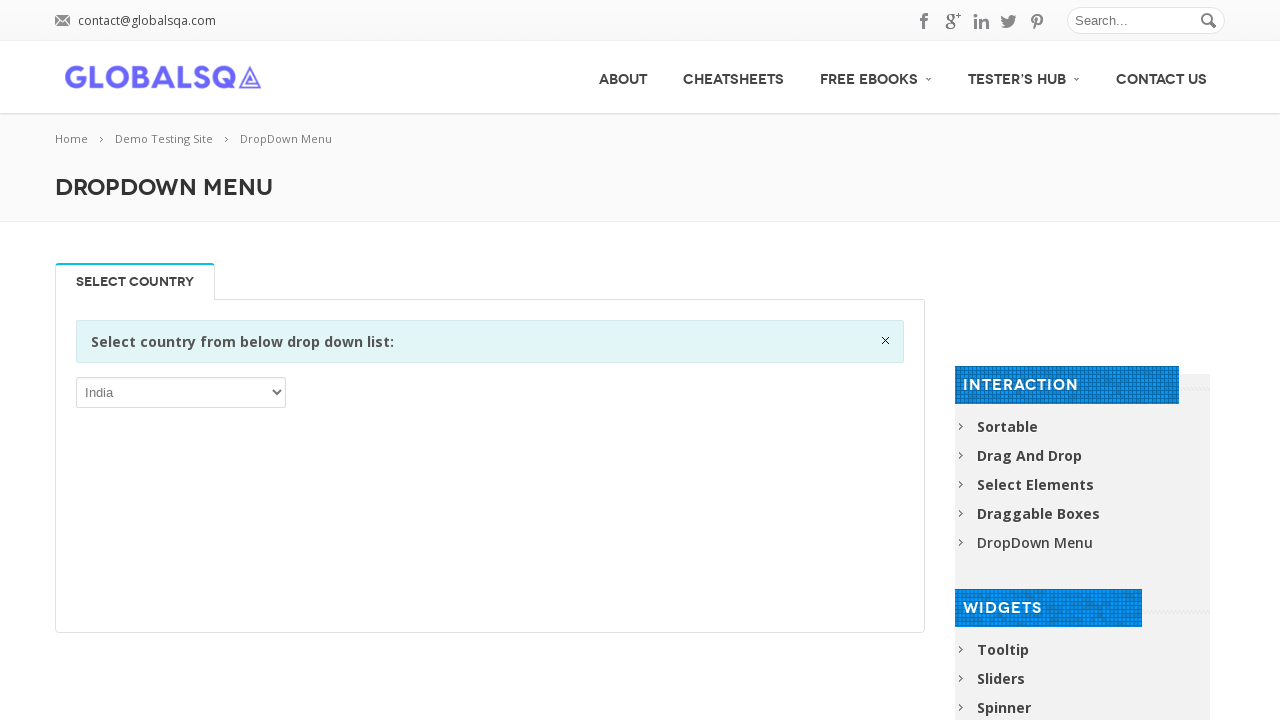

Verified dropdown option: Papua New Guinea
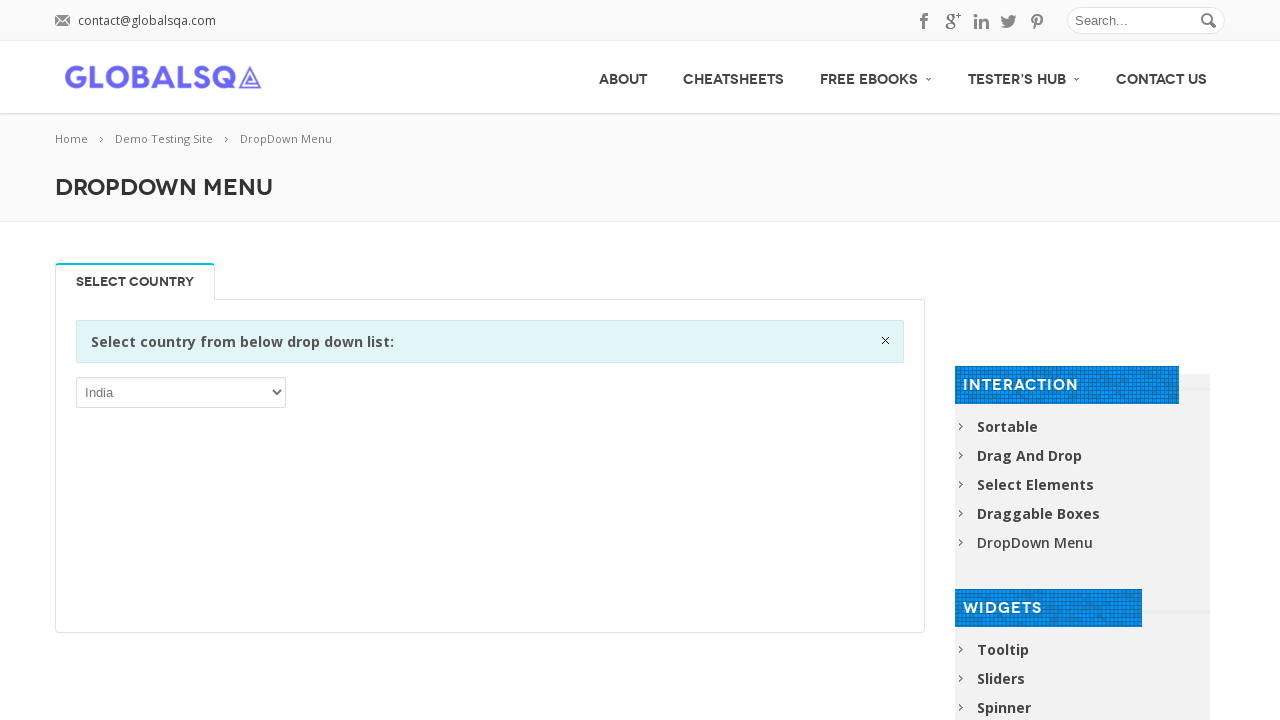

Verified dropdown option: Paraguay
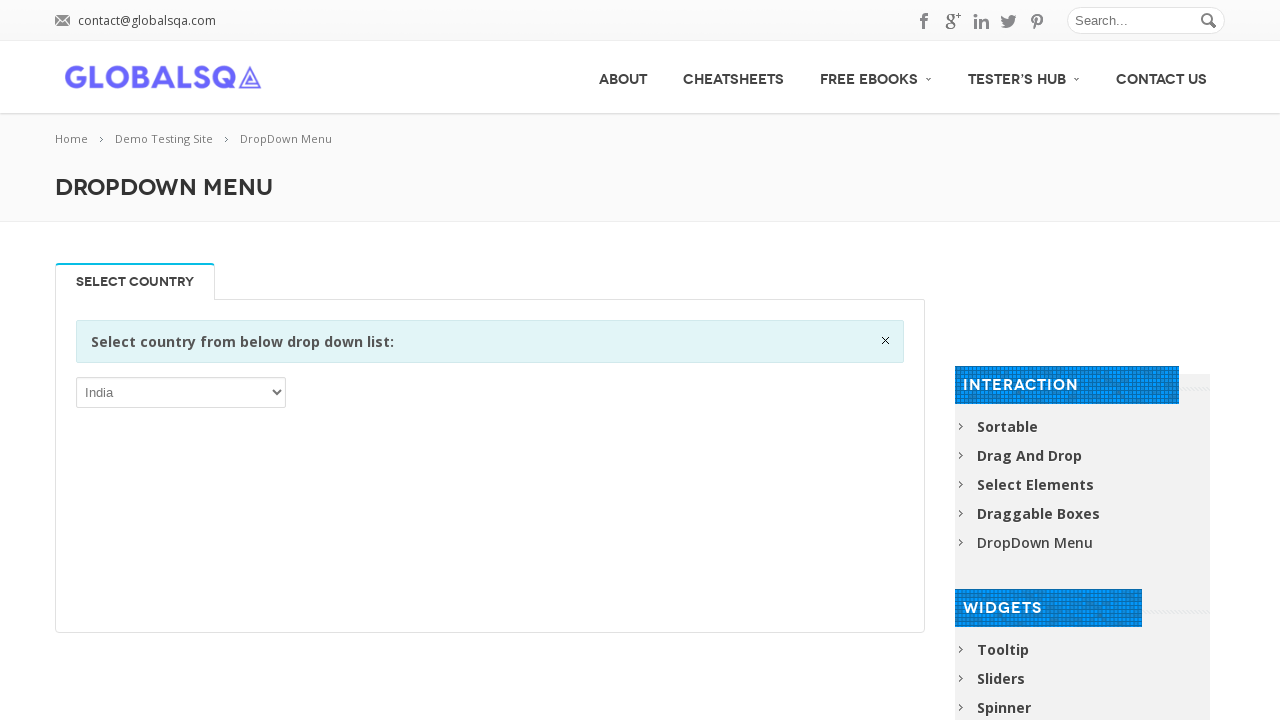

Verified dropdown option: Peru
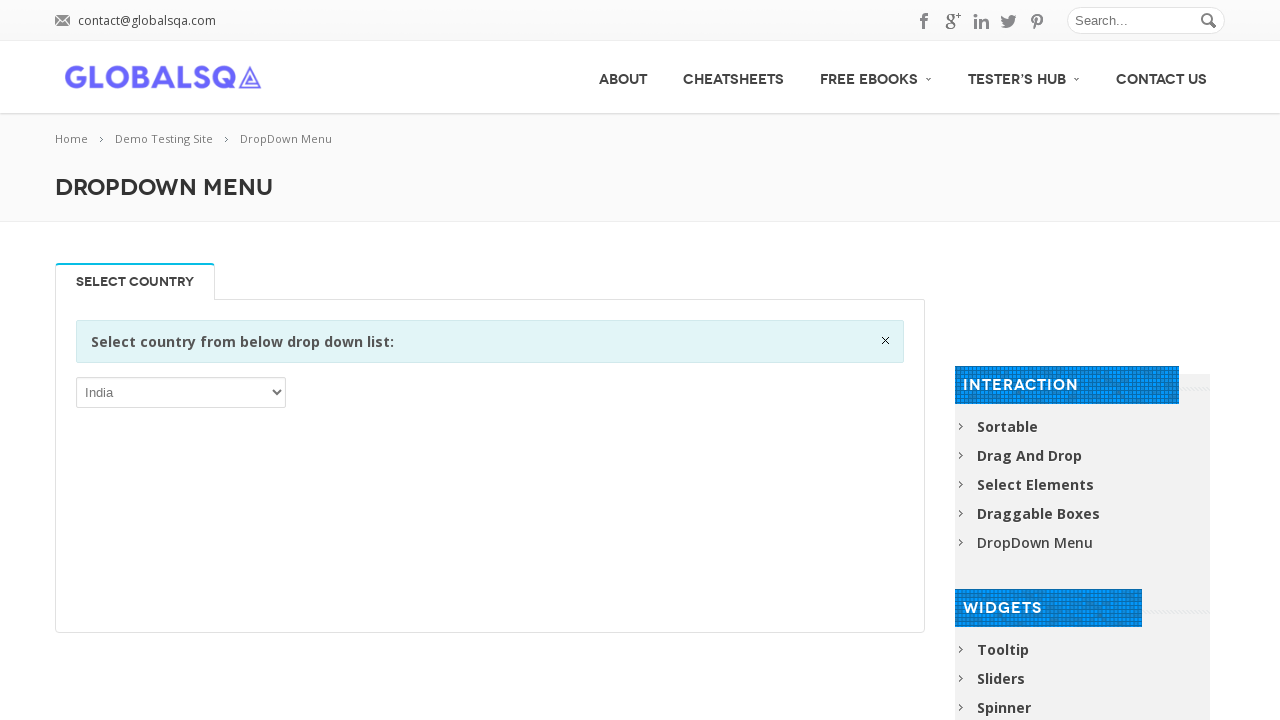

Verified dropdown option: Philippines
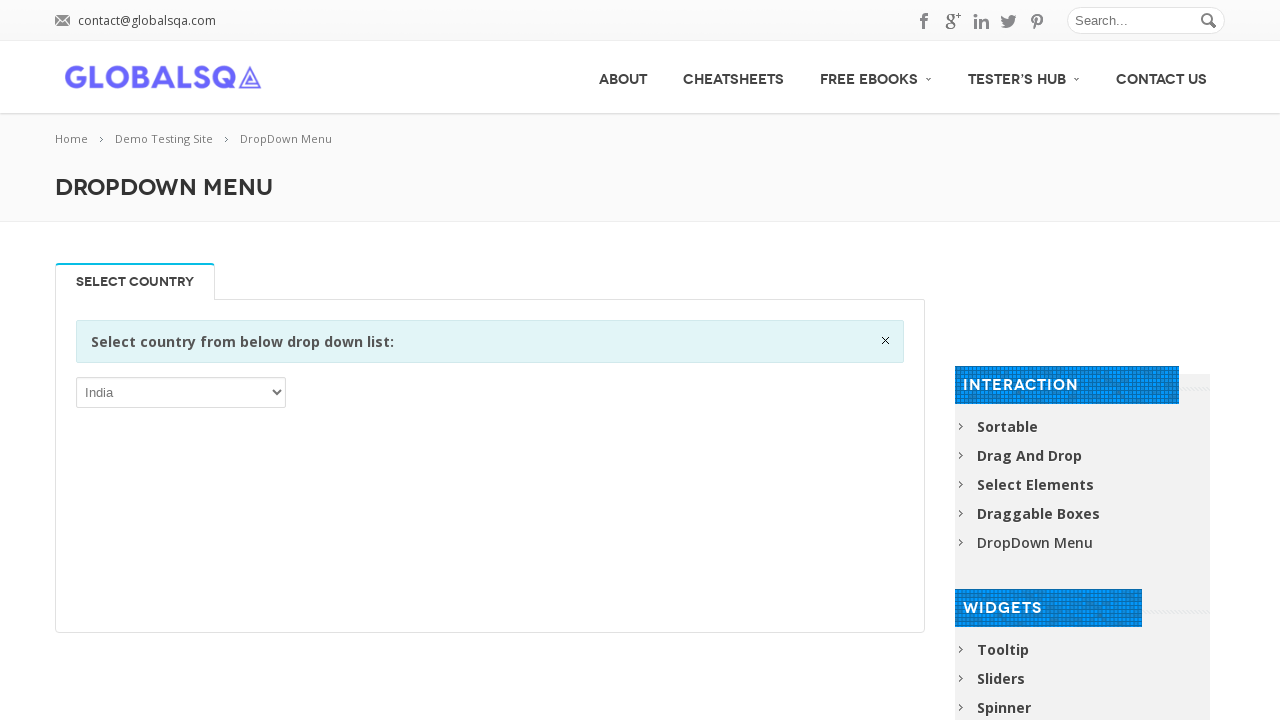

Verified dropdown option: Pitcairn
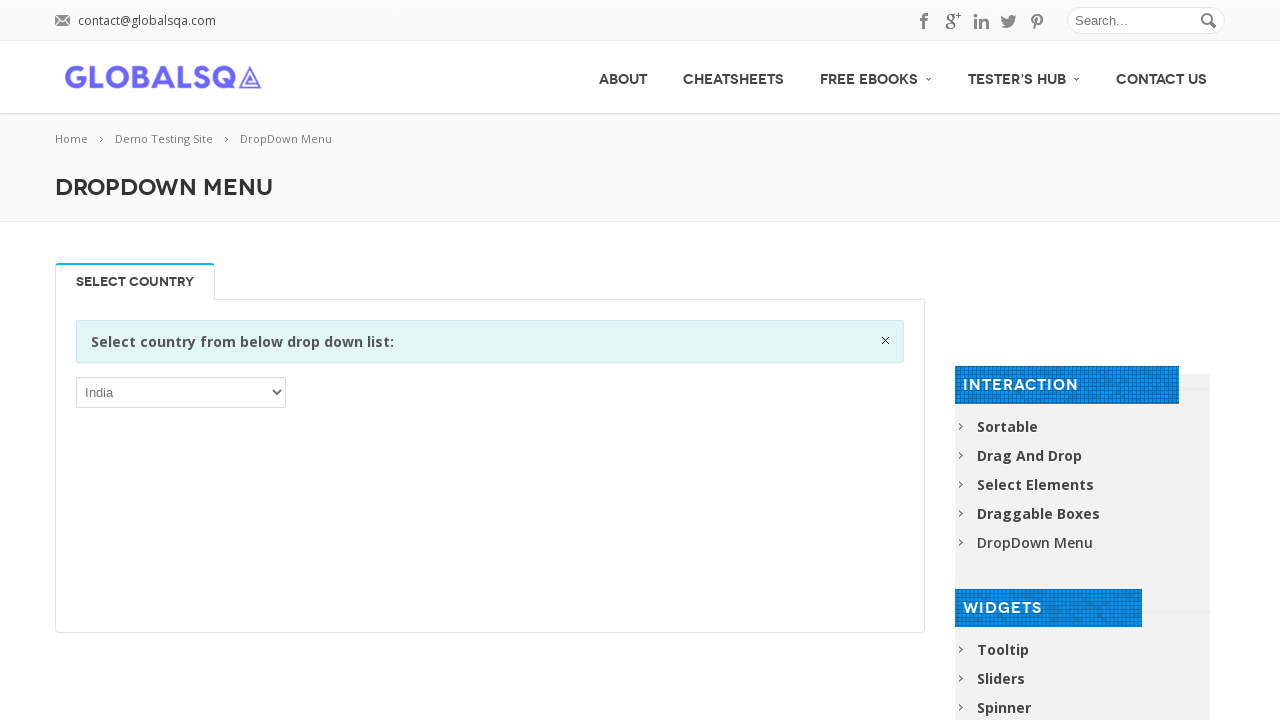

Verified dropdown option: Poland
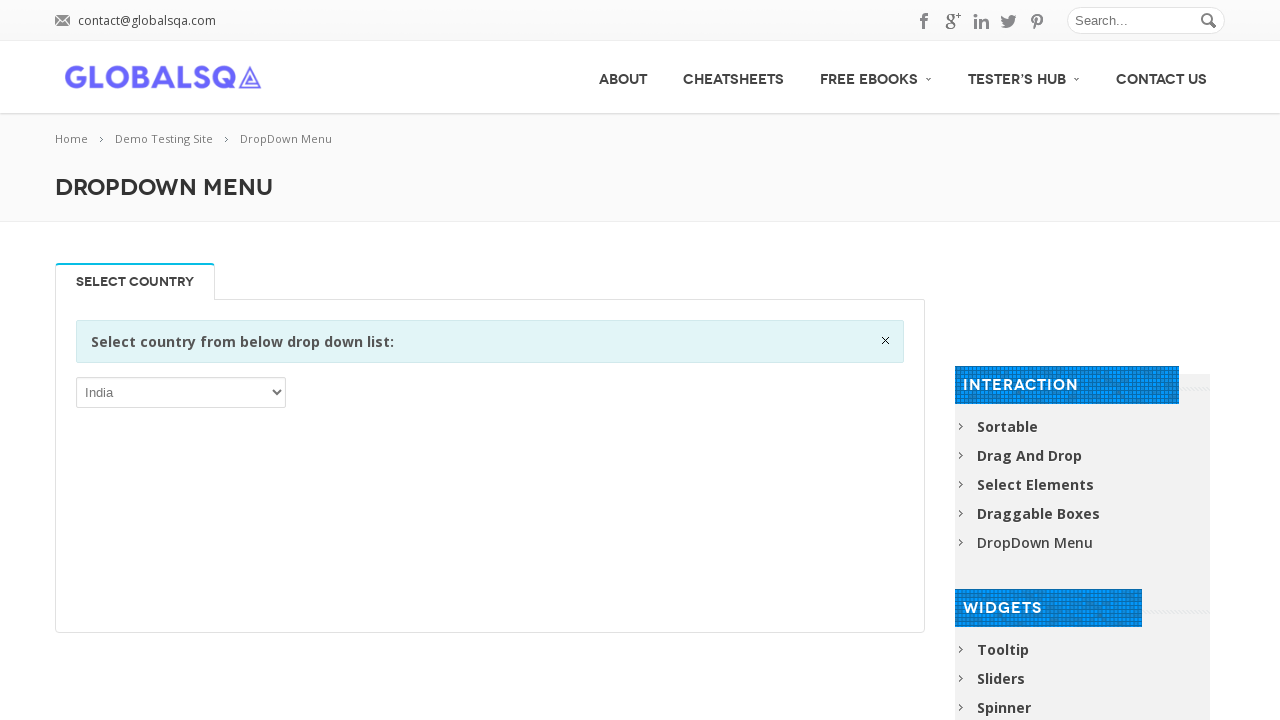

Verified dropdown option: Portugal
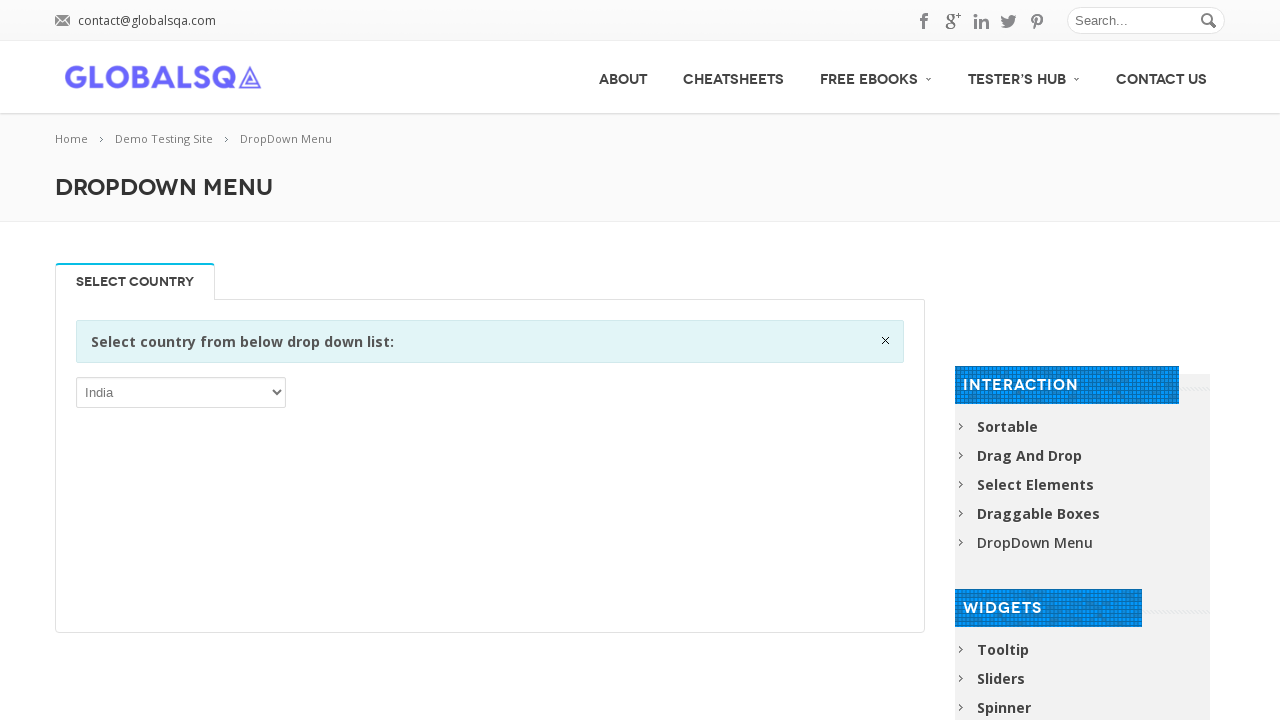

Verified dropdown option: Puerto Rico
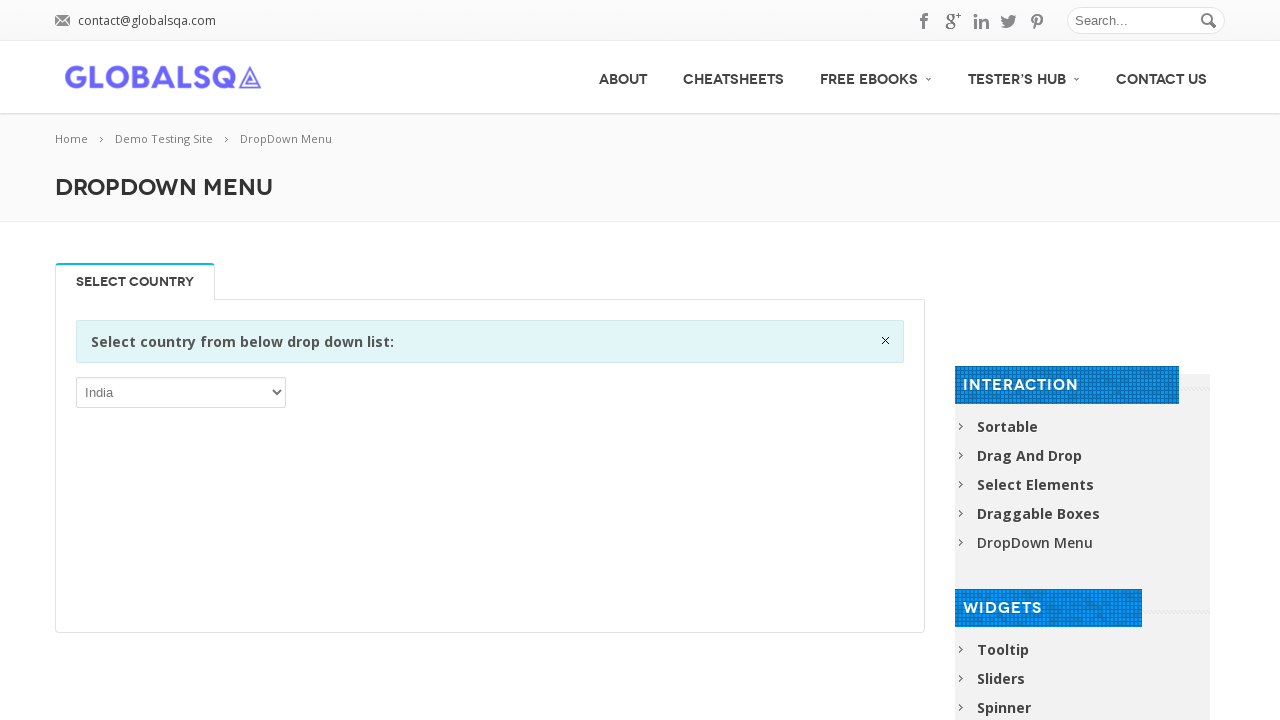

Verified dropdown option: Qatar
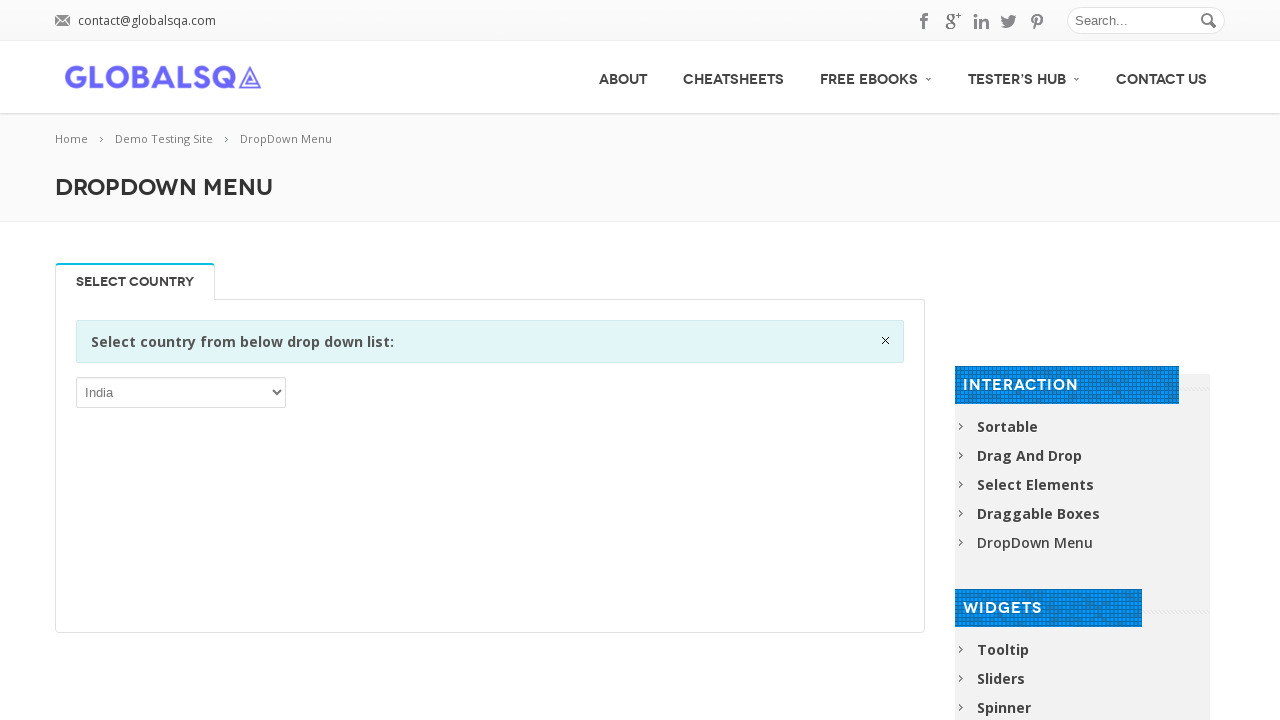

Verified dropdown option: Réunion
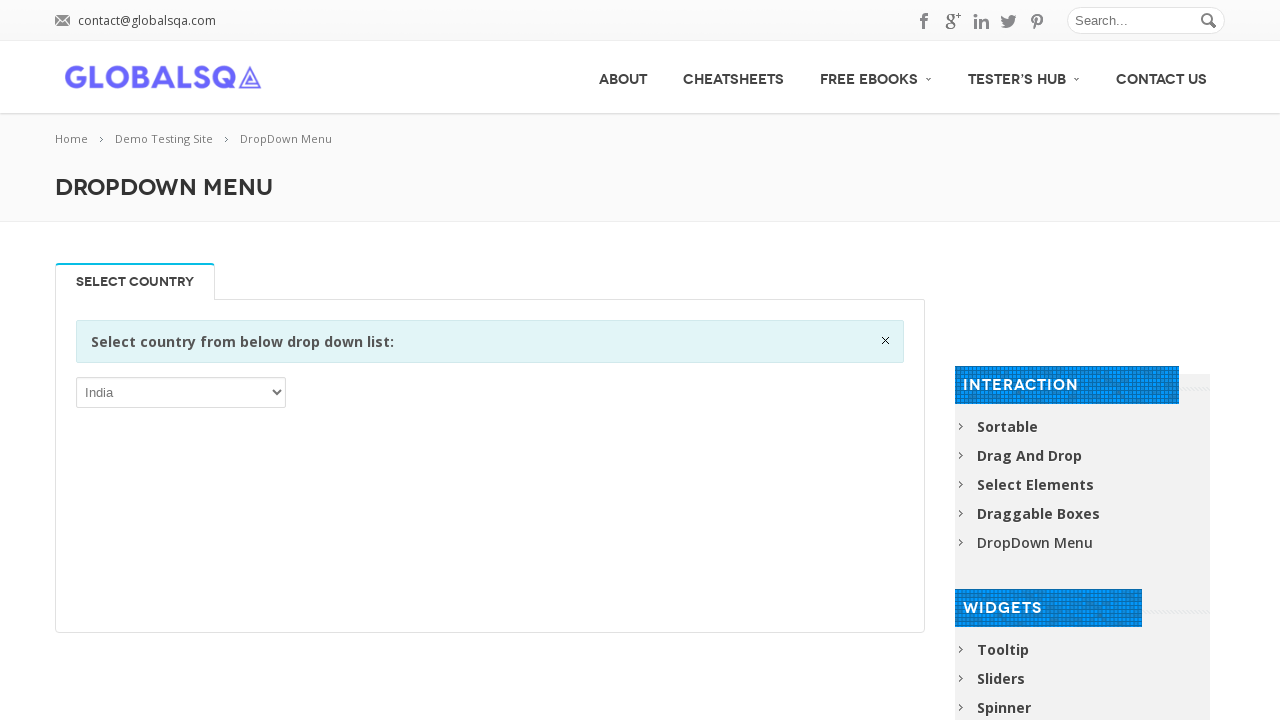

Verified dropdown option: Romania
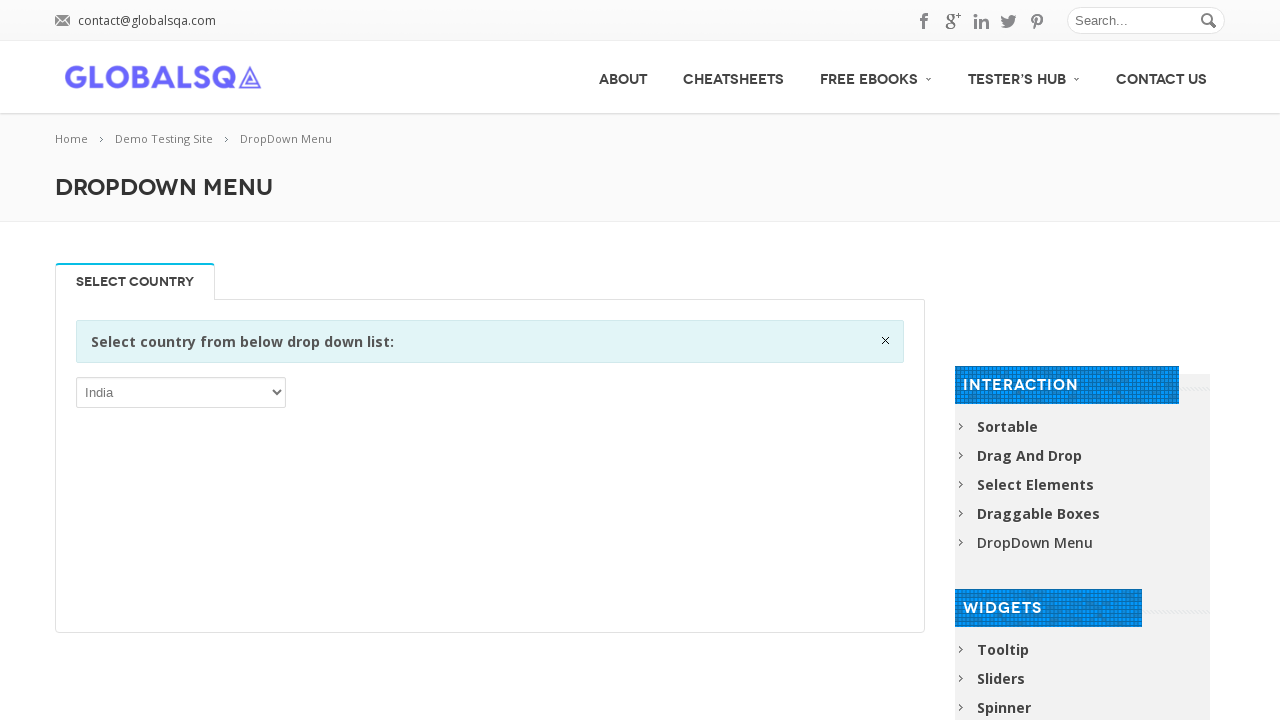

Verified dropdown option: Russian Federation
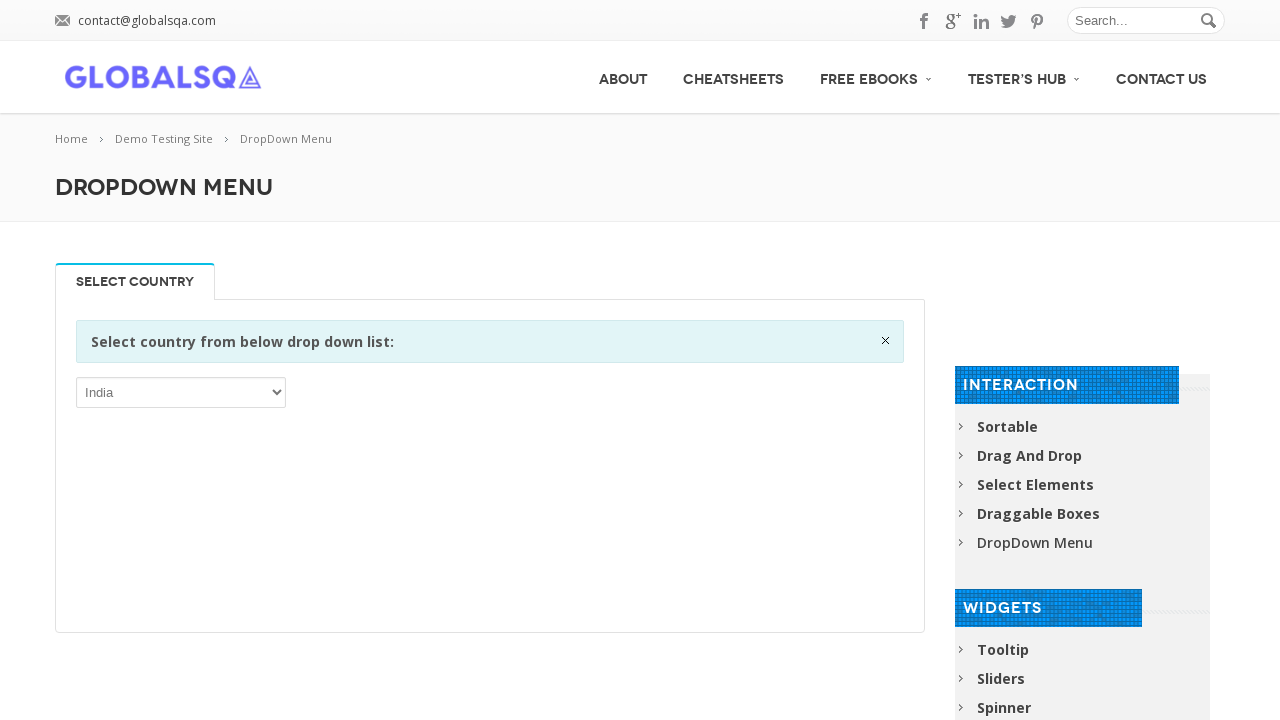

Verified dropdown option: Rwanda
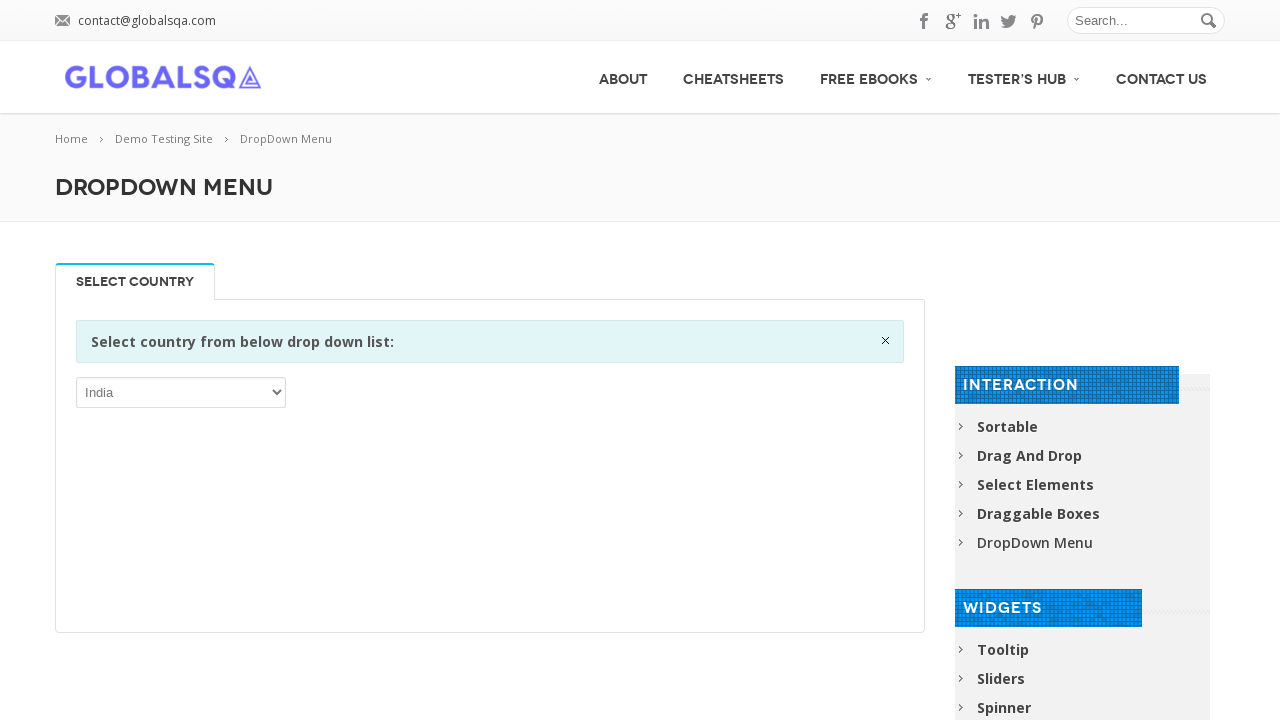

Verified dropdown option: Saint Barthélemy
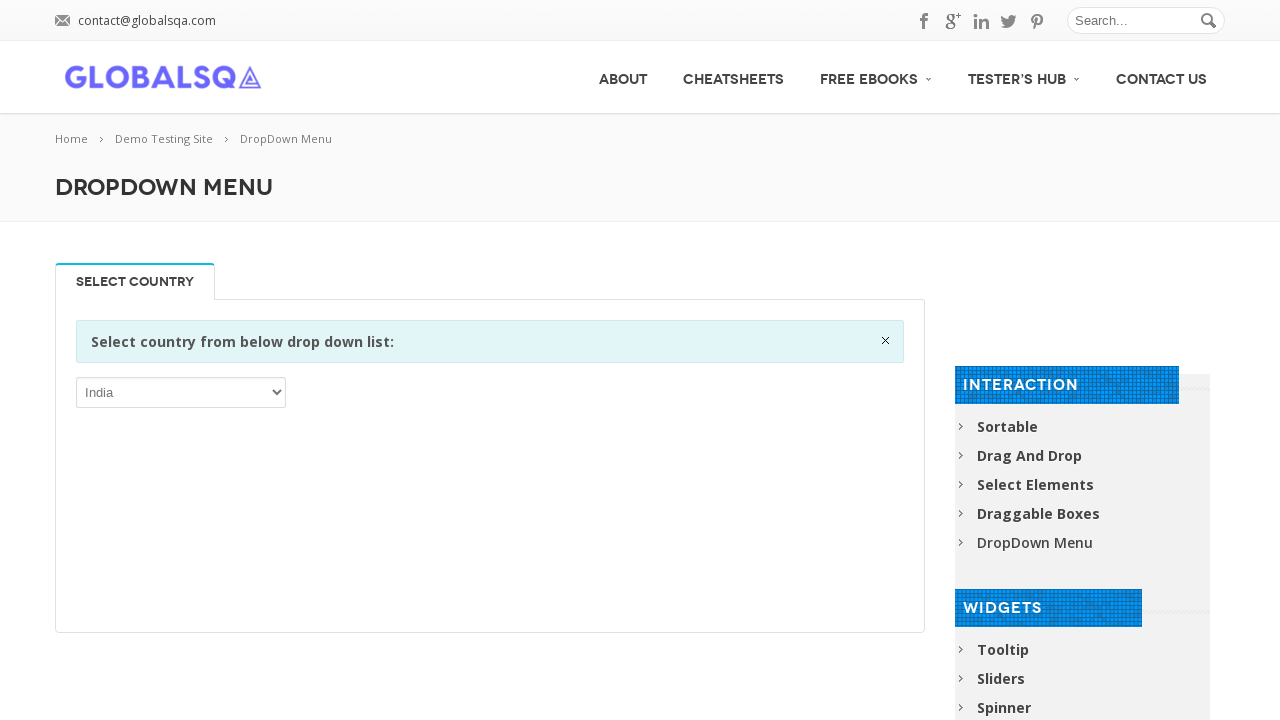

Verified dropdown option: Saint Helena, Ascension and Tristan da Cunha
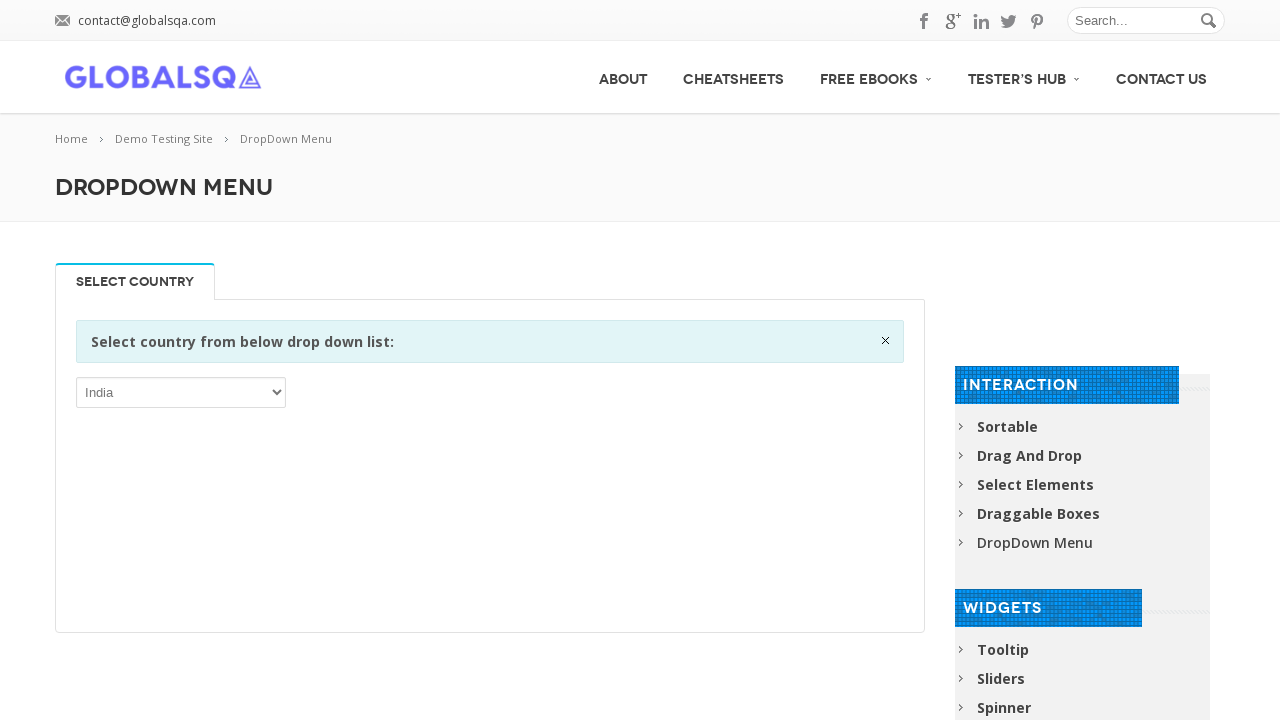

Verified dropdown option: Saint Kitts and Nevis
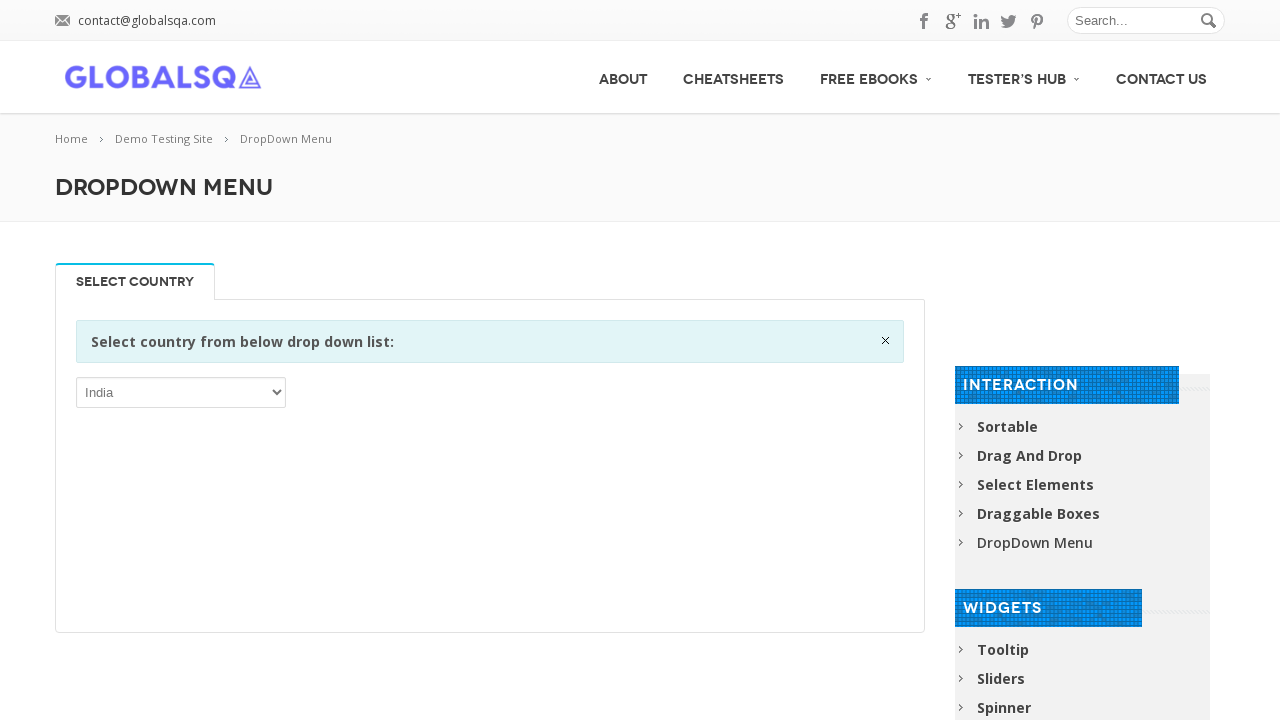

Verified dropdown option: Saint Lucia
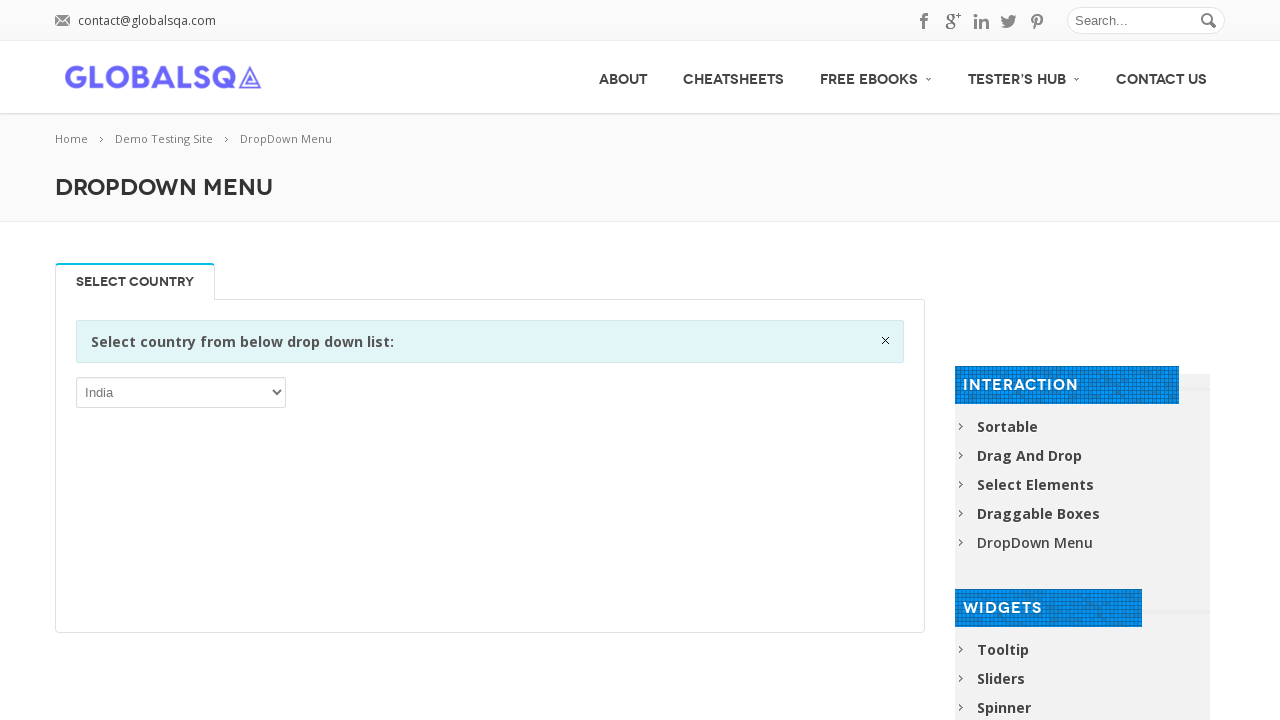

Verified dropdown option: Saint Martin (French part)
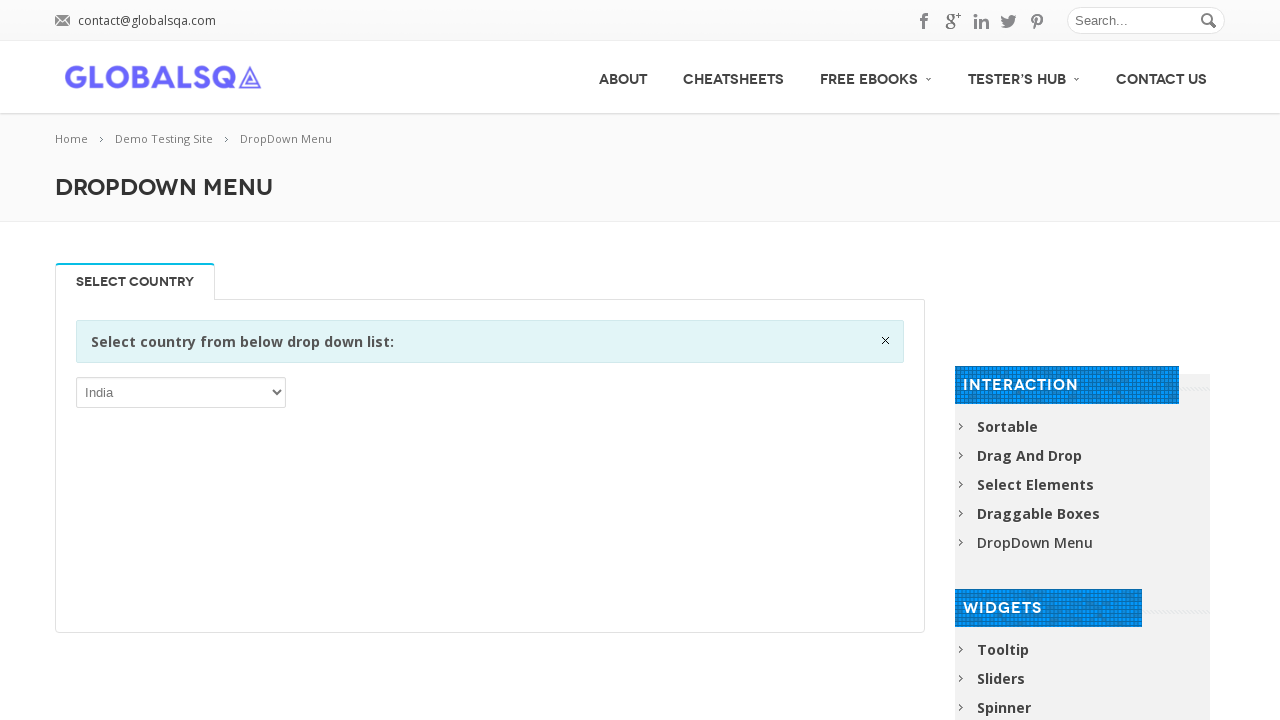

Verified dropdown option: Saint Pierre and Miquelon
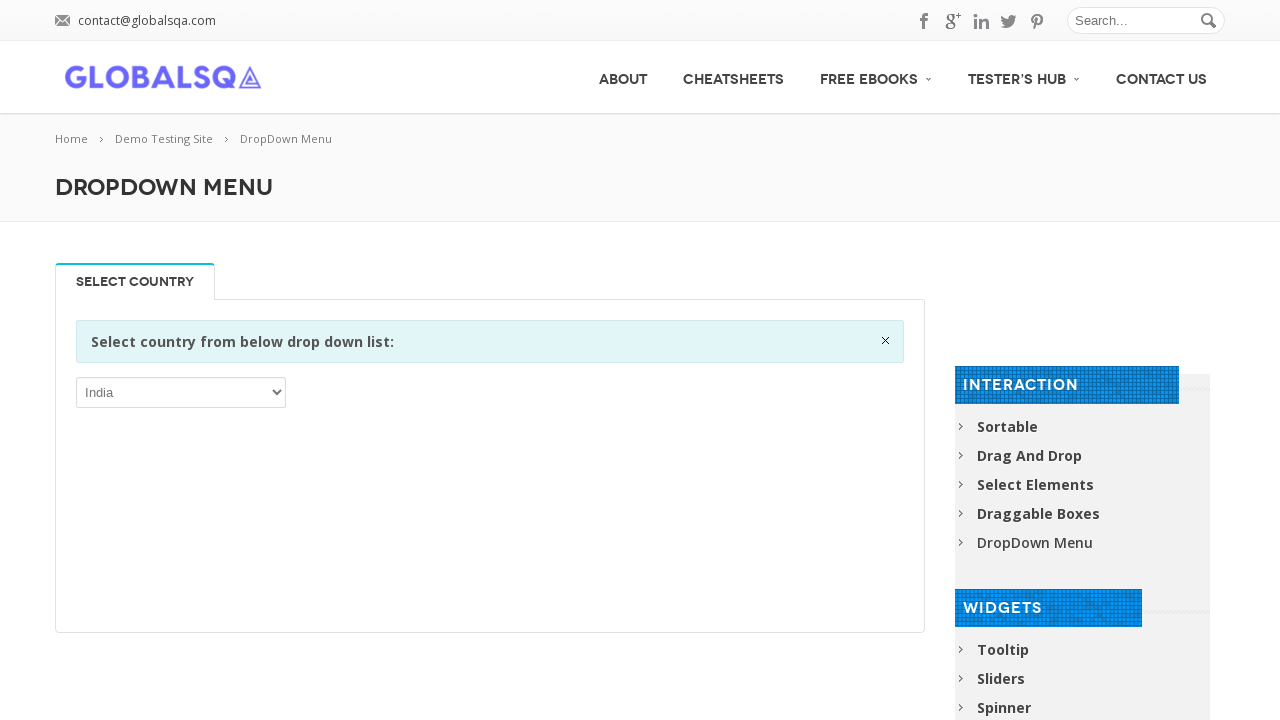

Verified dropdown option: Saint Vincent and the Grenadines
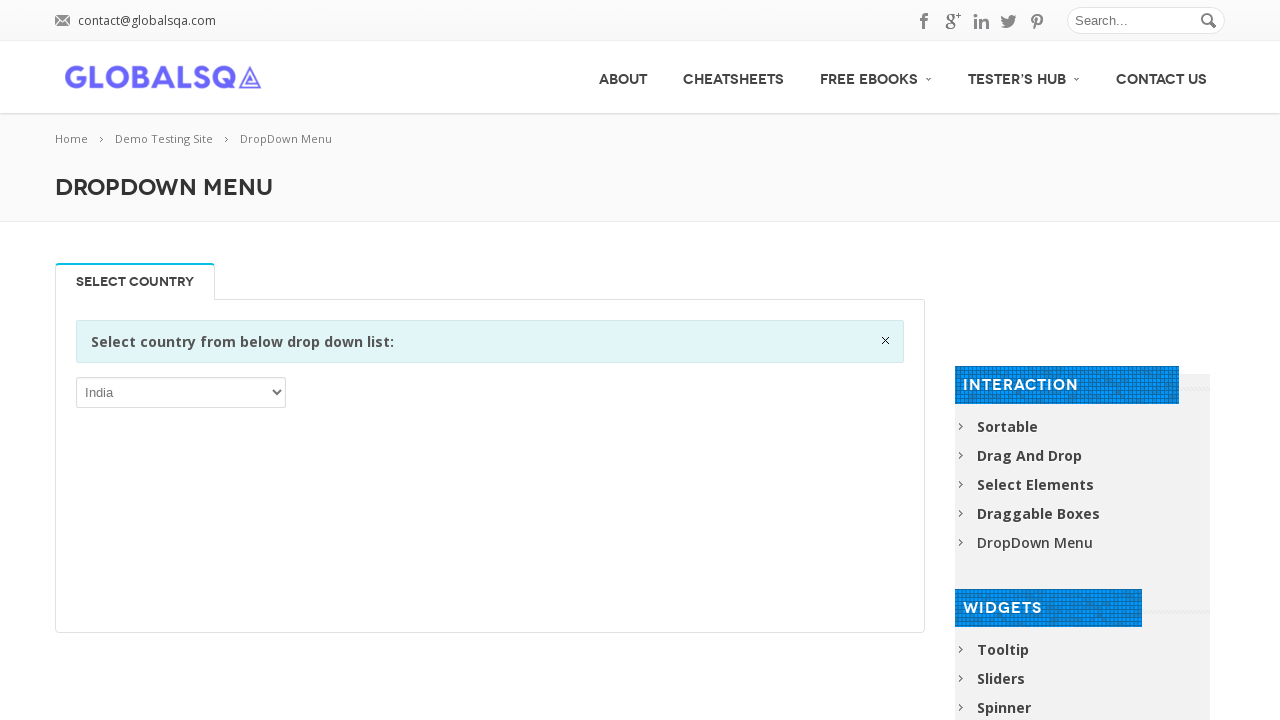

Verified dropdown option: Samoa
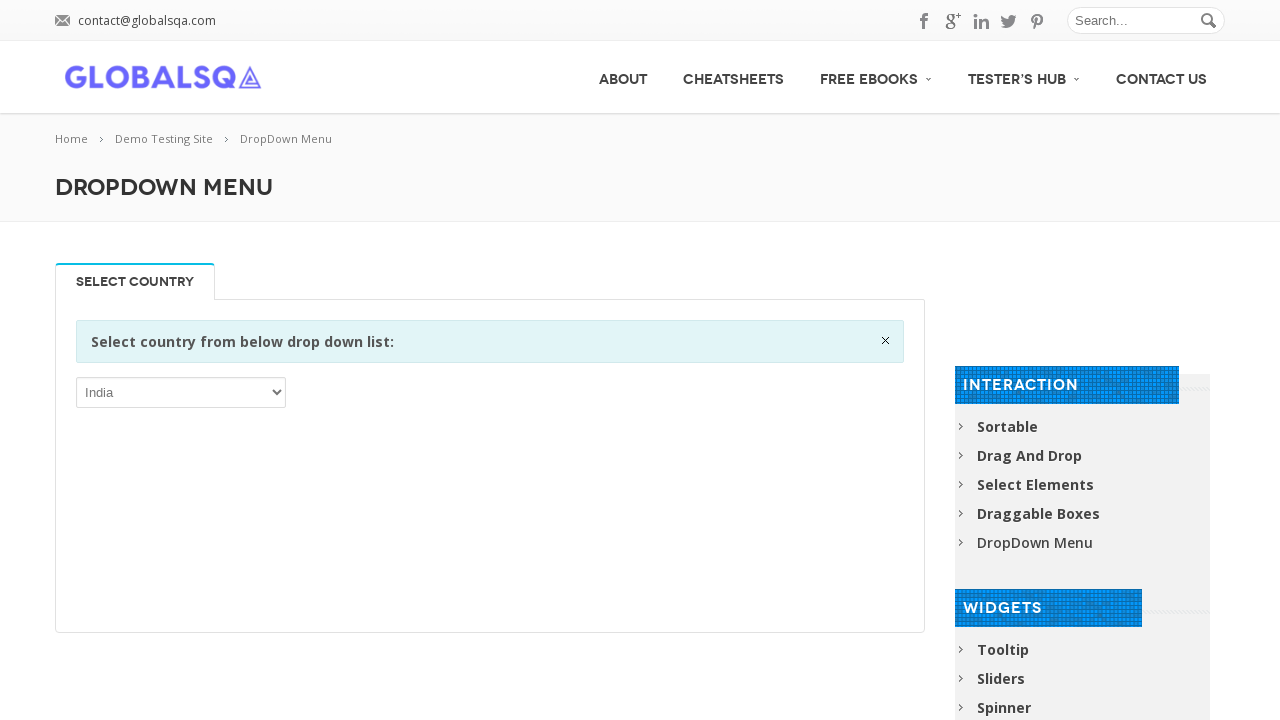

Verified dropdown option: San Marino
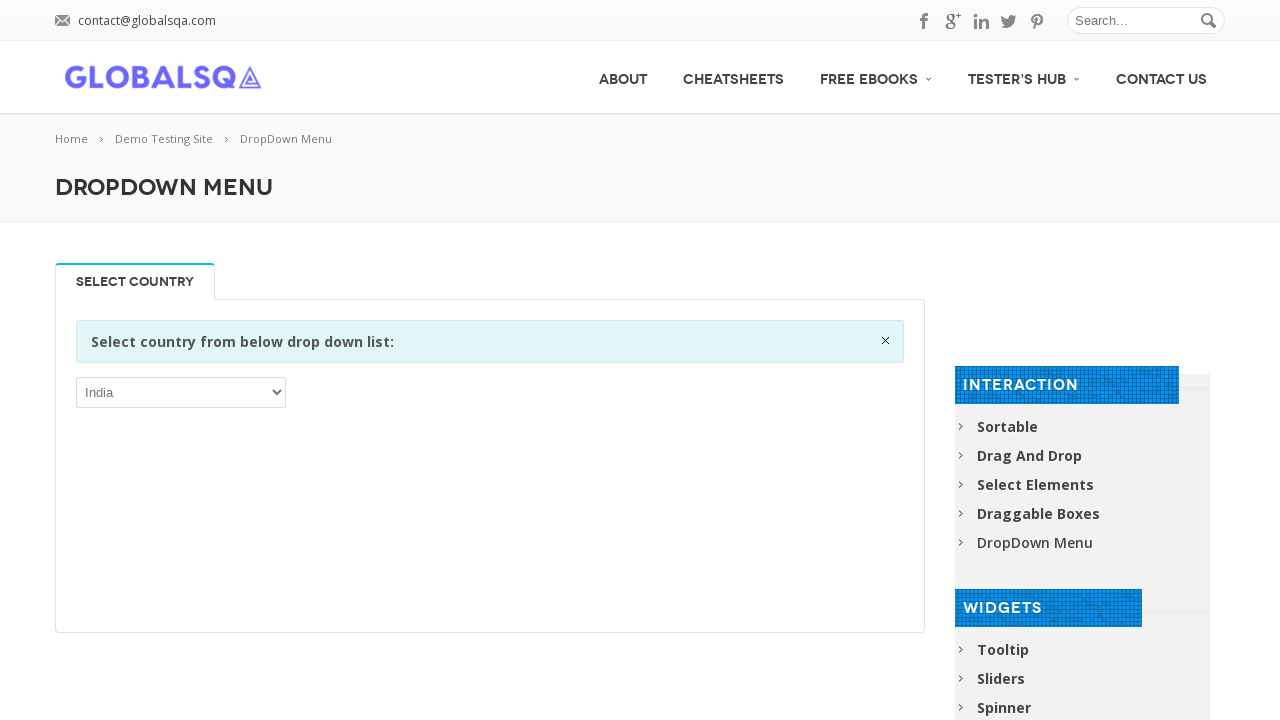

Verified dropdown option: Sao Tome and Principe
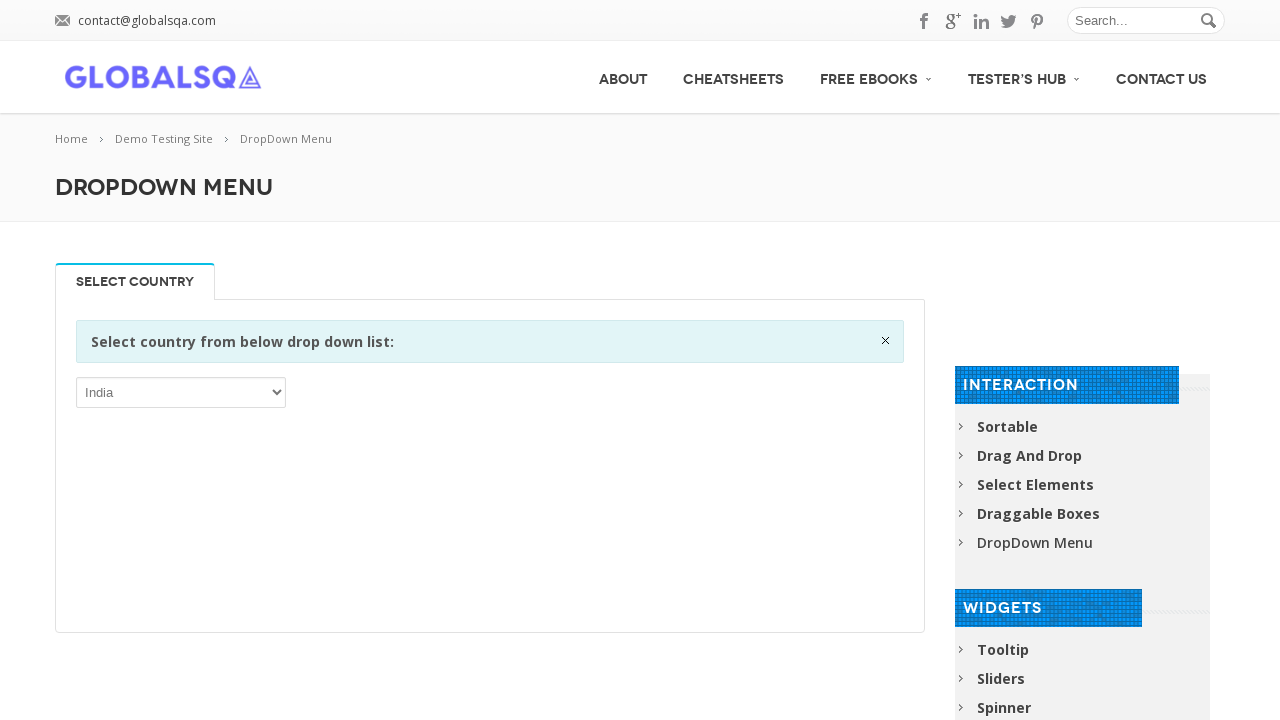

Verified dropdown option: Saudi Arabia
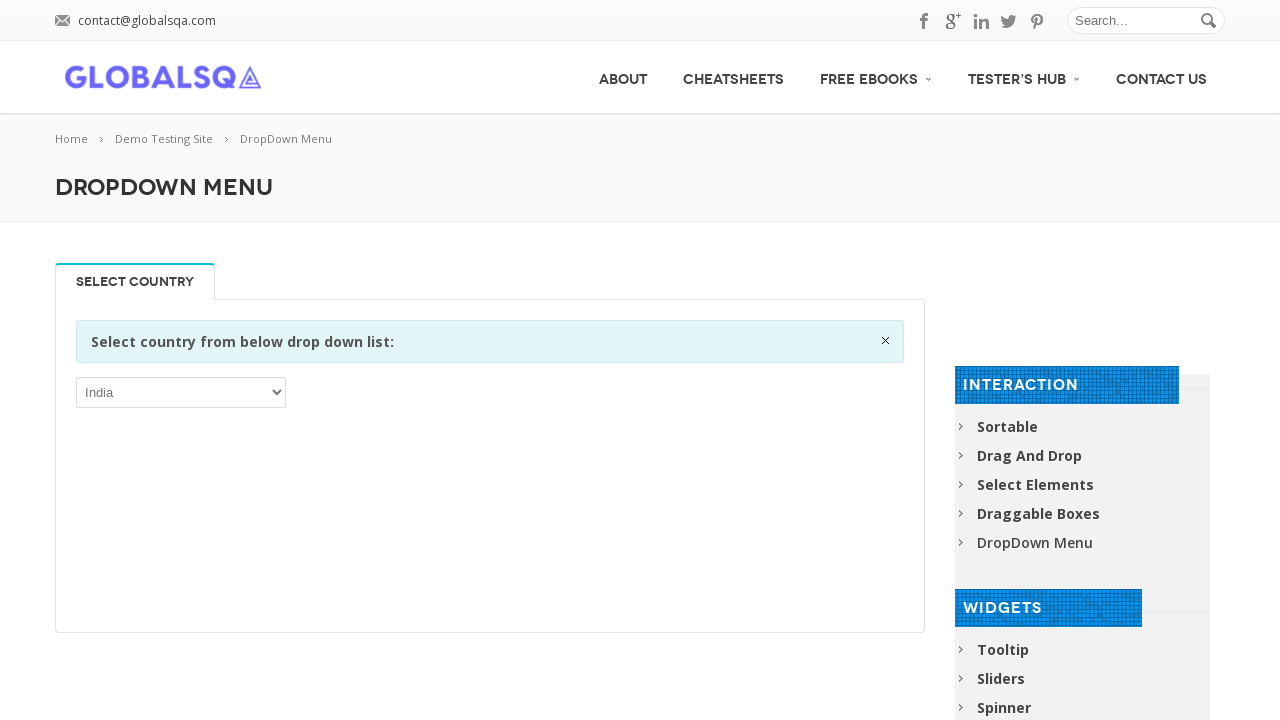

Verified dropdown option: Senegal
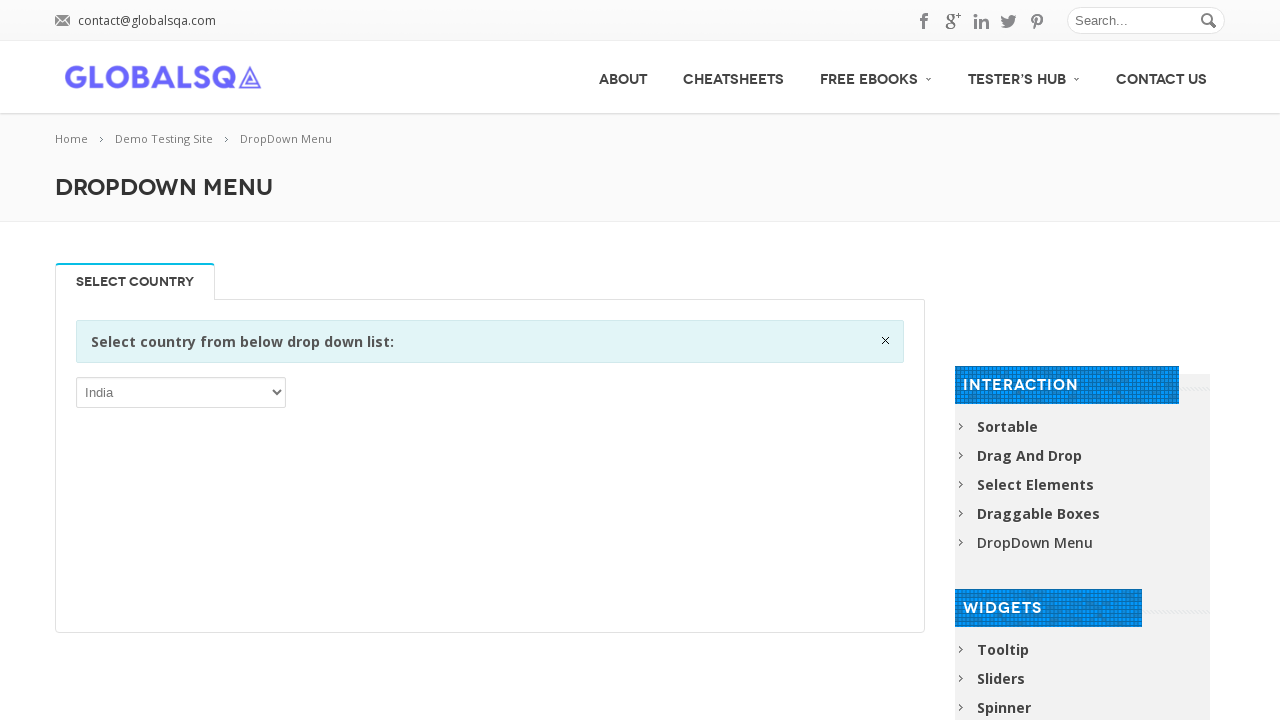

Verified dropdown option: Serbia
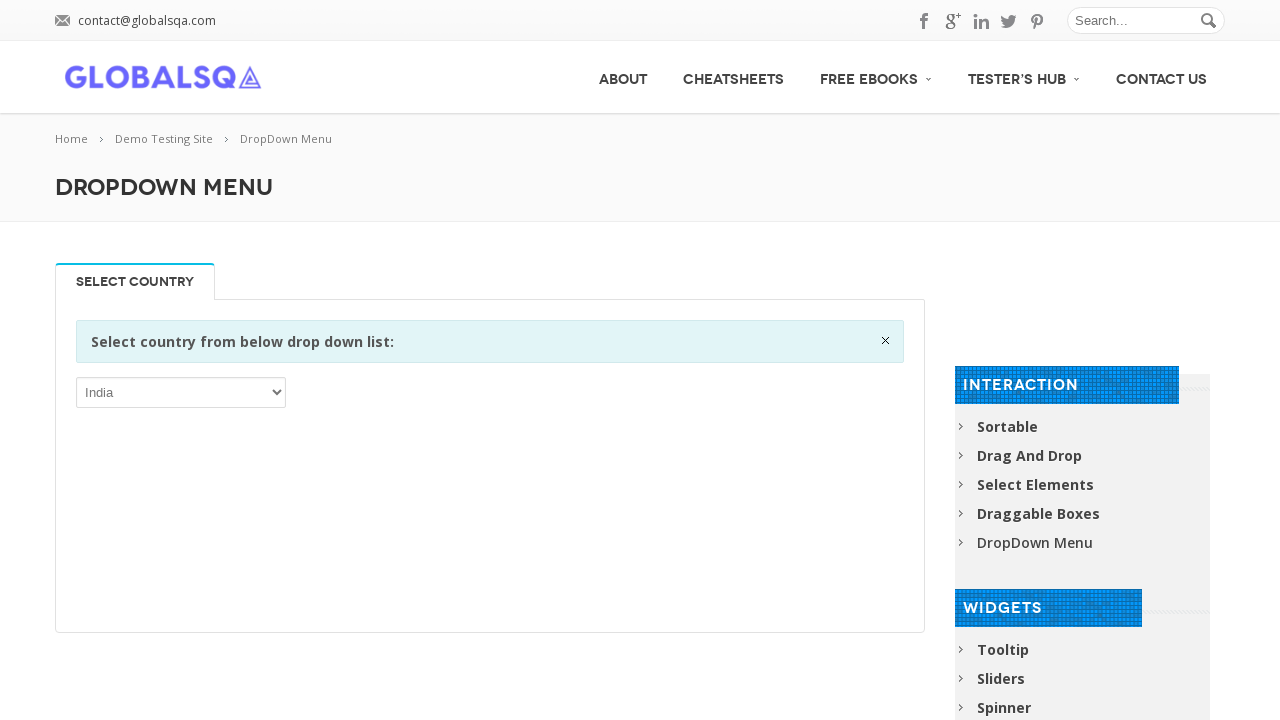

Verified dropdown option: Seychelles
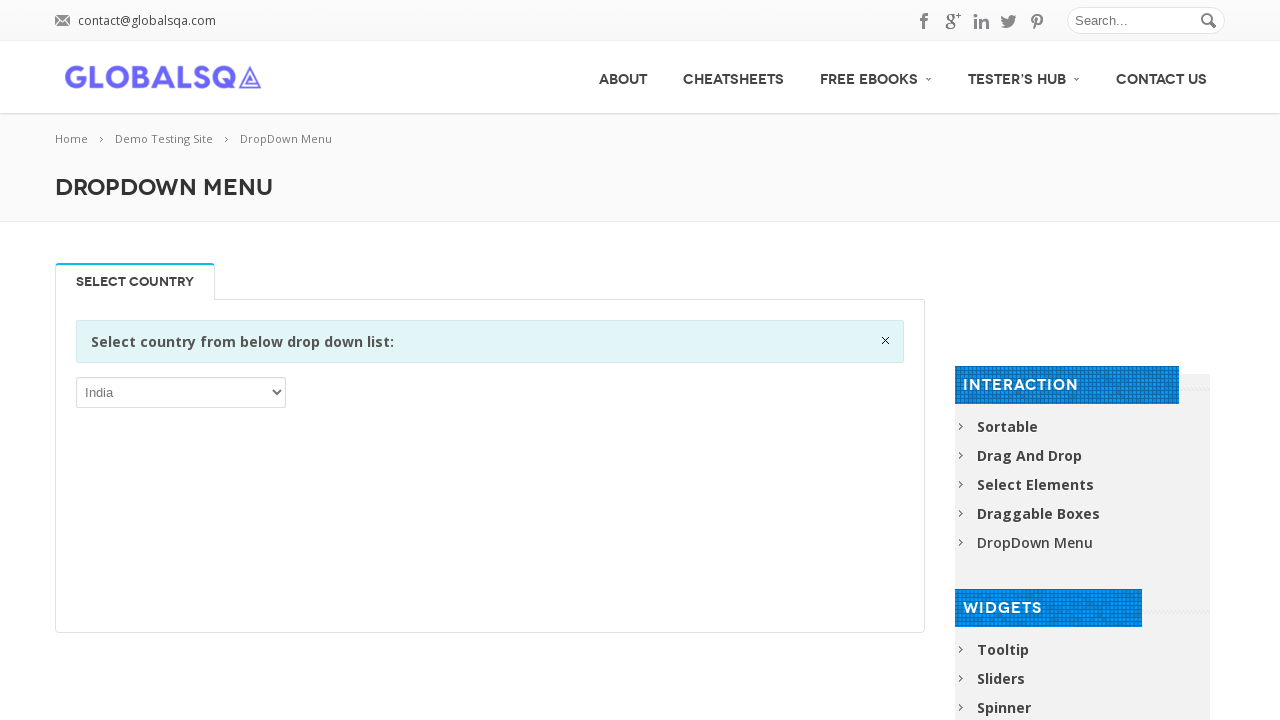

Verified dropdown option: Sierra Leone
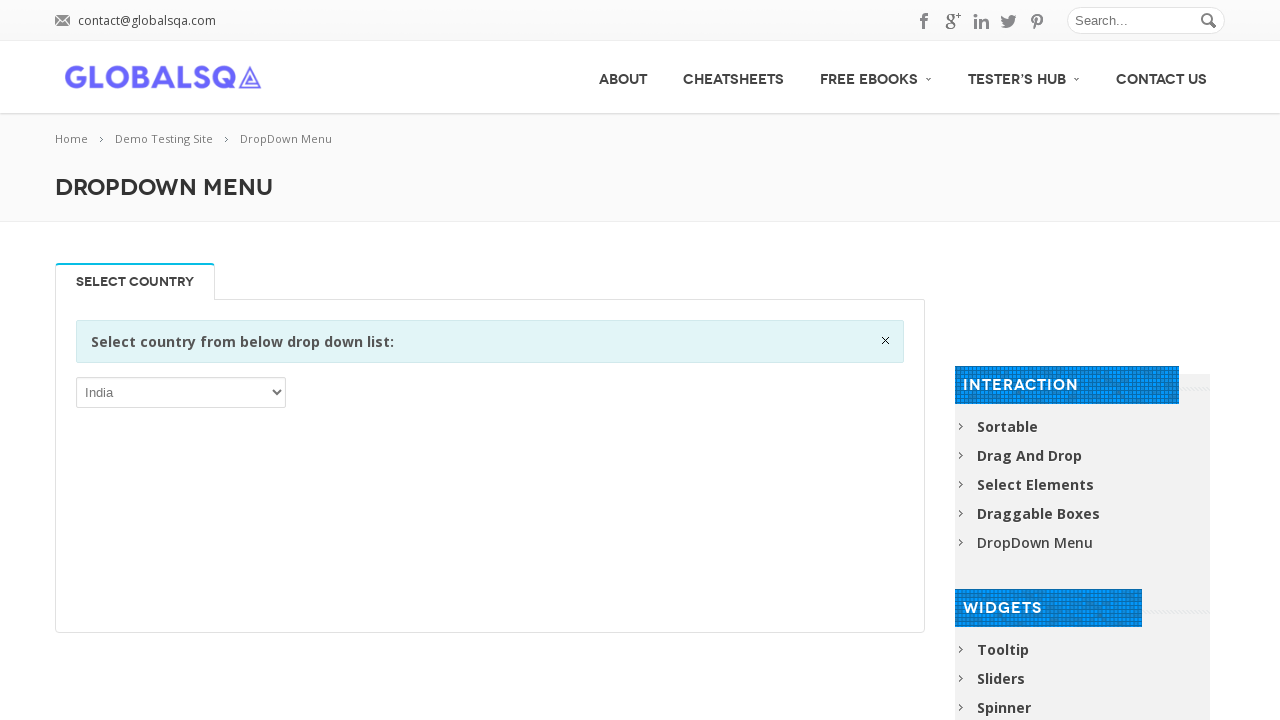

Verified dropdown option: Singapore
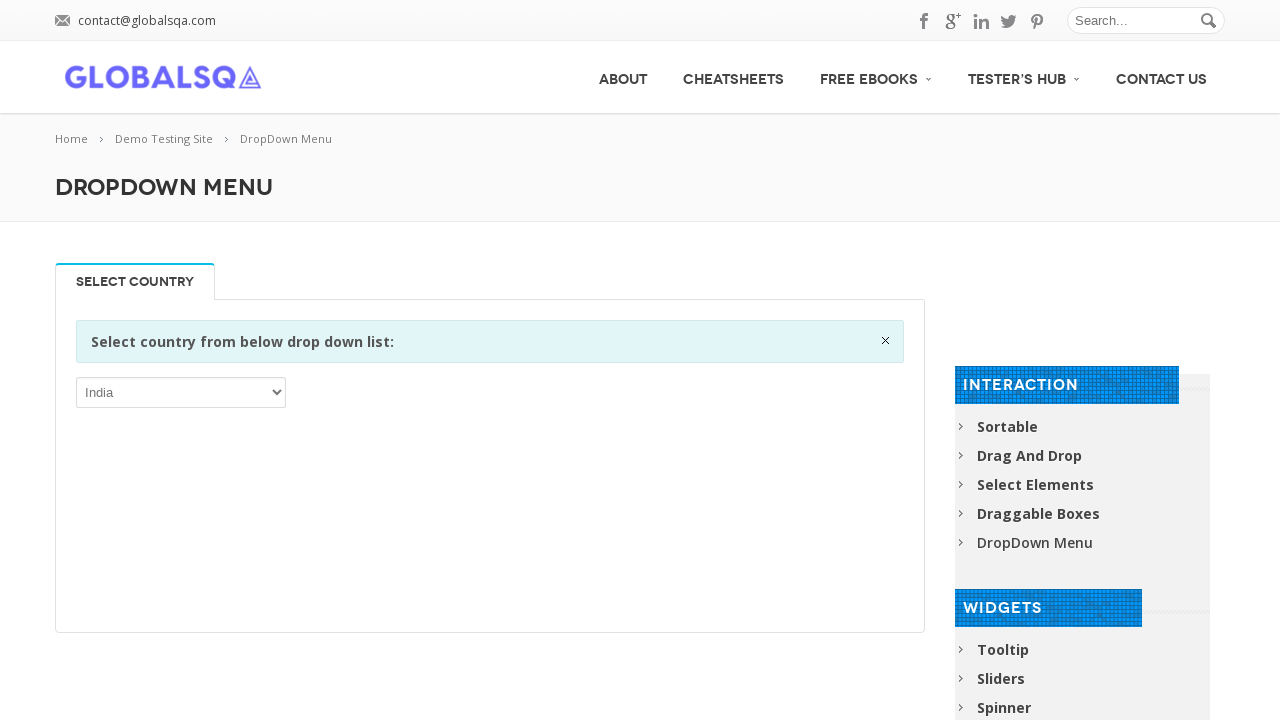

Verified dropdown option: Sint Maarten (Dutch part)
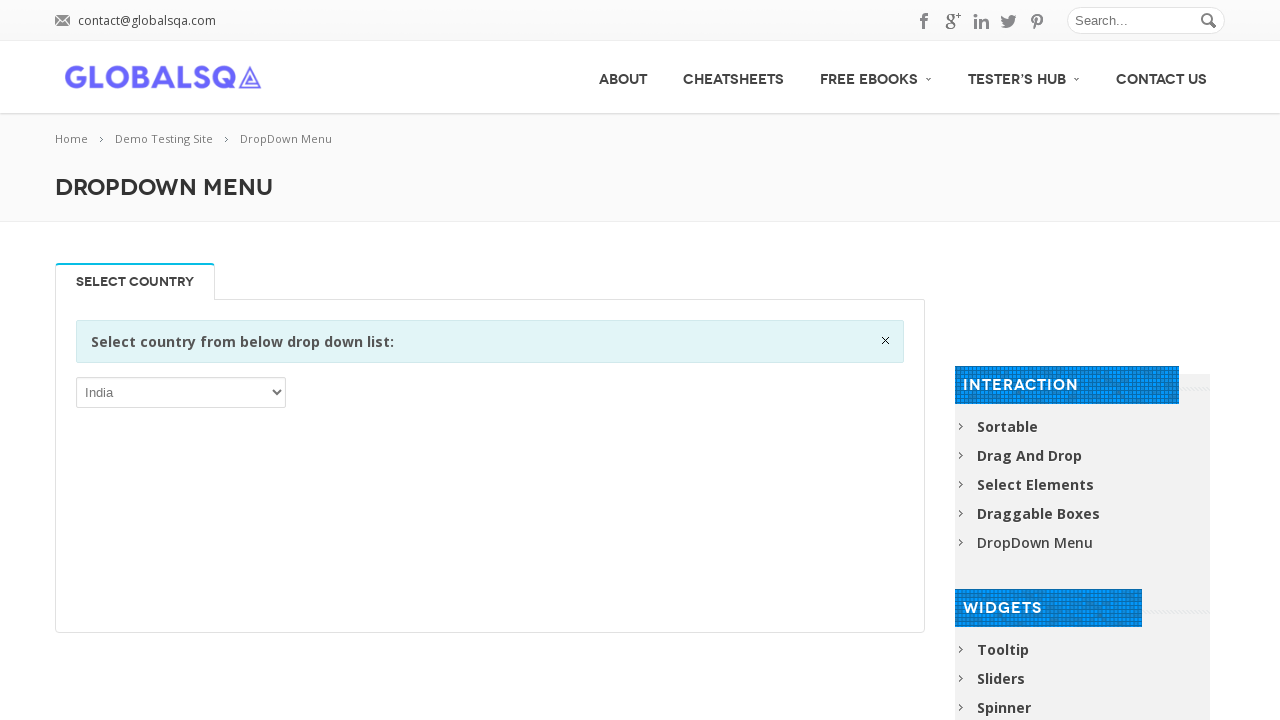

Verified dropdown option: Slovakia
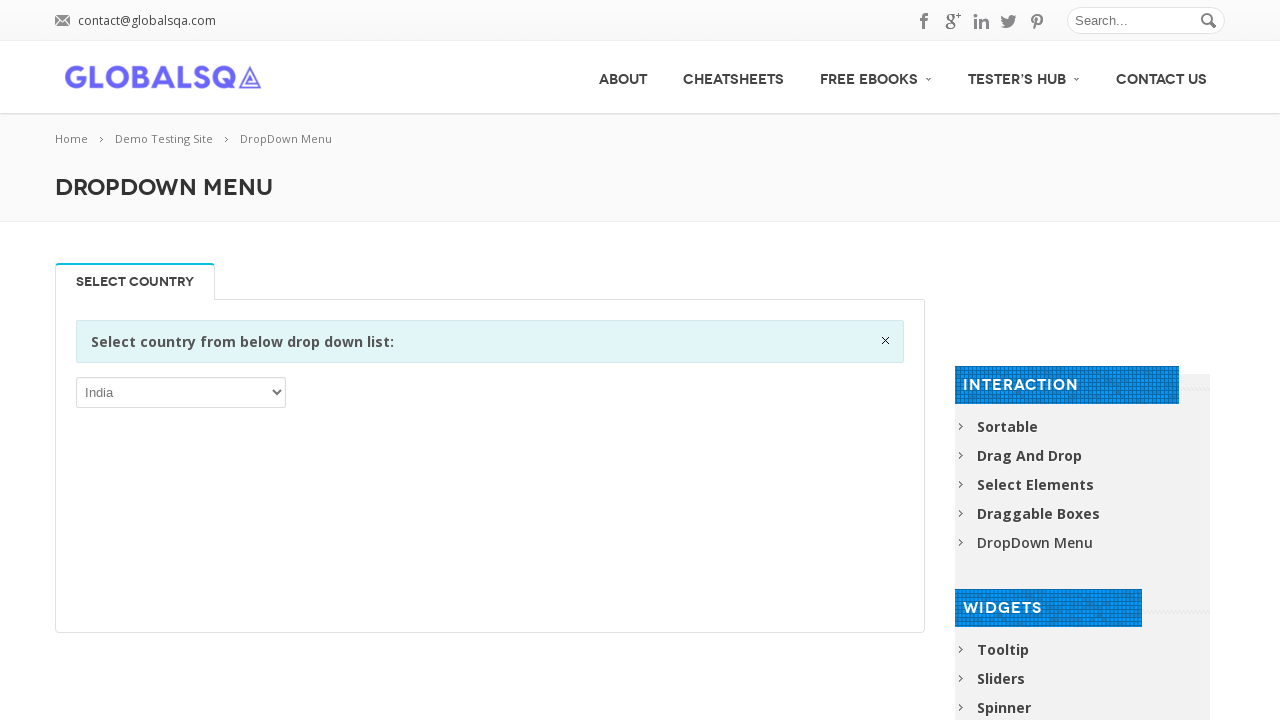

Verified dropdown option: Slovenia
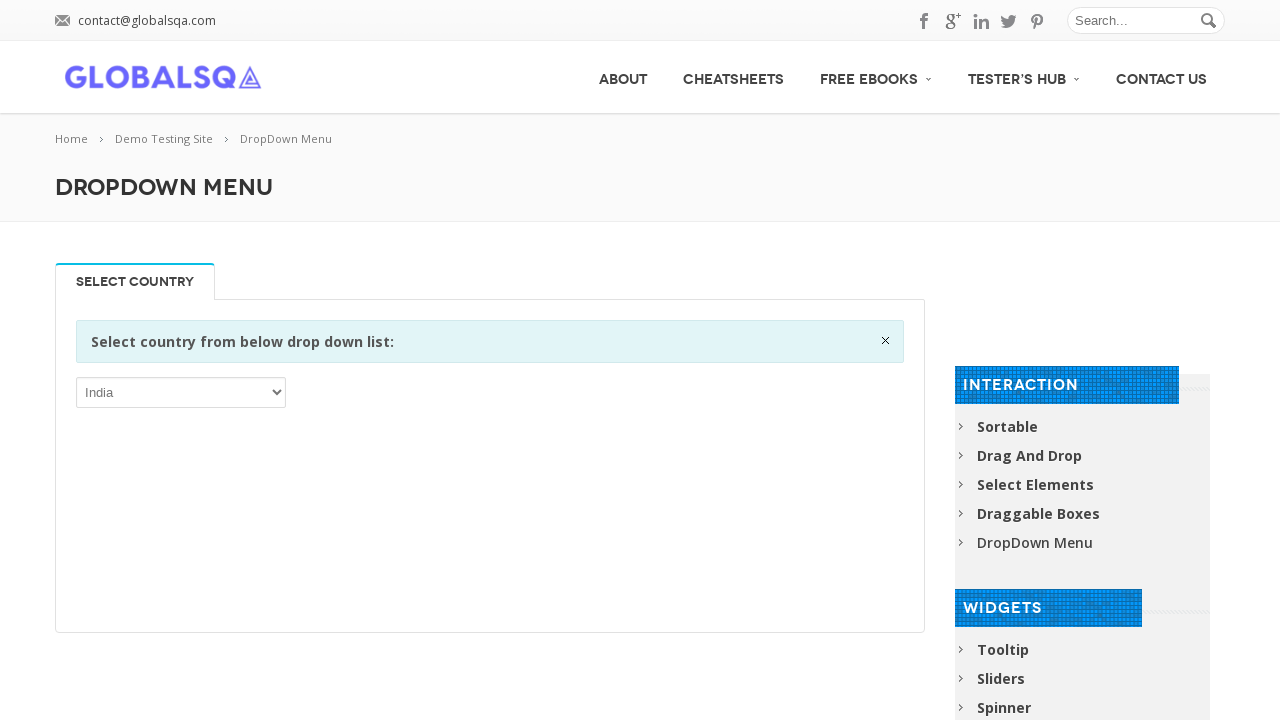

Verified dropdown option: Solomon Islands
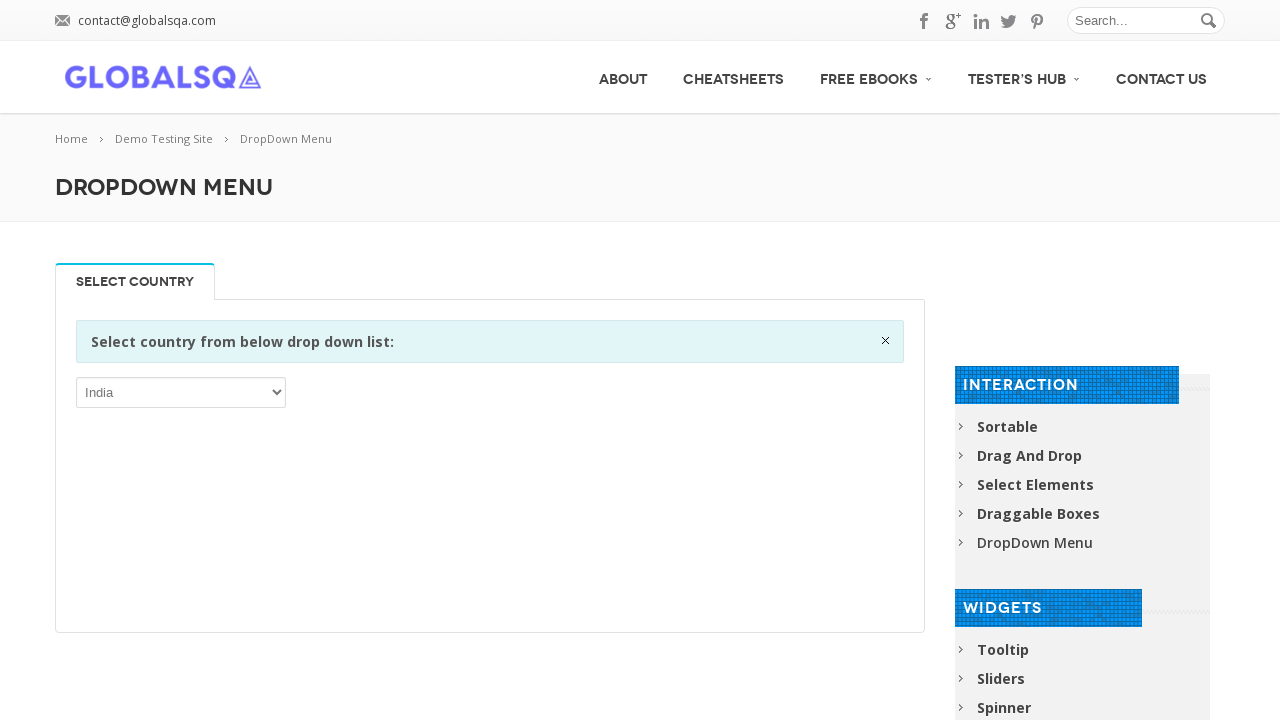

Verified dropdown option: Somalia
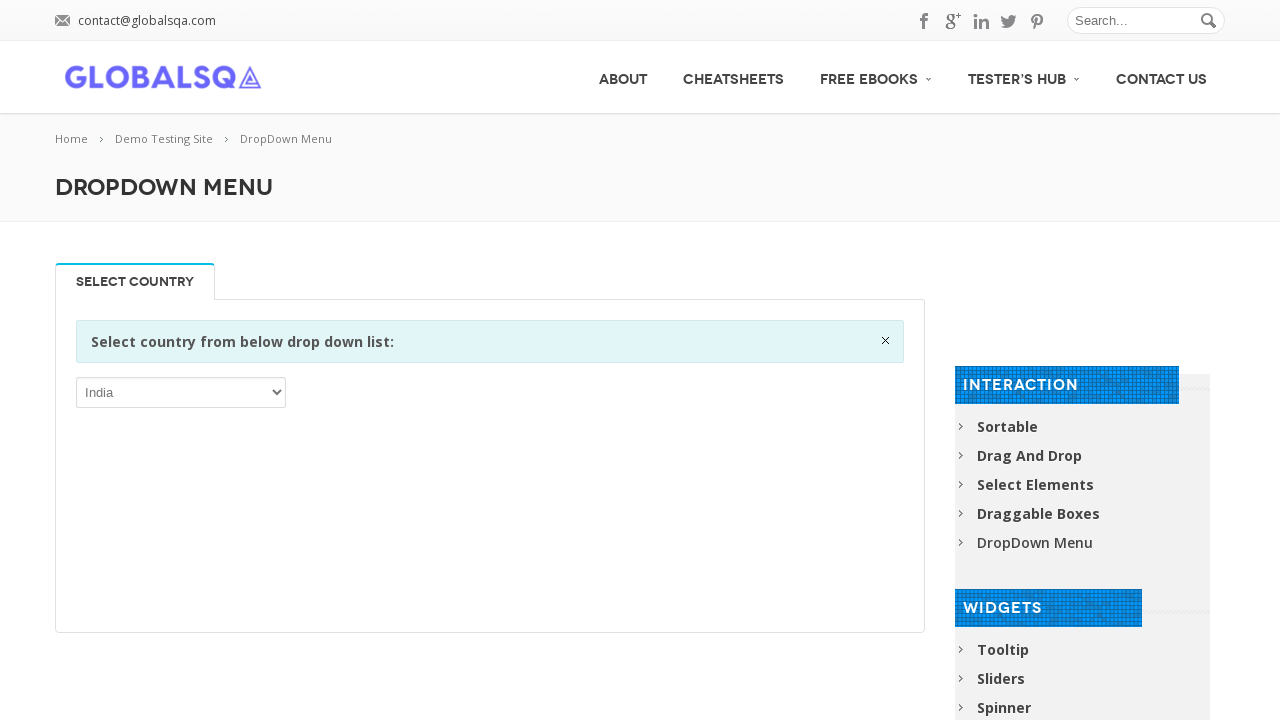

Verified dropdown option: South Africa
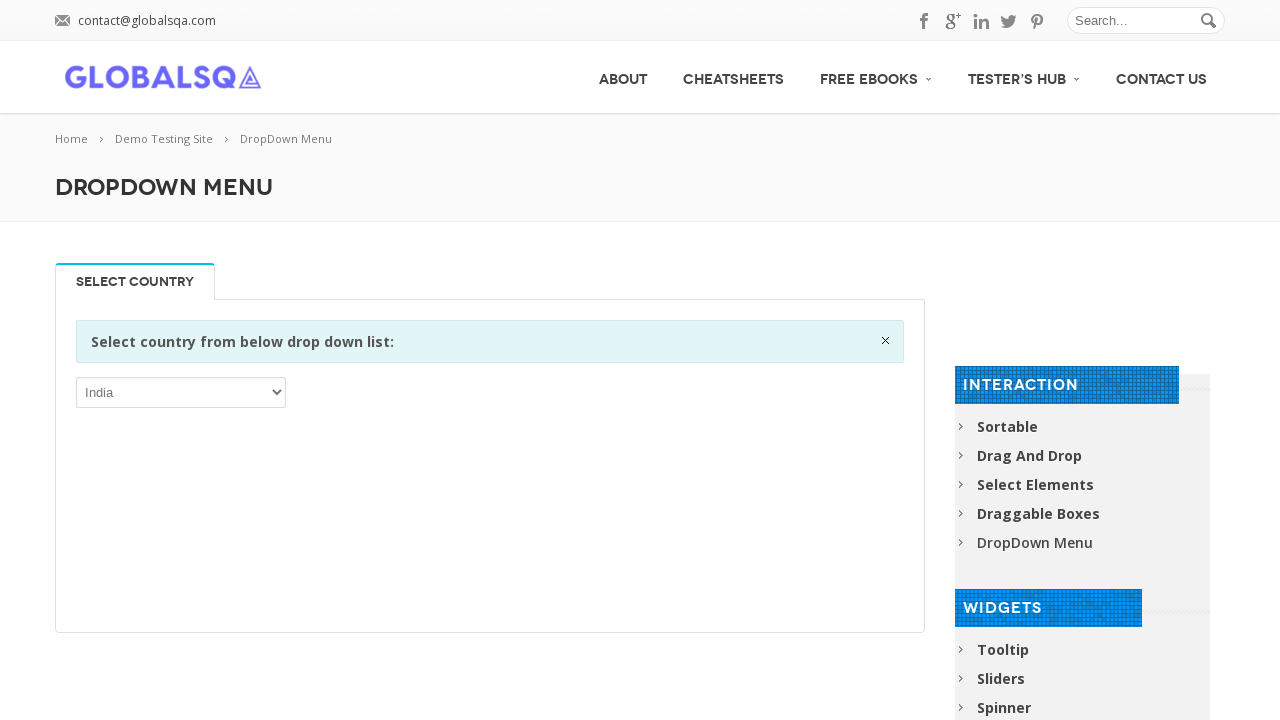

Verified dropdown option: South Georgia and the South Sandwich Islands
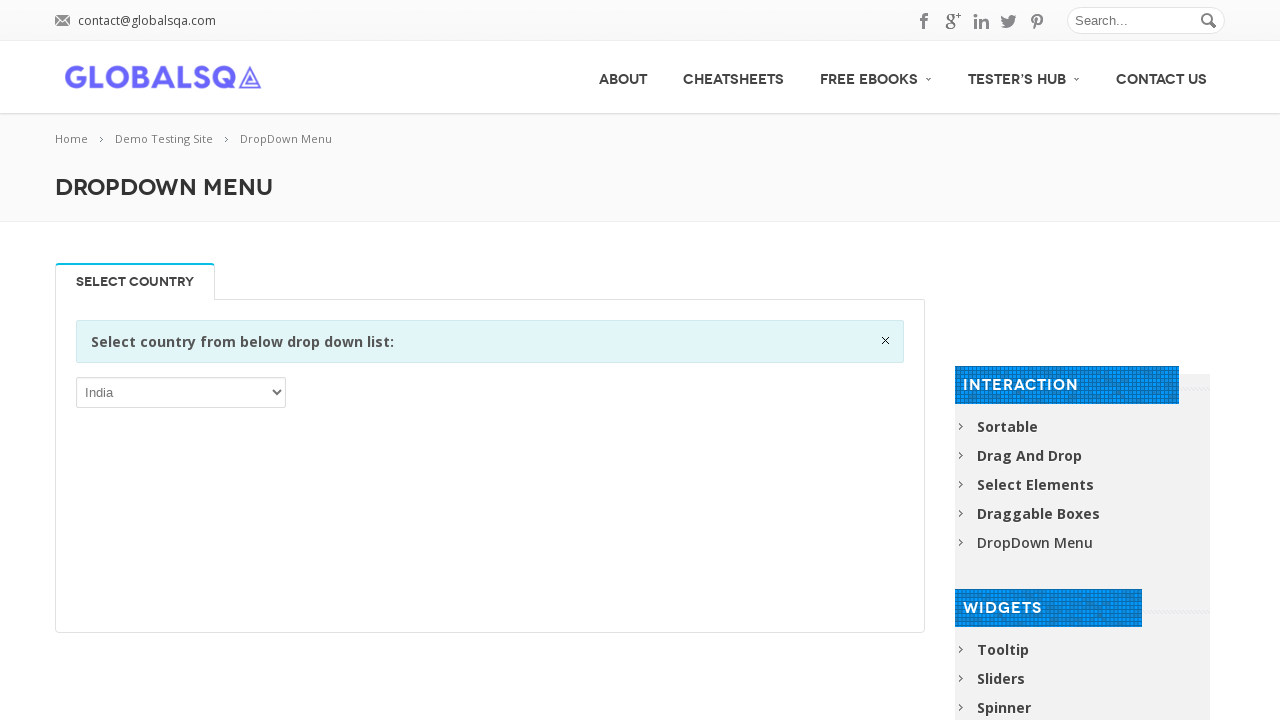

Verified dropdown option: South Sudan
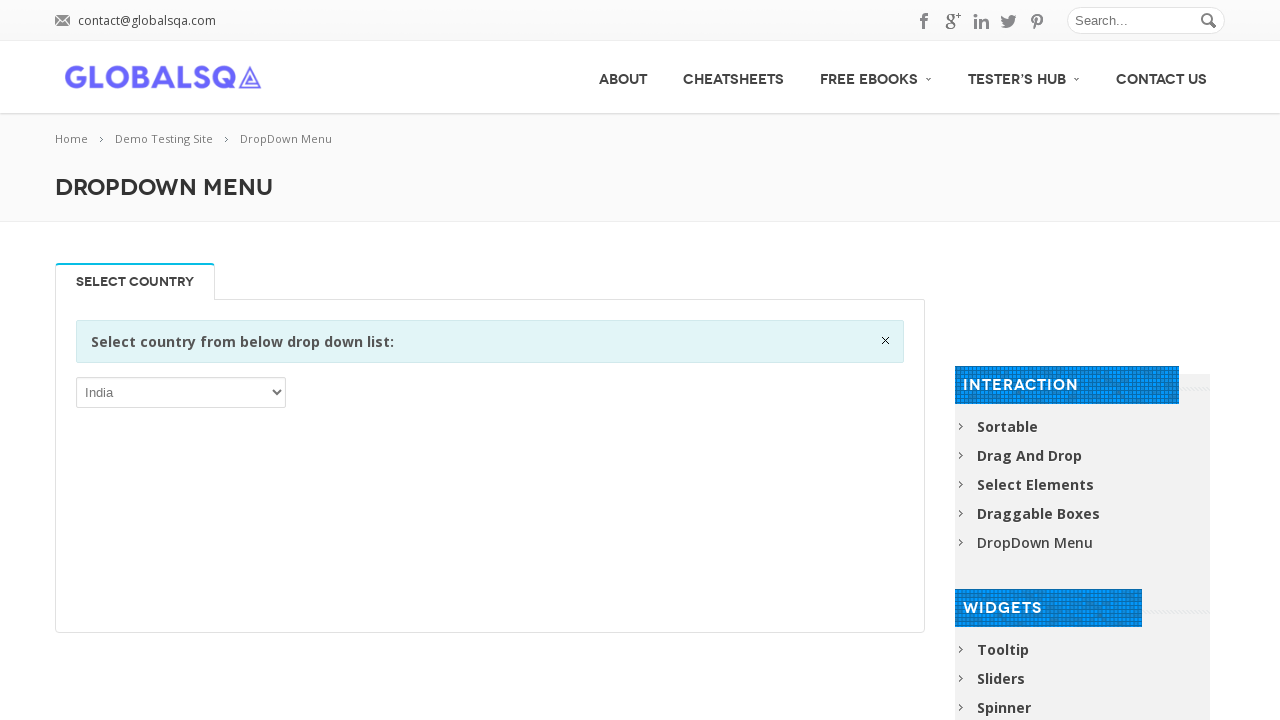

Verified dropdown option: Spain
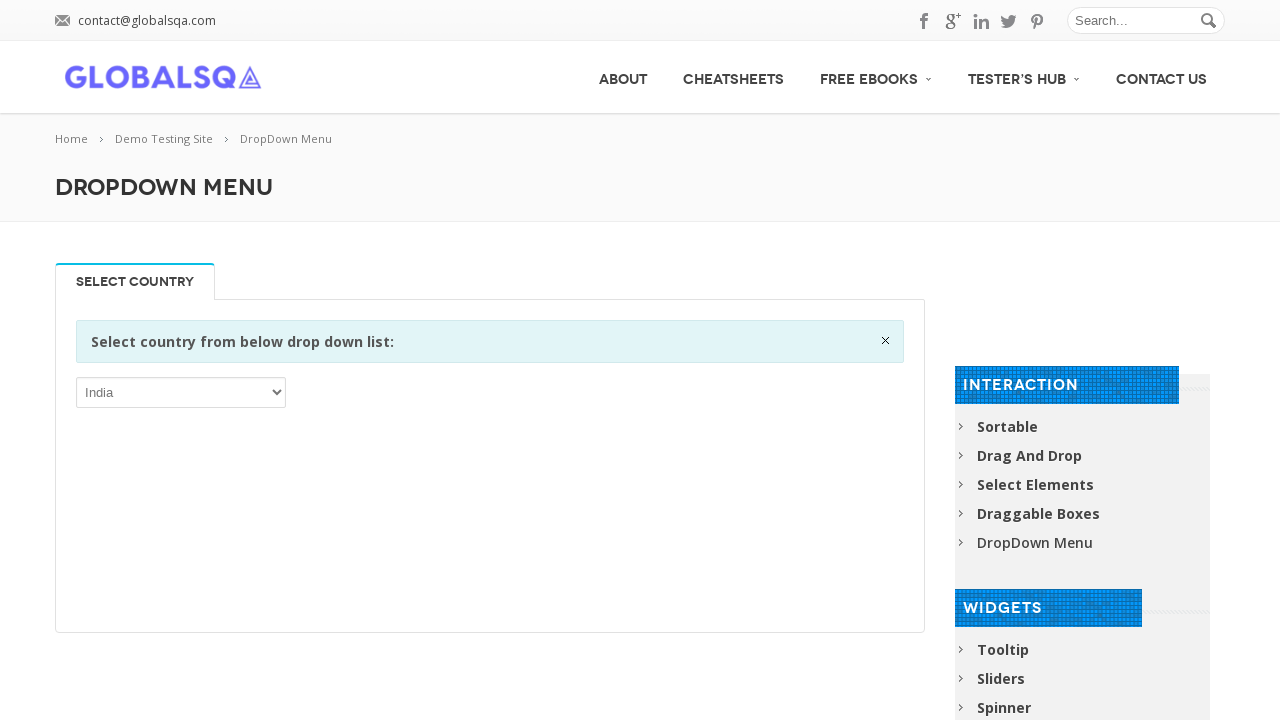

Verified dropdown option: Sri Lanka
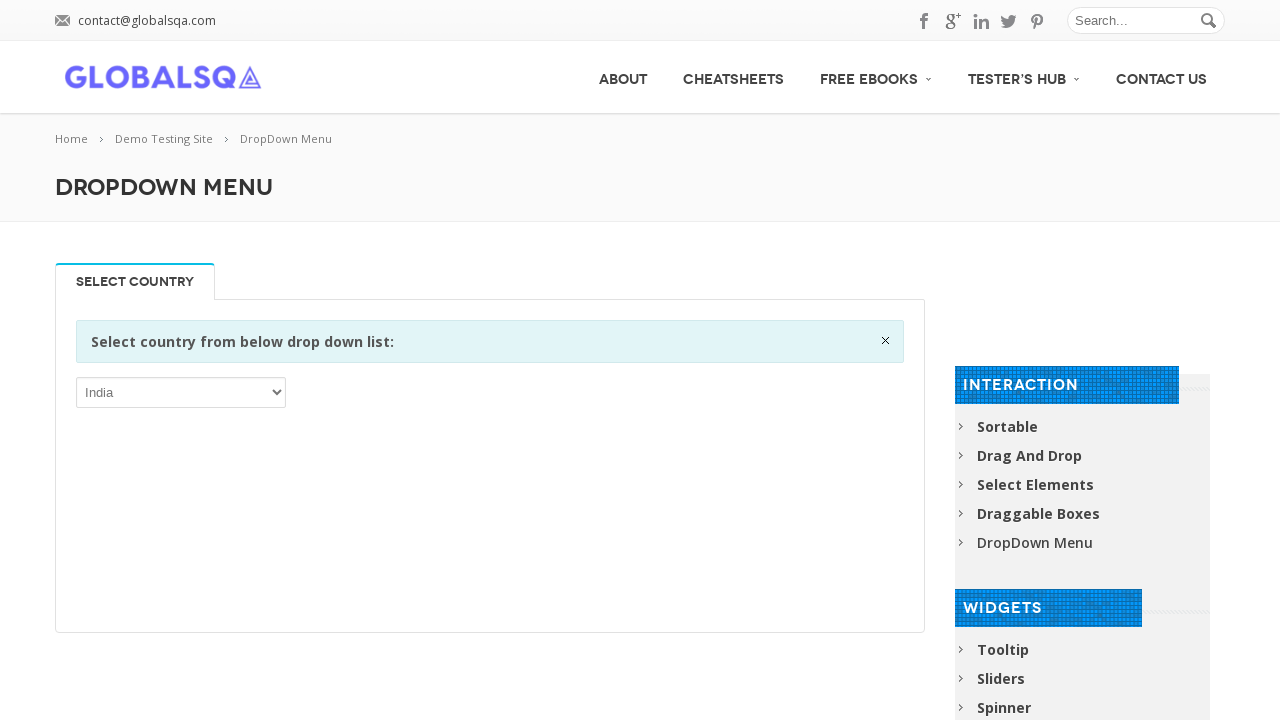

Verified dropdown option: Sudan
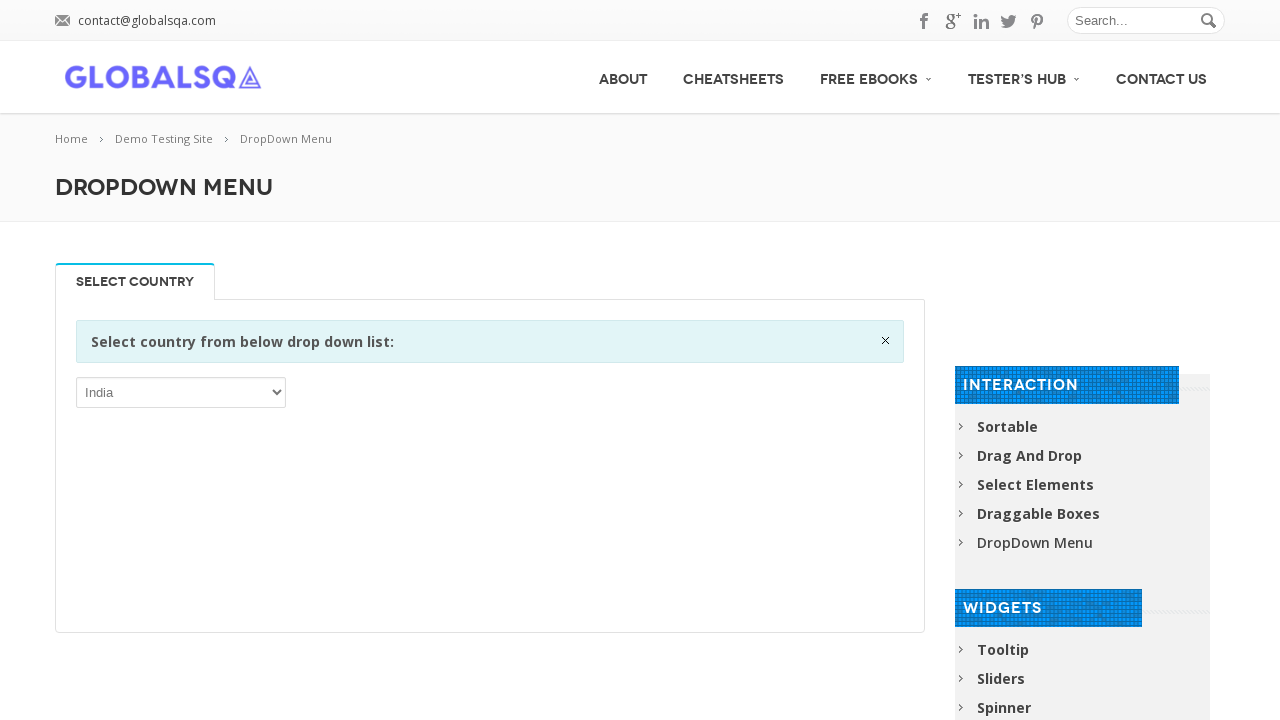

Verified dropdown option: Suriname
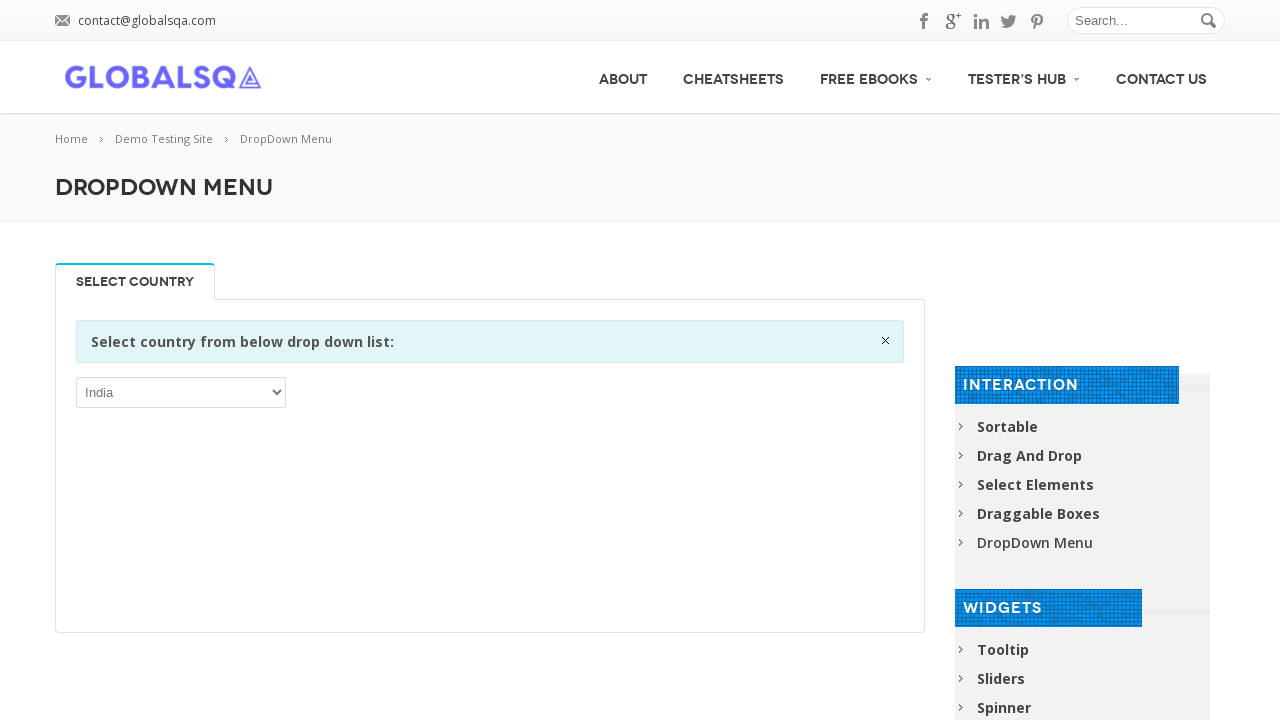

Verified dropdown option: Svalbard and Jan Mayen
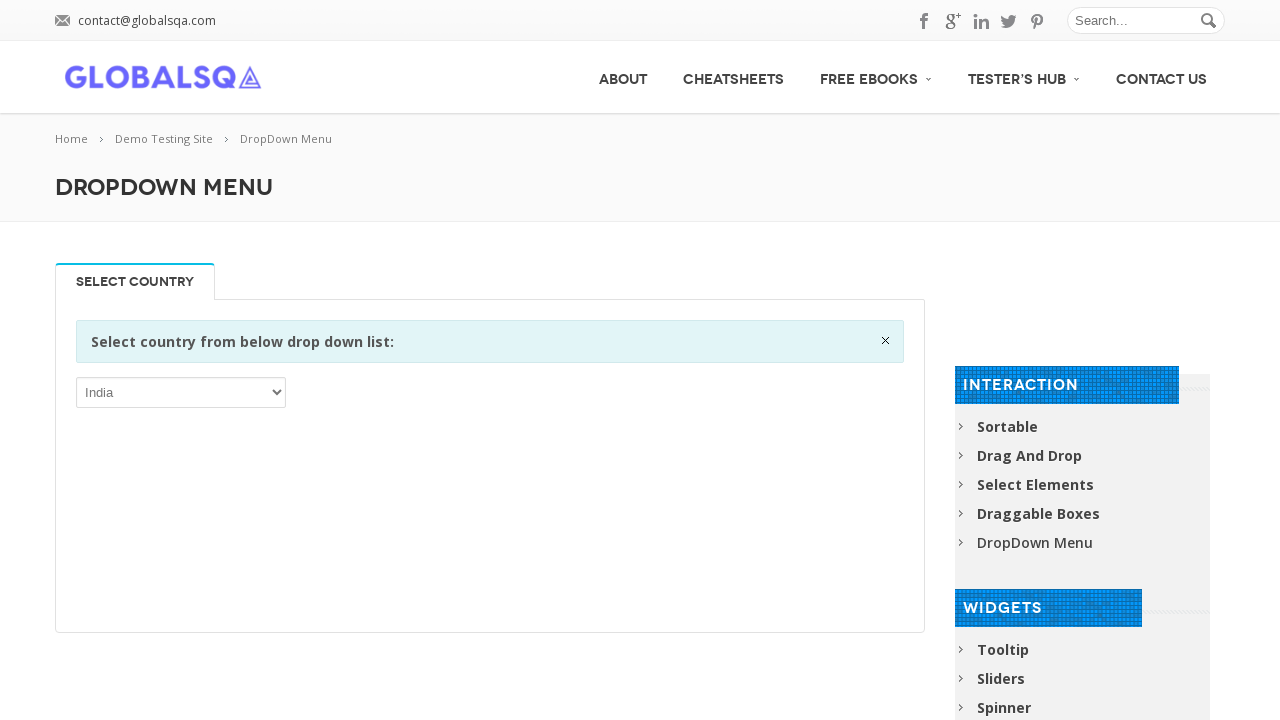

Verified dropdown option: Swaziland
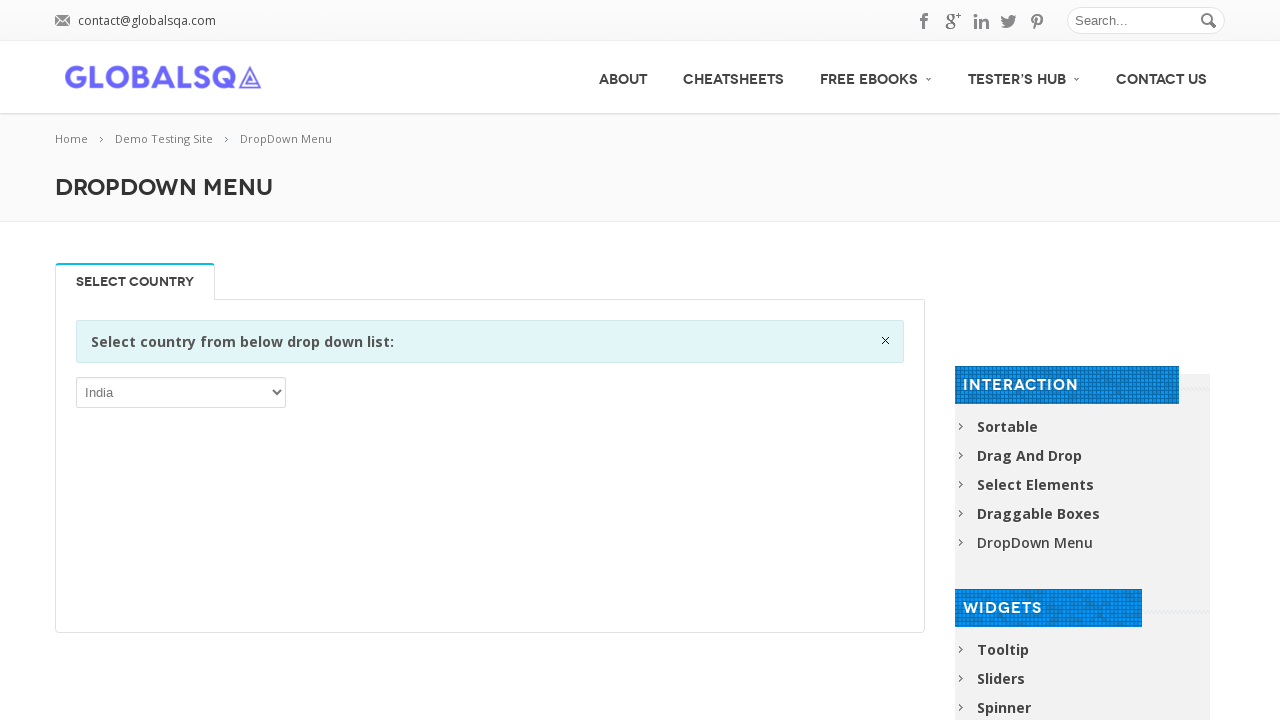

Verified dropdown option: Sweden
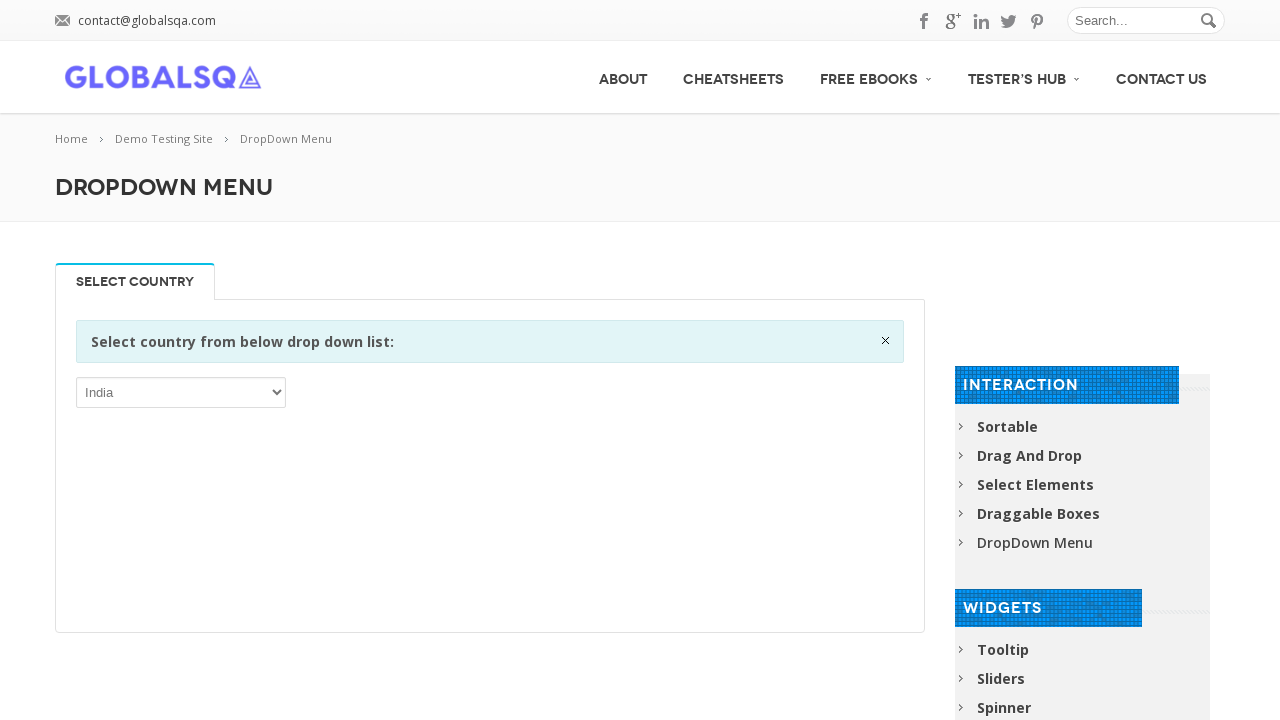

Verified dropdown option: Switzerland
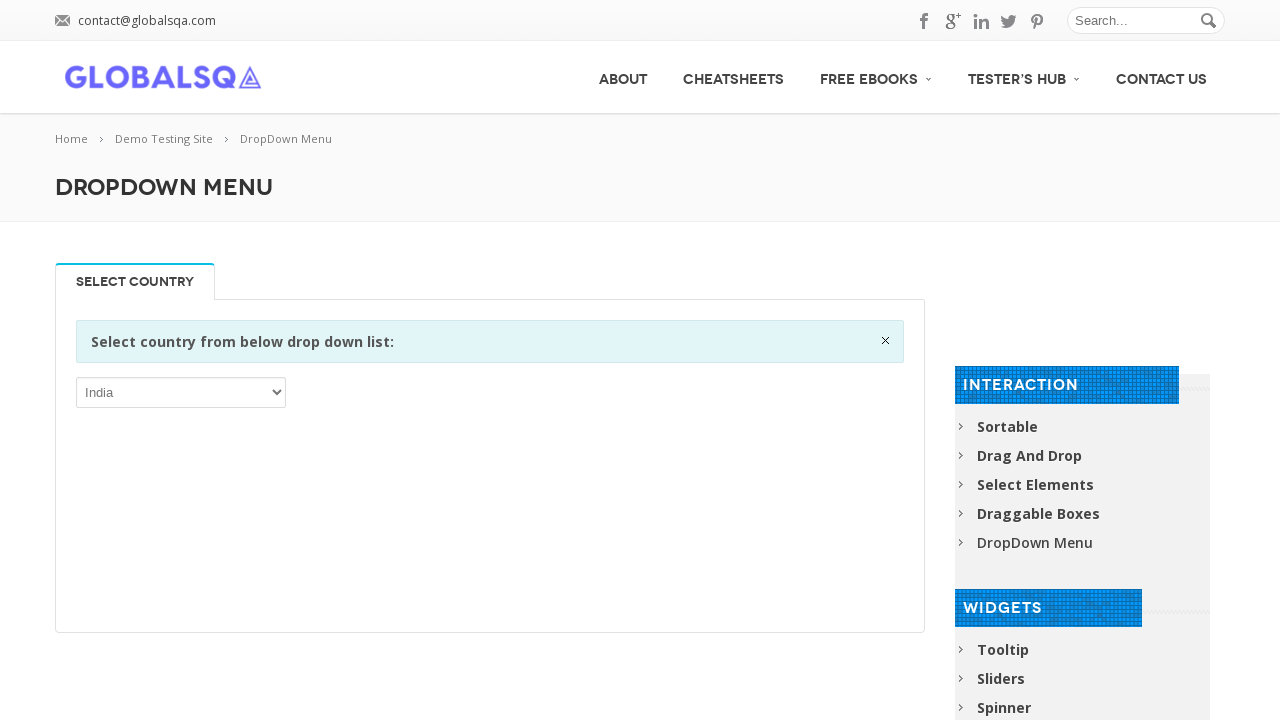

Verified dropdown option: Syrian Arab Republic
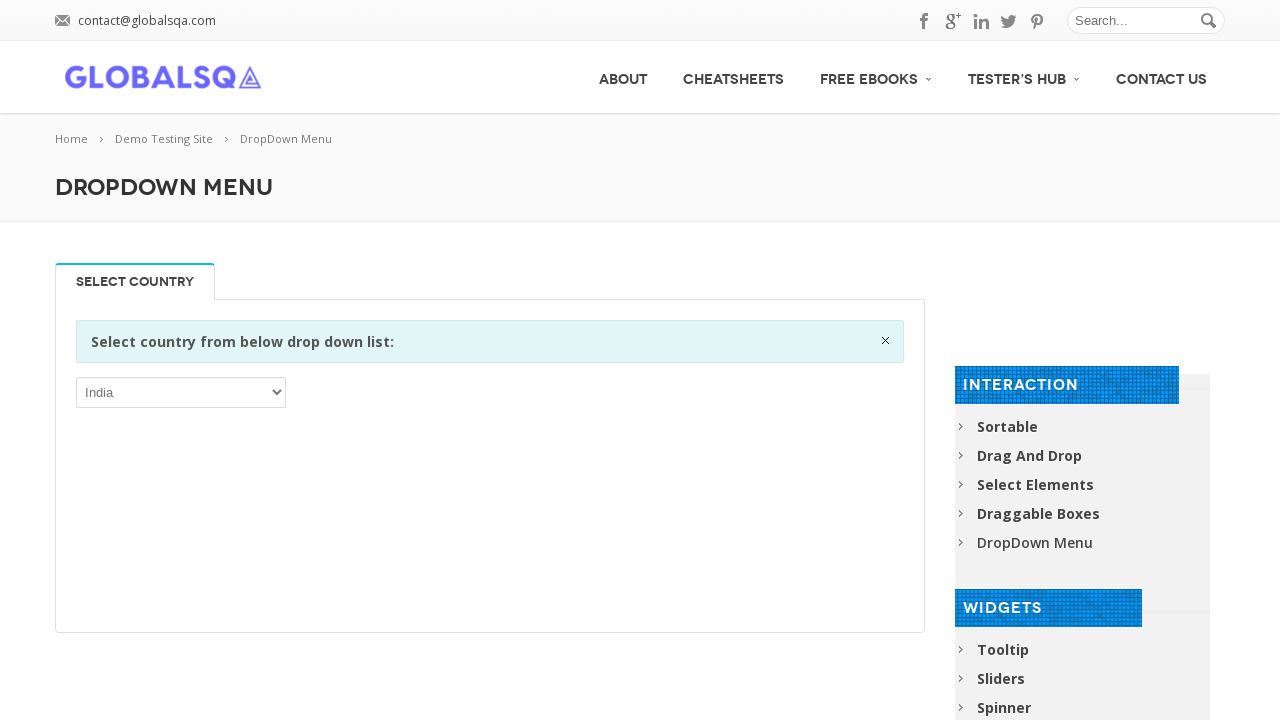

Verified dropdown option: Taiwan, Province of China
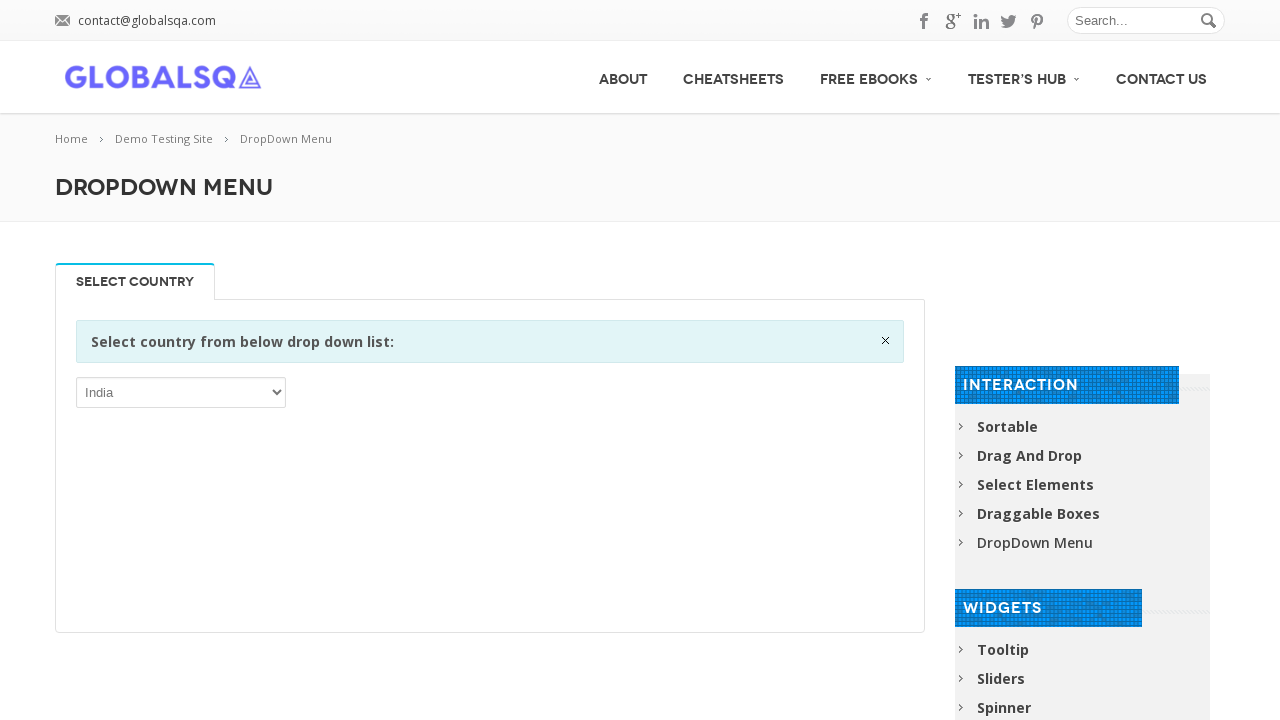

Verified dropdown option: Tajikistan
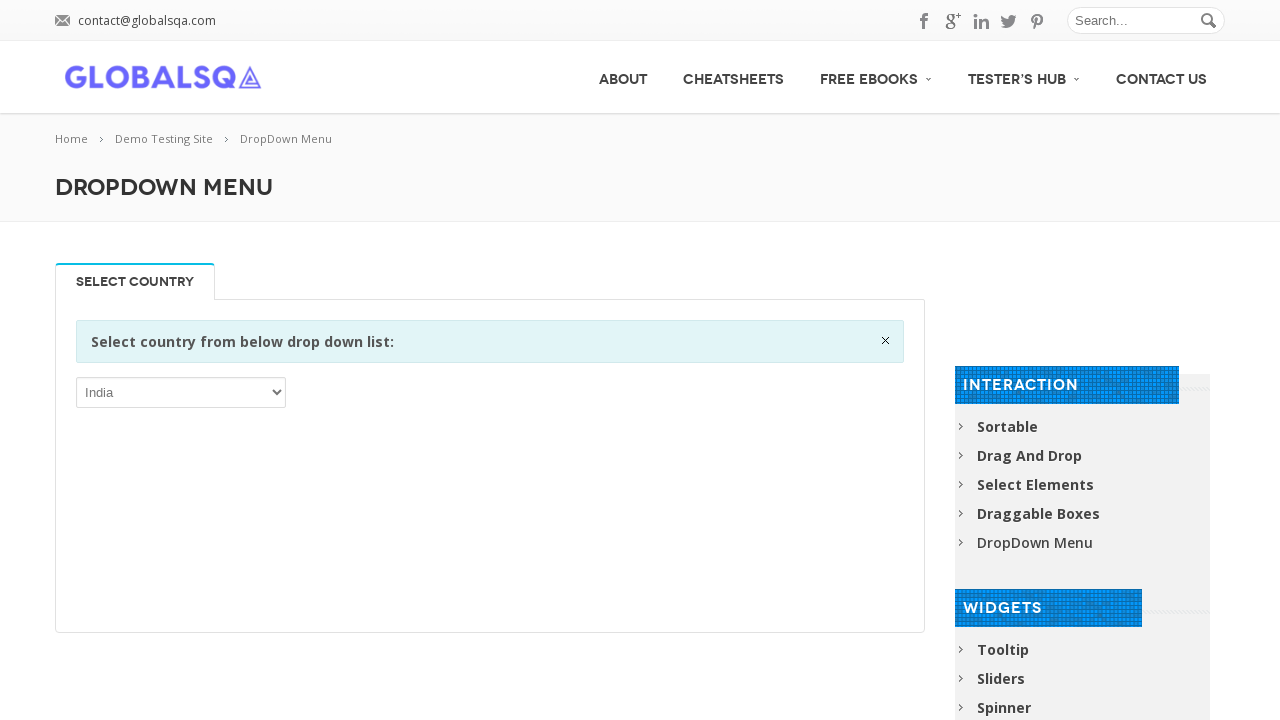

Verified dropdown option: Tanzania, United Republic of
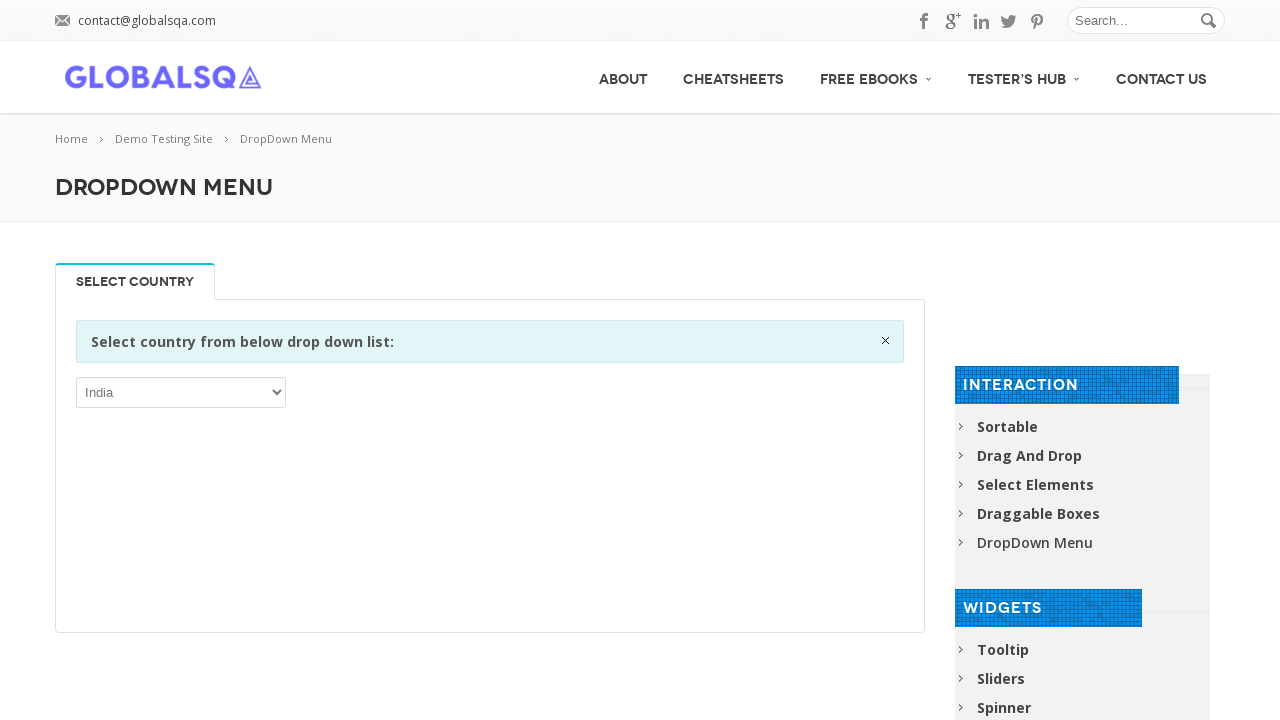

Verified dropdown option: Thailand
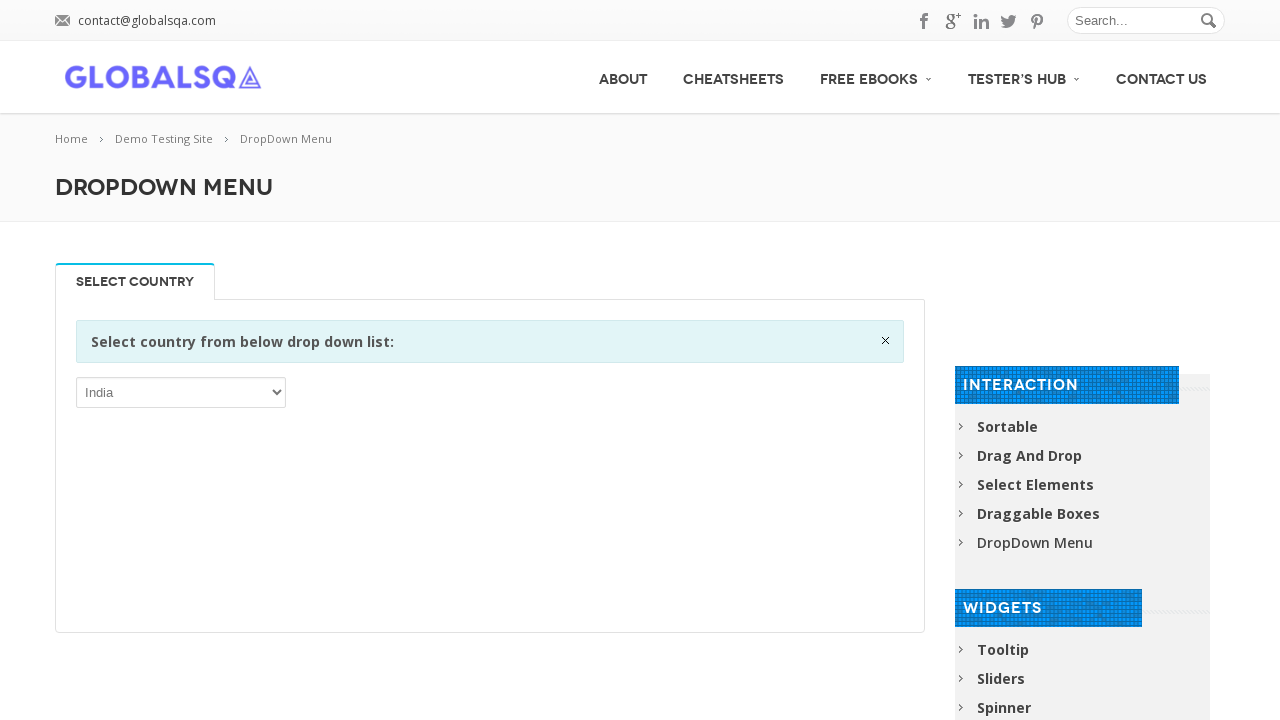

Verified dropdown option: Timor-Leste
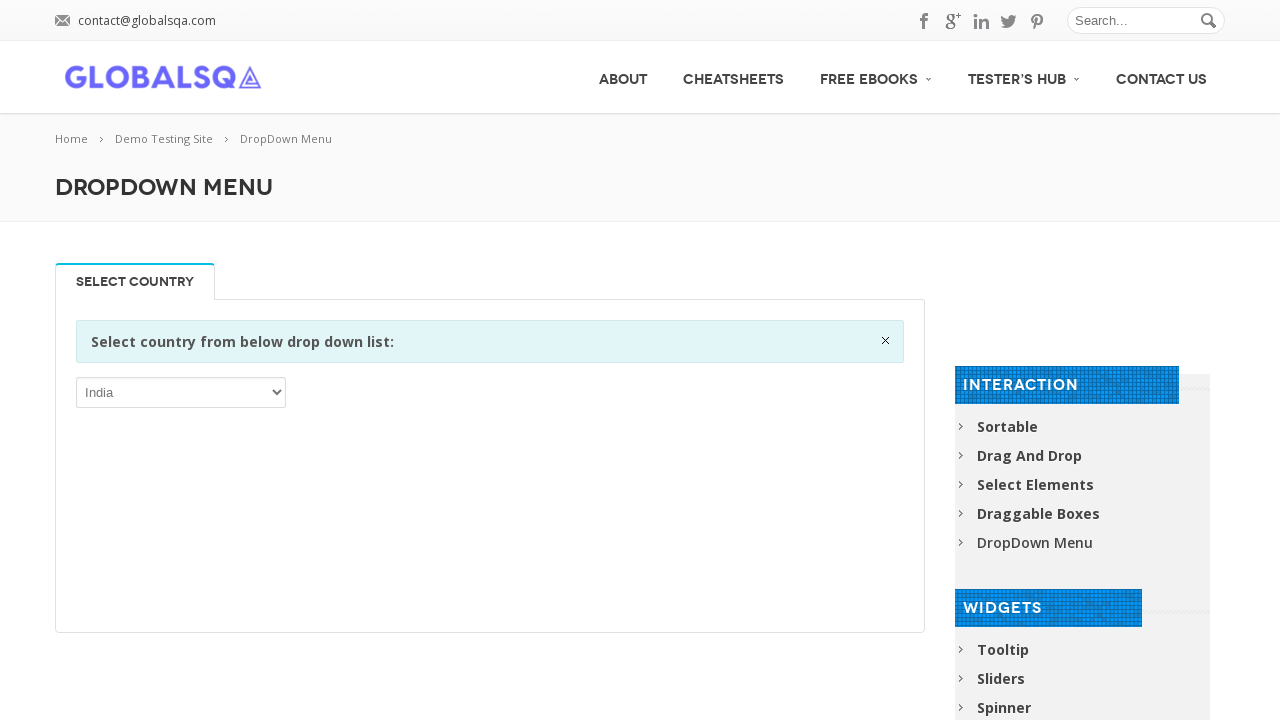

Verified dropdown option: Togo
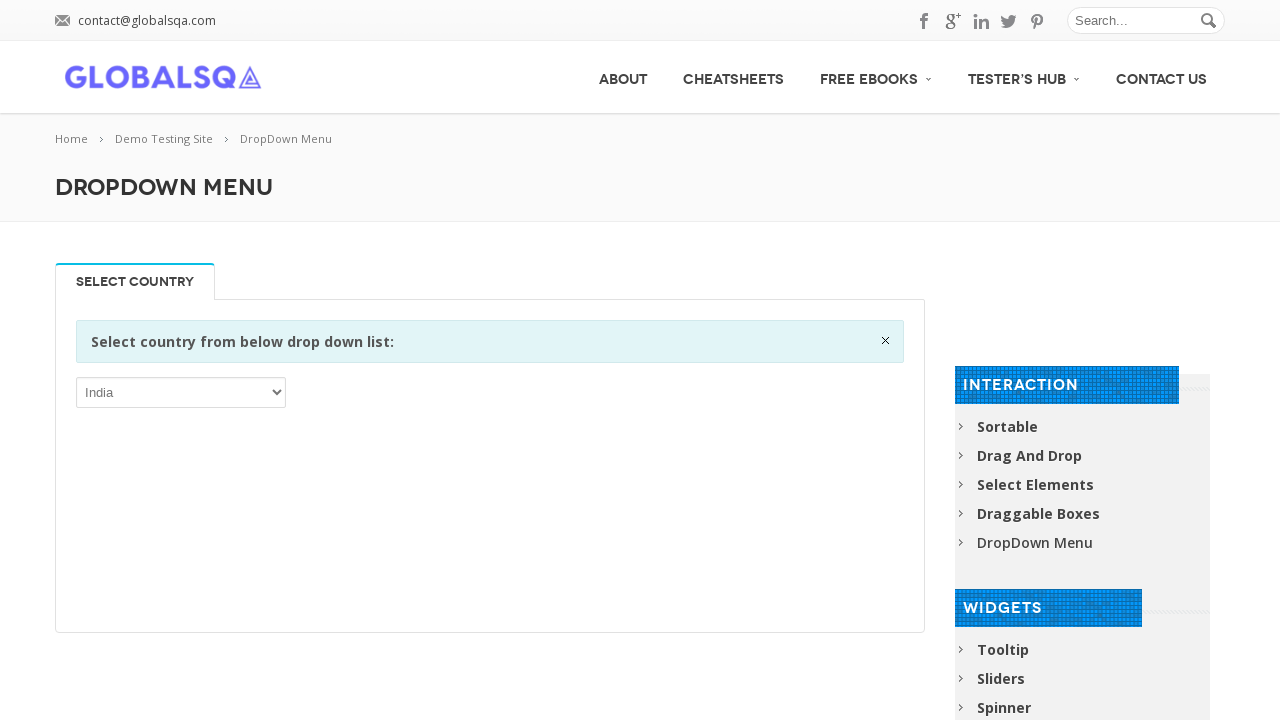

Verified dropdown option: Tokelau
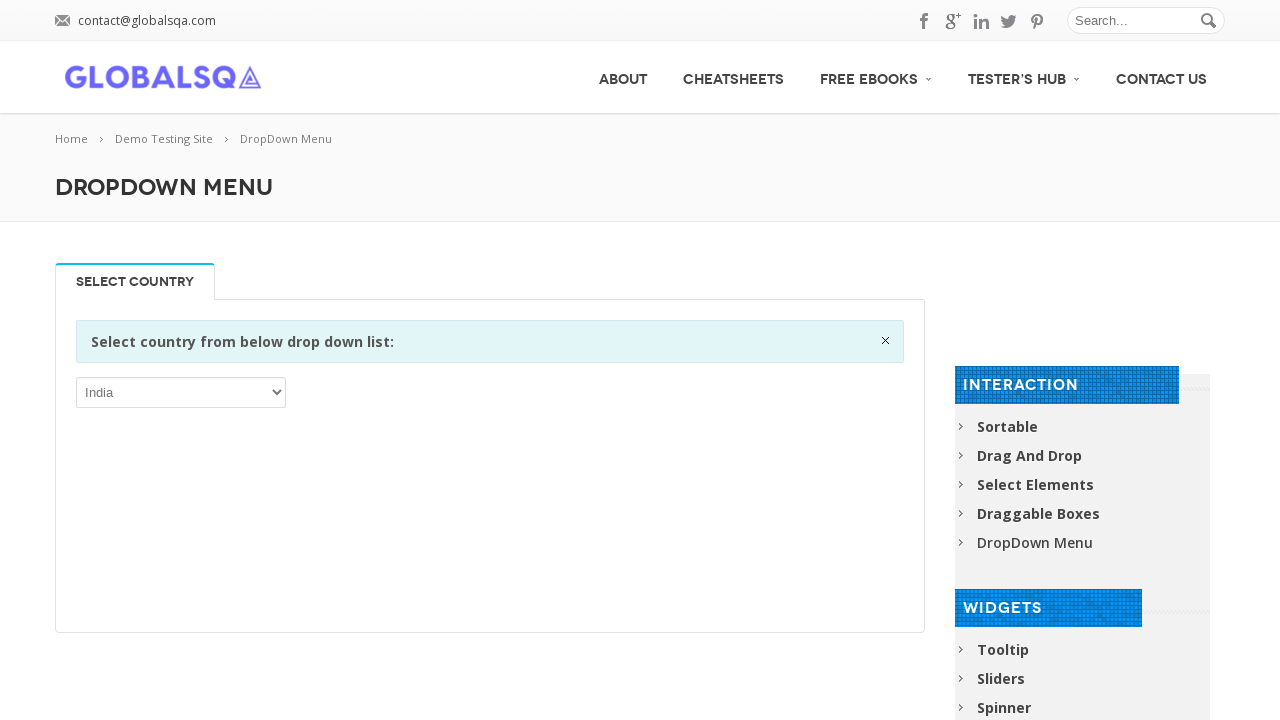

Verified dropdown option: Tonga
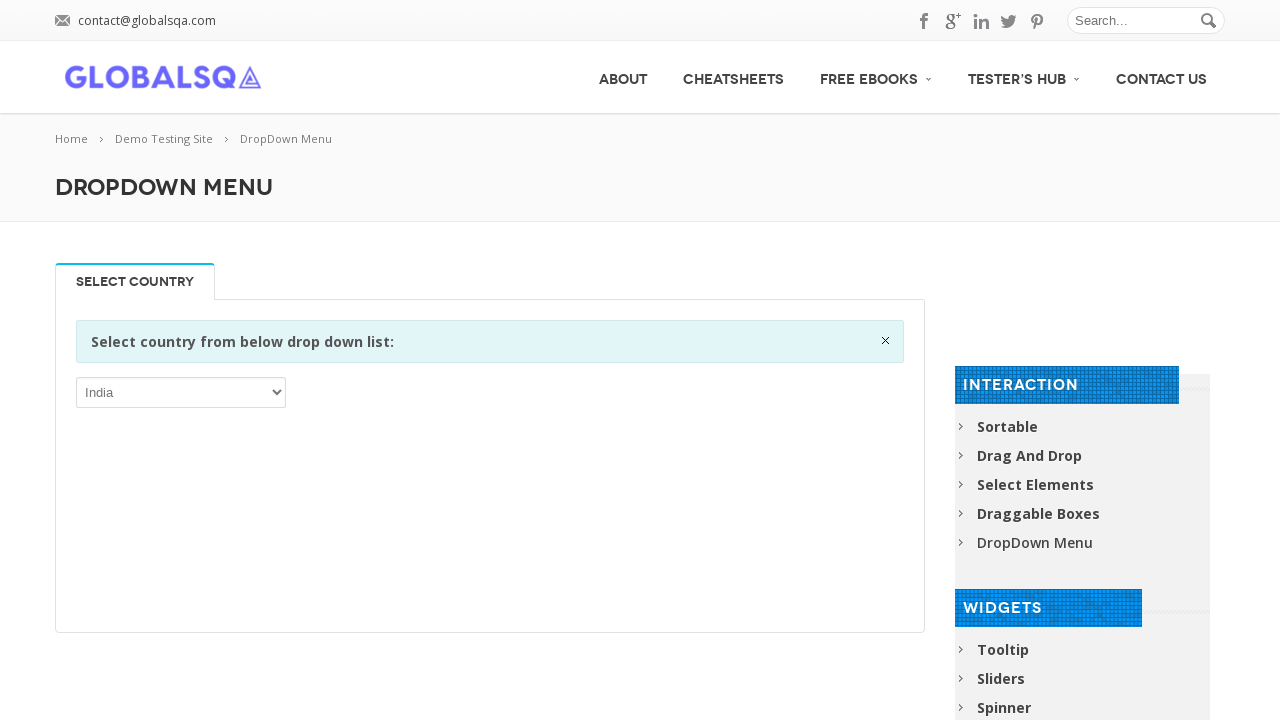

Verified dropdown option: Trinidad and Tobago
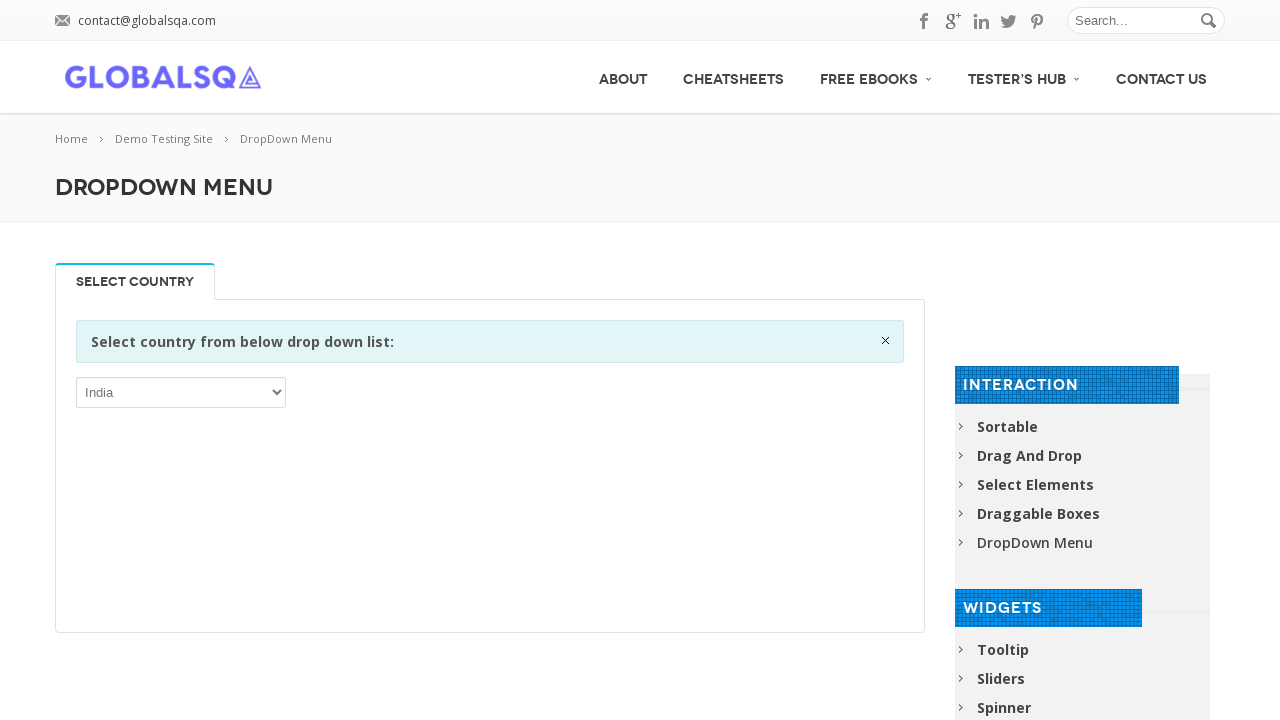

Verified dropdown option: Tunisia
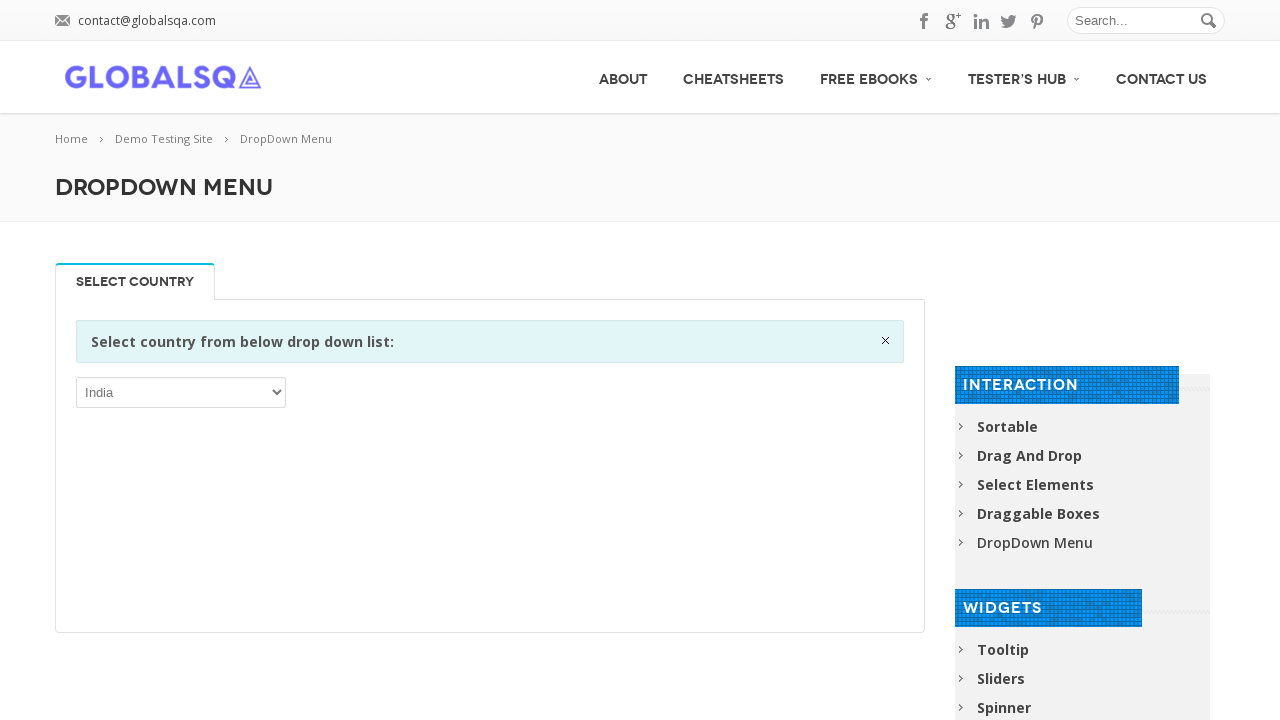

Verified dropdown option: Turkey
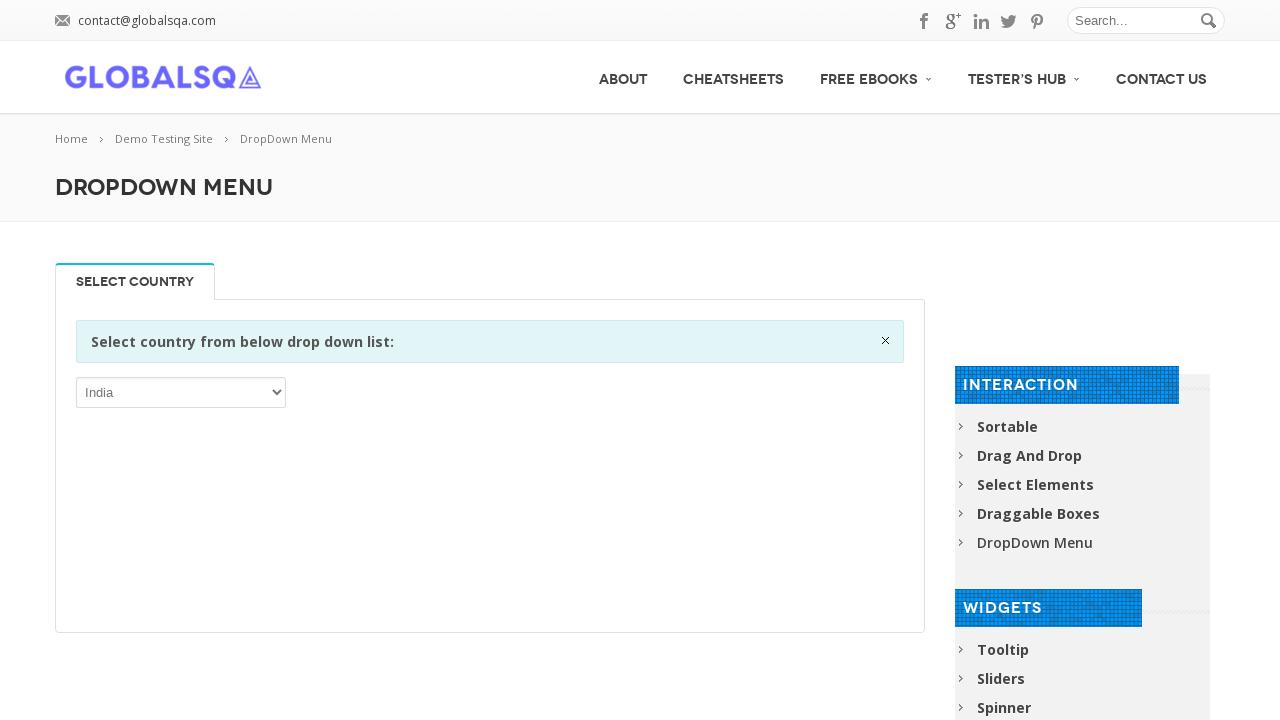

Verified dropdown option: Turkmenistan
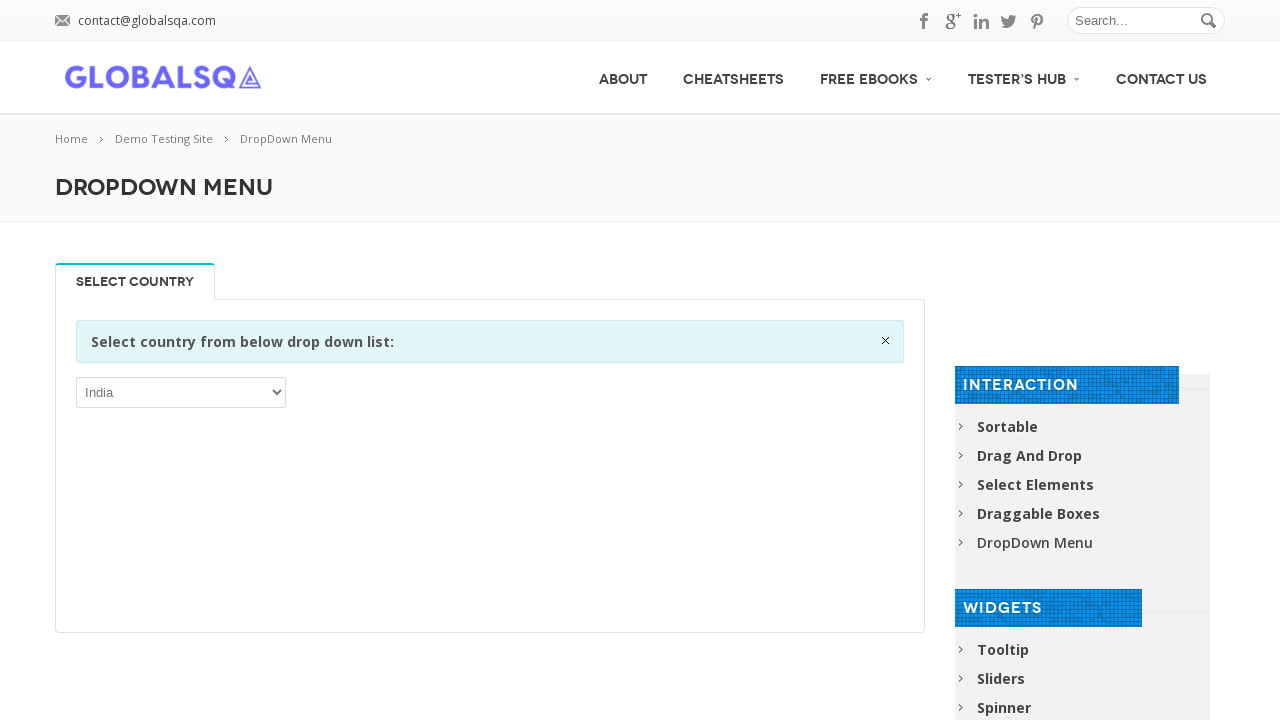

Verified dropdown option: Turks and Caicos Islands
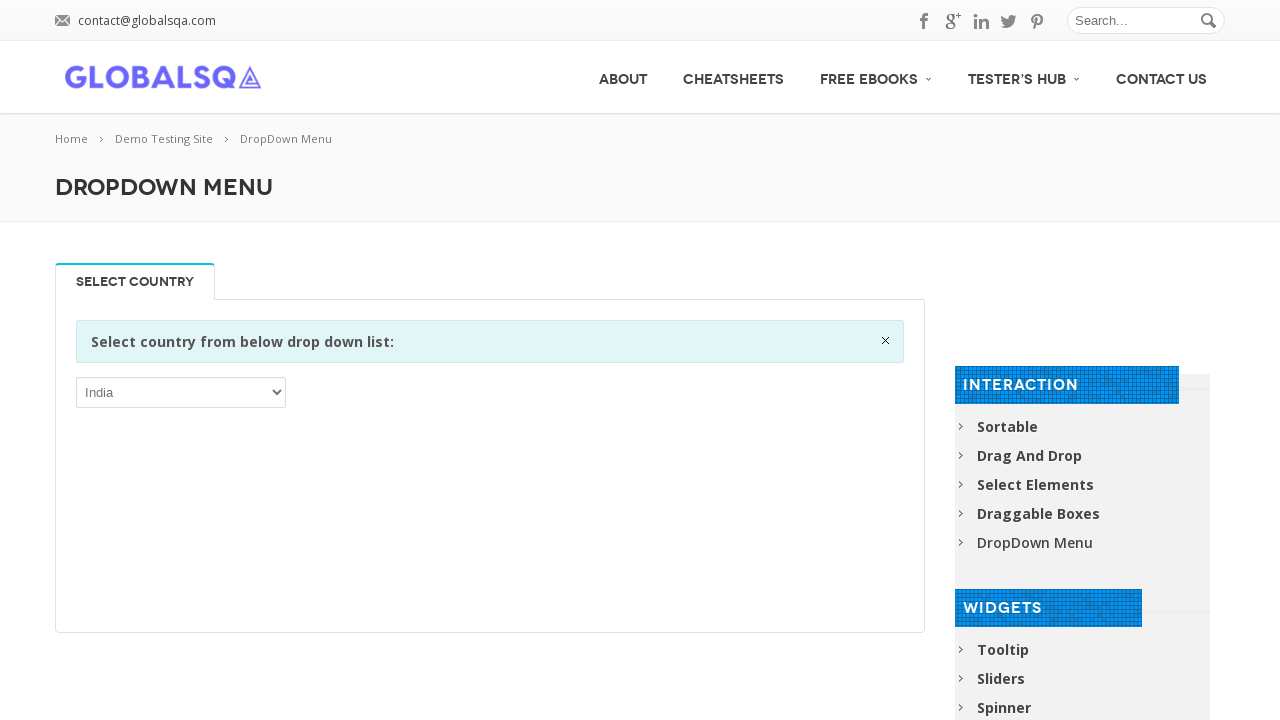

Verified dropdown option: Tuvalu
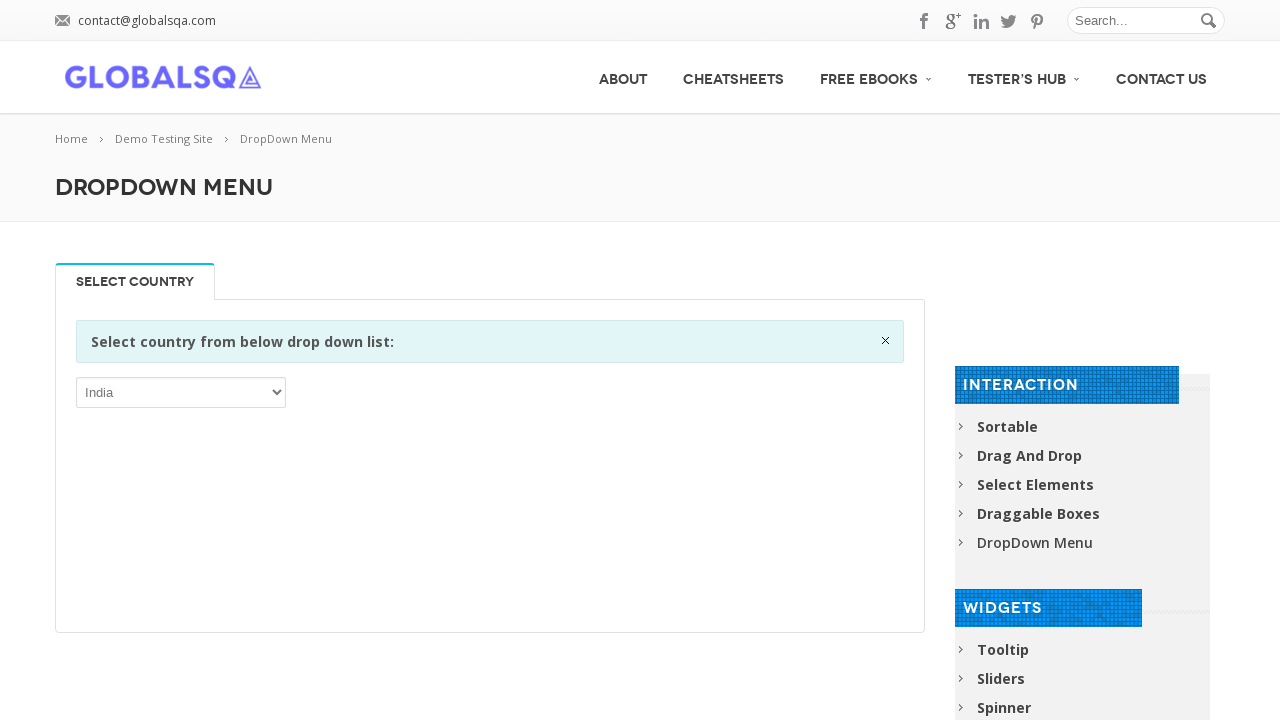

Verified dropdown option: Uganda
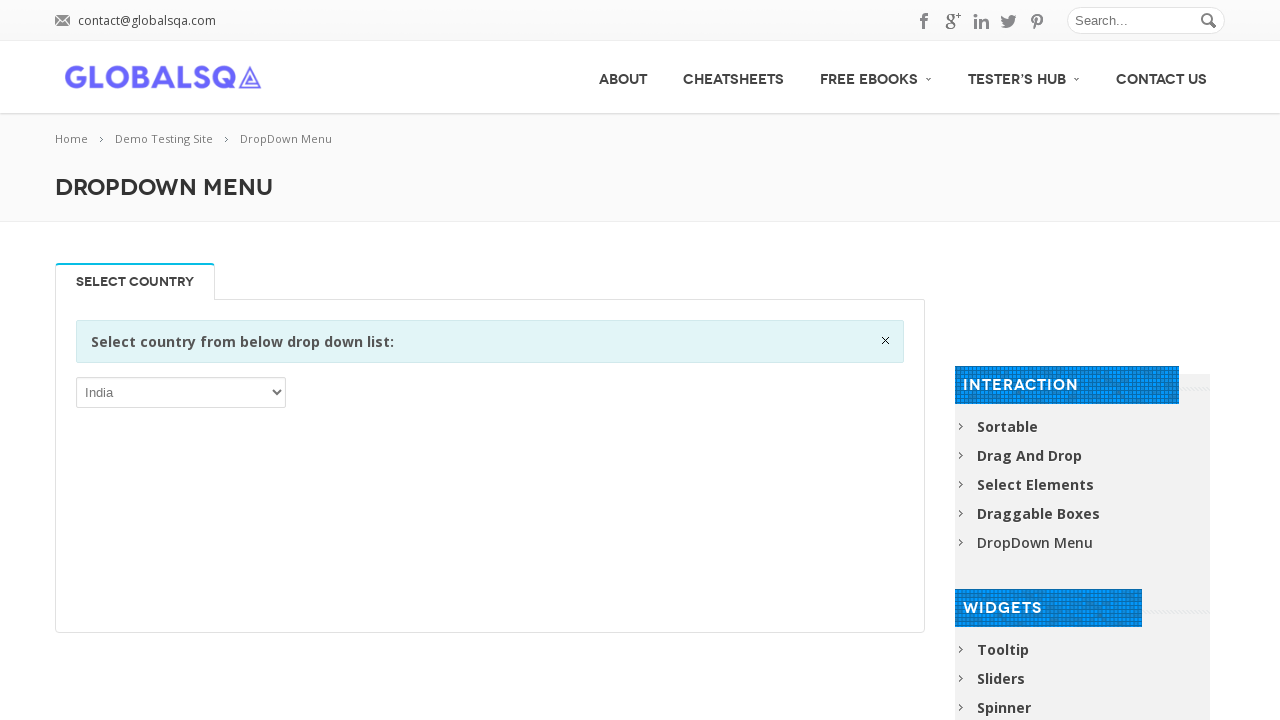

Verified dropdown option: Ukraine
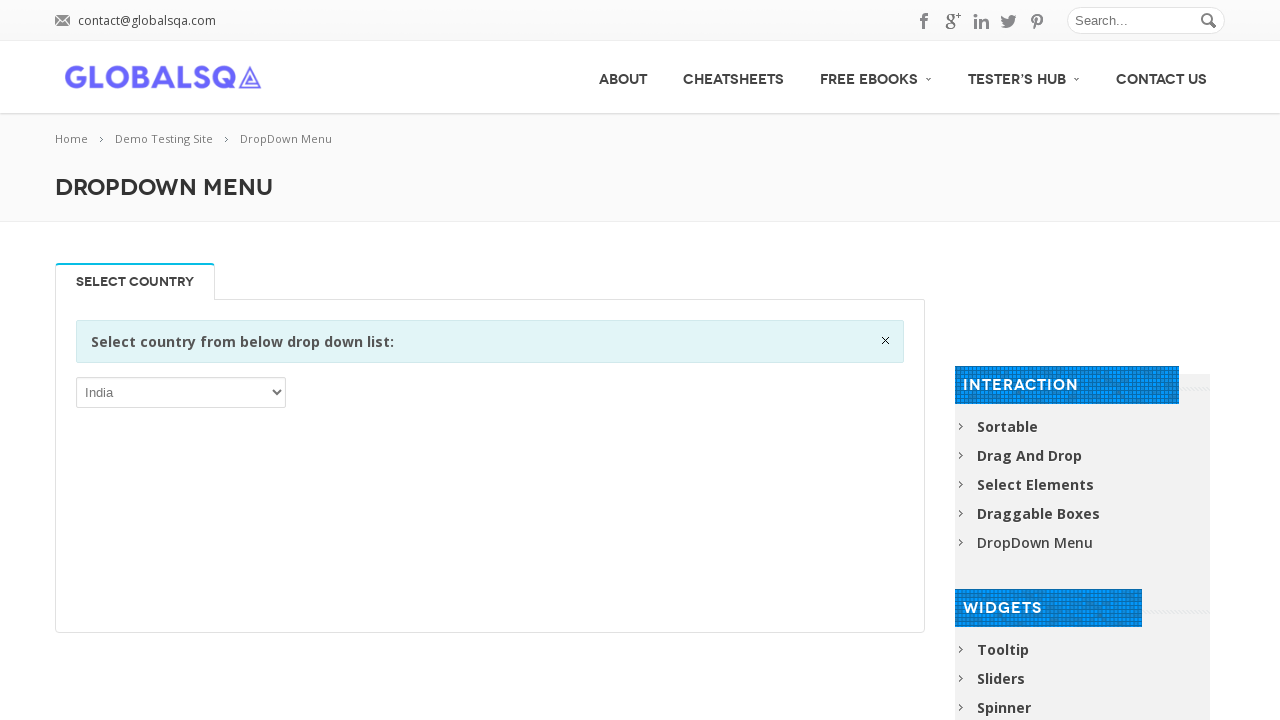

Verified dropdown option: United Arab Emirates
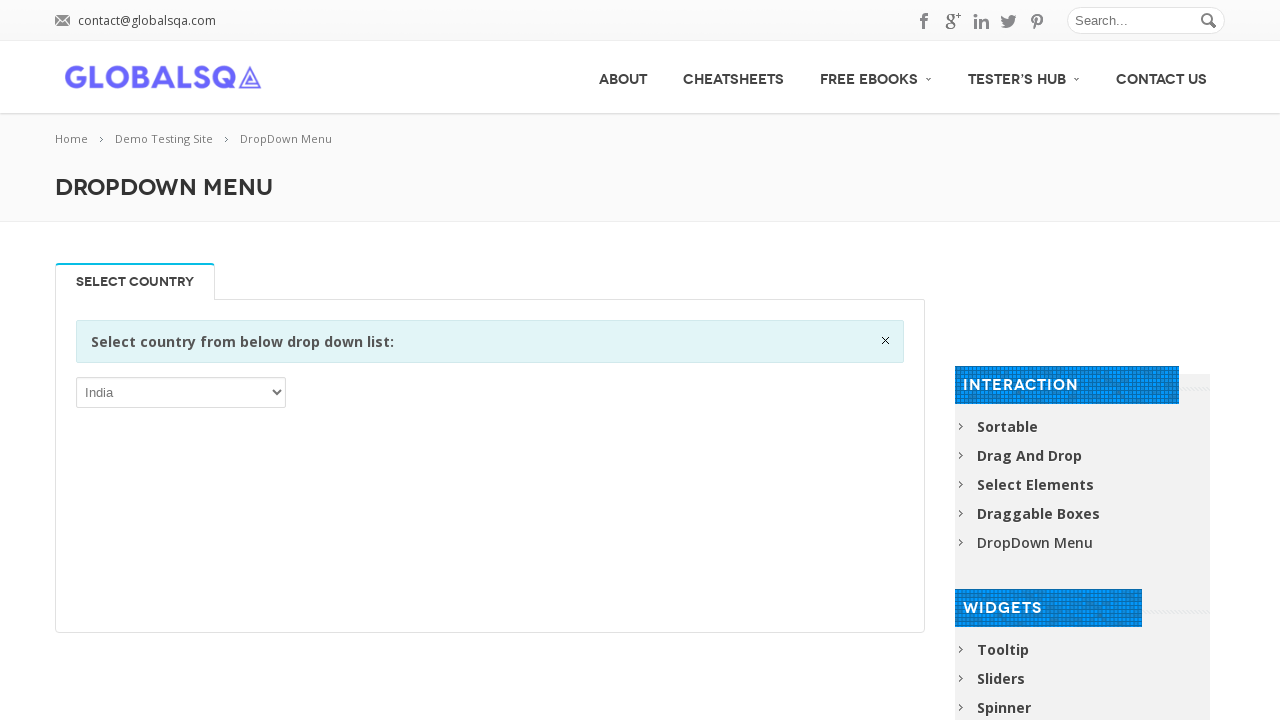

Verified dropdown option: United Kingdom
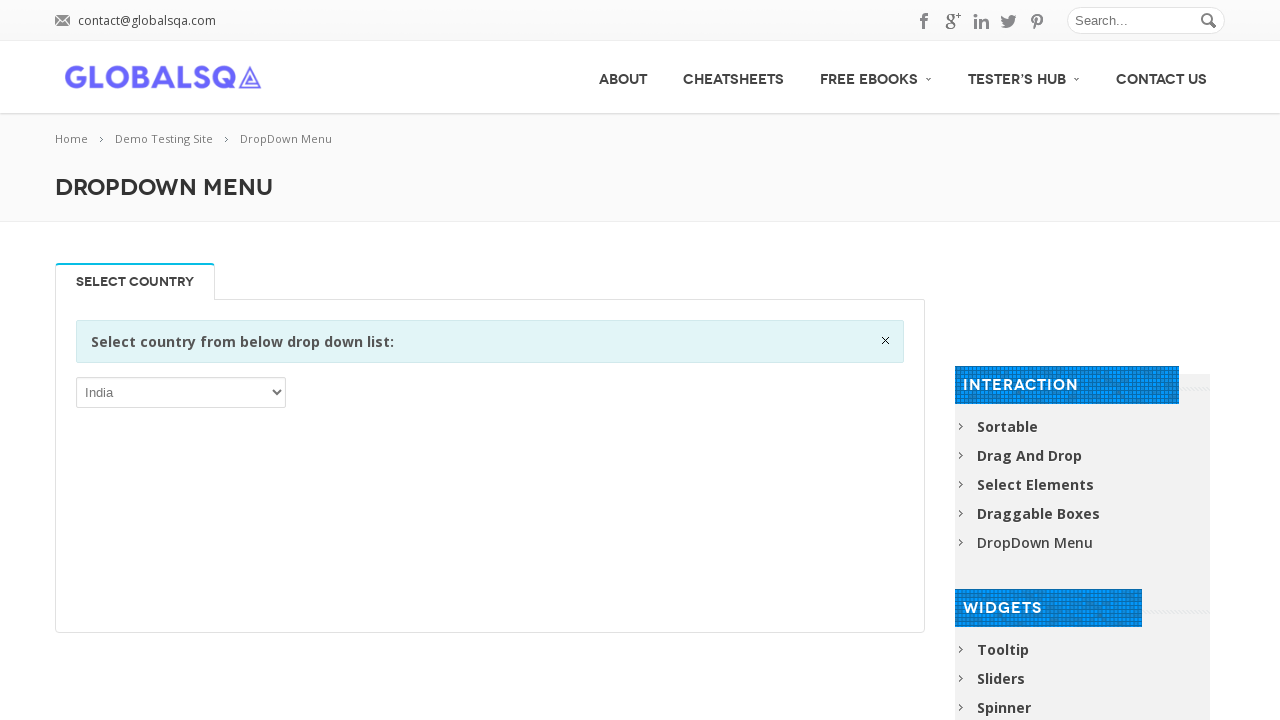

Verified dropdown option: United States
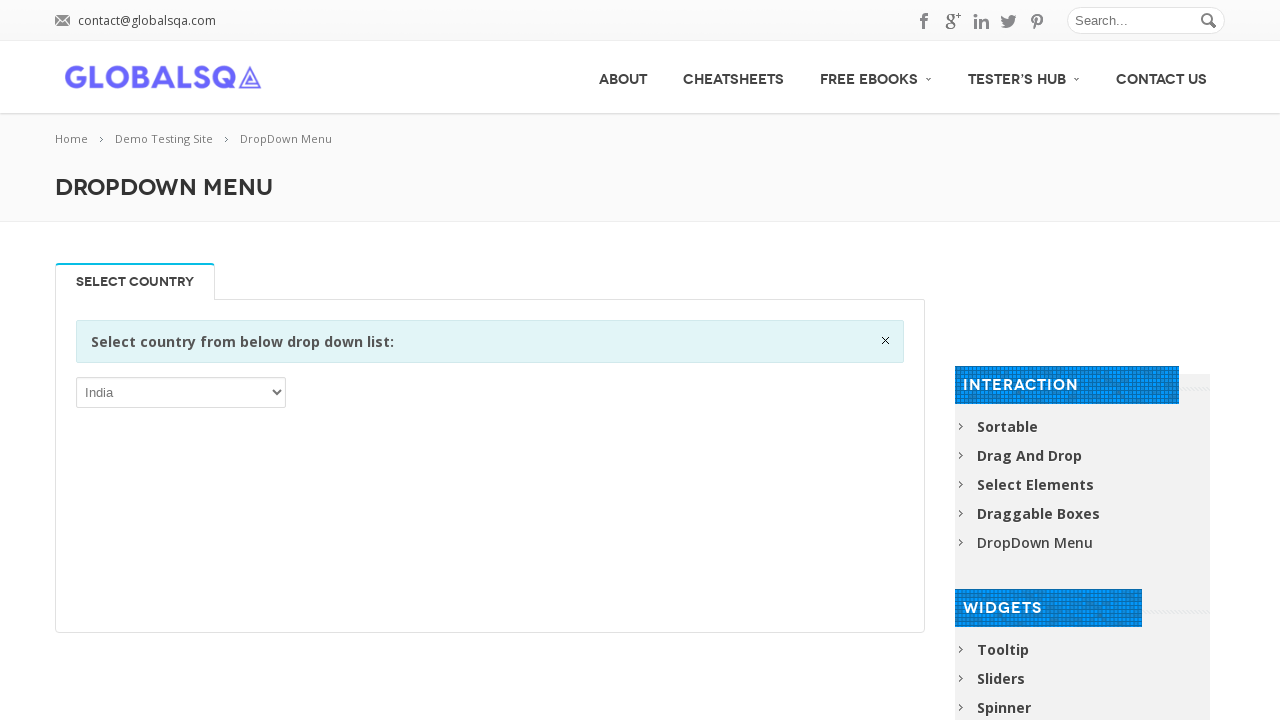

Verified dropdown option: United States Minor Outlying Islands
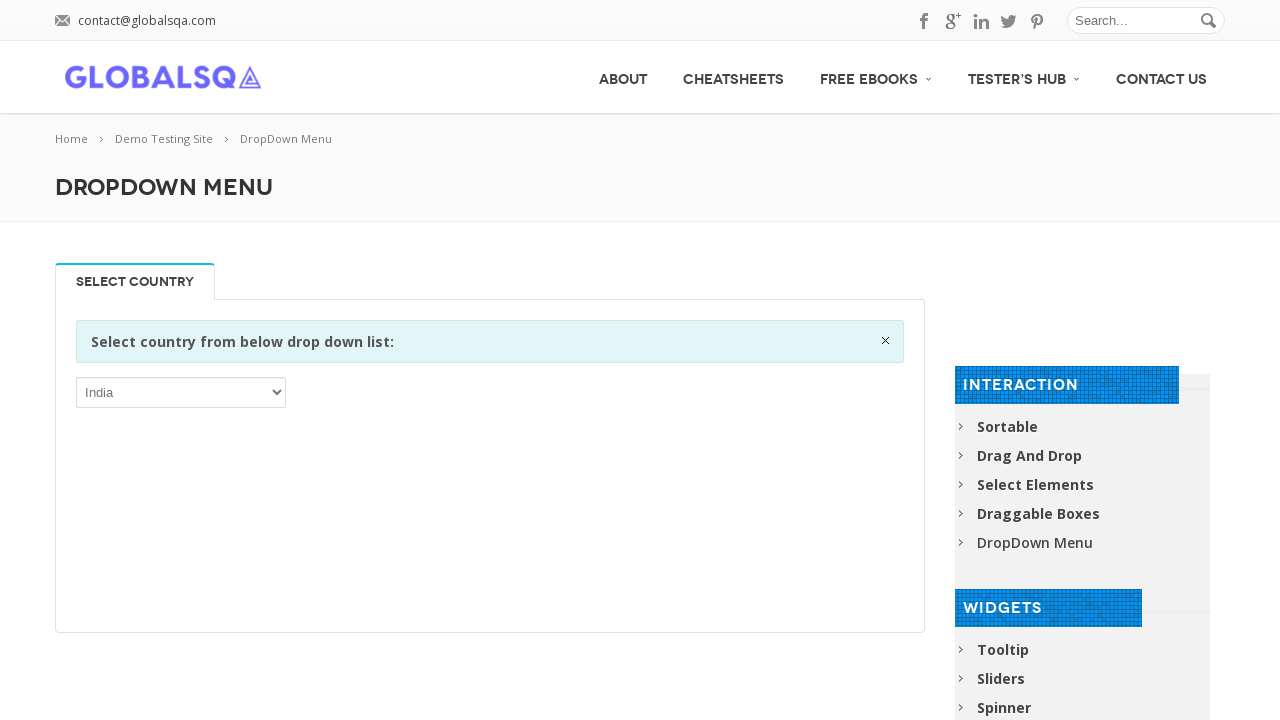

Verified dropdown option: Uruguay
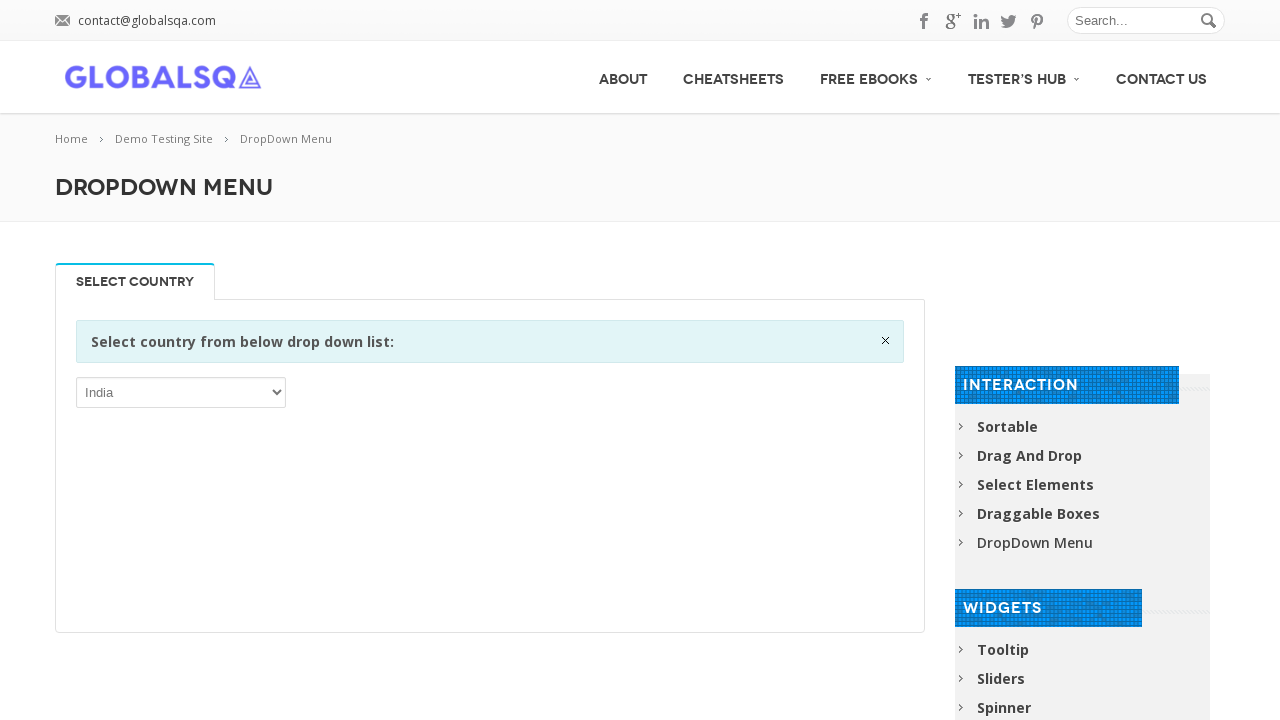

Verified dropdown option: Uzbekistan
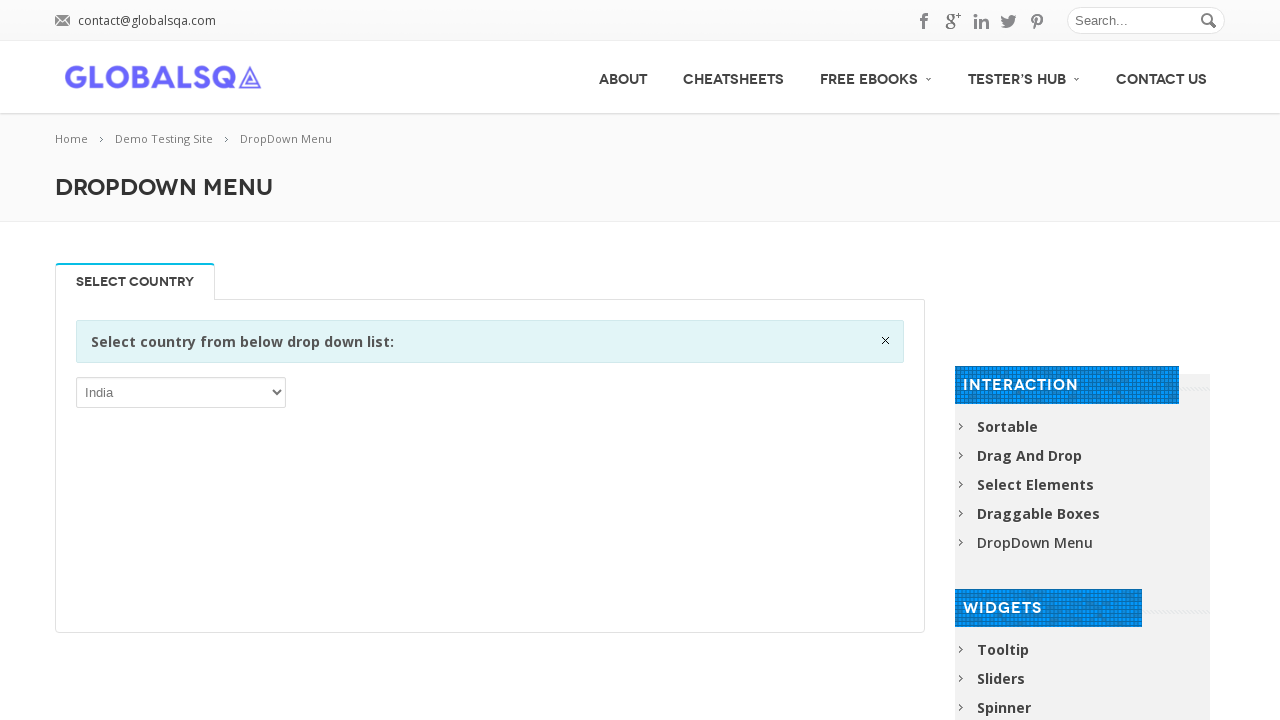

Verified dropdown option: Vanuatu
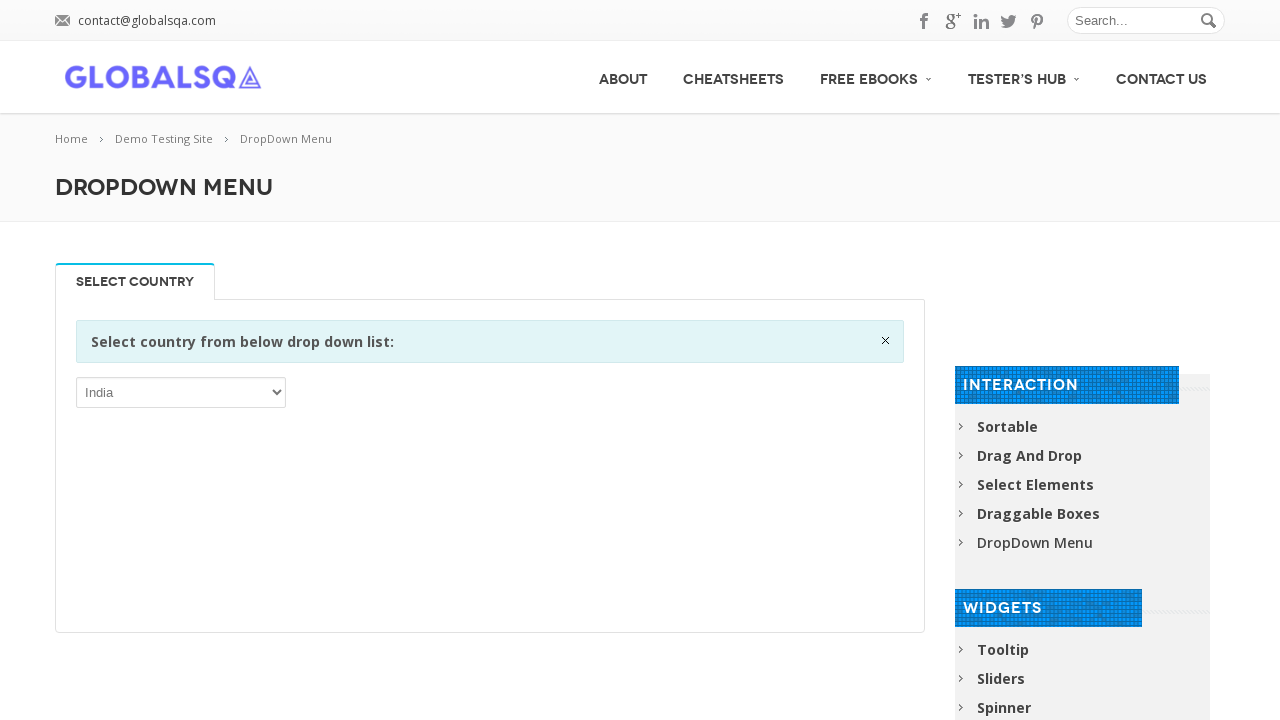

Verified dropdown option: Venezuela, Bolivarian Republic of
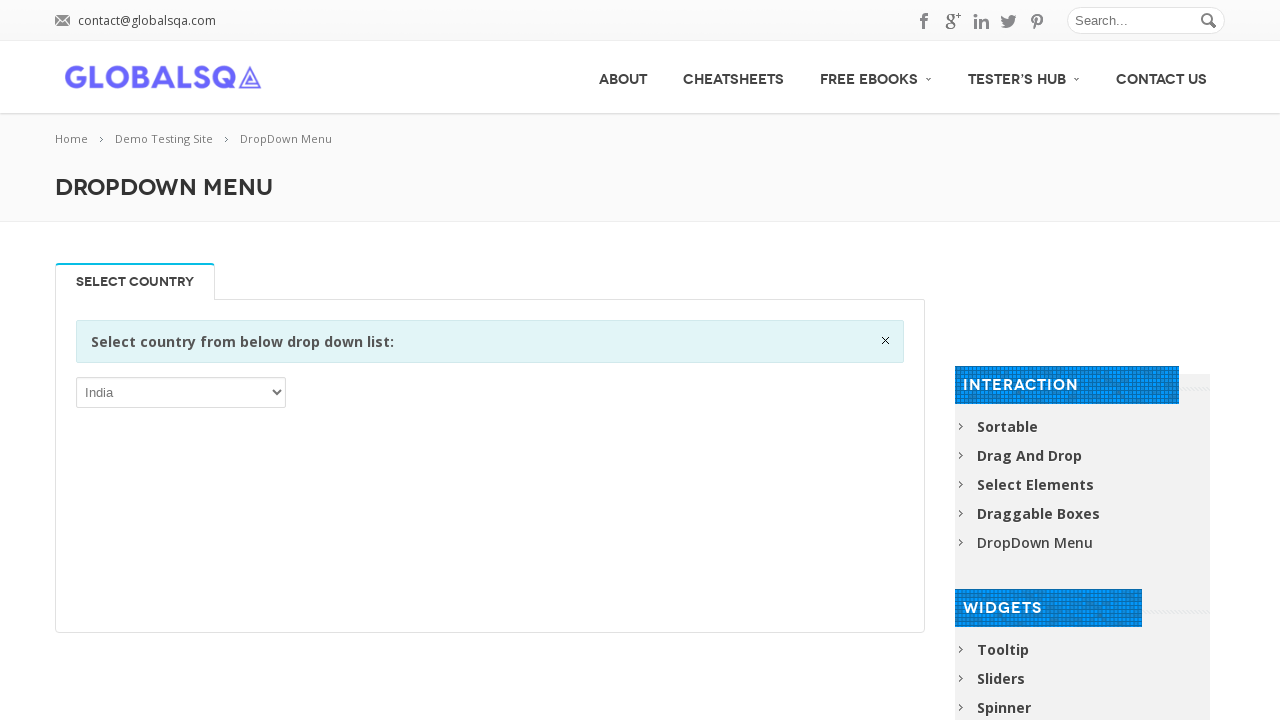

Verified dropdown option: Viet Nam
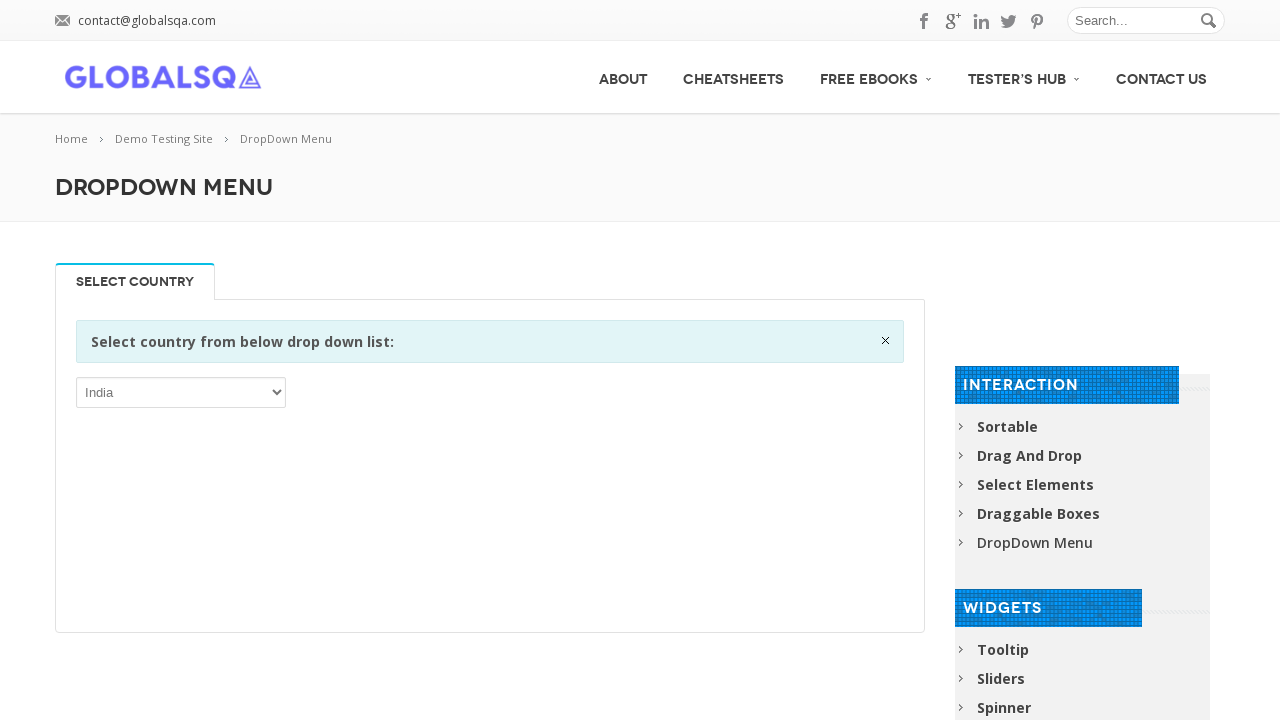

Verified dropdown option: Virgin Islands, British
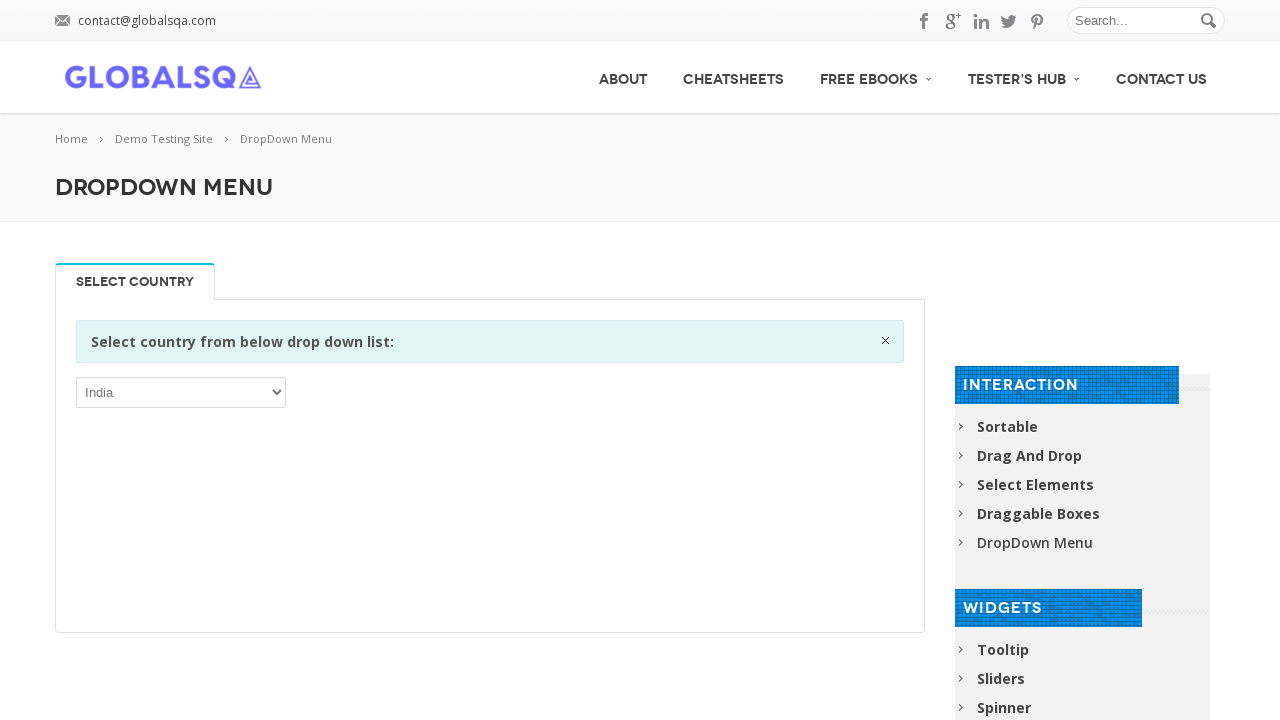

Verified dropdown option: Virgin Islands, U.S.
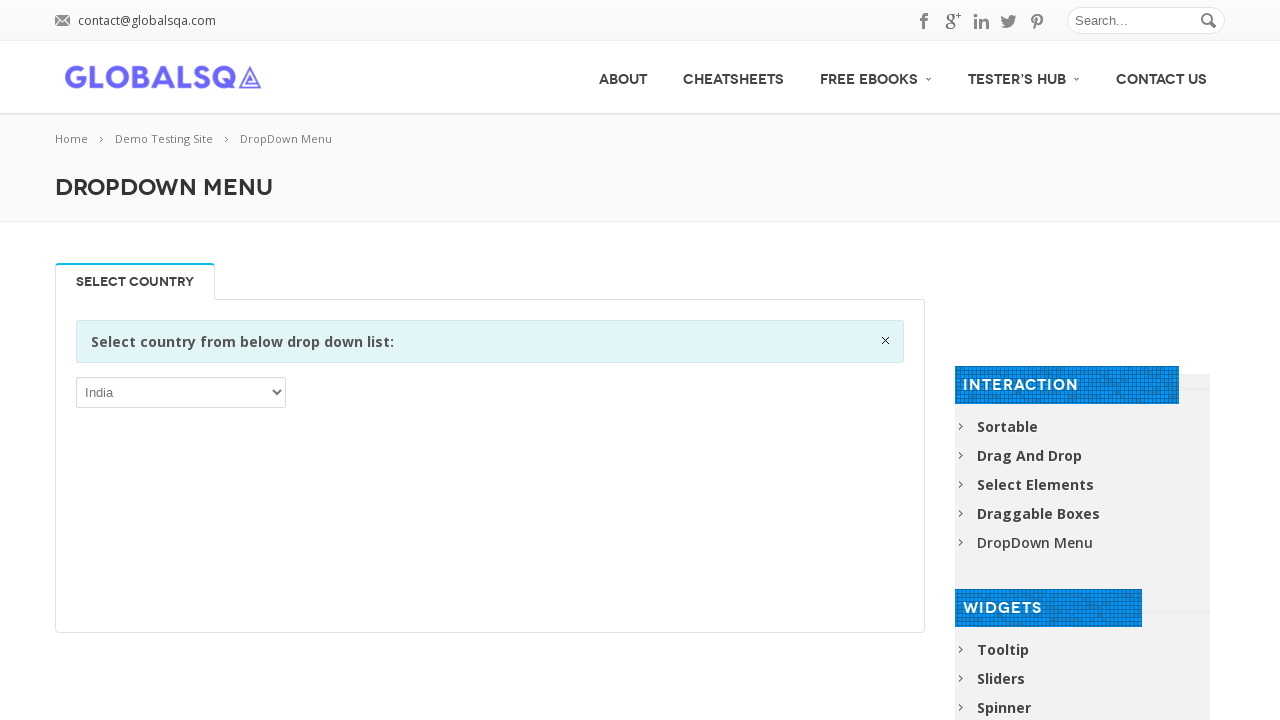

Verified dropdown option: Wallis and Futuna
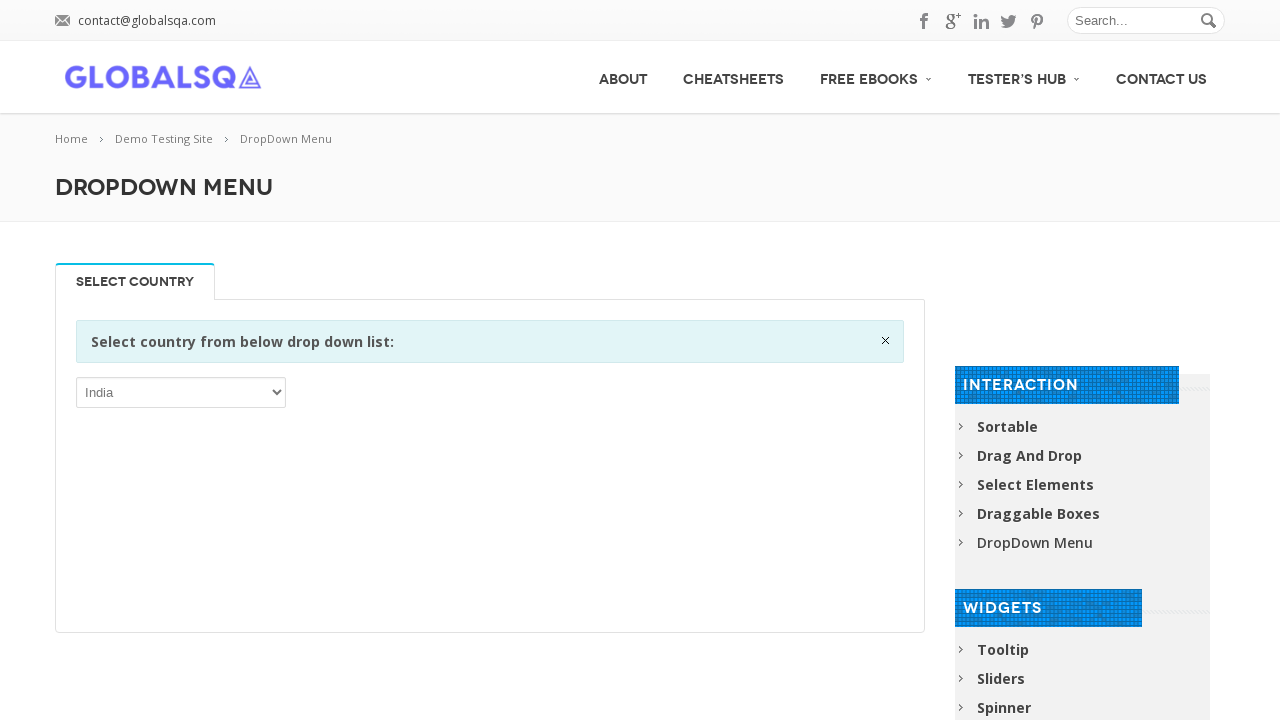

Verified dropdown option: Western Sahara
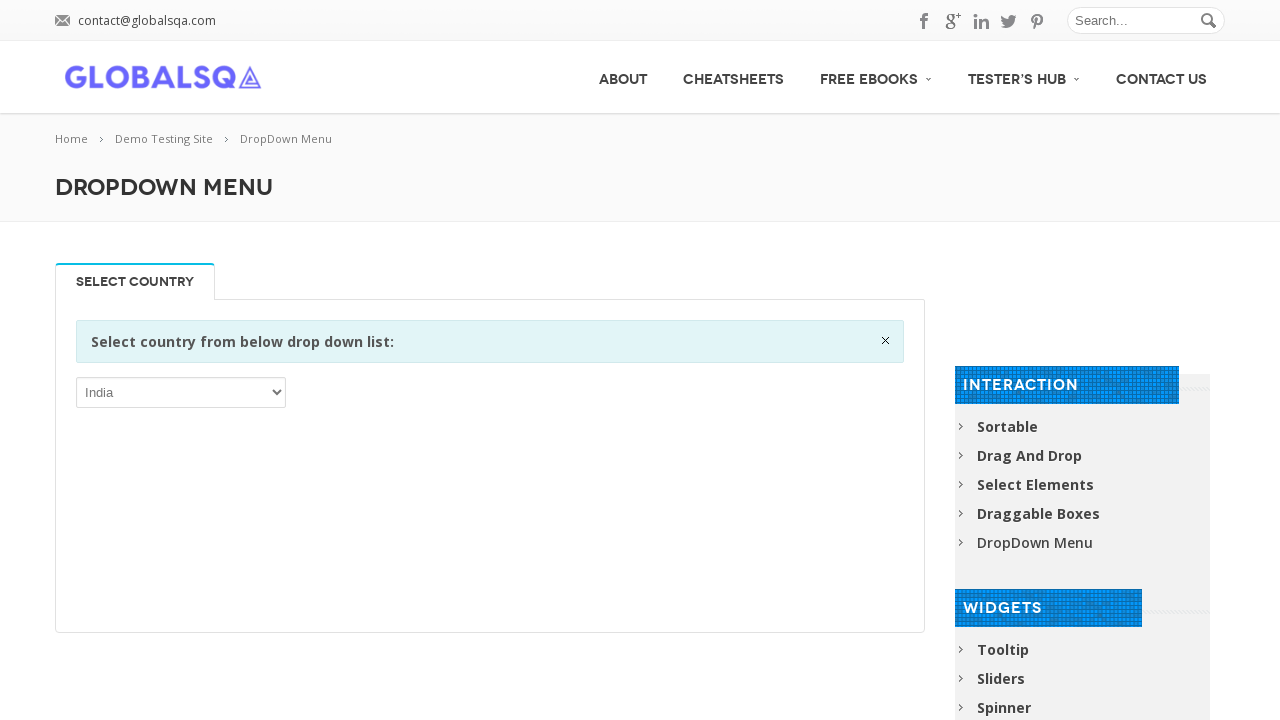

Verified dropdown option: Yemen
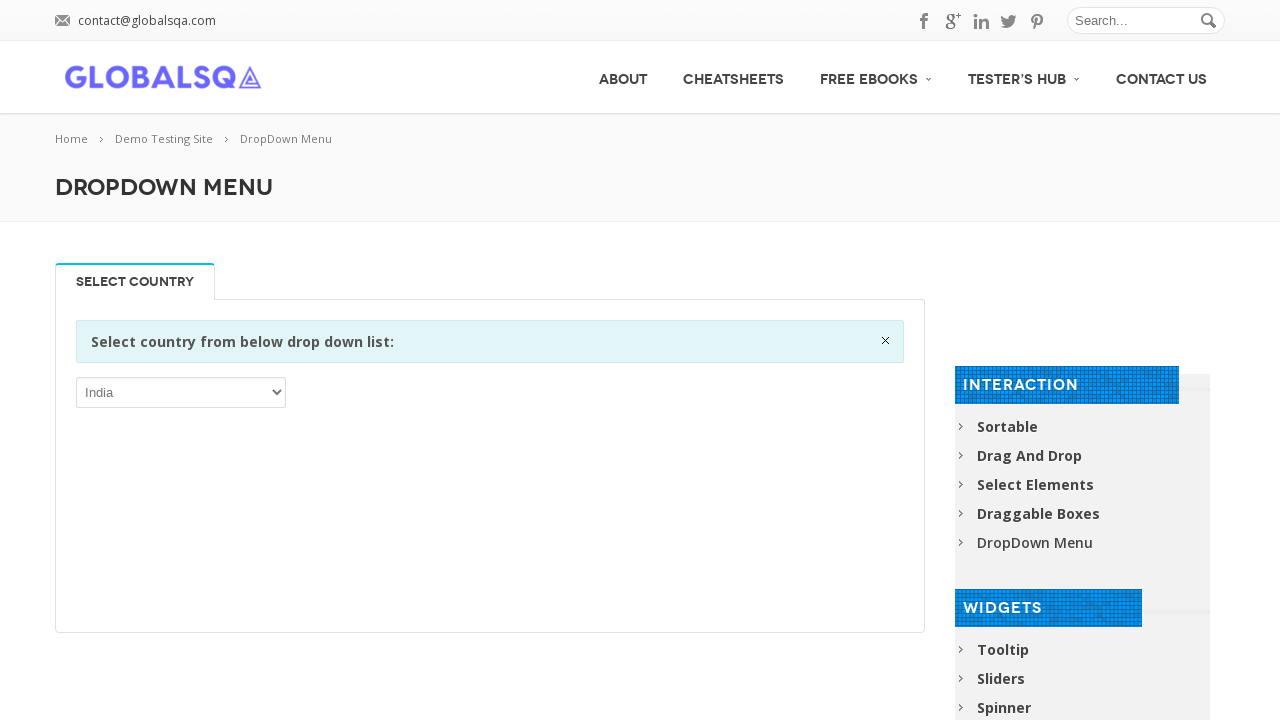

Verified dropdown option: Zambia
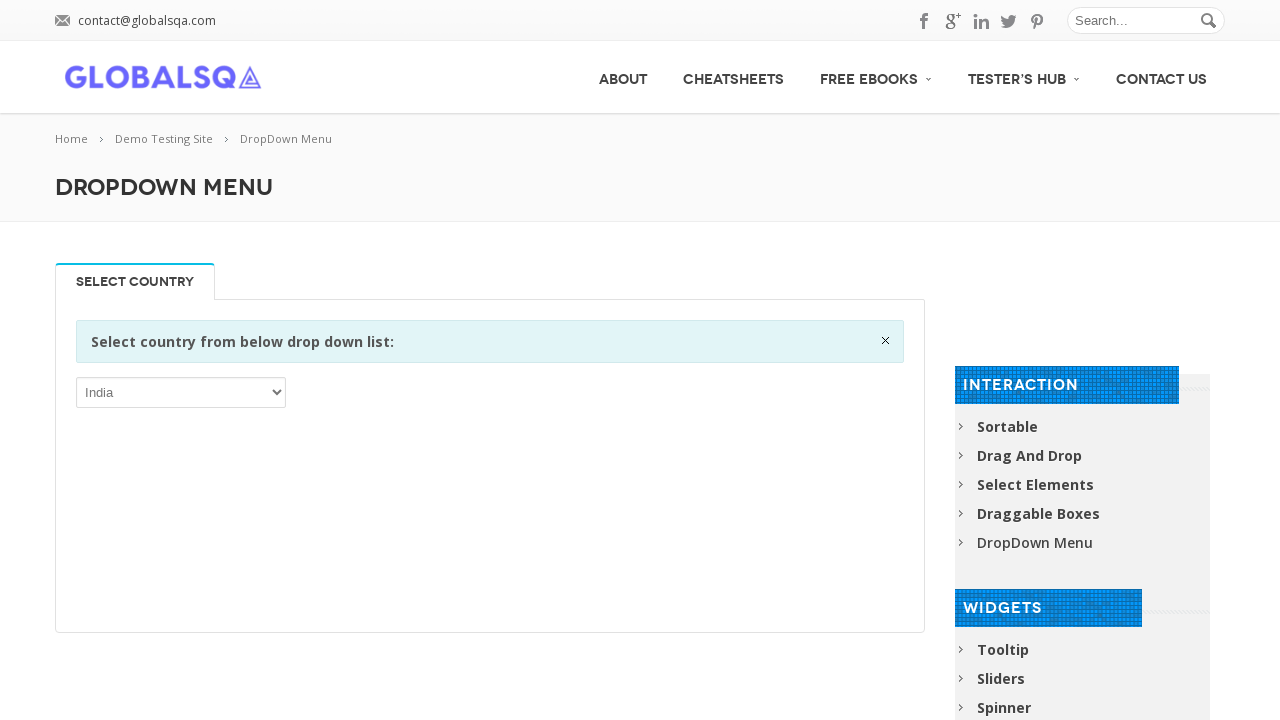

Verified dropdown option: Zimbabwe
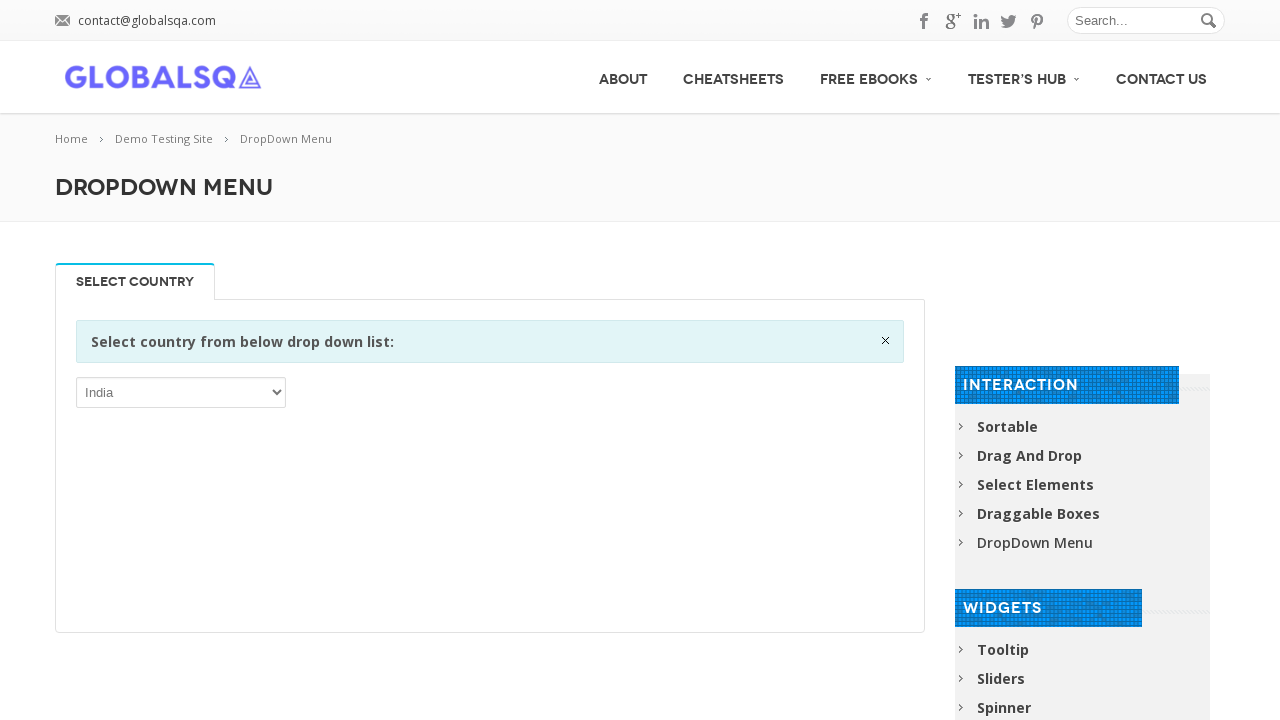

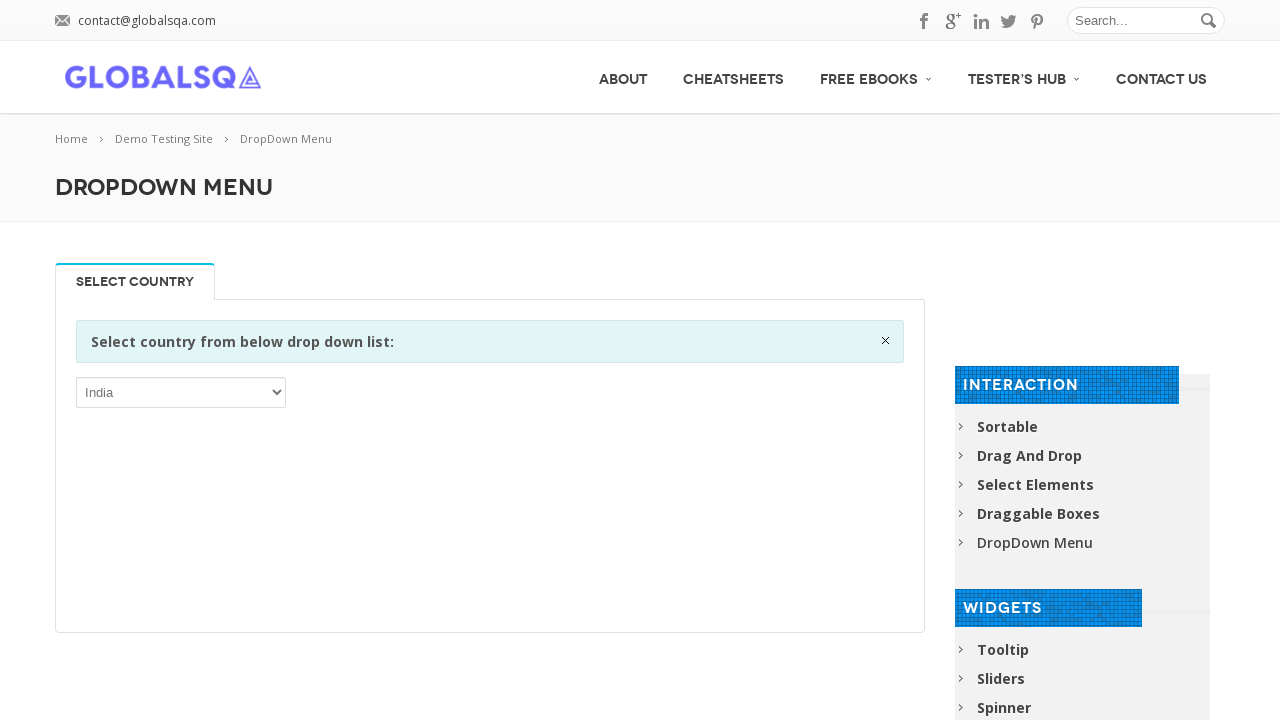